Tests dropdown selection functionality on OrangeHRM trial page by iterating through country options and selecting India

Starting URL: https://www.orangehrm.com/en/30-day-free-trial

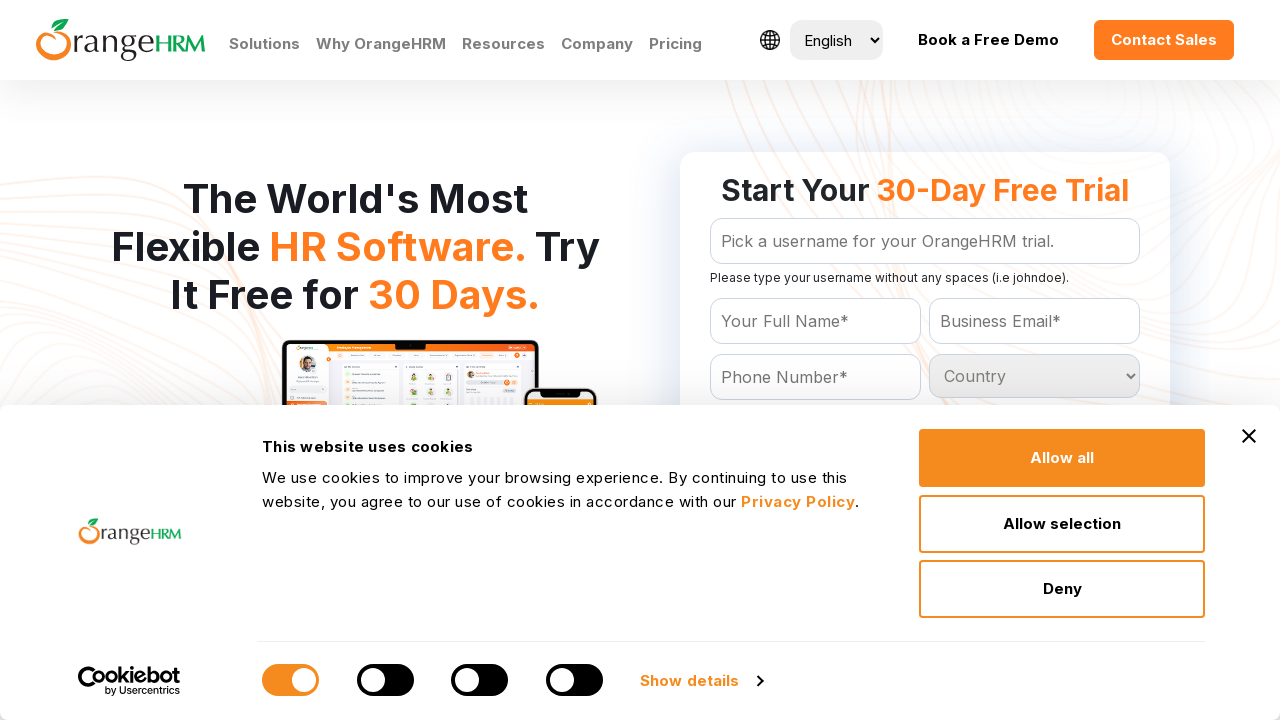

Waited for country dropdown selector to be available
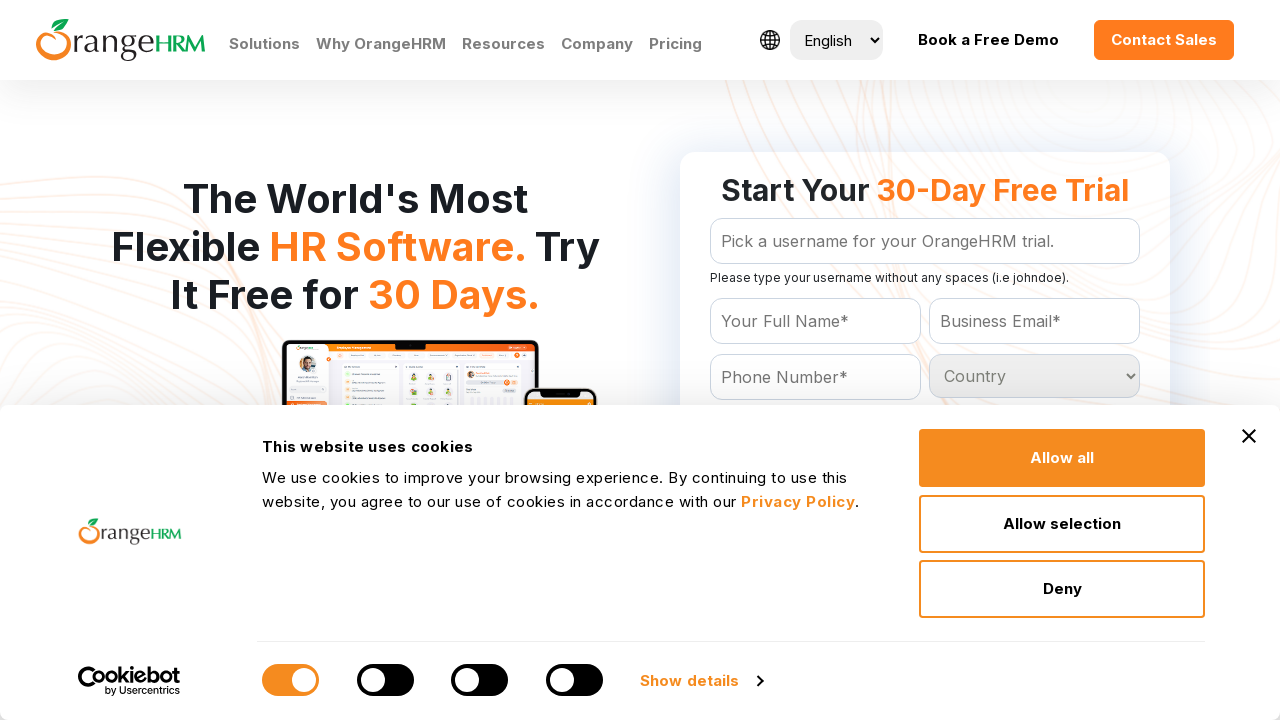

Located the country dropdown element
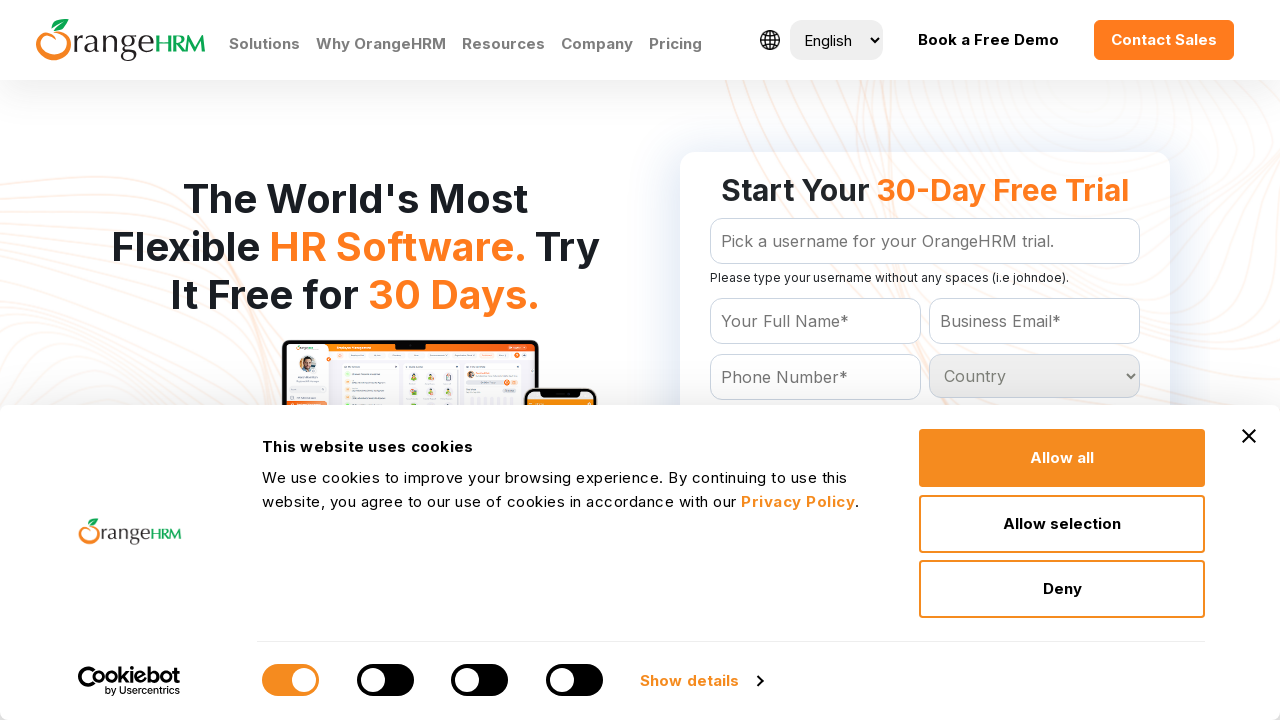

Retrieved all country options from dropdown
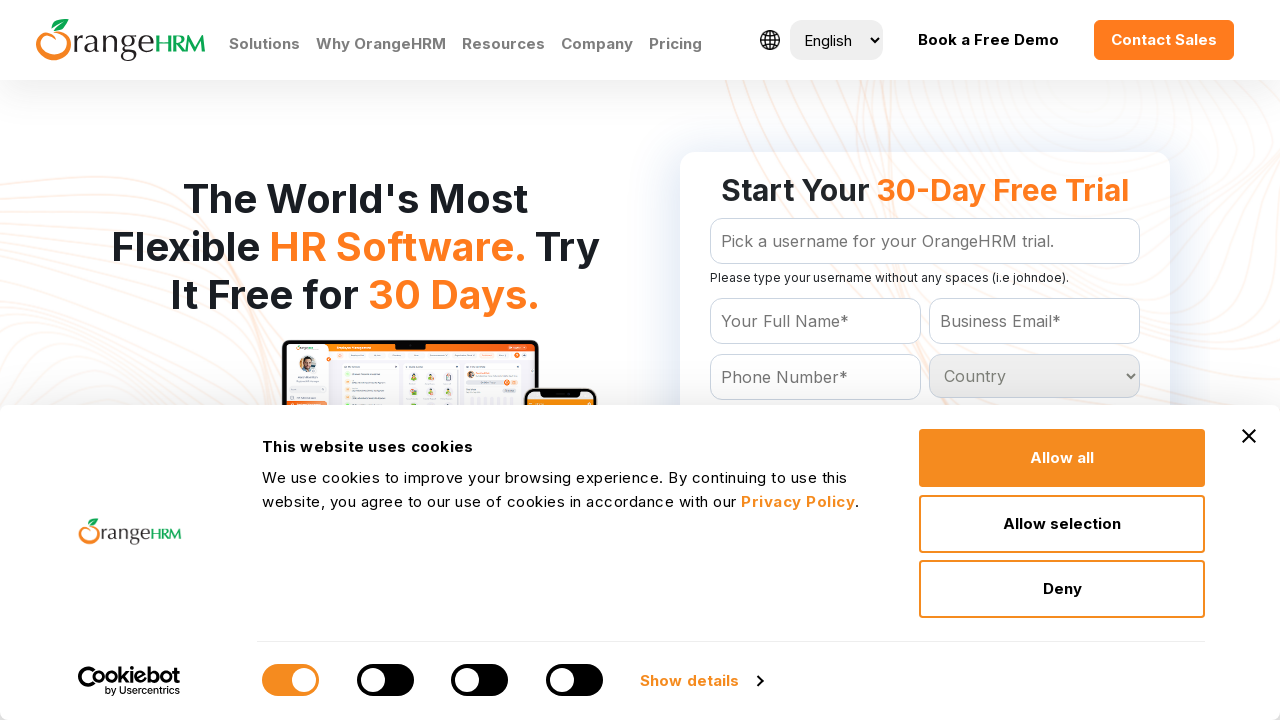

Found 233 countries in dropdown
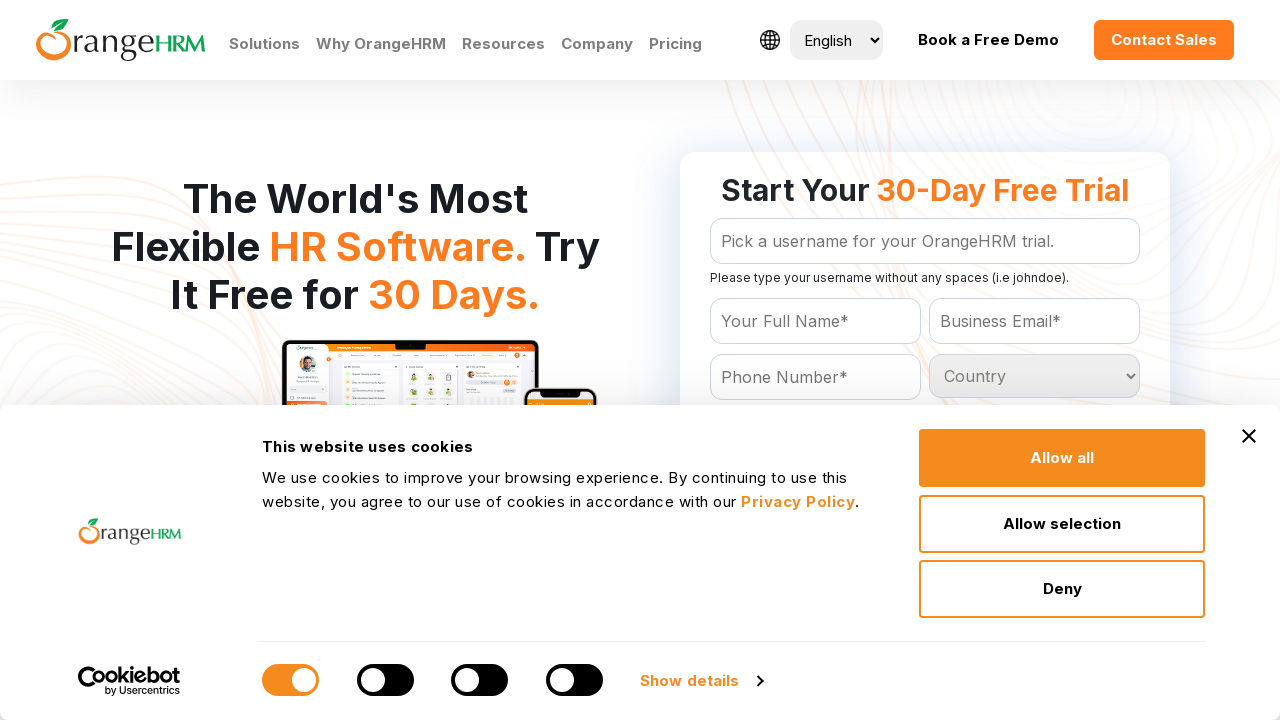

Checked country option: Country
	
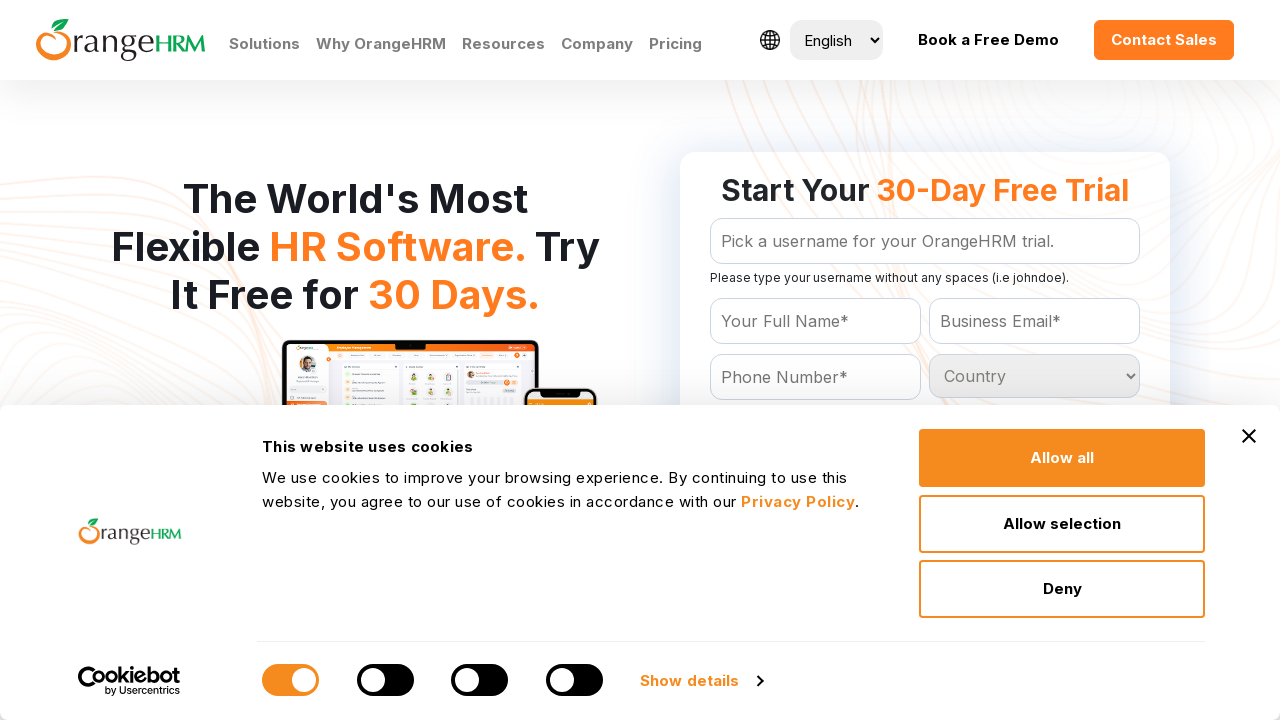

Checked country option: Afghanistan
	
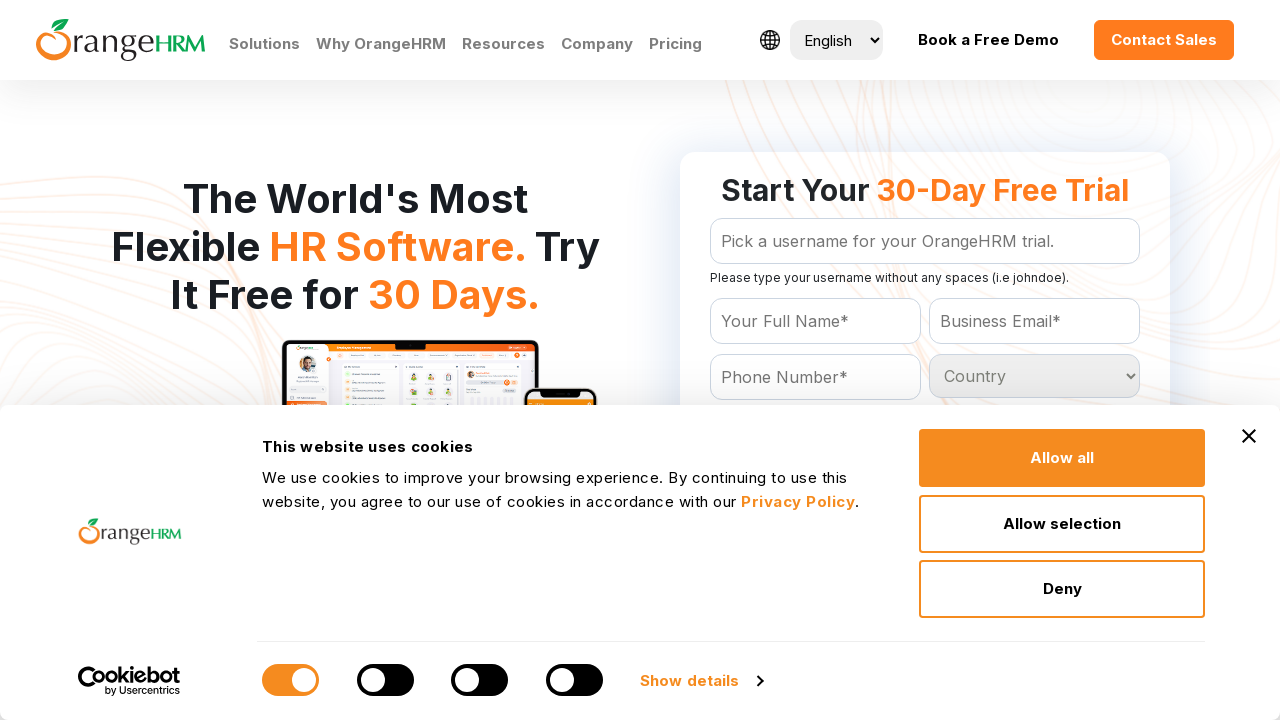

Checked country option: Albania
	
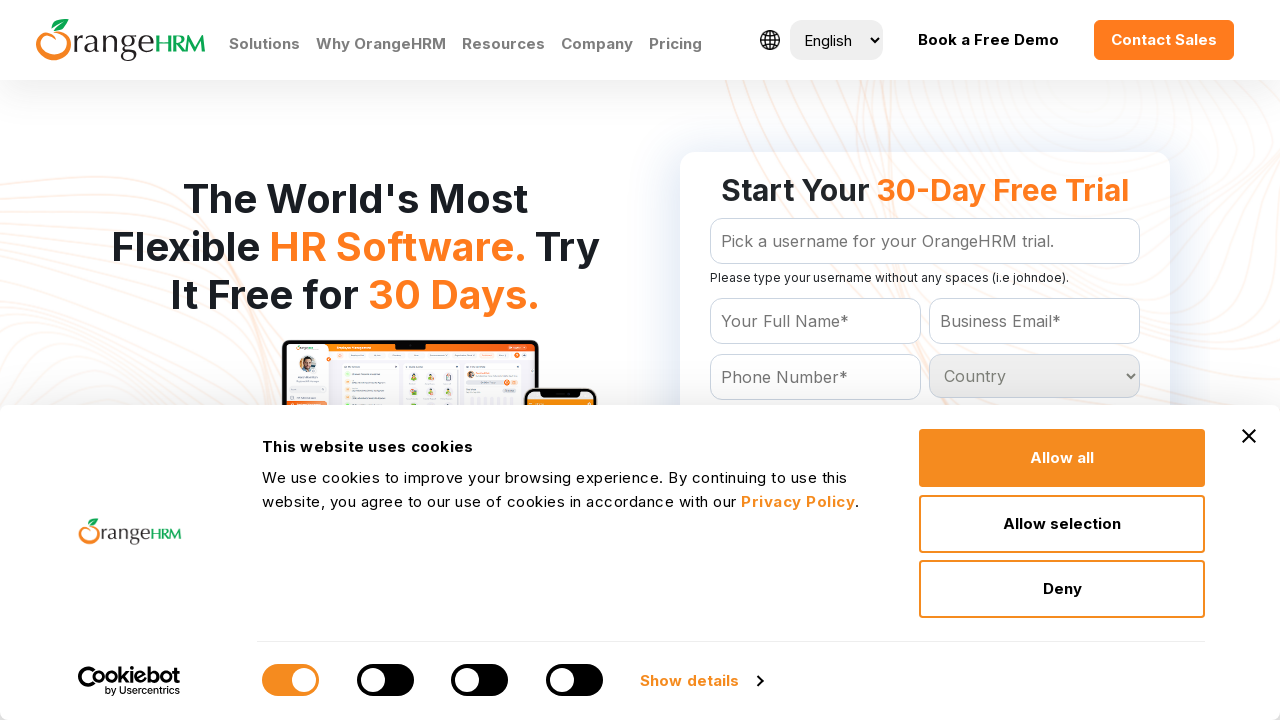

Checked country option: Algeria
	
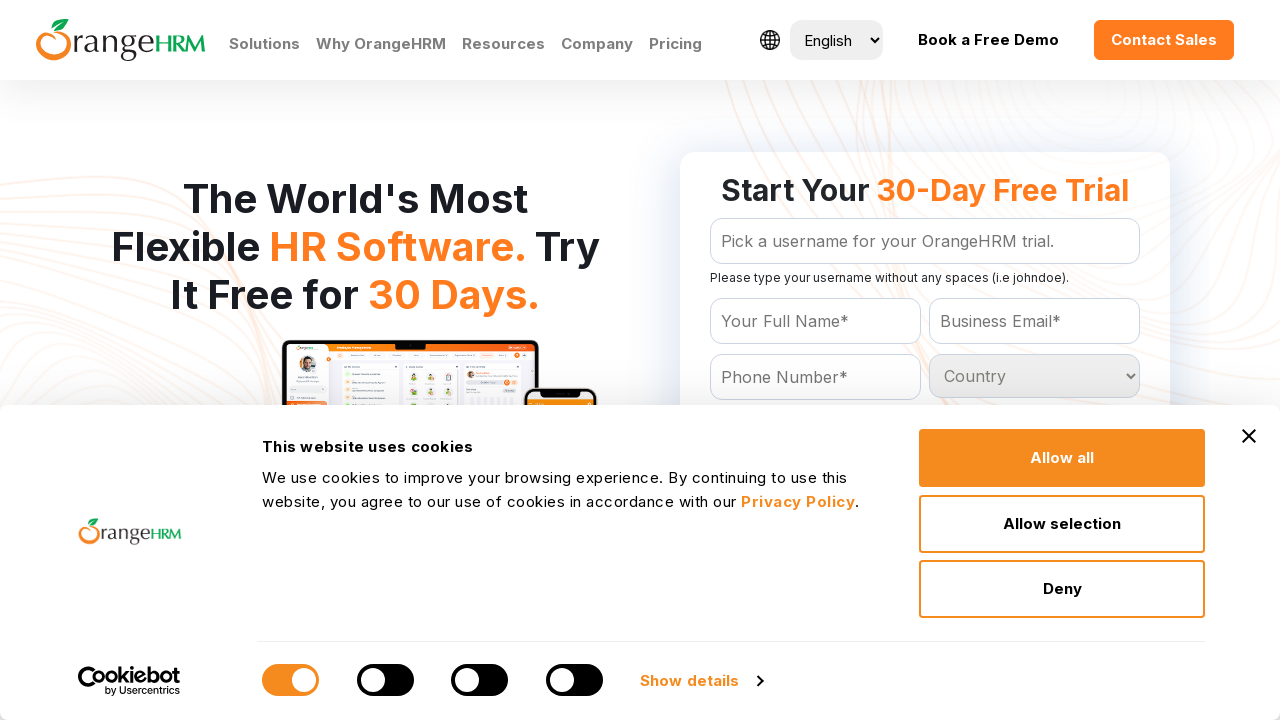

Checked country option: American Samoa
	
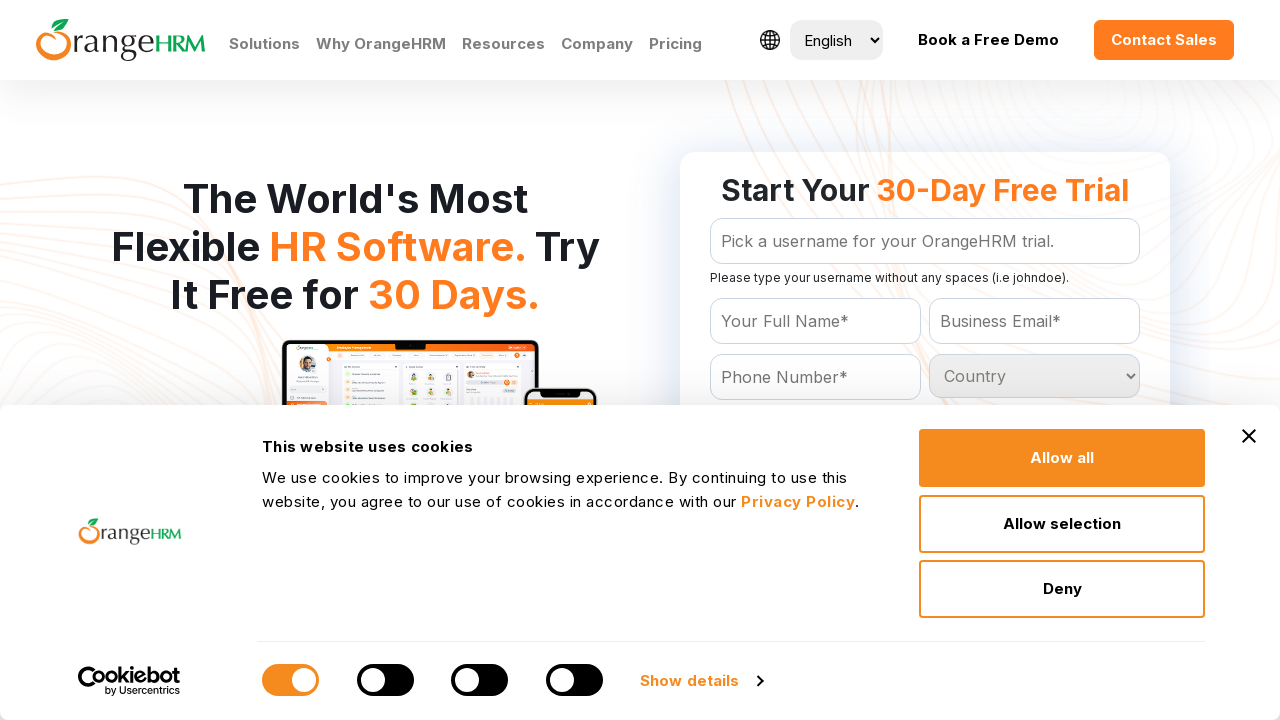

Checked country option: Andorra
	
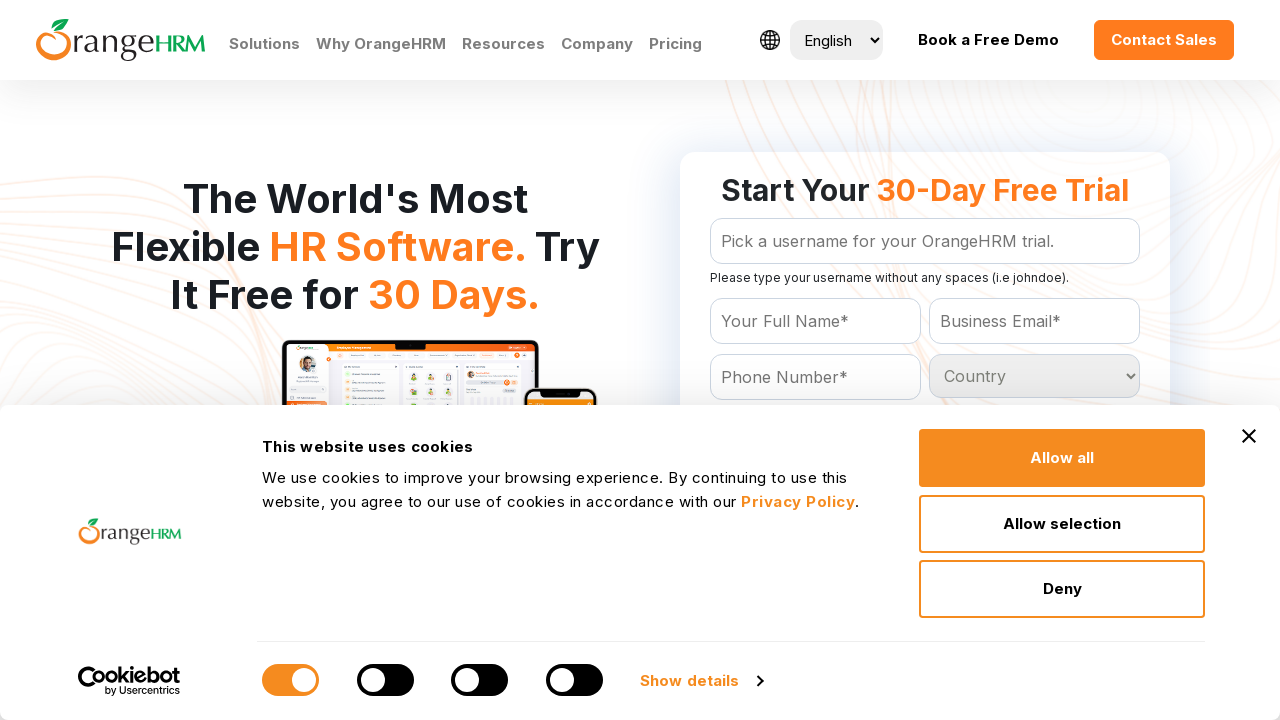

Checked country option: Angola
	
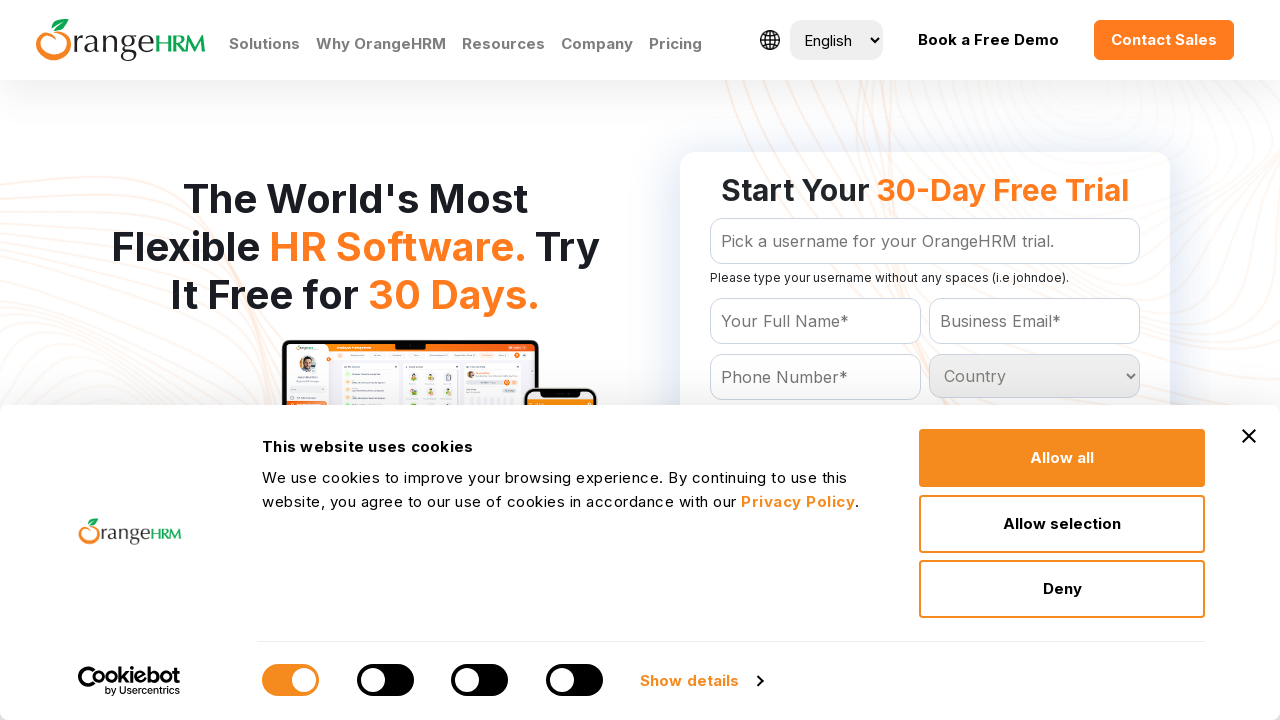

Checked country option: Anguilla
	
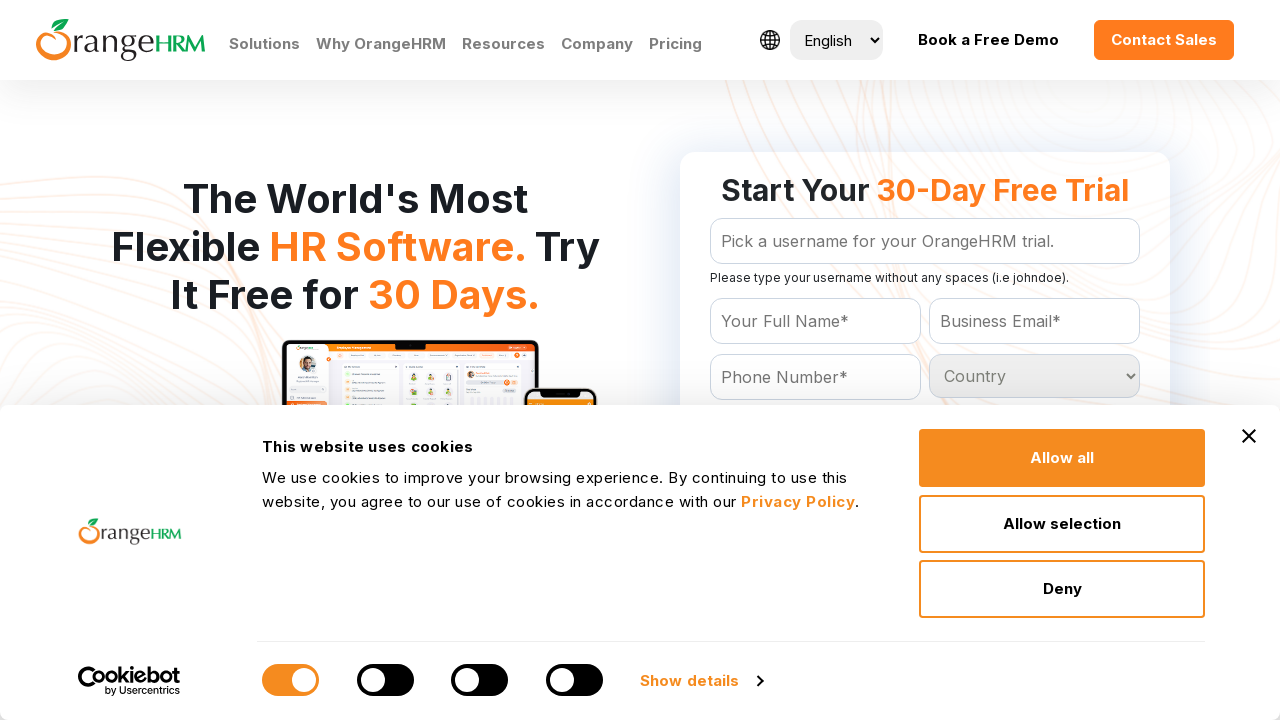

Checked country option: Antigua and Barbuda
	
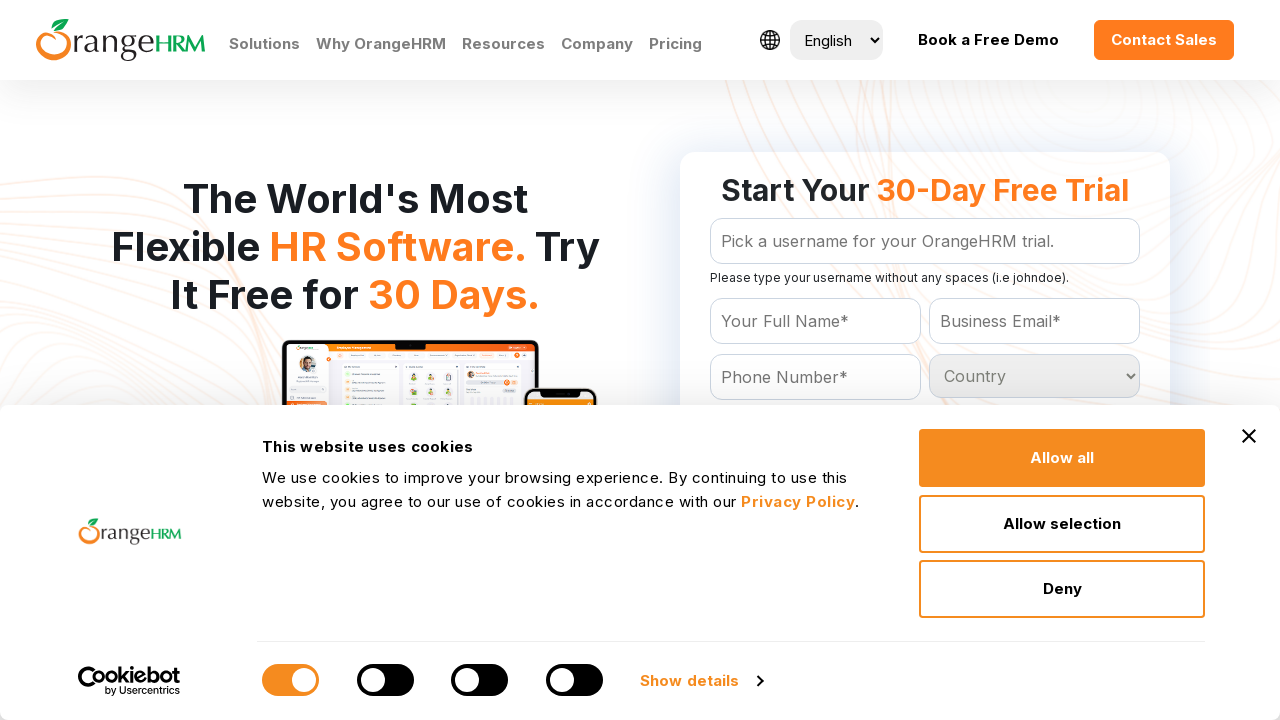

Checked country option: Argentina
	
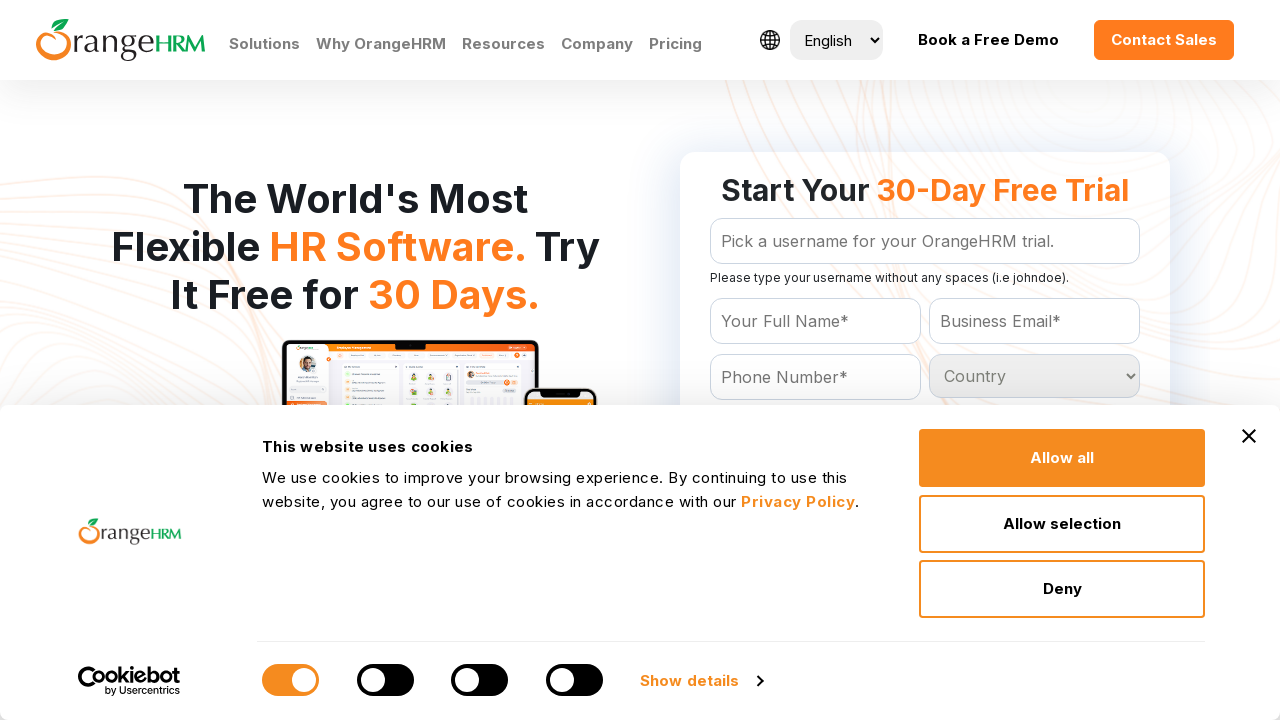

Checked country option: Armenia
	
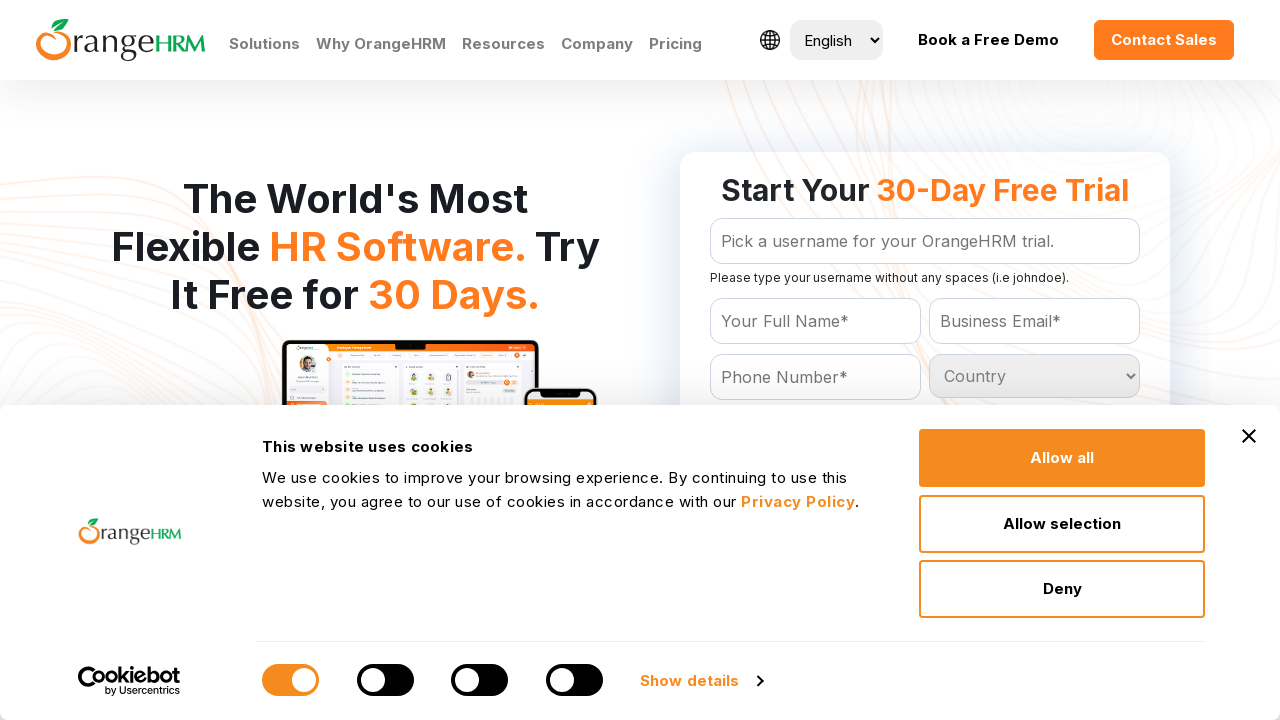

Checked country option: Aruba
	
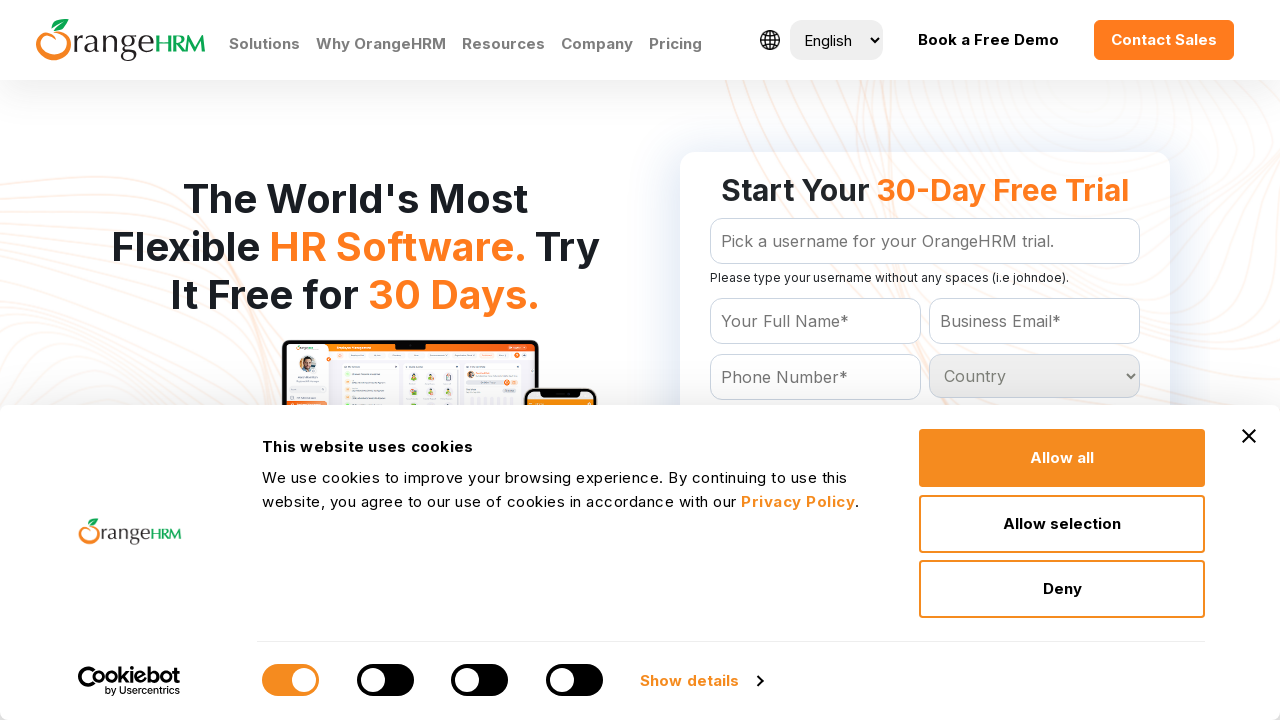

Checked country option: Australia
	
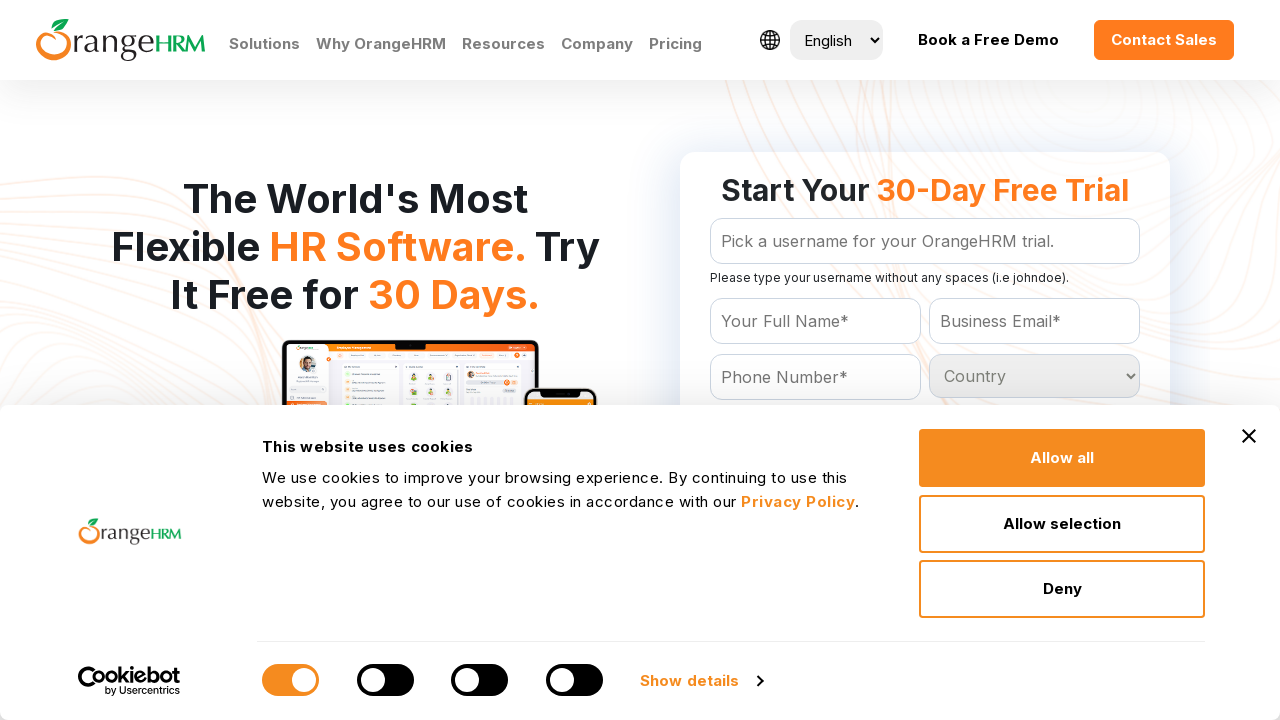

Checked country option: Austria
	
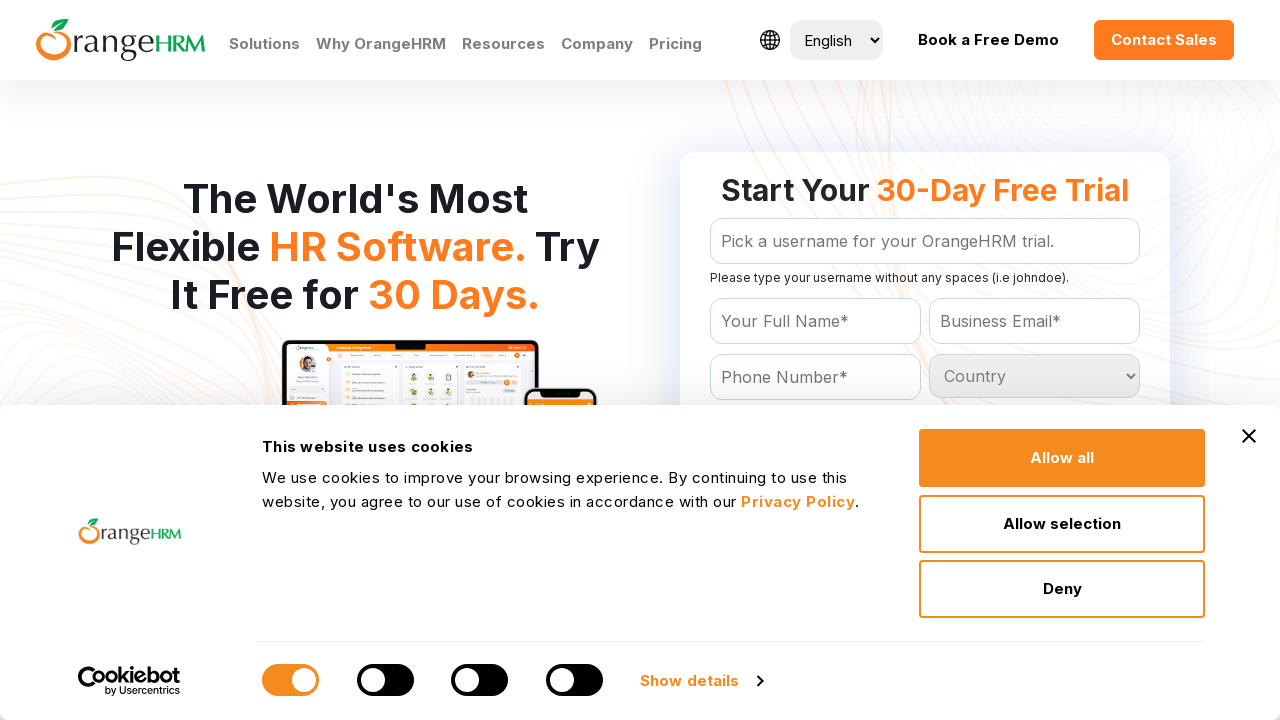

Checked country option: Azerbaijan
	
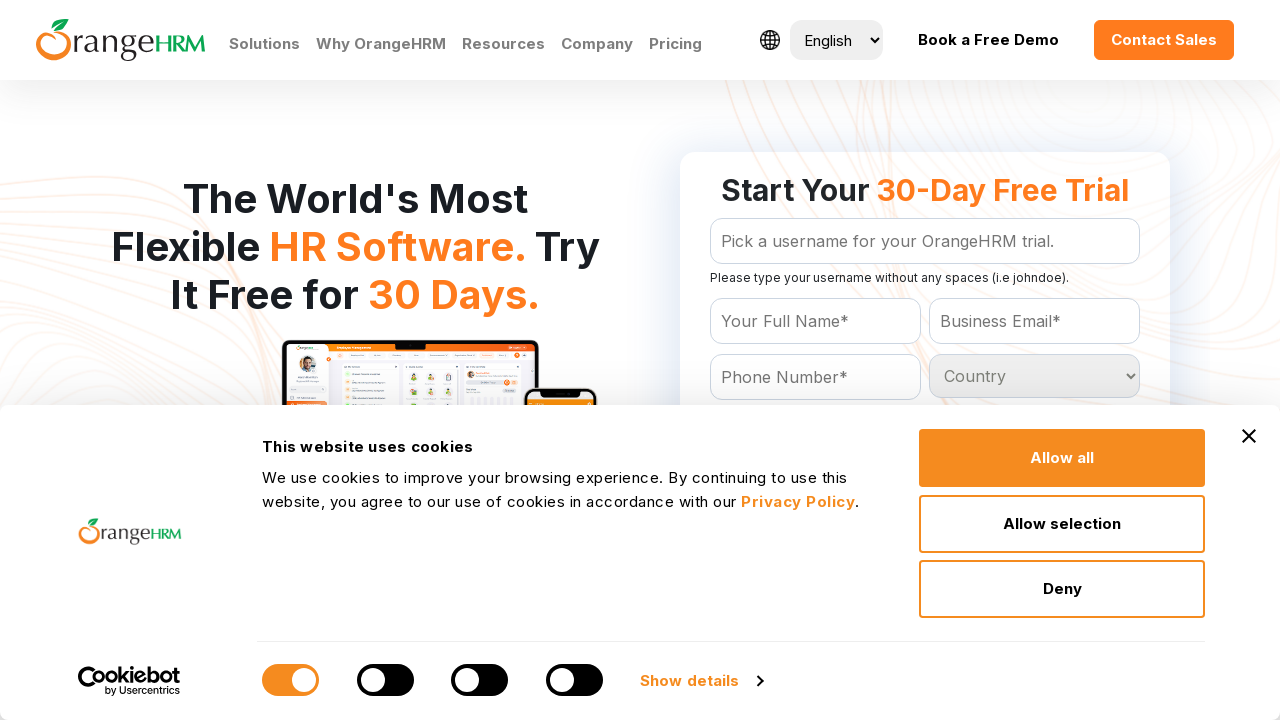

Checked country option: Bahamas
	
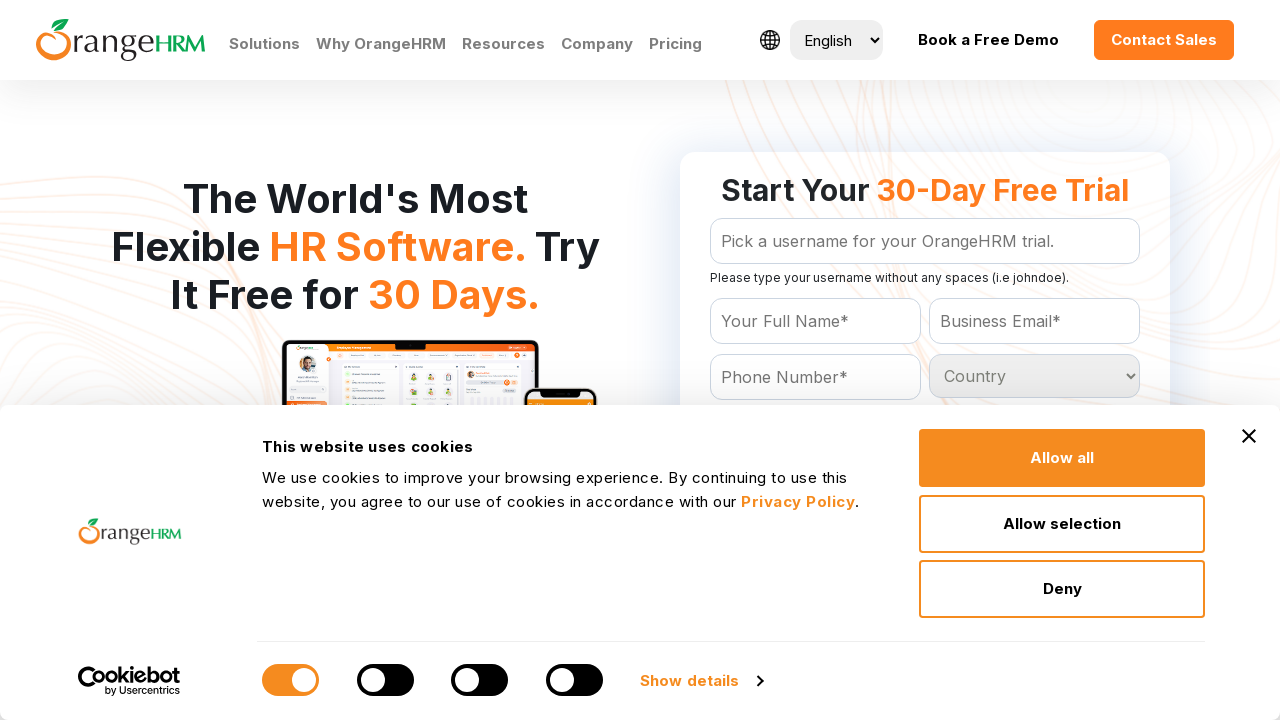

Checked country option: Bahrain
	
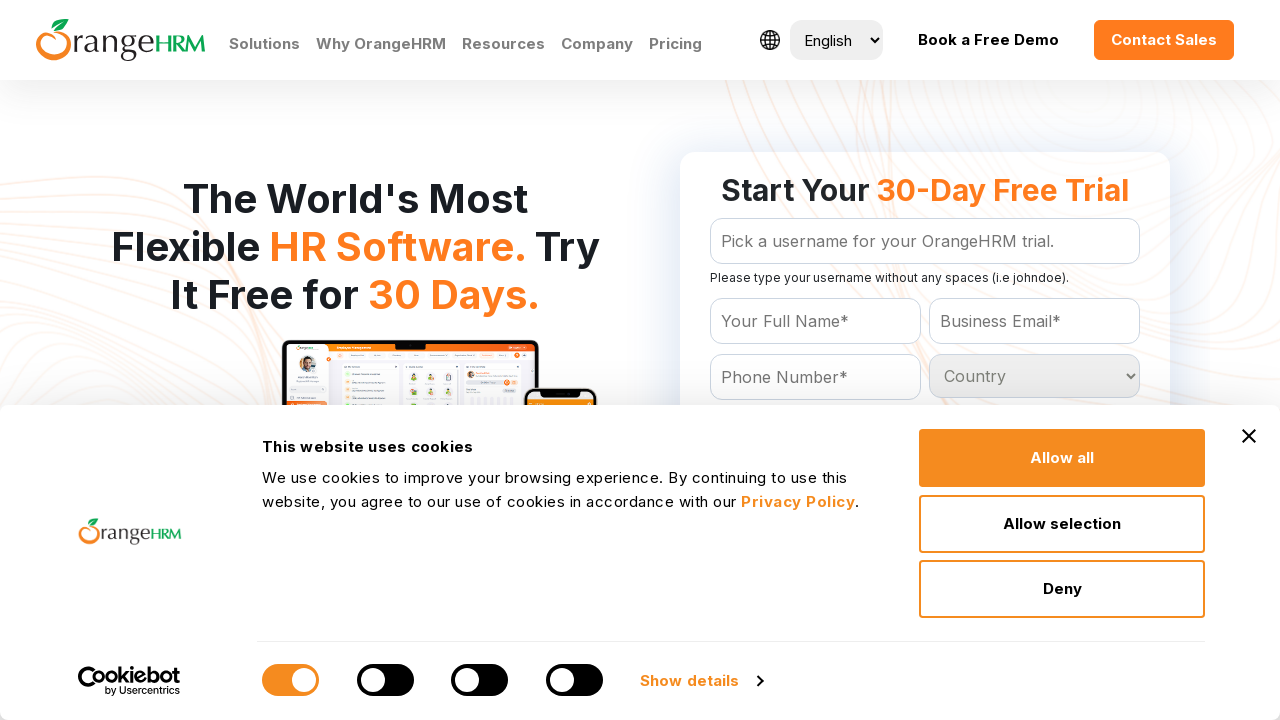

Checked country option: Bangladesh
	
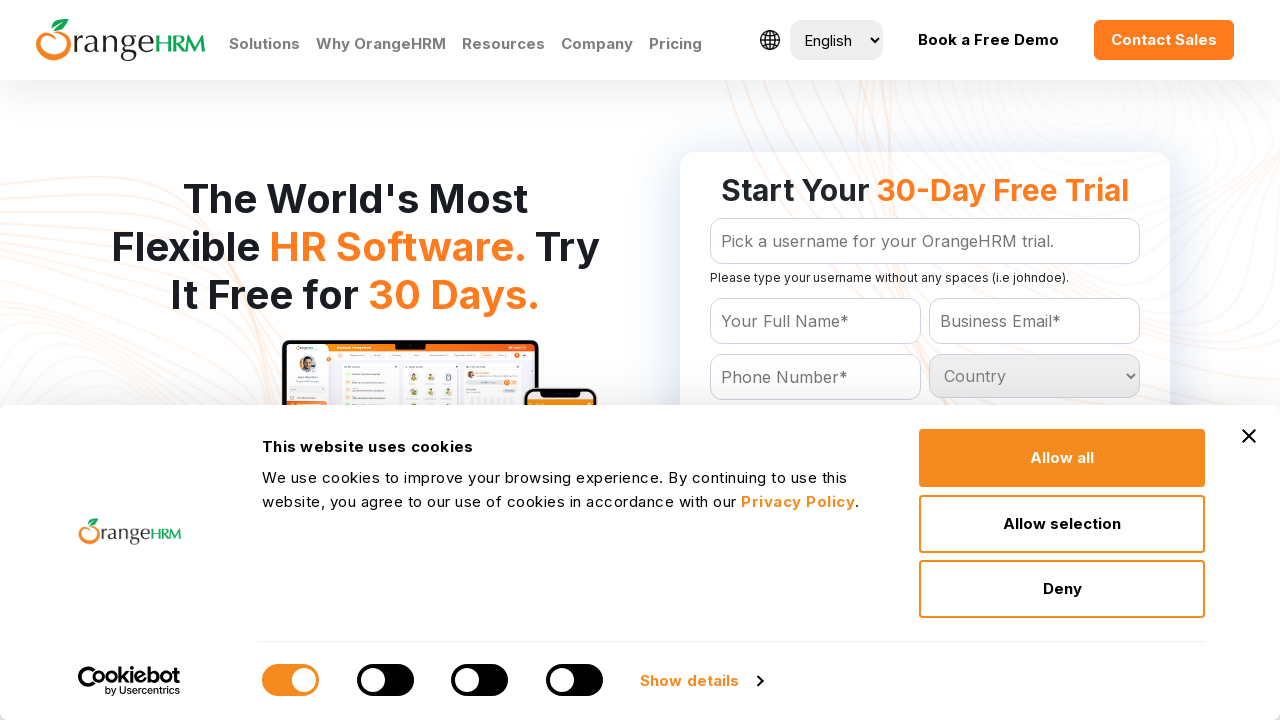

Checked country option: Barbados
	
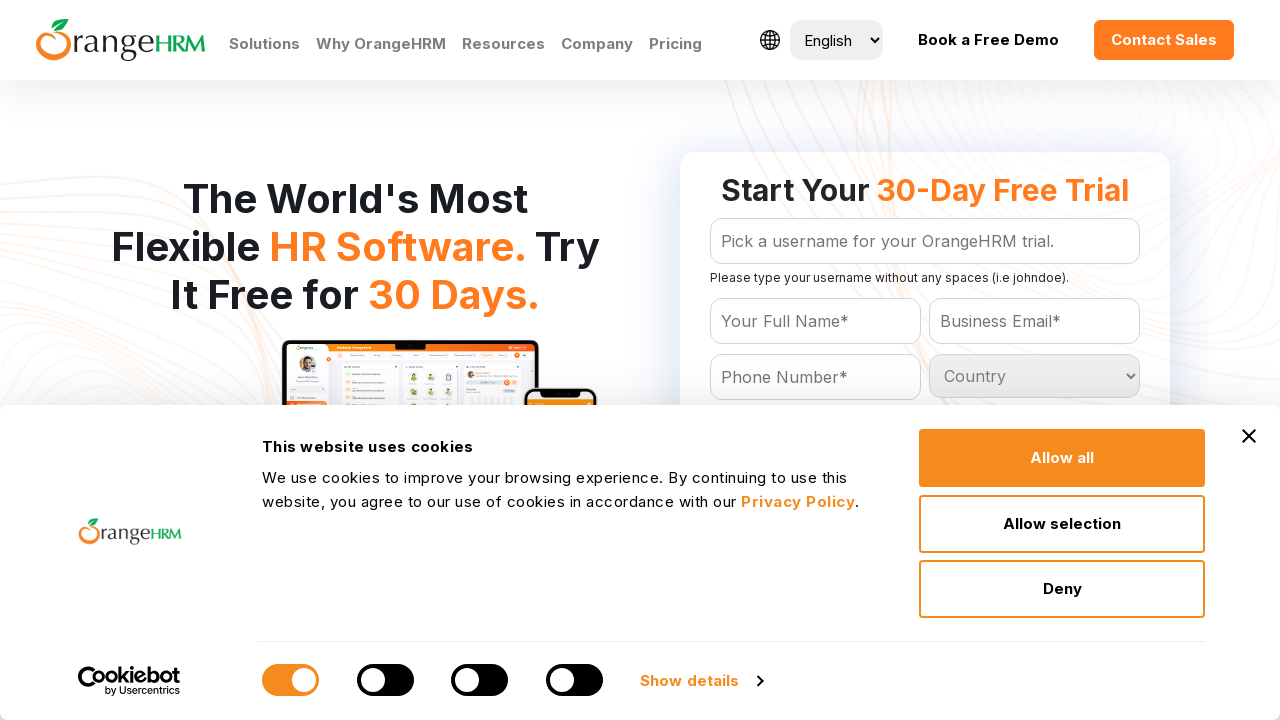

Checked country option: Belarus
	
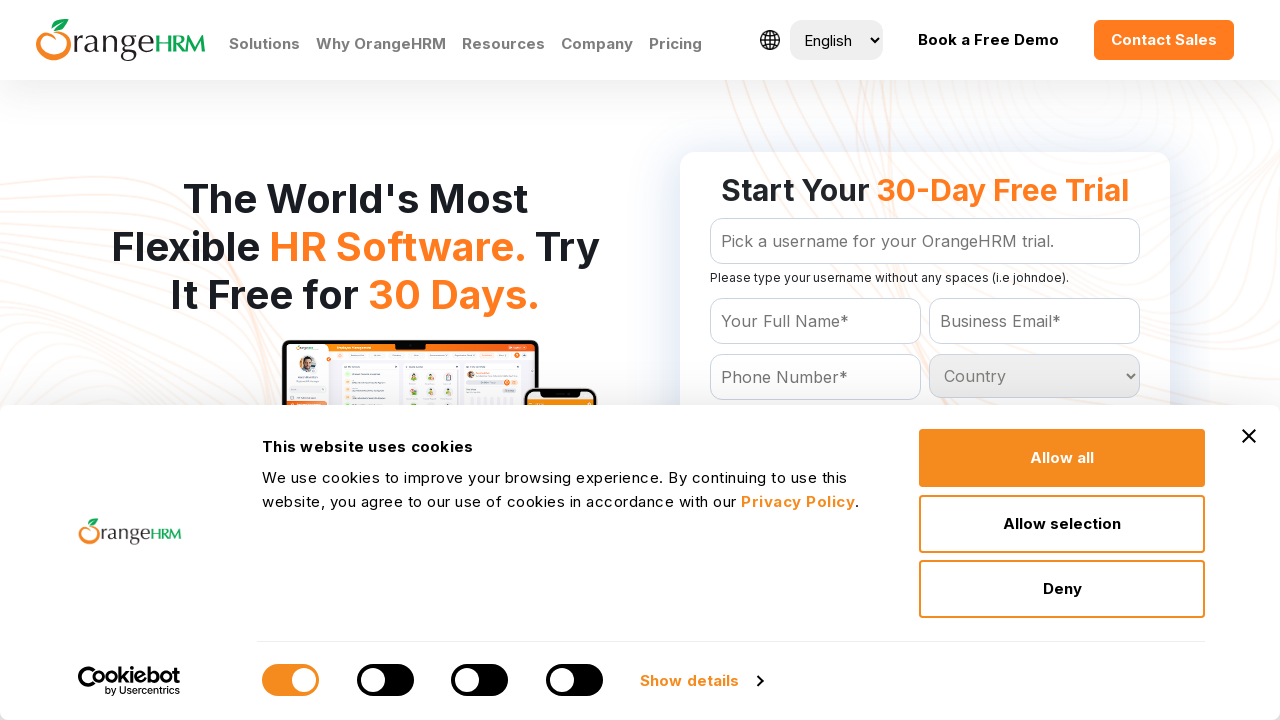

Checked country option: Belgium
	
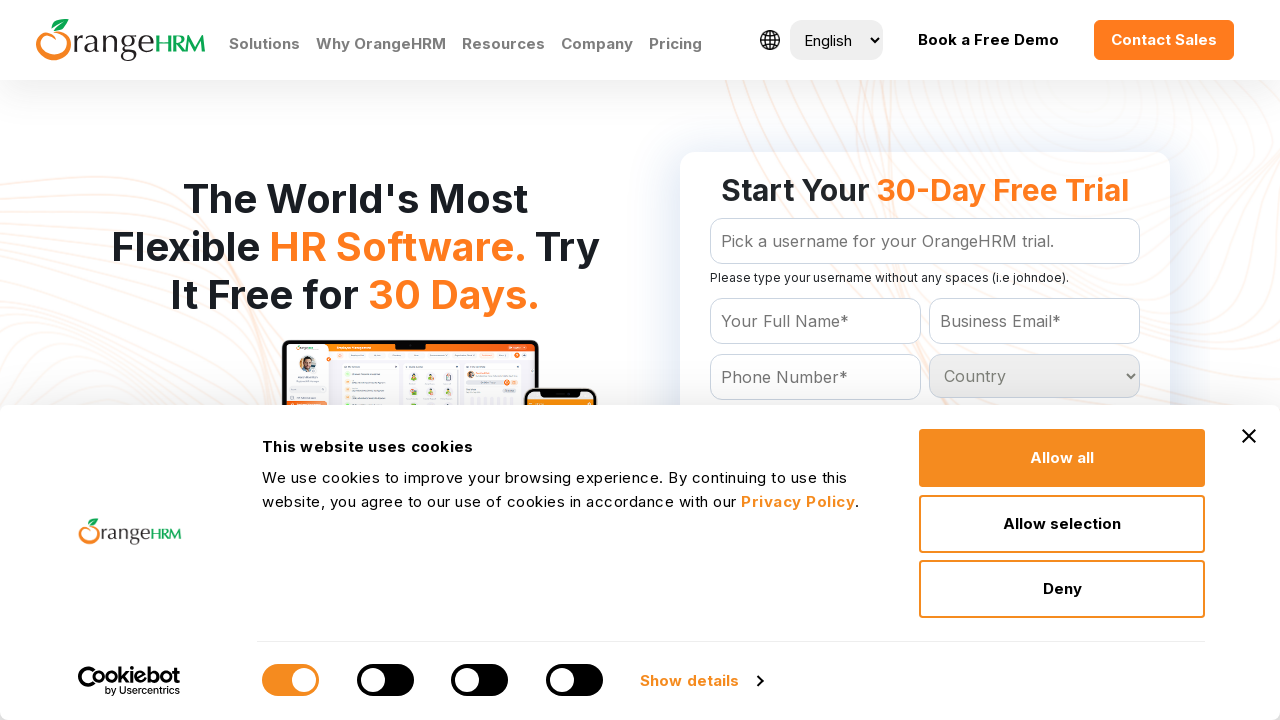

Checked country option: Belize
	
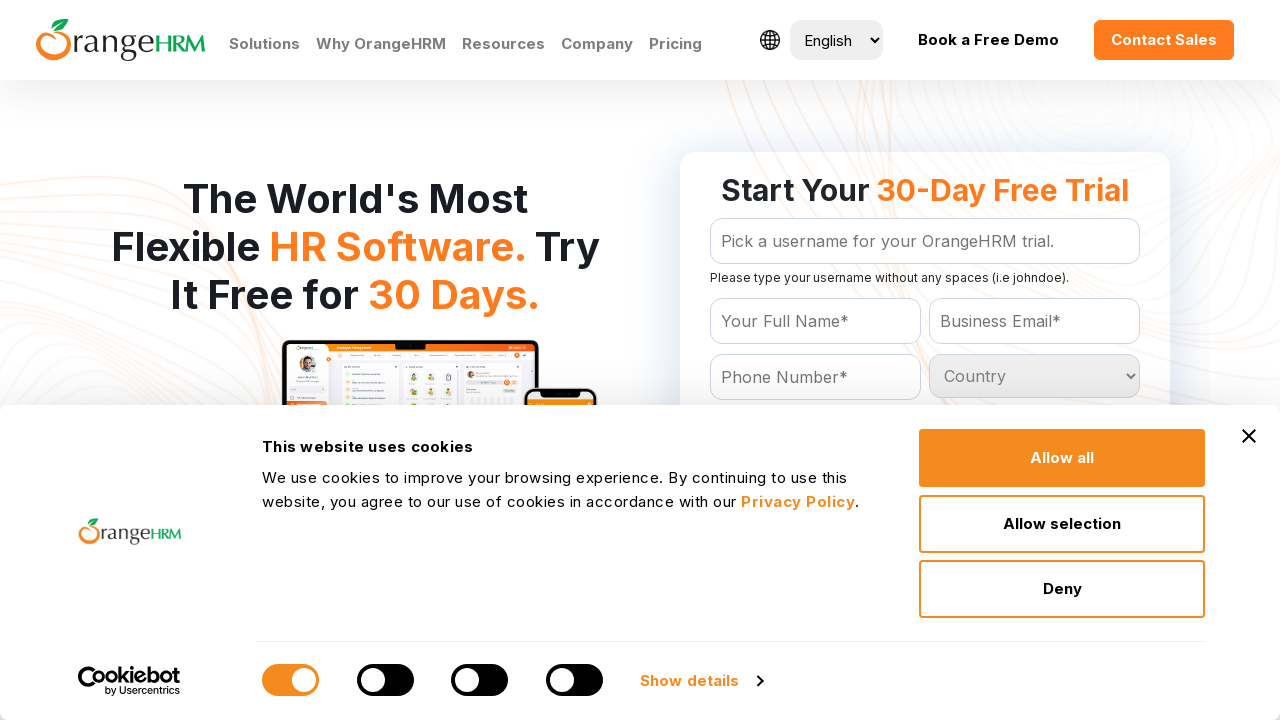

Checked country option: Benin
	
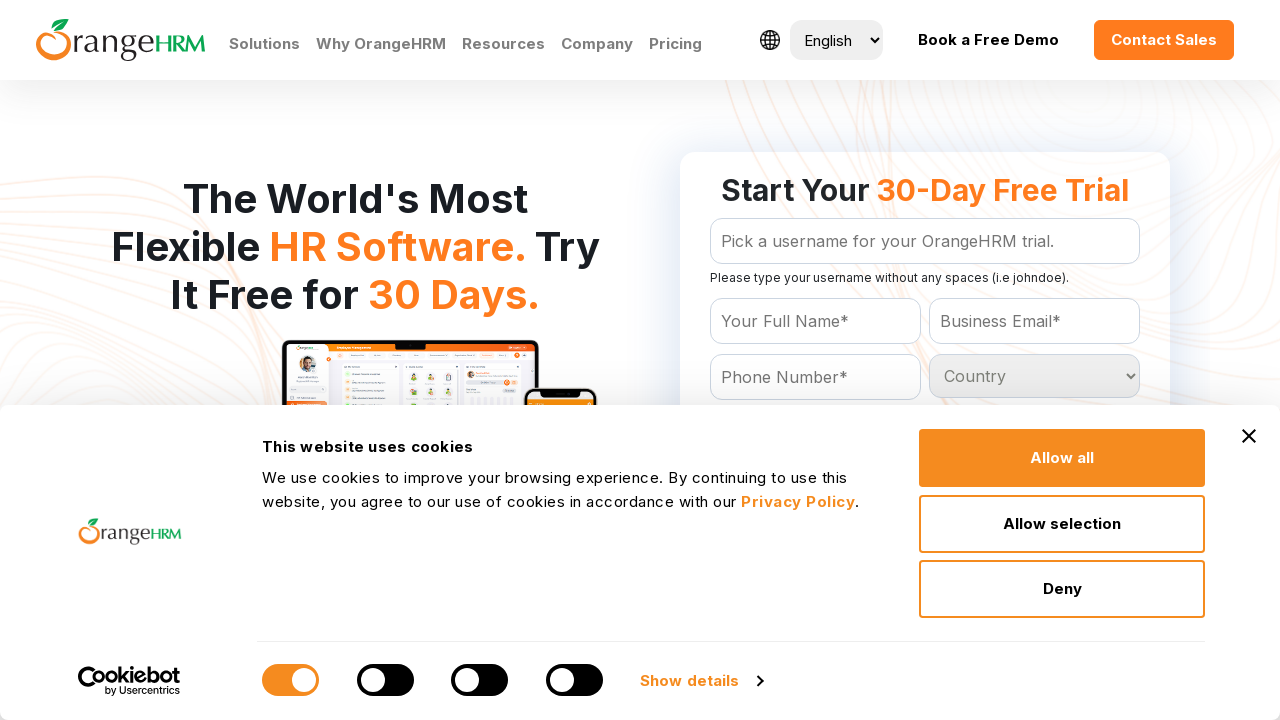

Checked country option: Bermuda
	
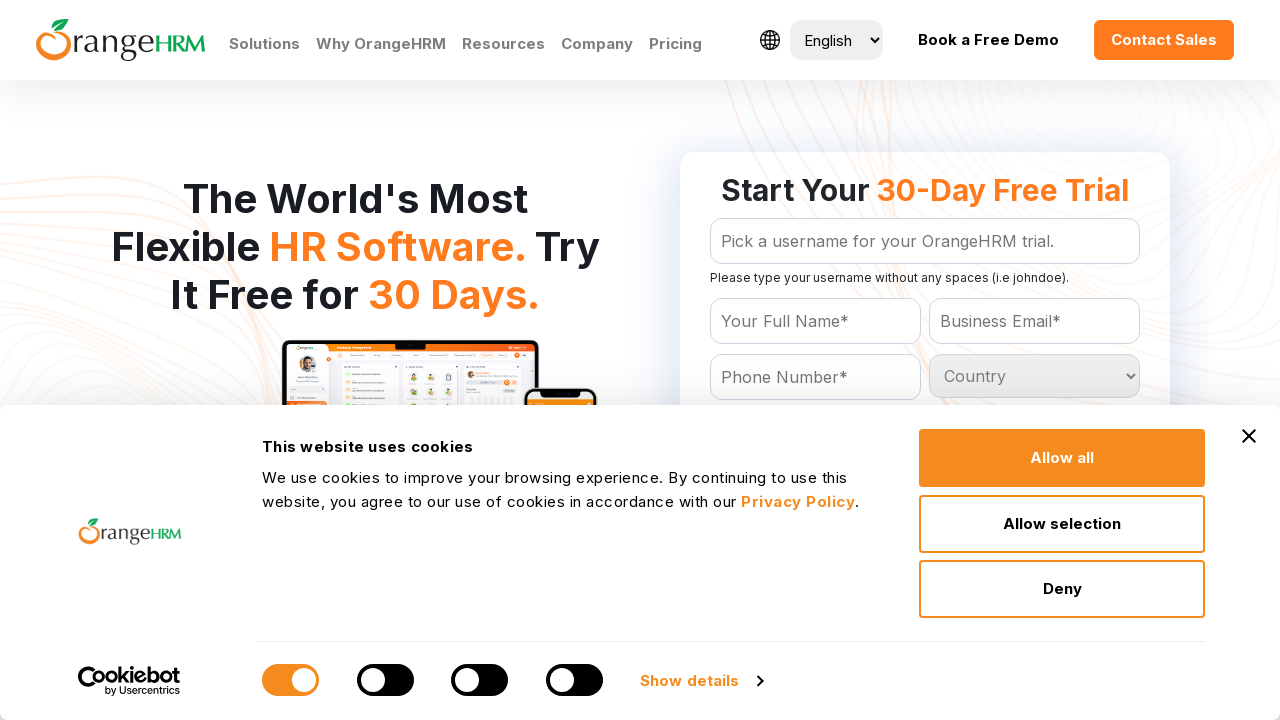

Checked country option: Bhutan
	
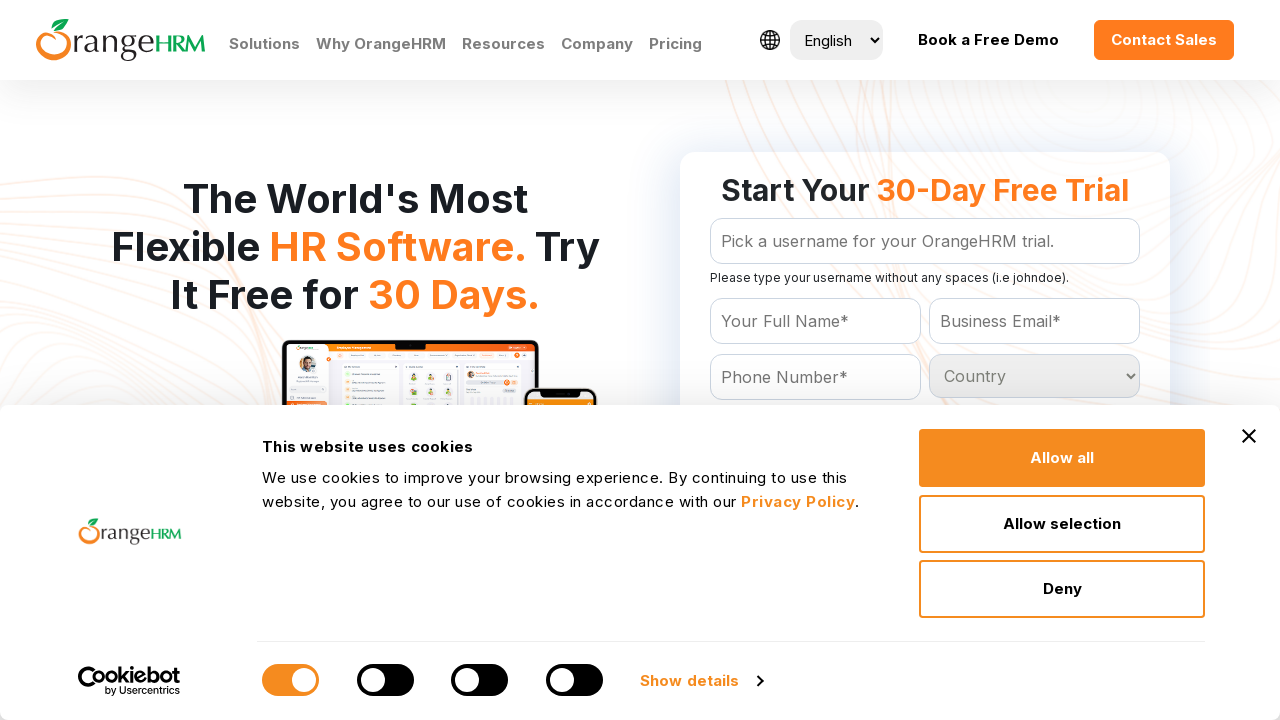

Checked country option: Bolivia
	
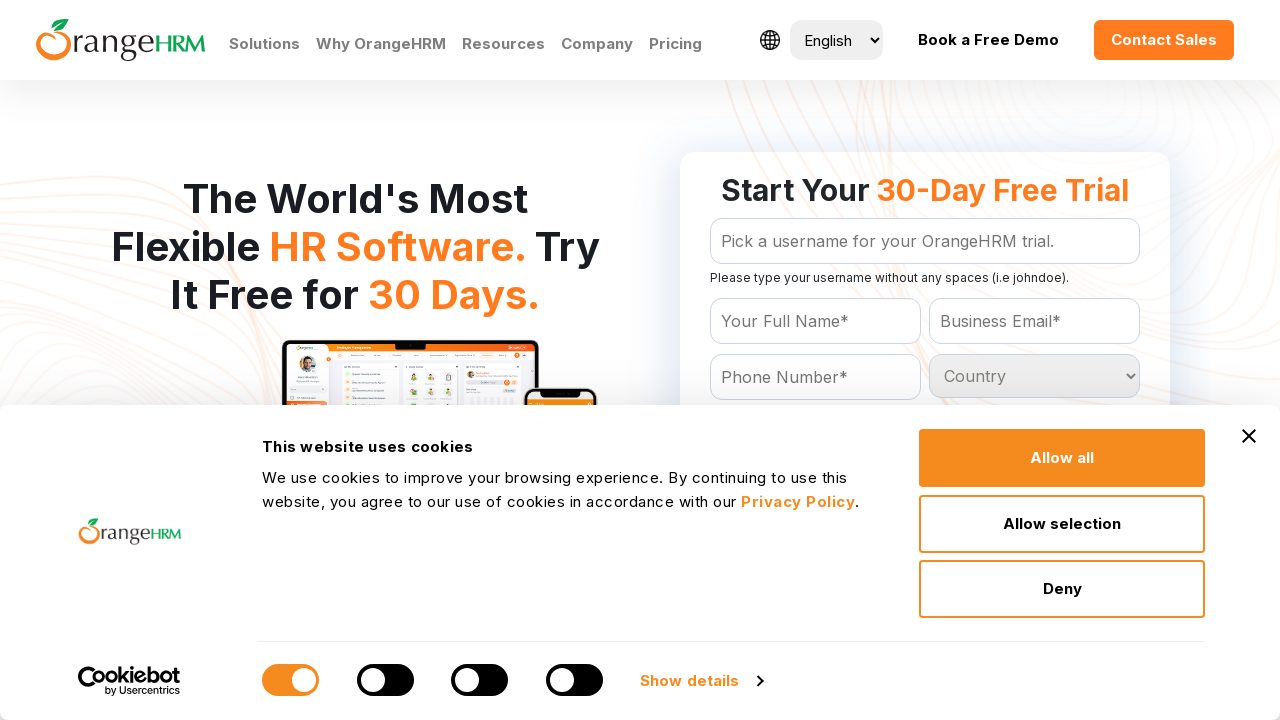

Checked country option: Bosnia and Herzegowina
	
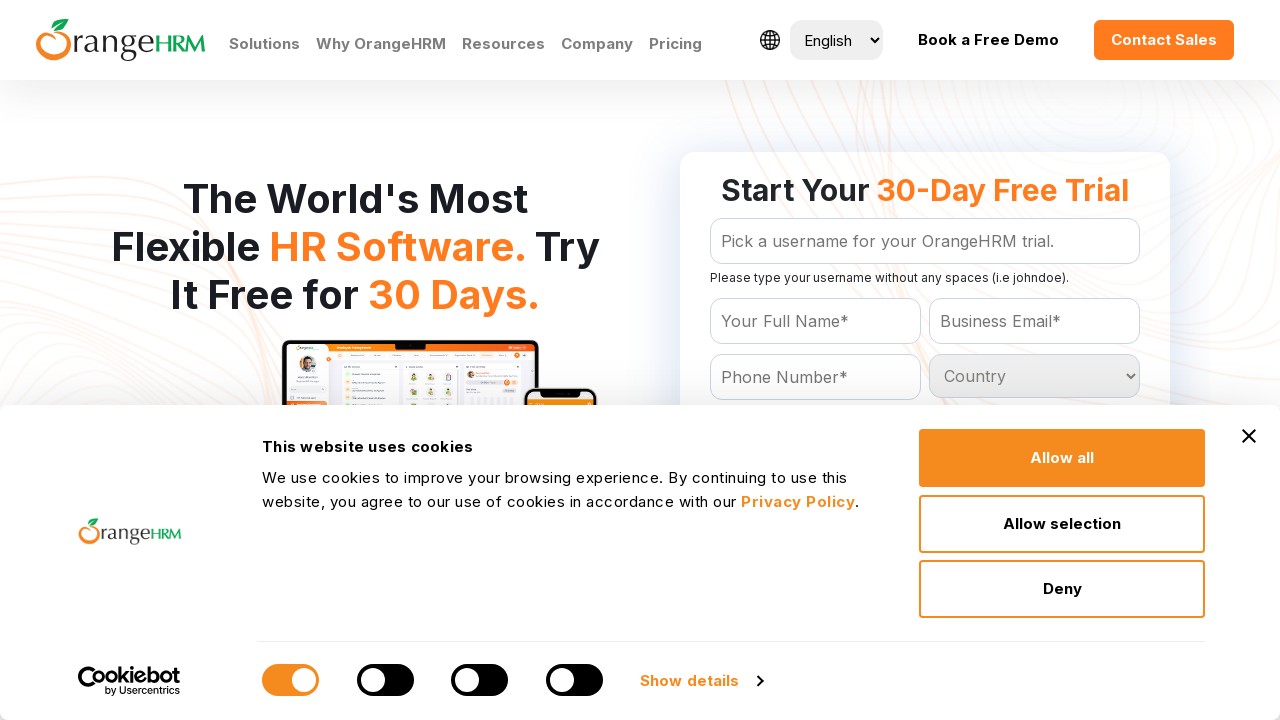

Checked country option: Botswana
	
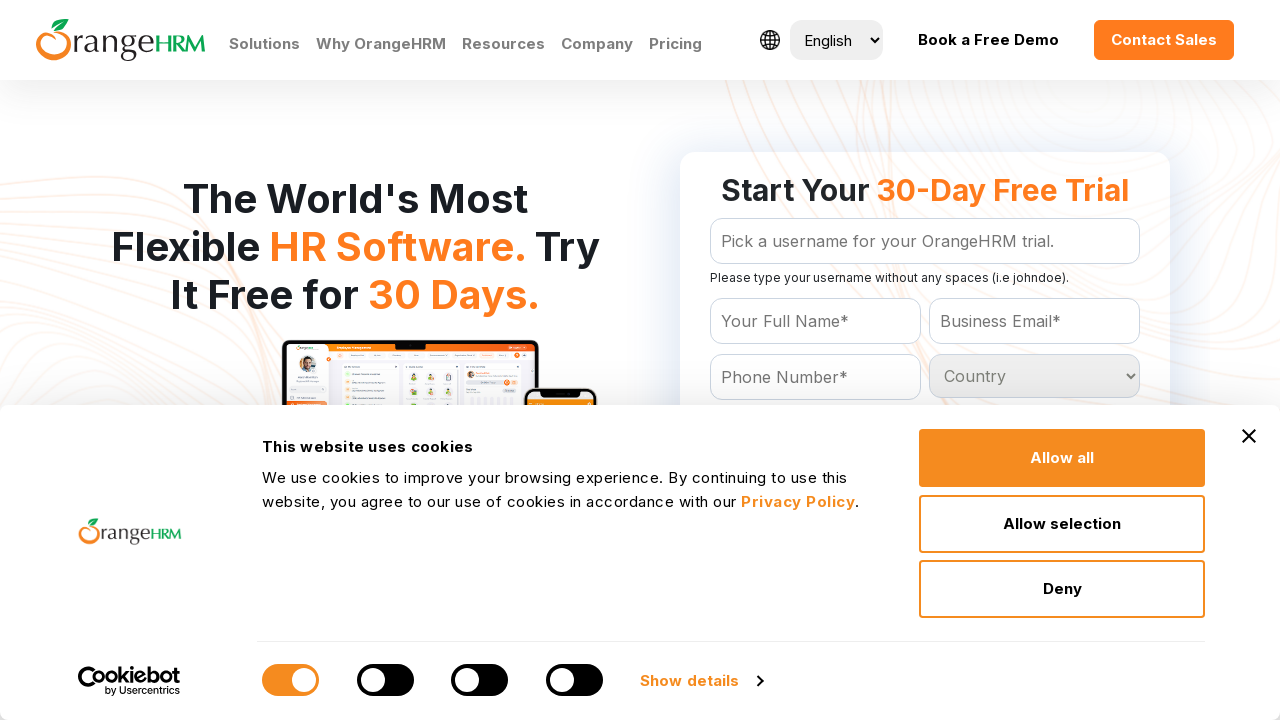

Checked country option: Bouvet Island
	
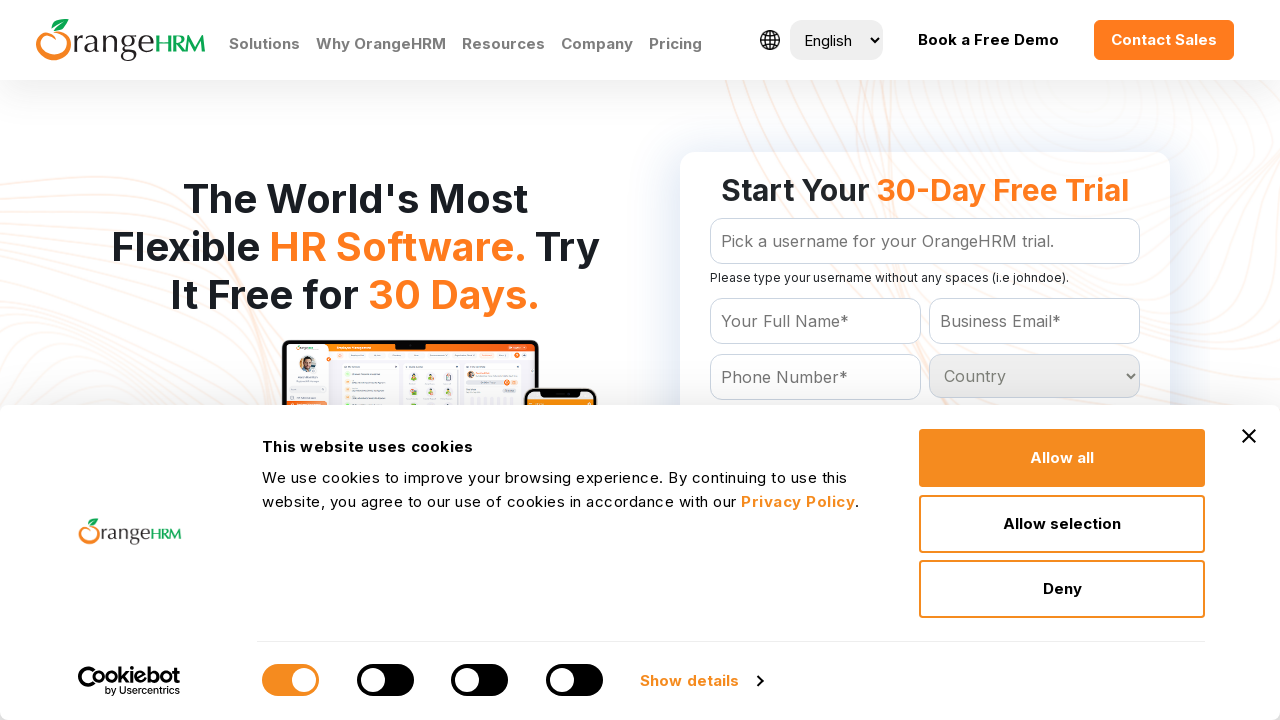

Checked country option: Brazil
	
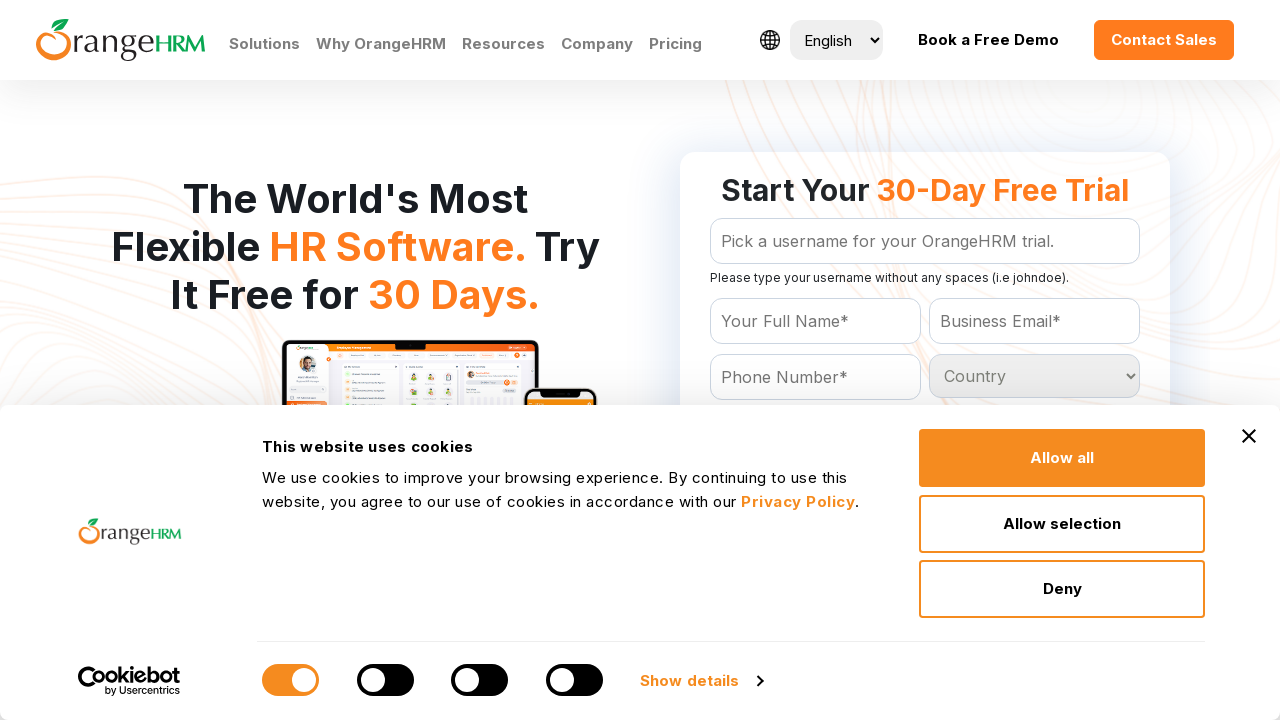

Checked country option: Brunei Darussalam
	
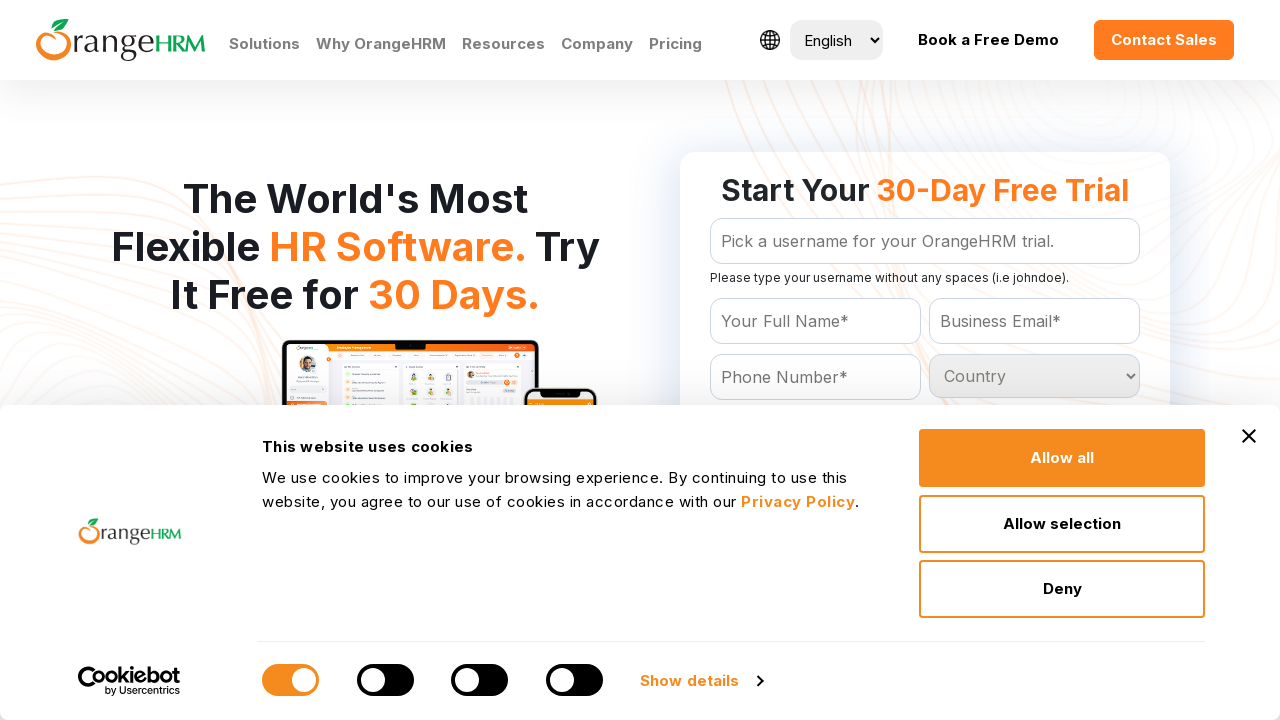

Checked country option: Bulgaria
	
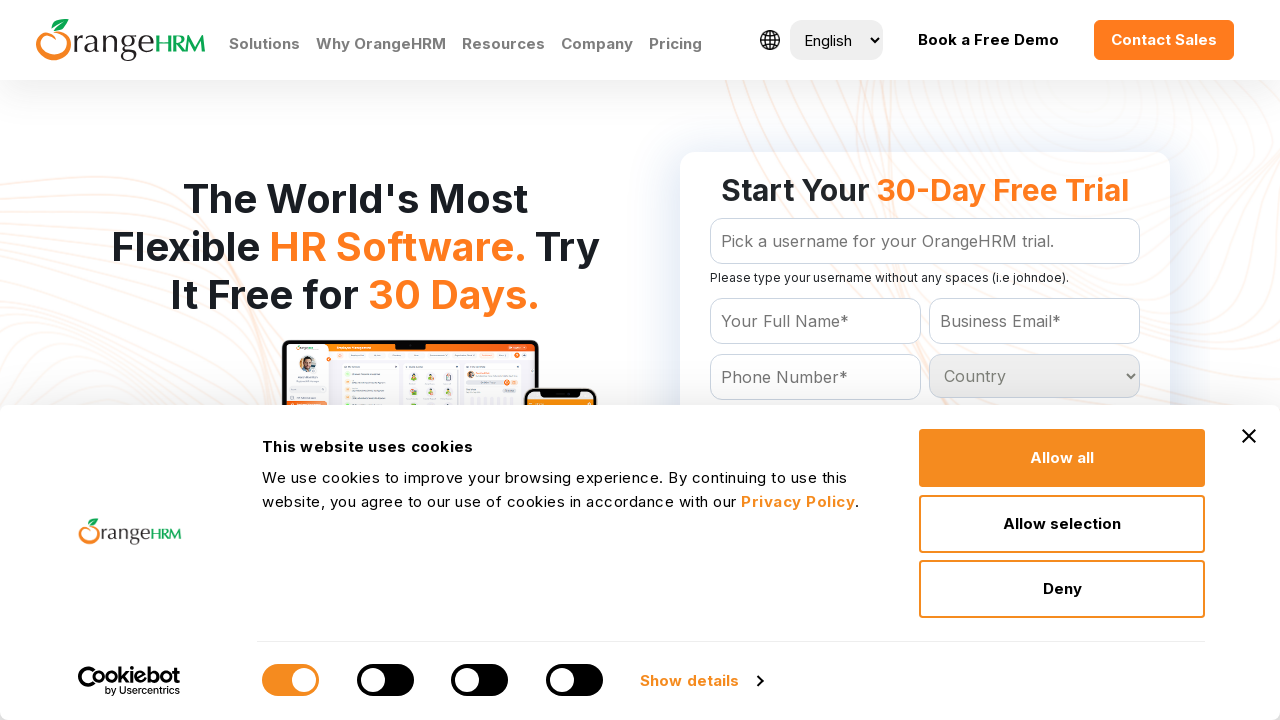

Checked country option: Burkina Faso
	
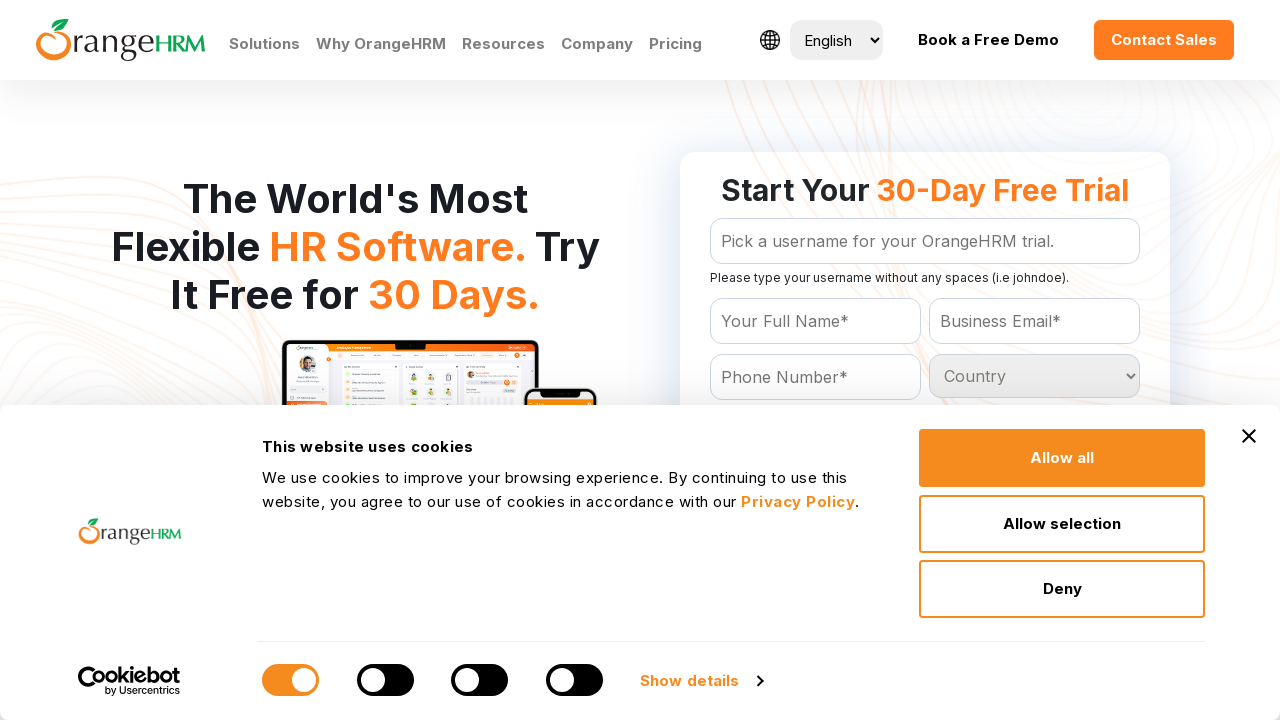

Checked country option: Burundi
	
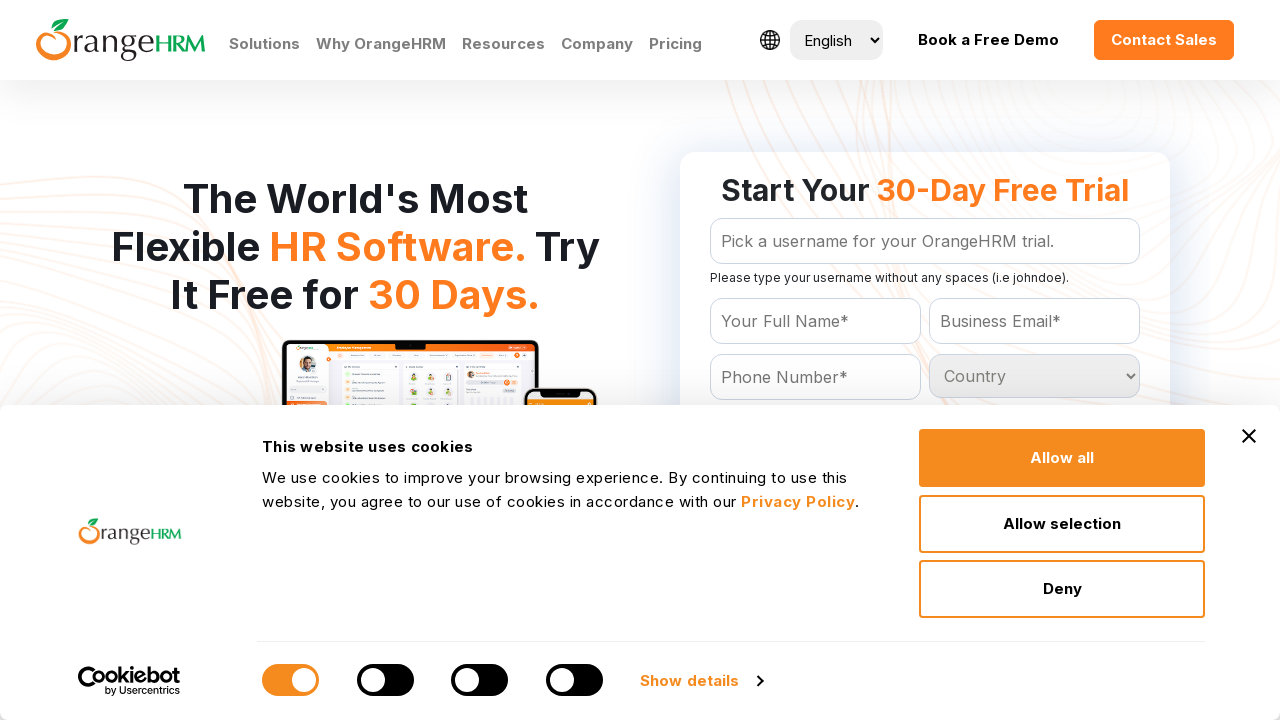

Checked country option: Cambodia
	
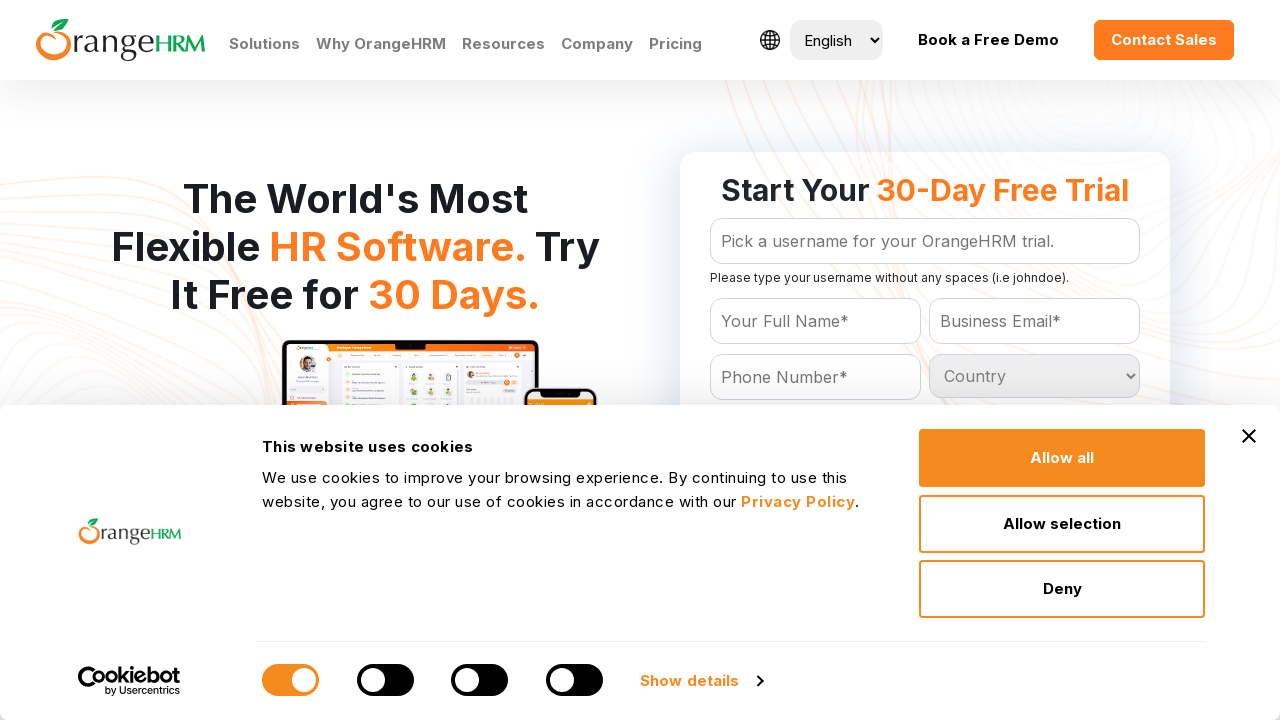

Checked country option: Cameroon
	
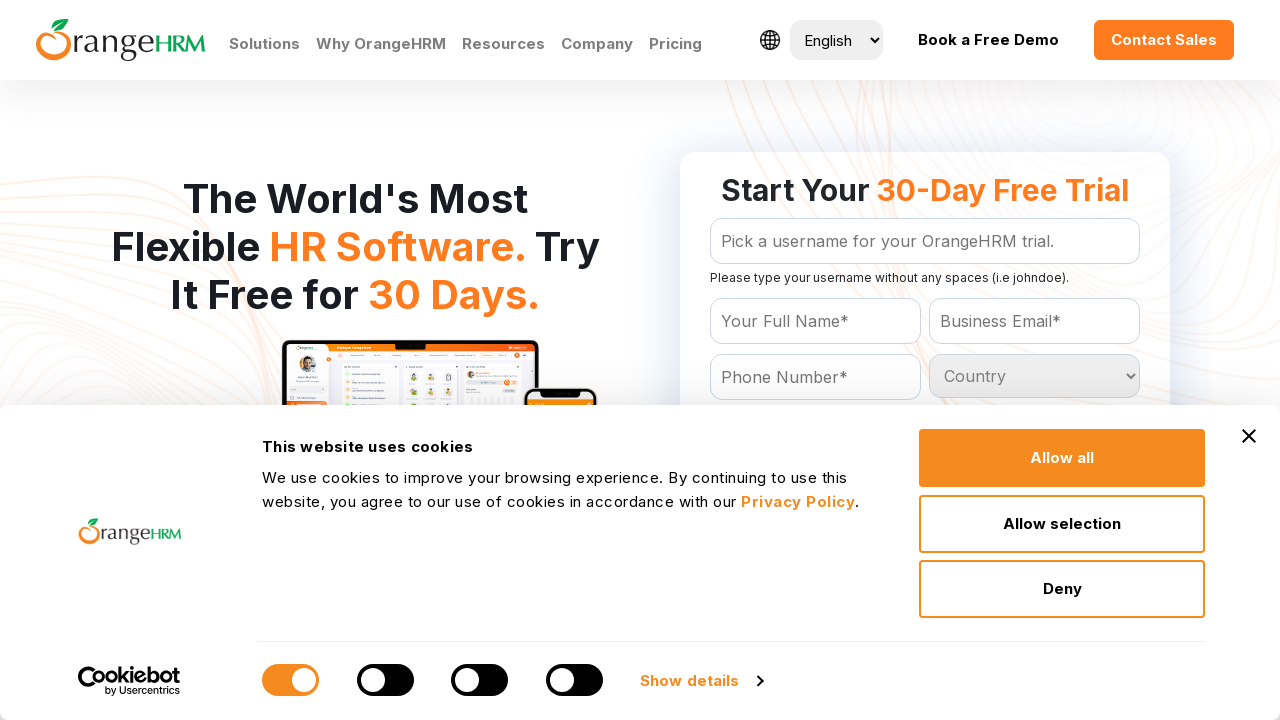

Checked country option: Canada
	
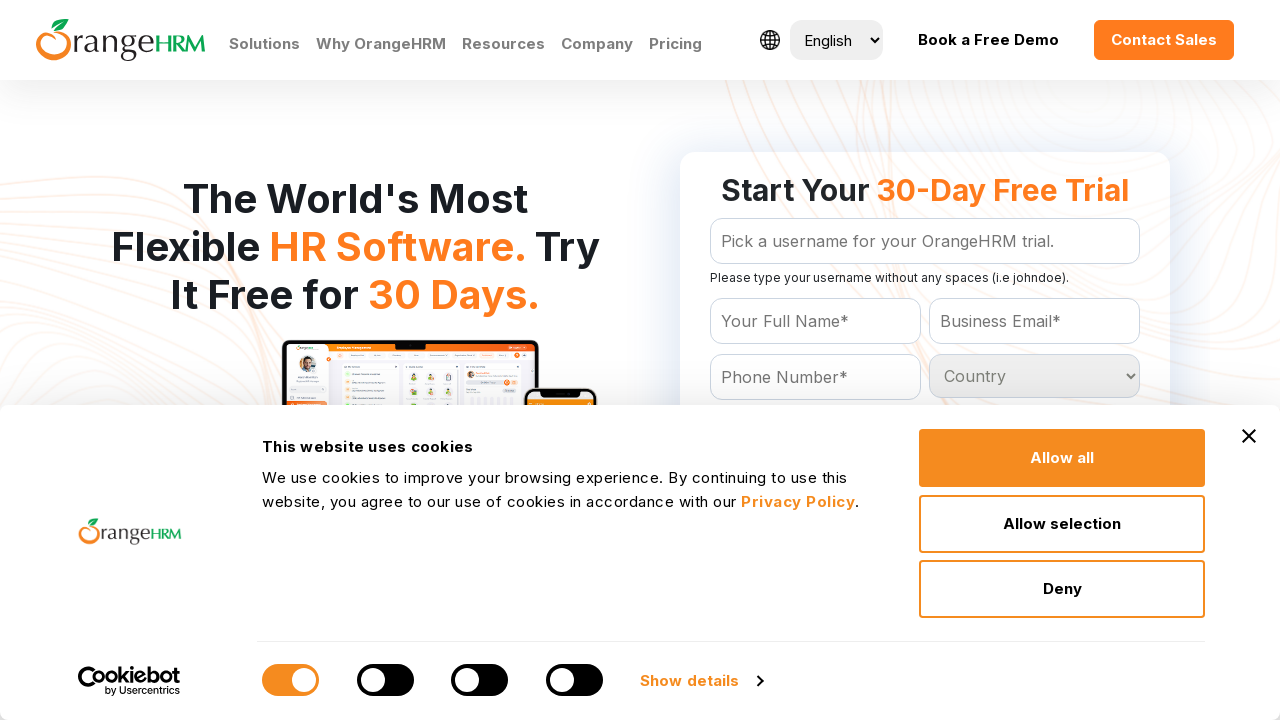

Checked country option: Cape Verde
	
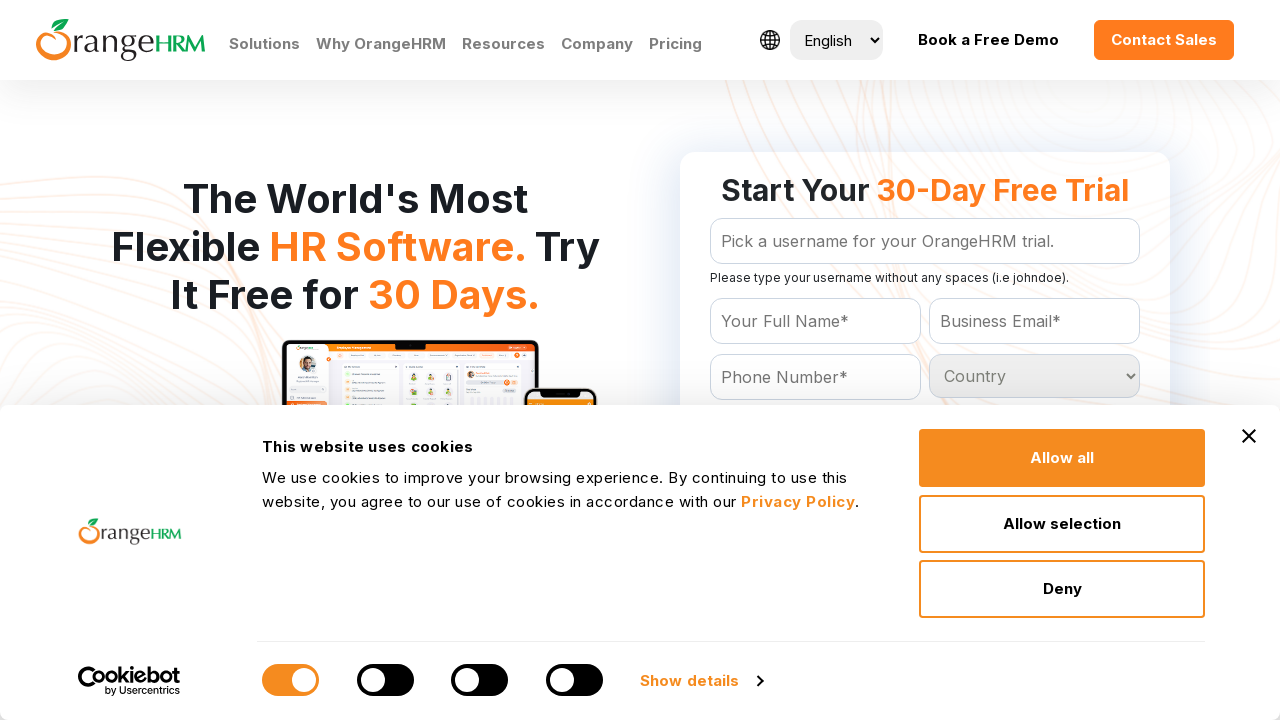

Checked country option: Cayman Islands
	
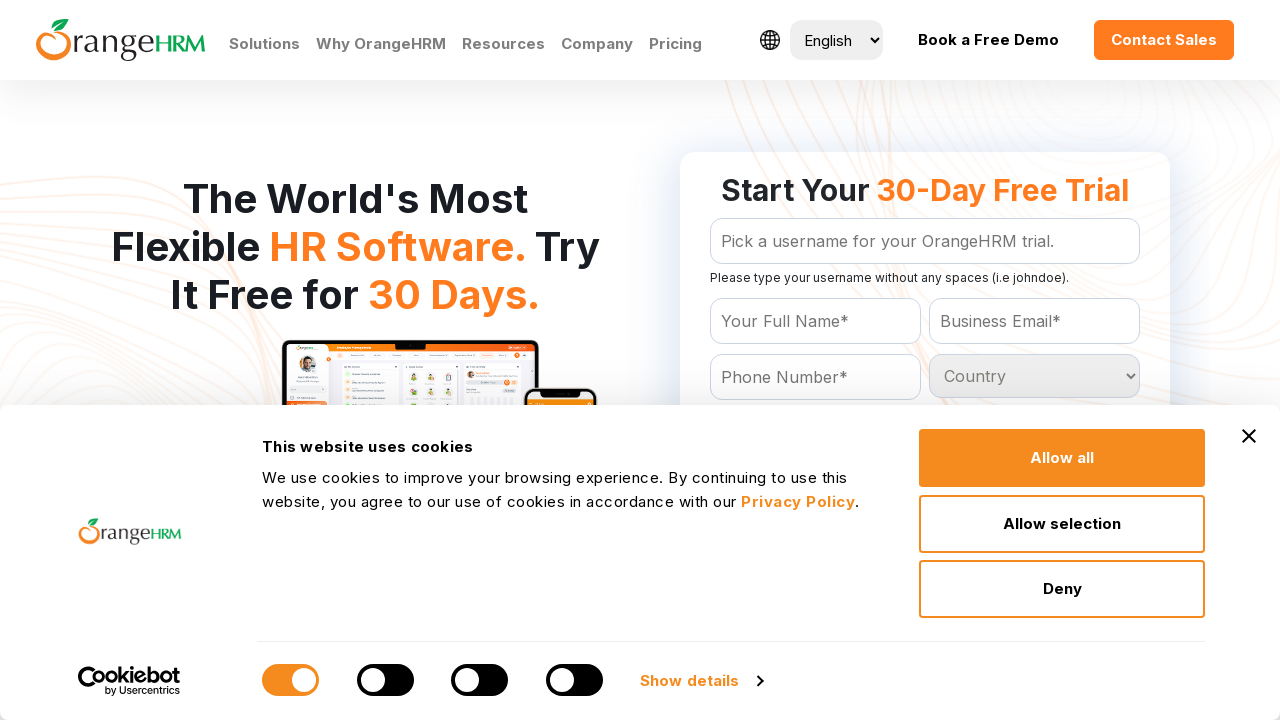

Checked country option: Central African Republic
	
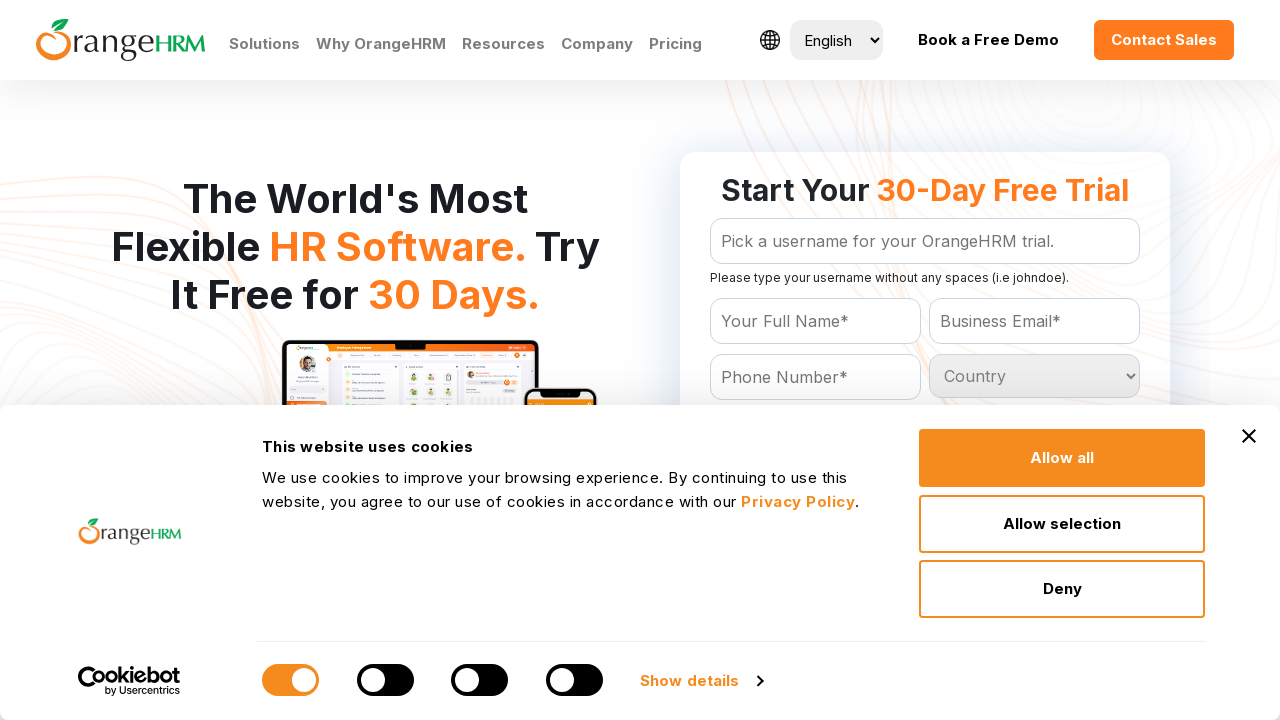

Checked country option: Chad
	
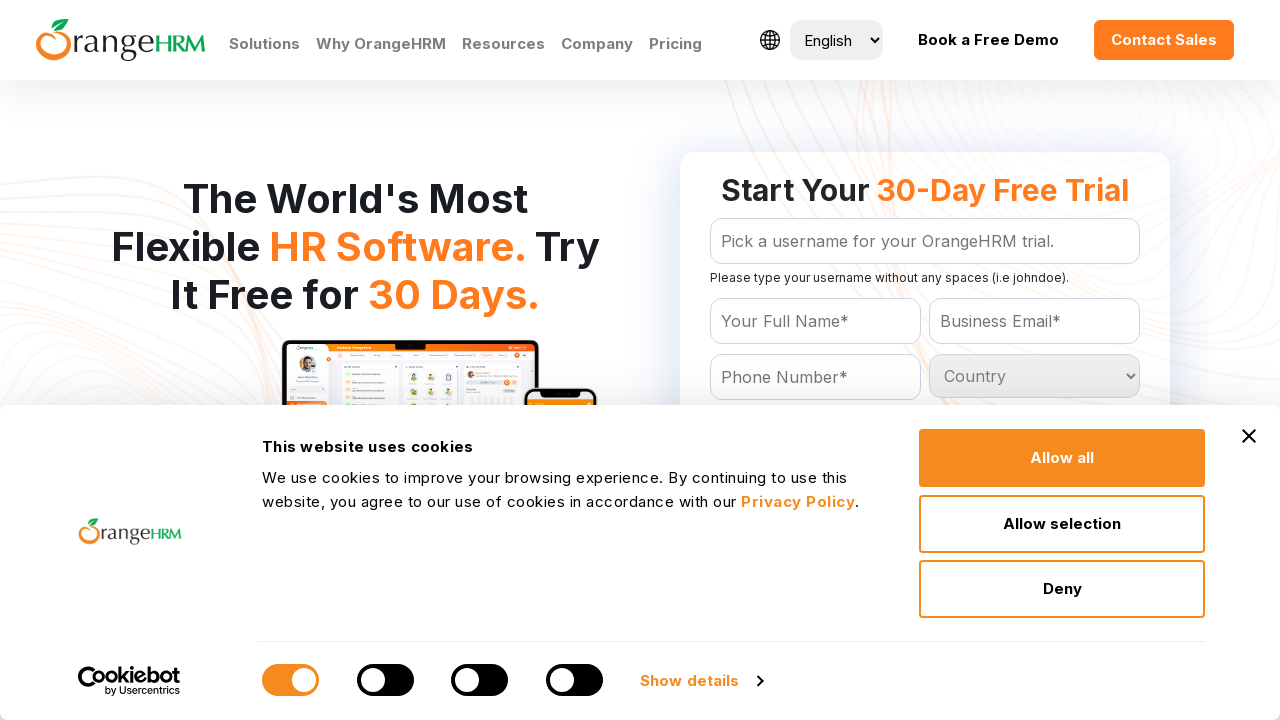

Checked country option: Chile
	
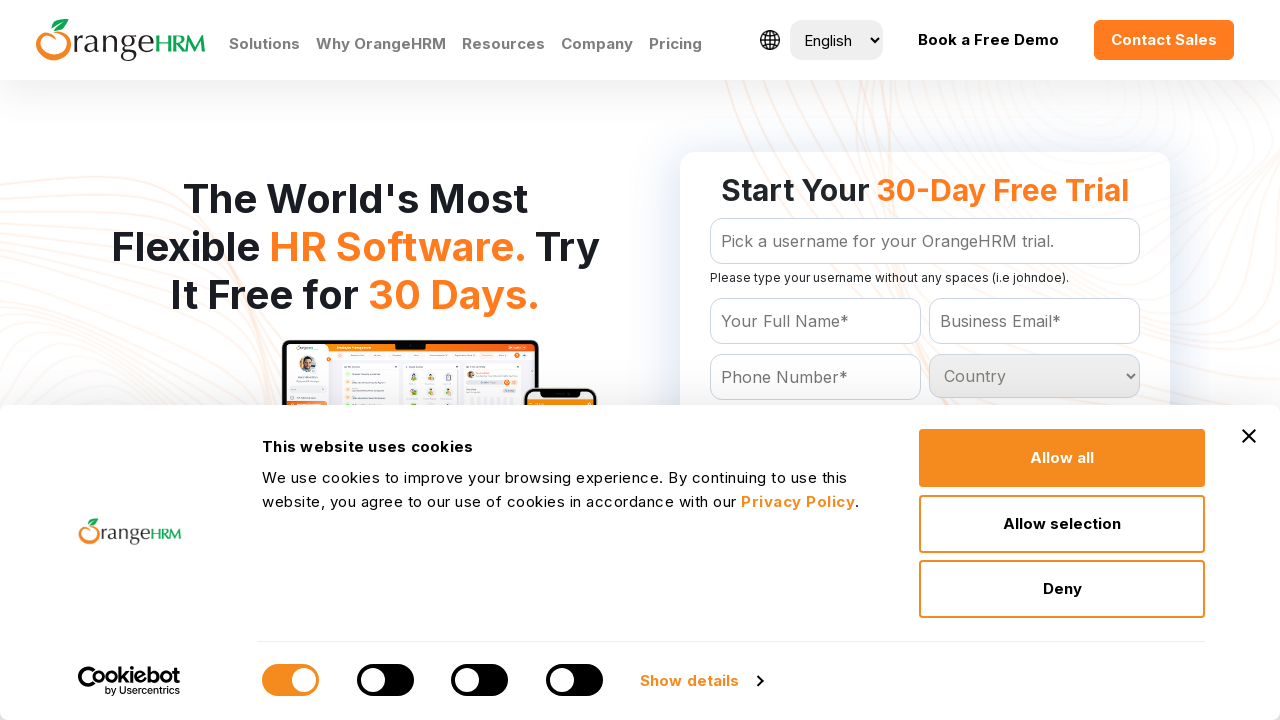

Checked country option: China
	
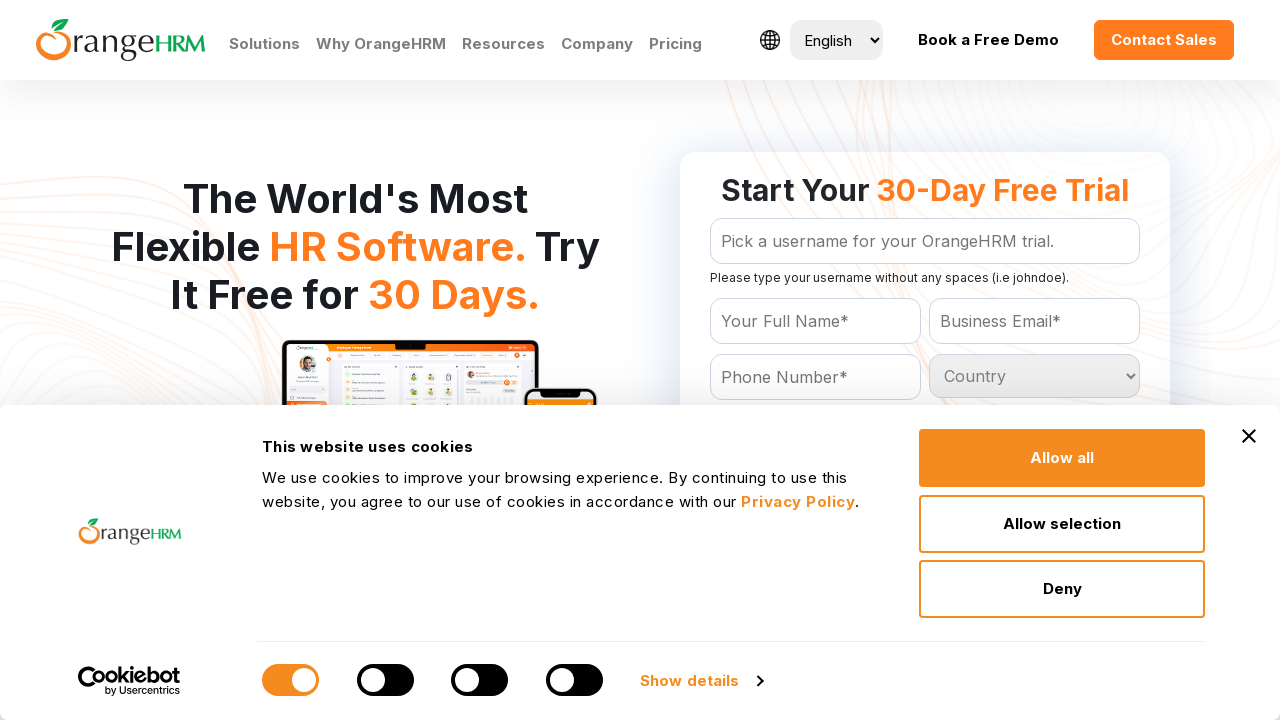

Checked country option: Christmas Island
	
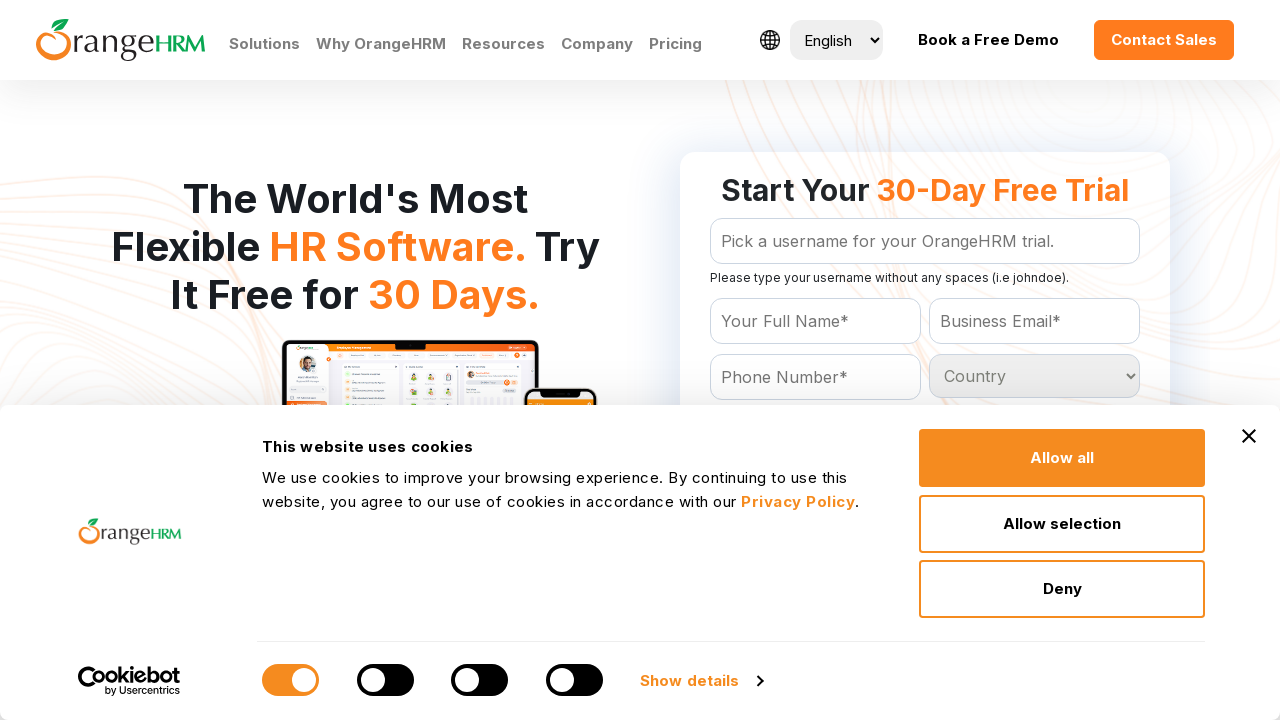

Checked country option: Cocos (Keeling) Islands
	
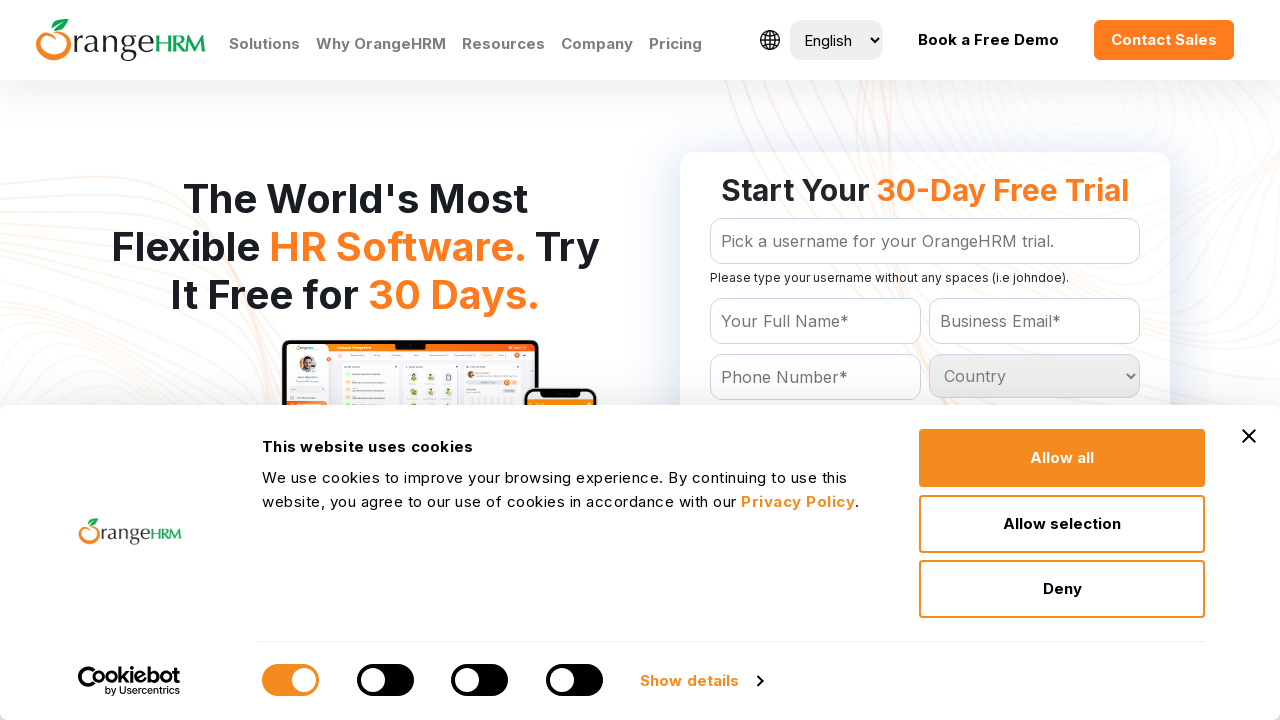

Checked country option: Colombia
	
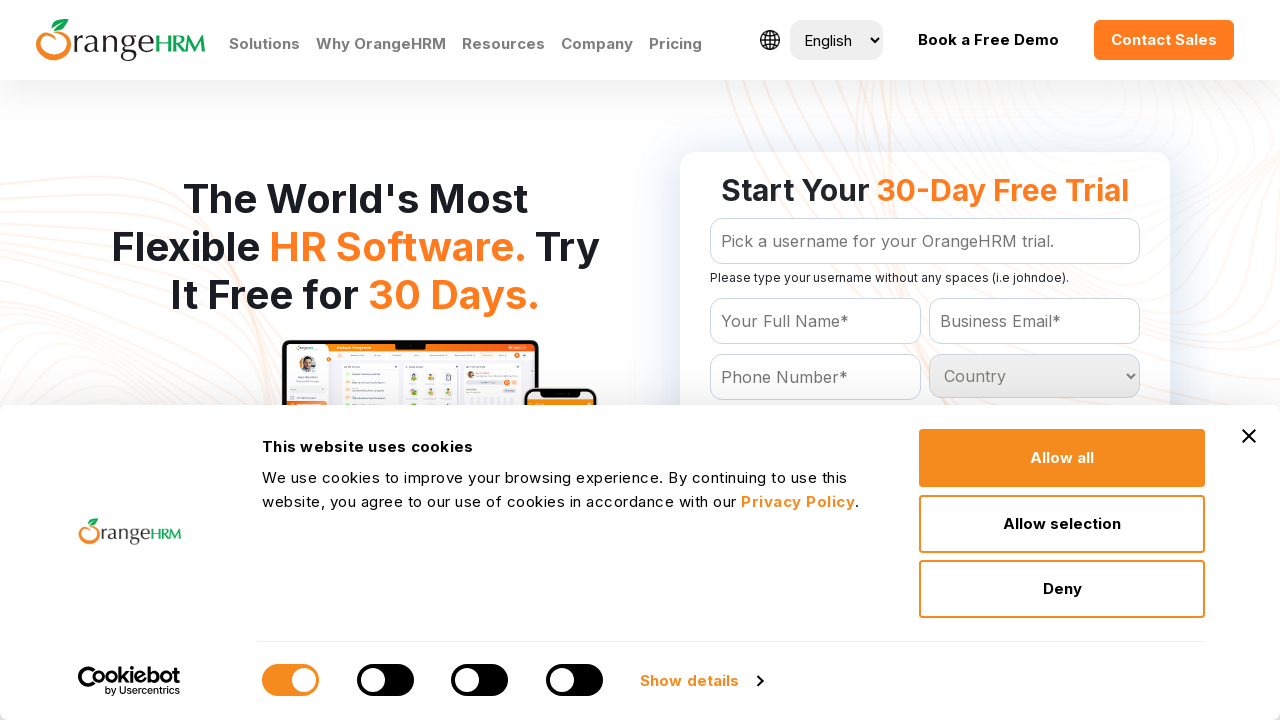

Checked country option: Comoros
	
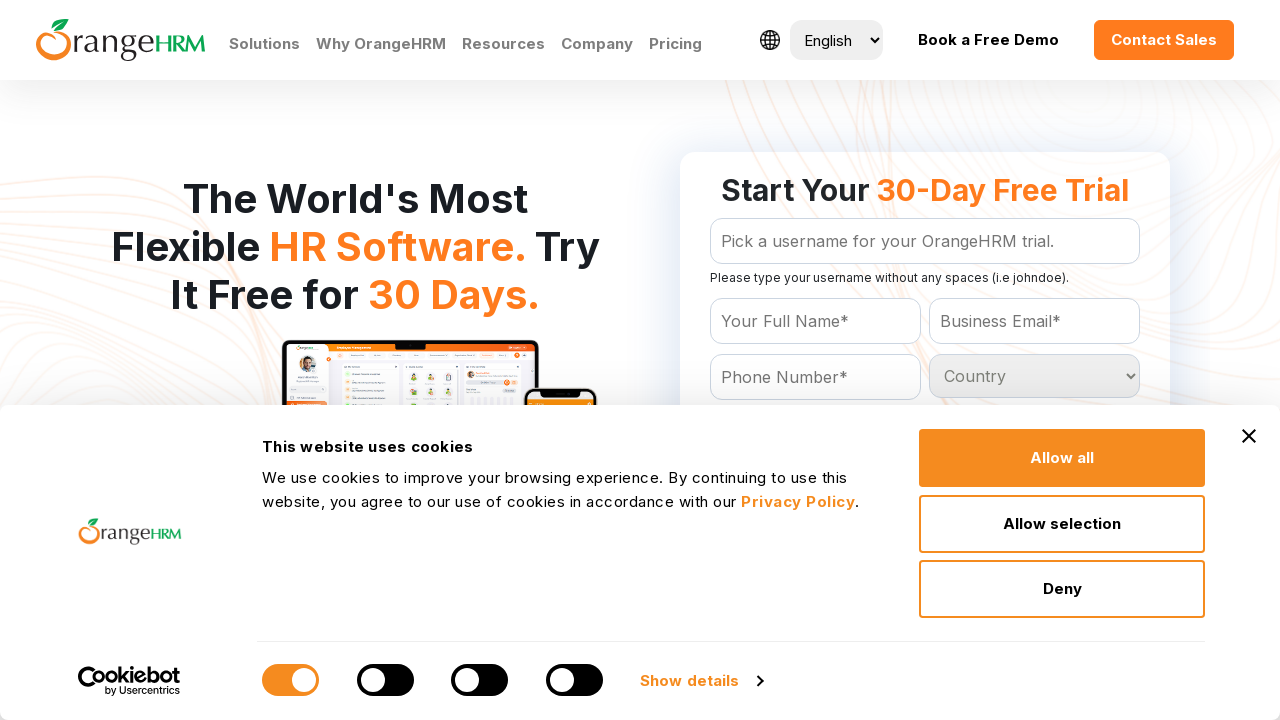

Checked country option: Congo
	
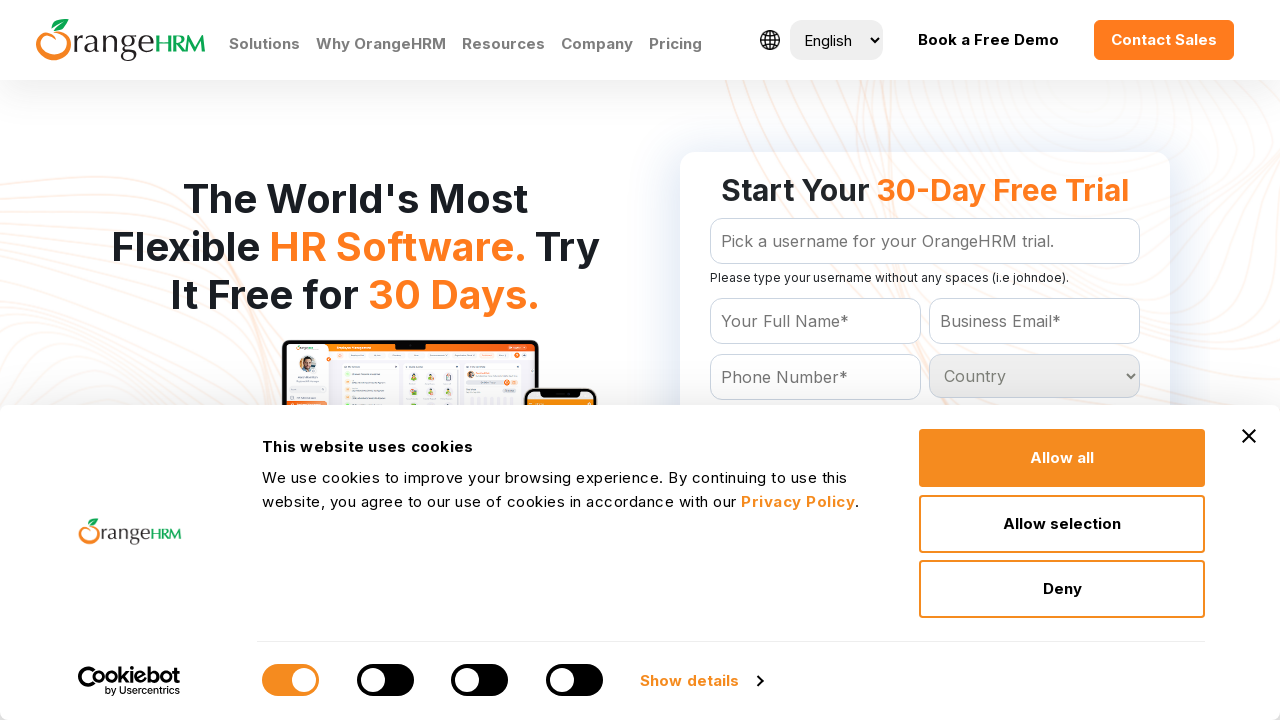

Checked country option: Cook Islands
	
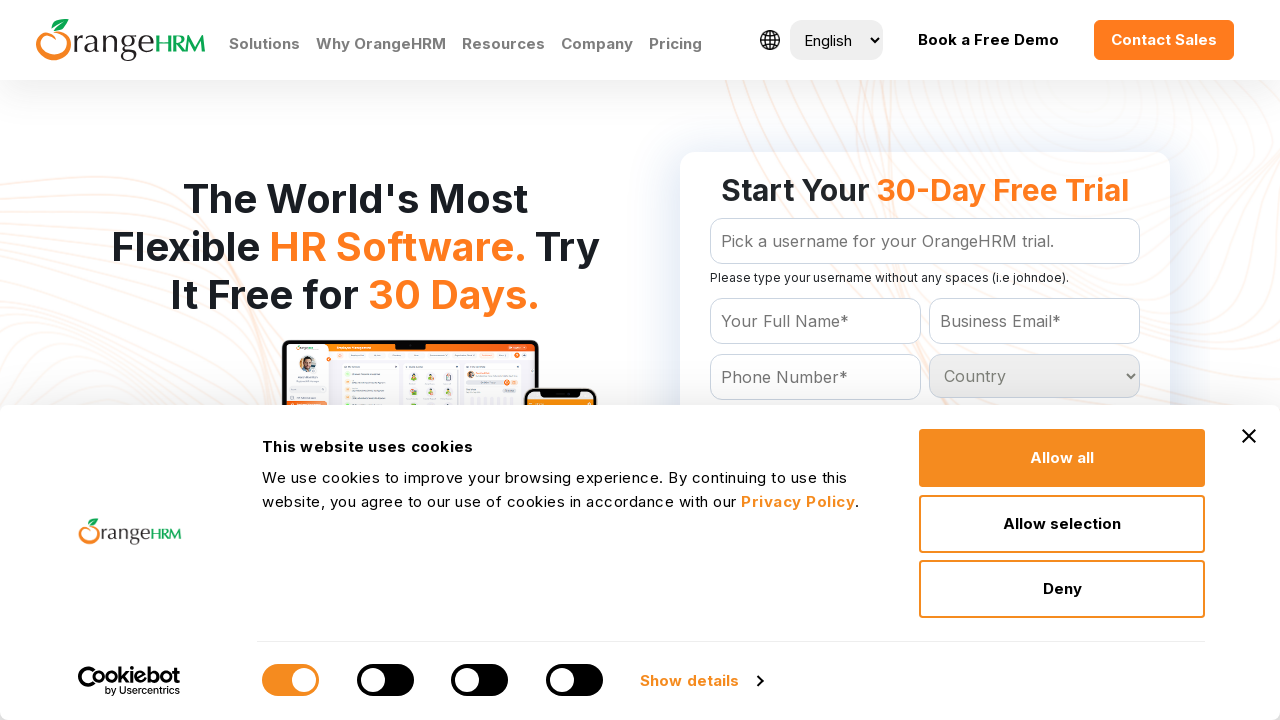

Checked country option: Costa Rica
	
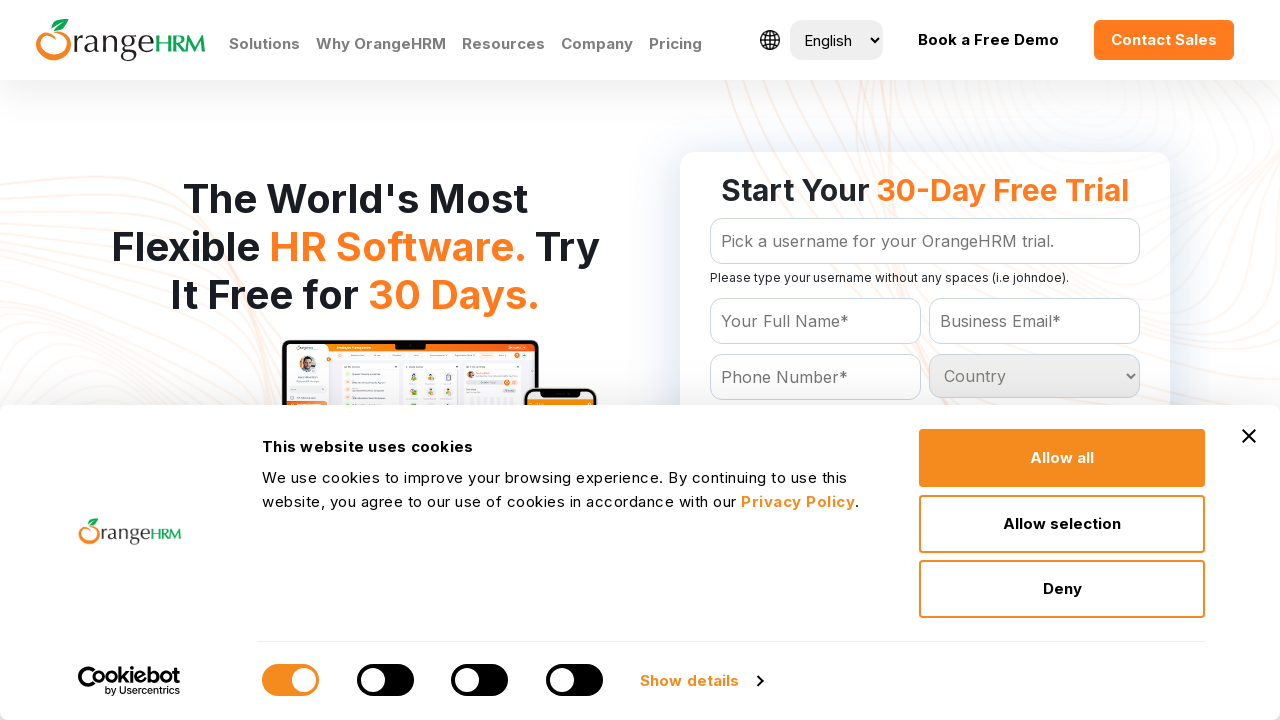

Checked country option: Cote D'Ivoire
	
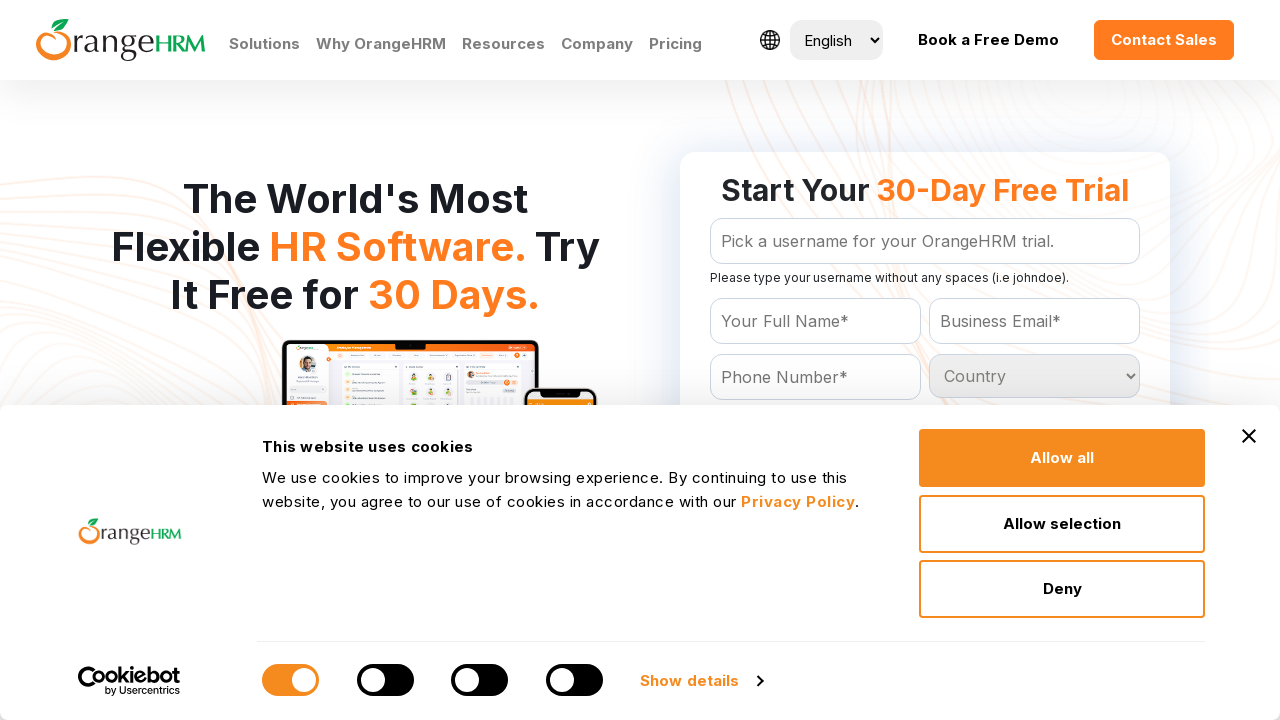

Checked country option: Croatia
	
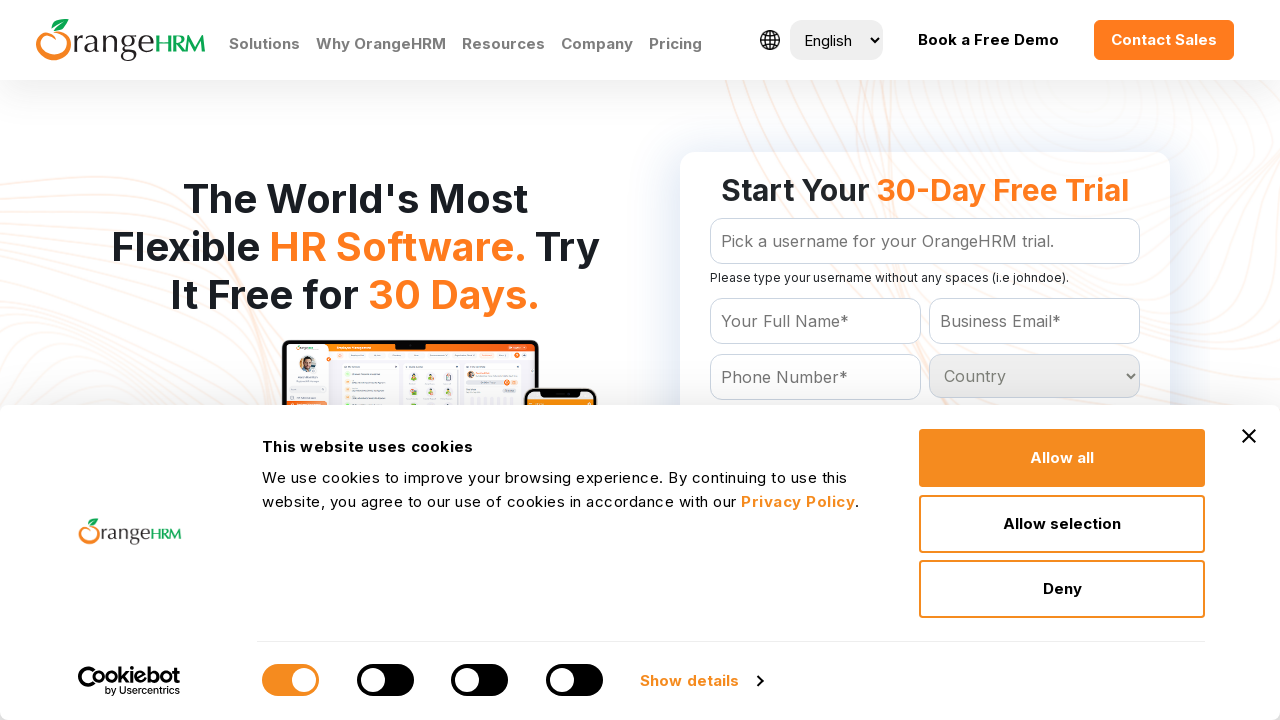

Checked country option: Cuba
	
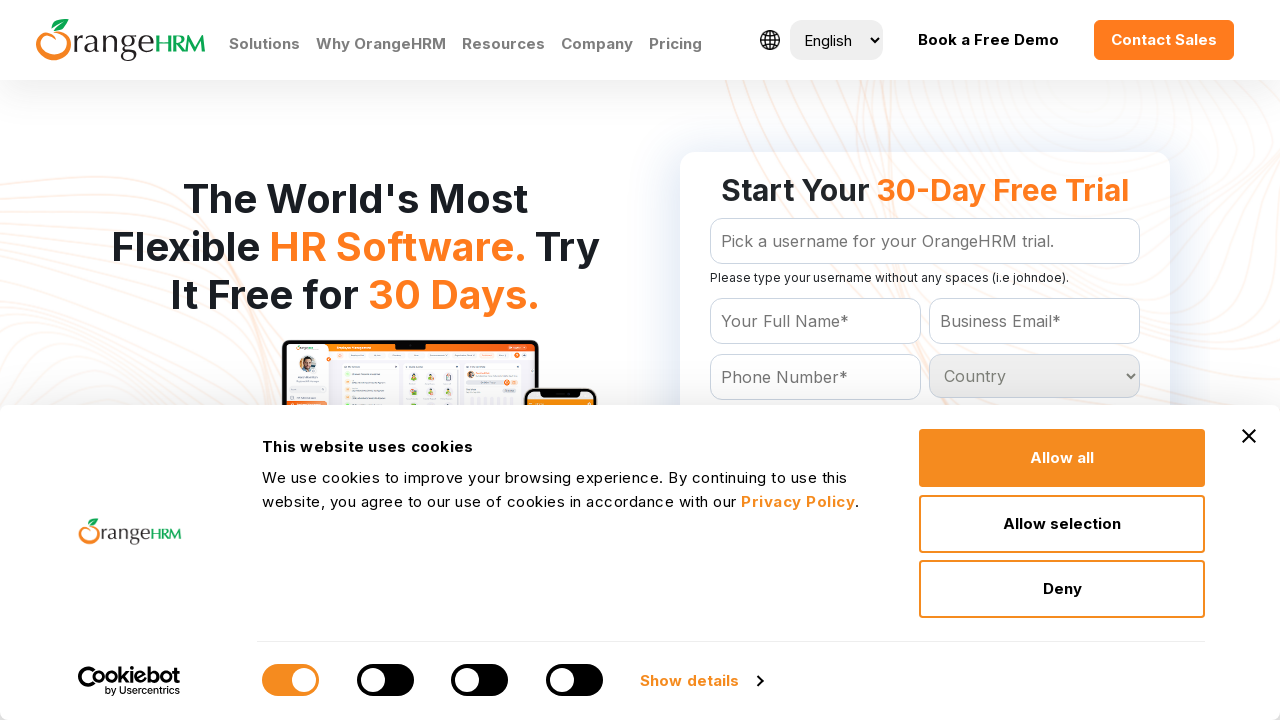

Checked country option: Cyprus
	
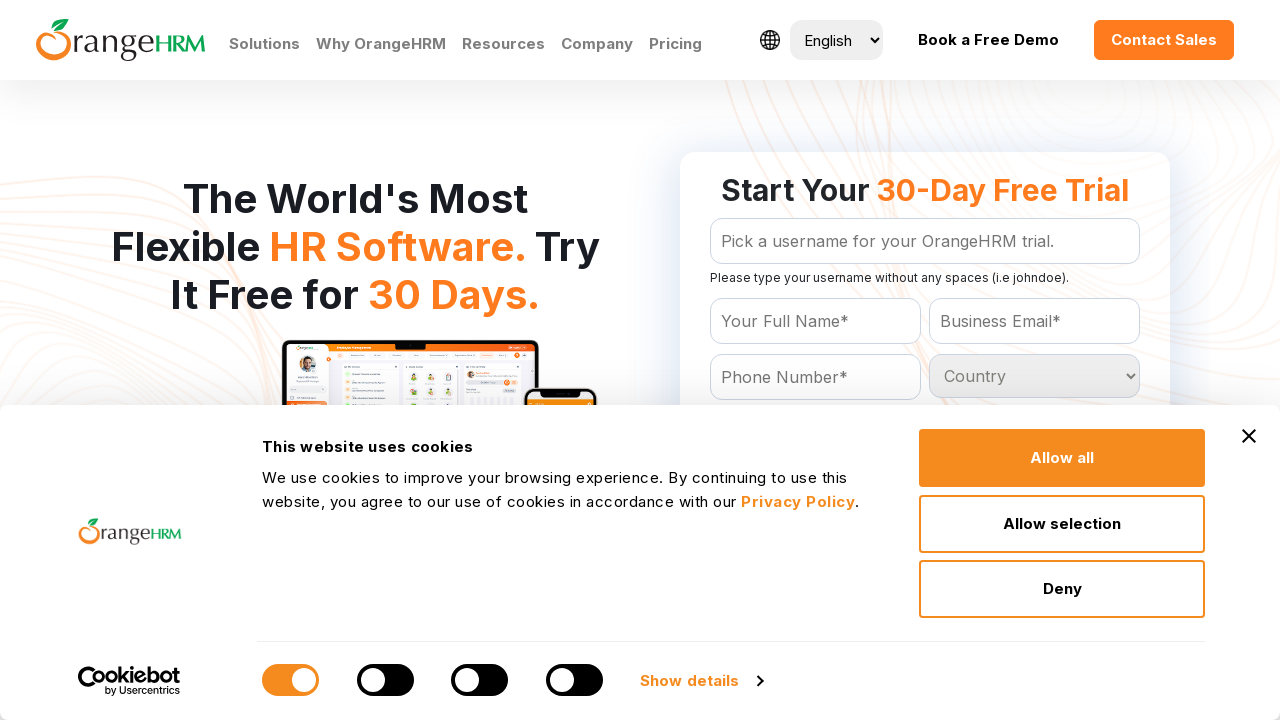

Checked country option: Czech Republic
	
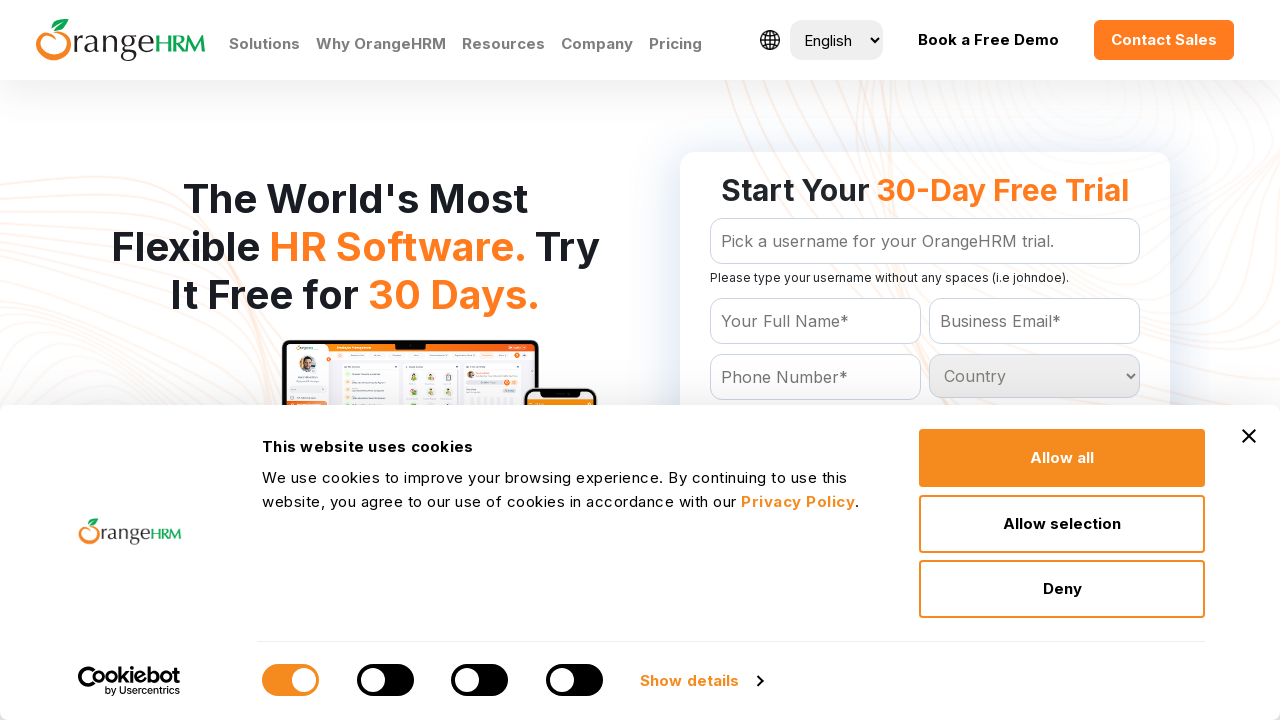

Checked country option: Denmark
	
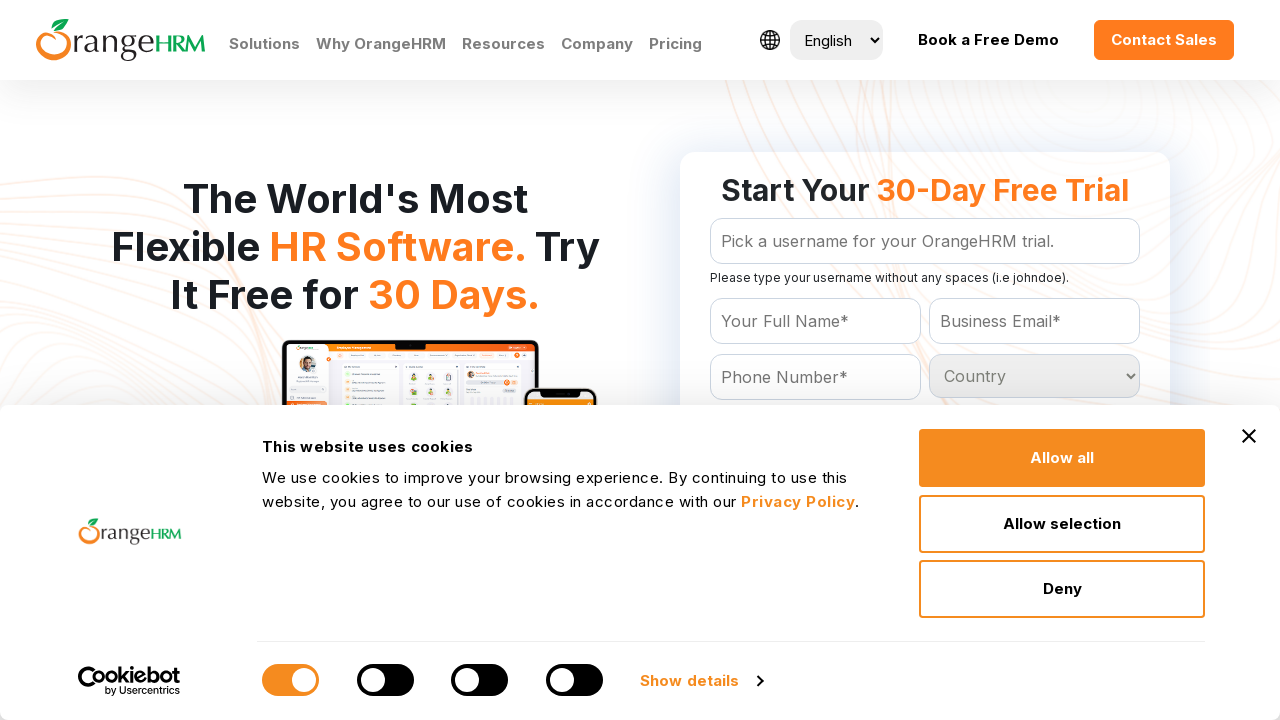

Checked country option: Djibouti
	
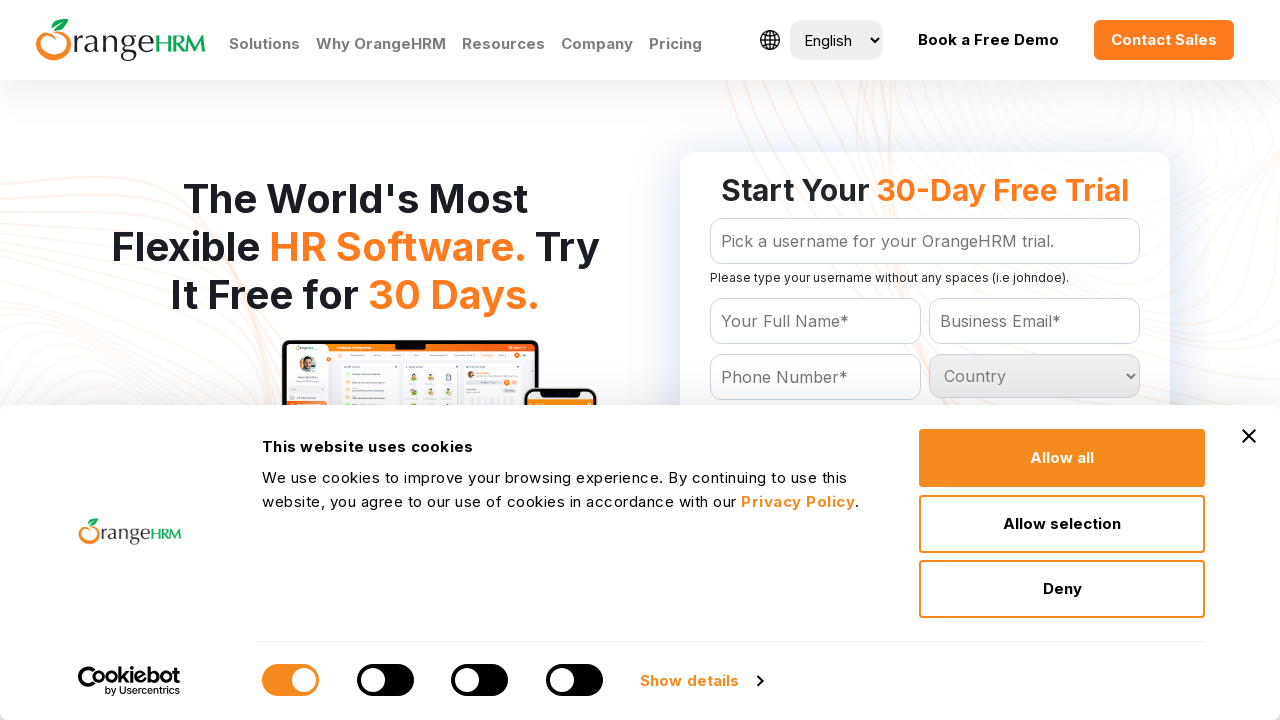

Checked country option: Dominica
	
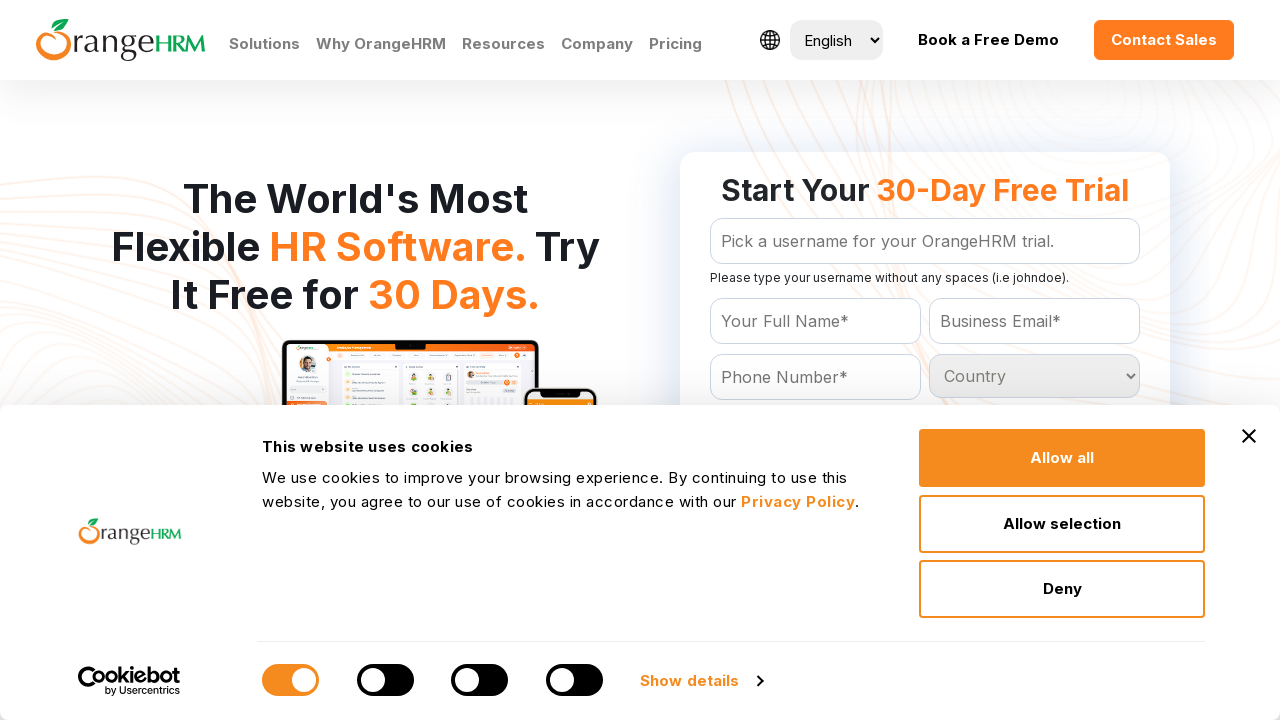

Checked country option: Dominican Republic
	
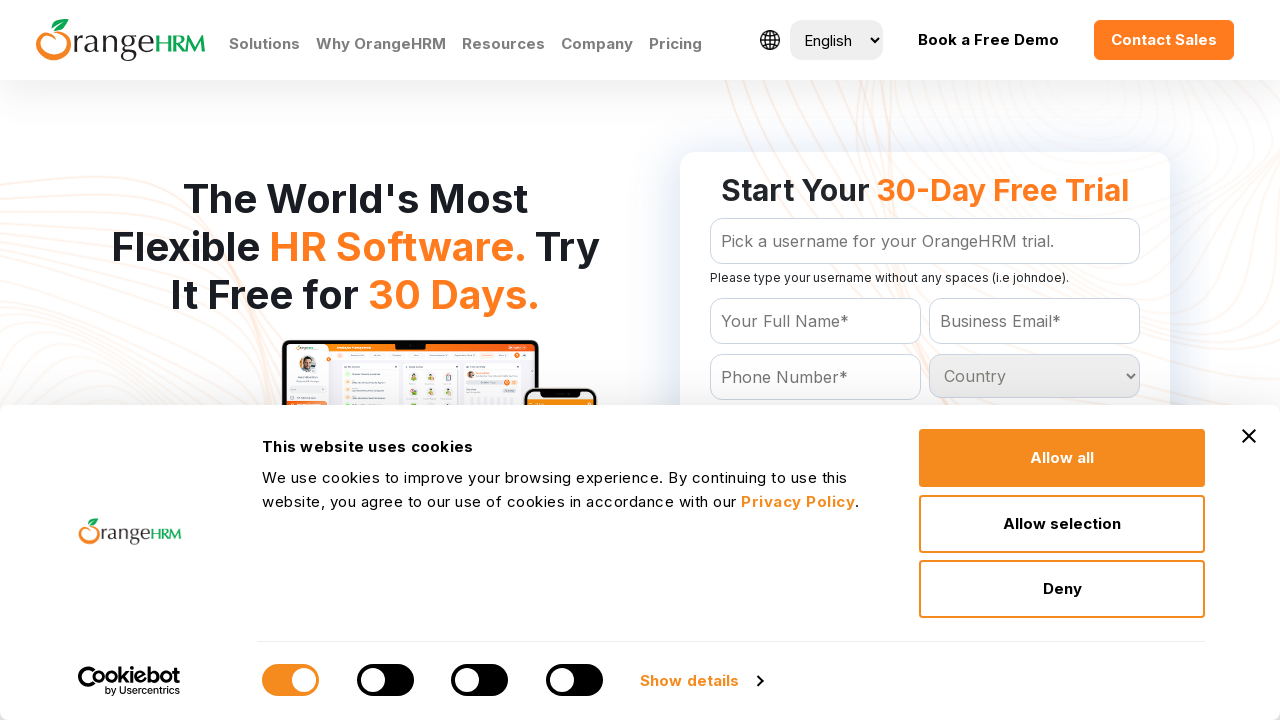

Checked country option: East Timor
	
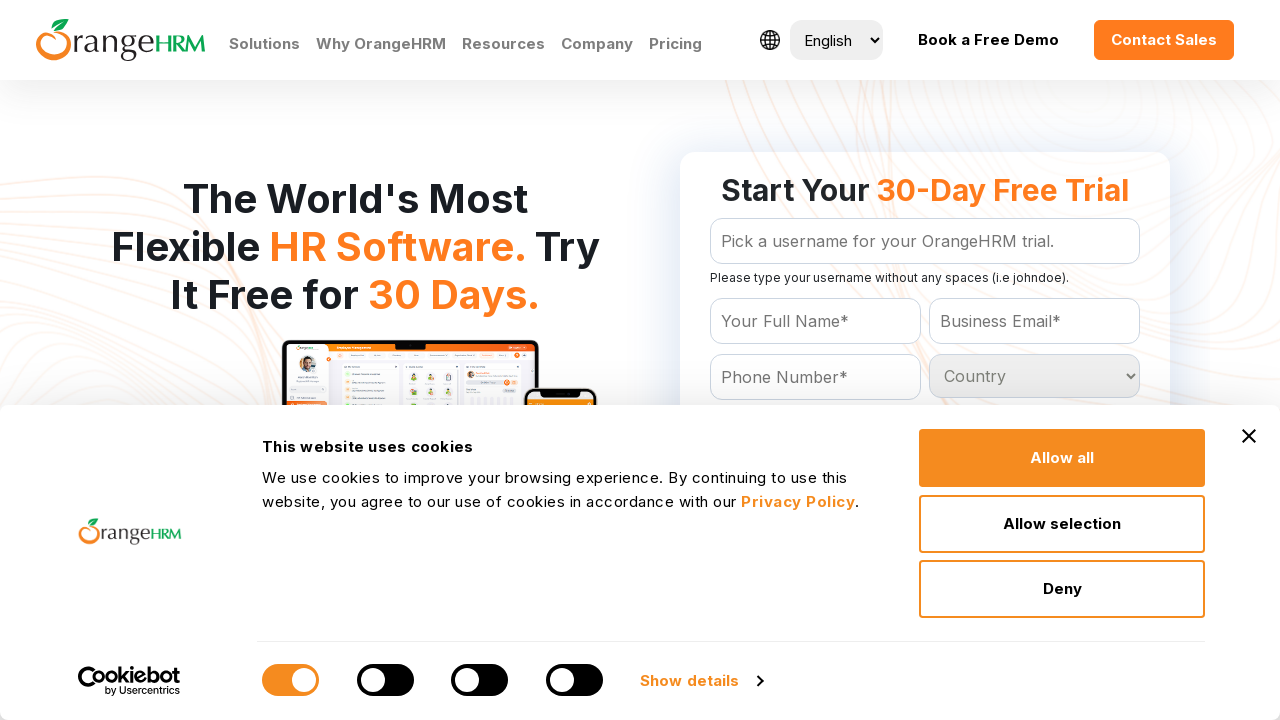

Checked country option: Ecuador
	
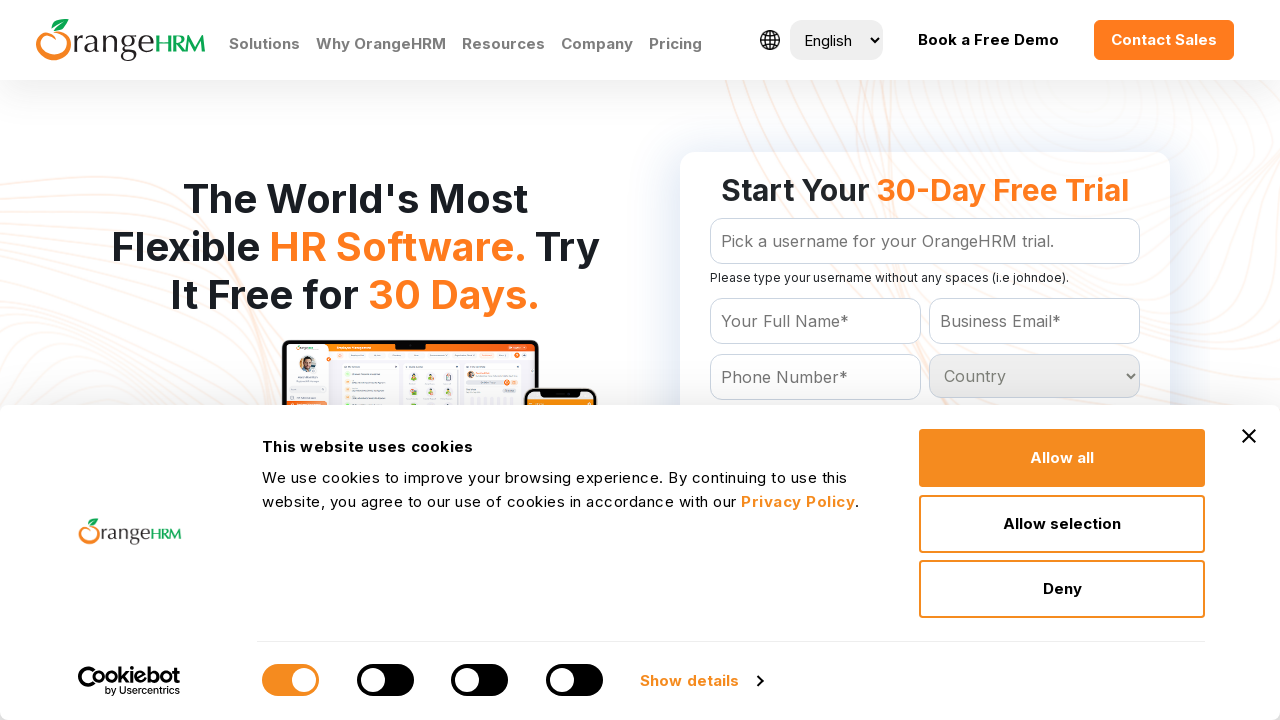

Checked country option: Egypt
	
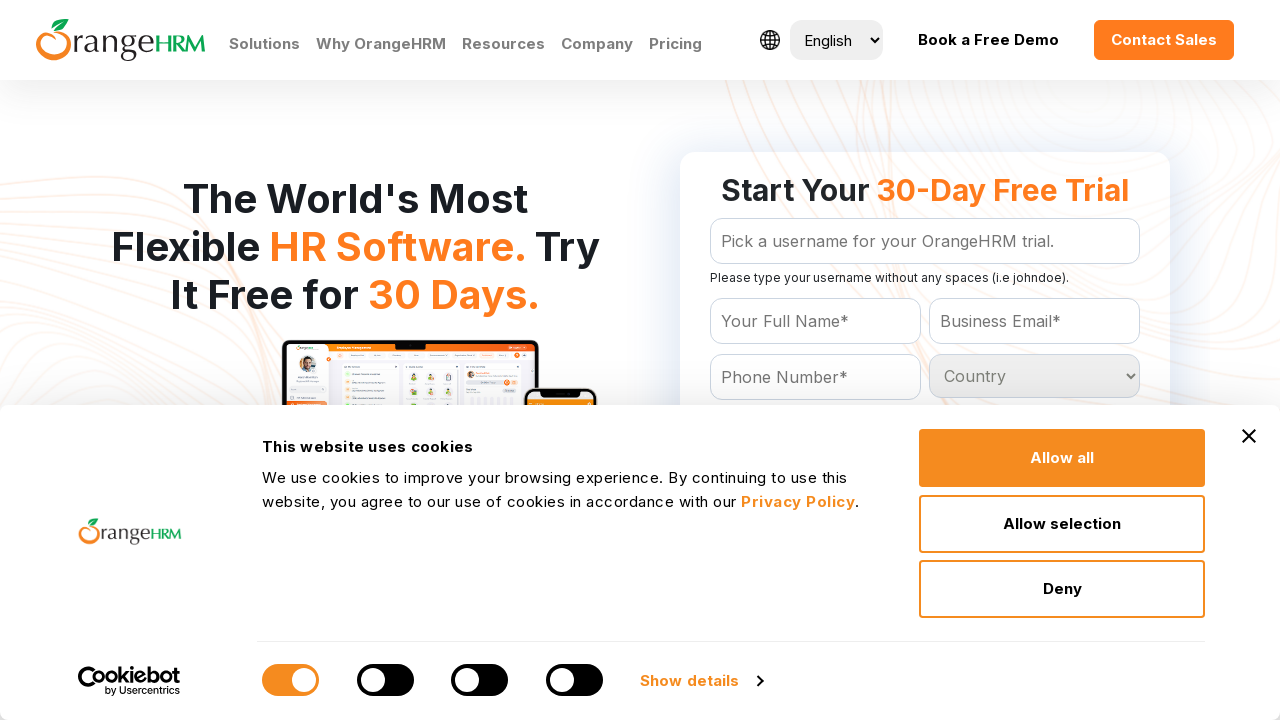

Checked country option: El Salvador
	
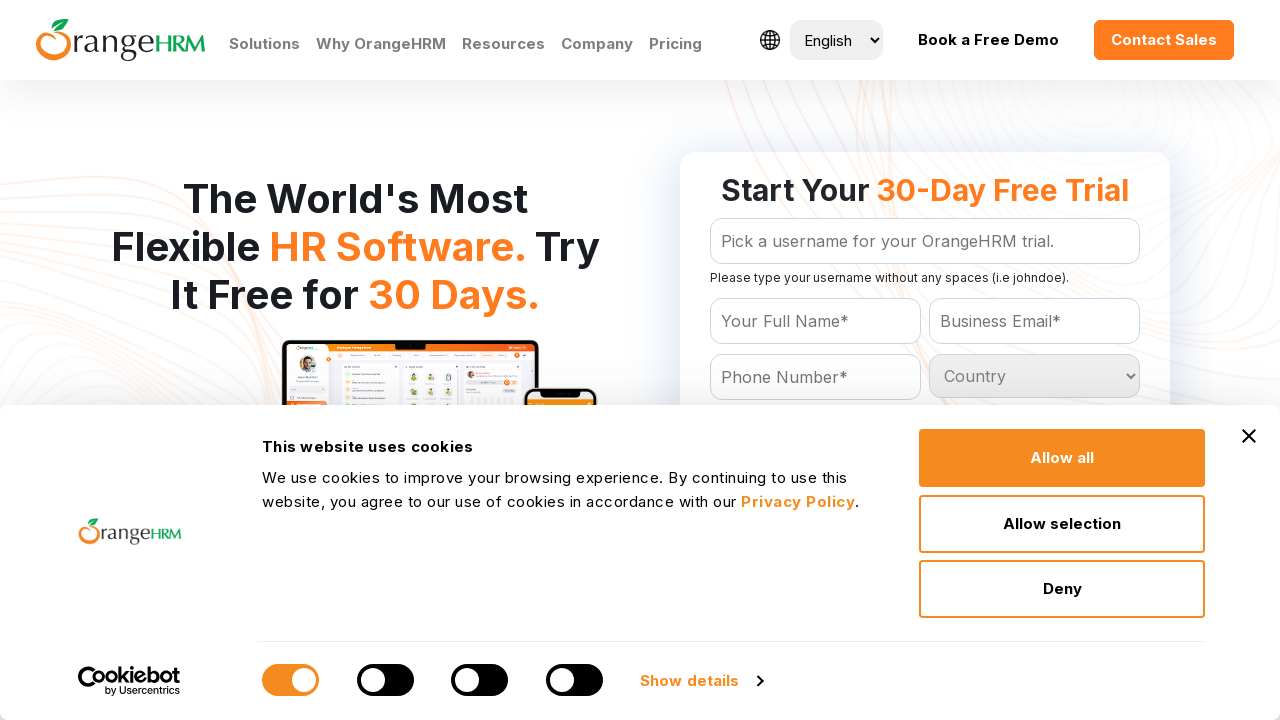

Checked country option: Equatorial Guinea
	
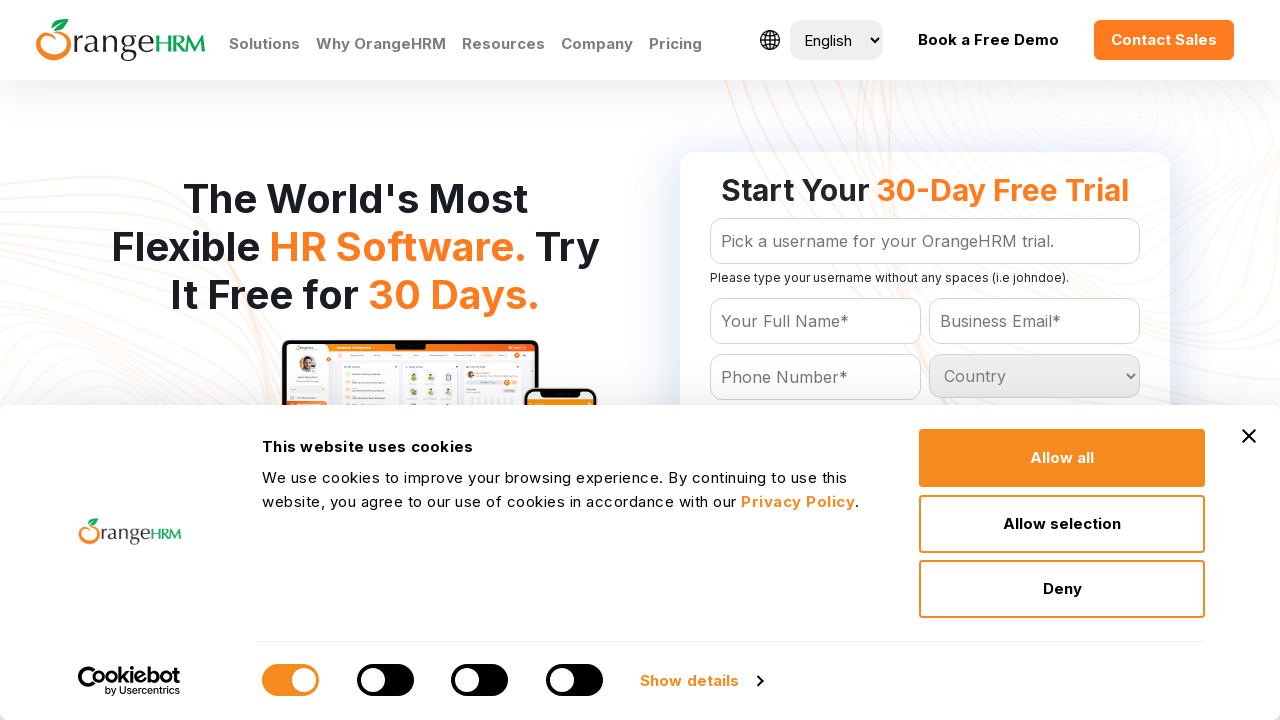

Checked country option: Eritrea
	
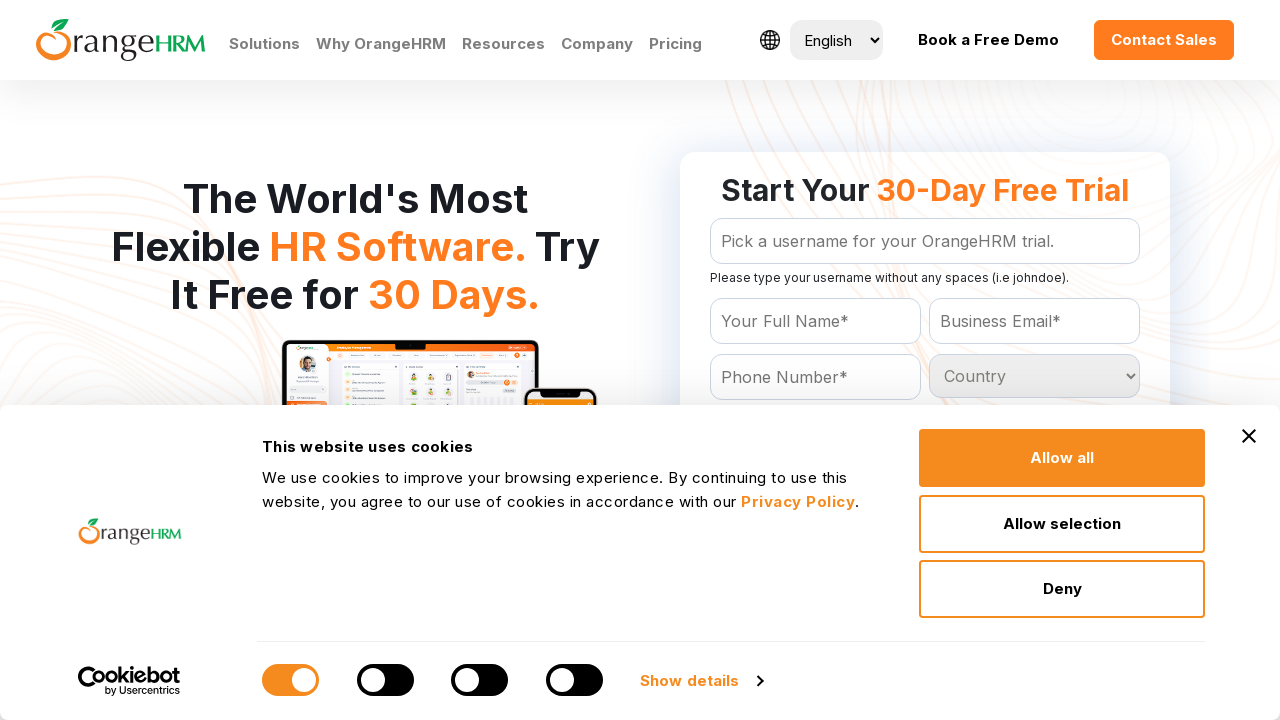

Checked country option: Estonia
	
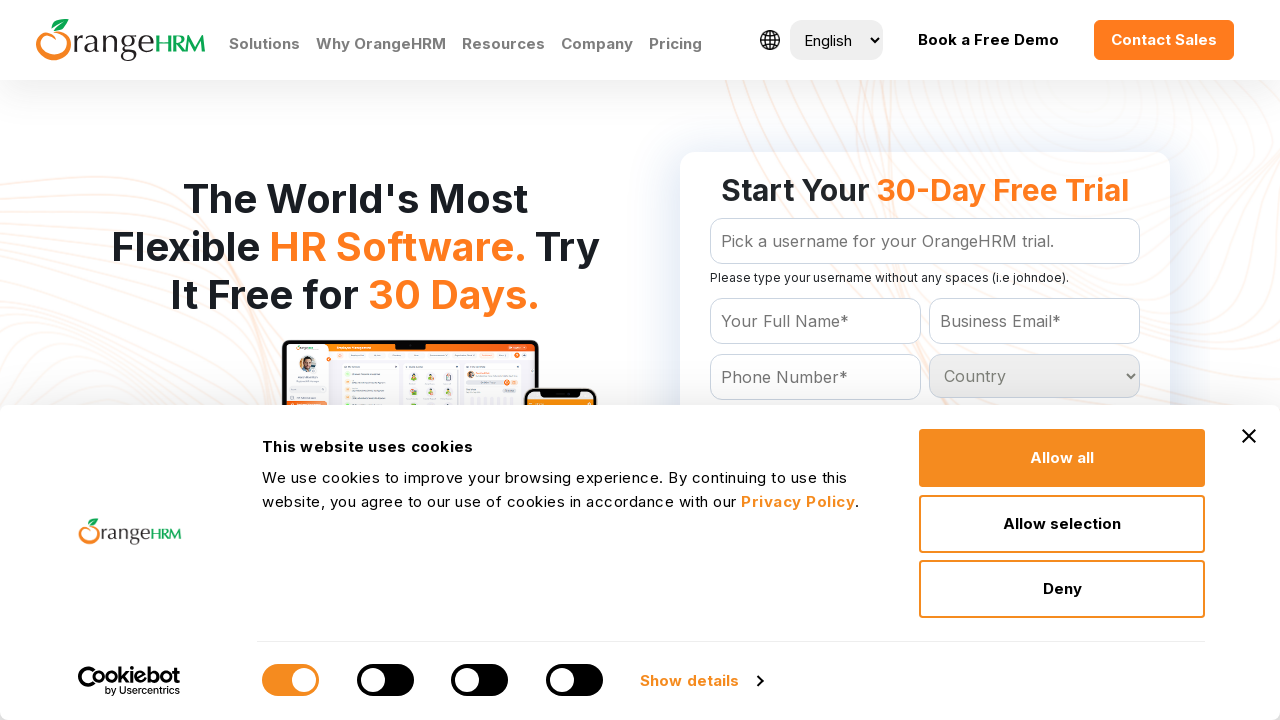

Checked country option: Ethiopia
	
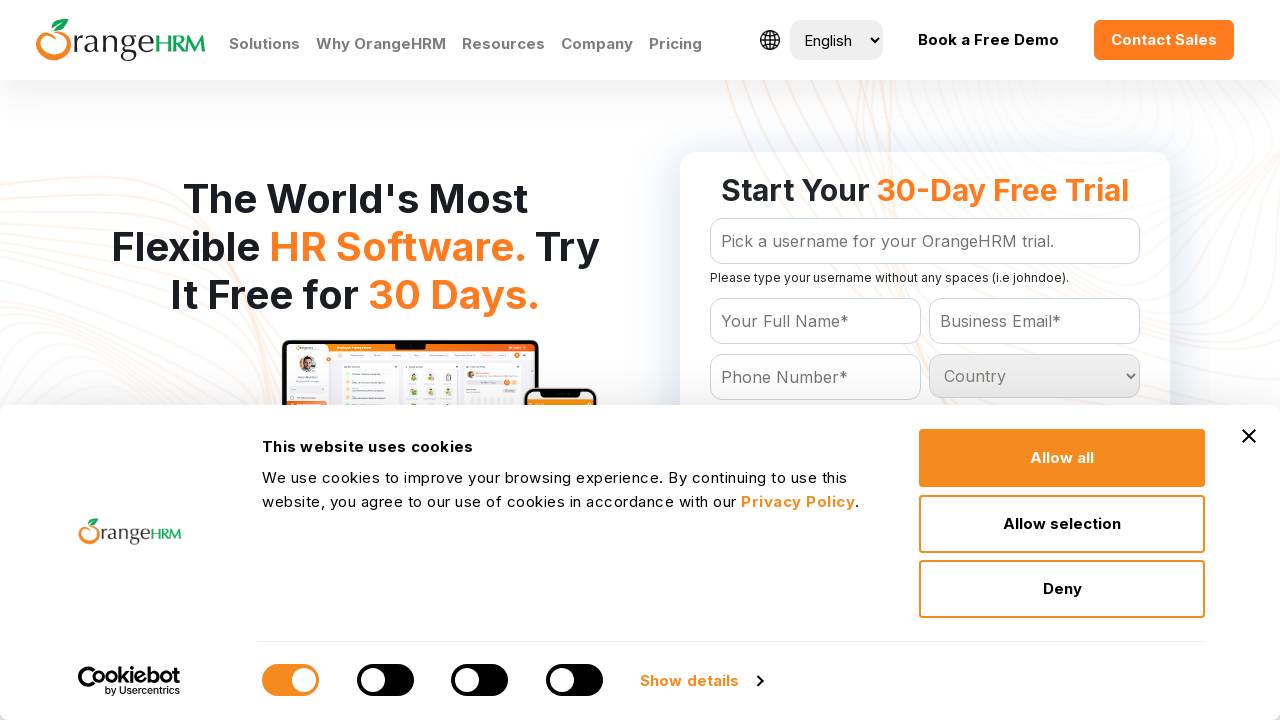

Checked country option: Falkland Islands (Malvinas)
	
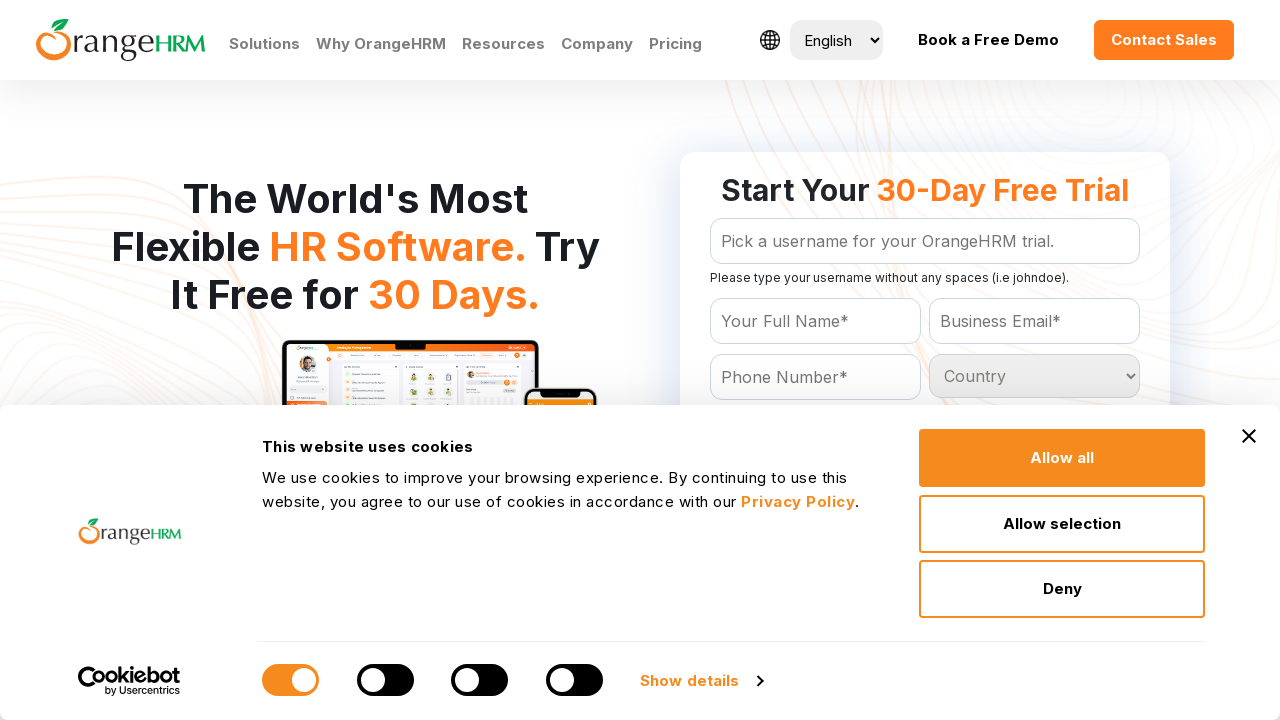

Checked country option: Faroe Islands
	
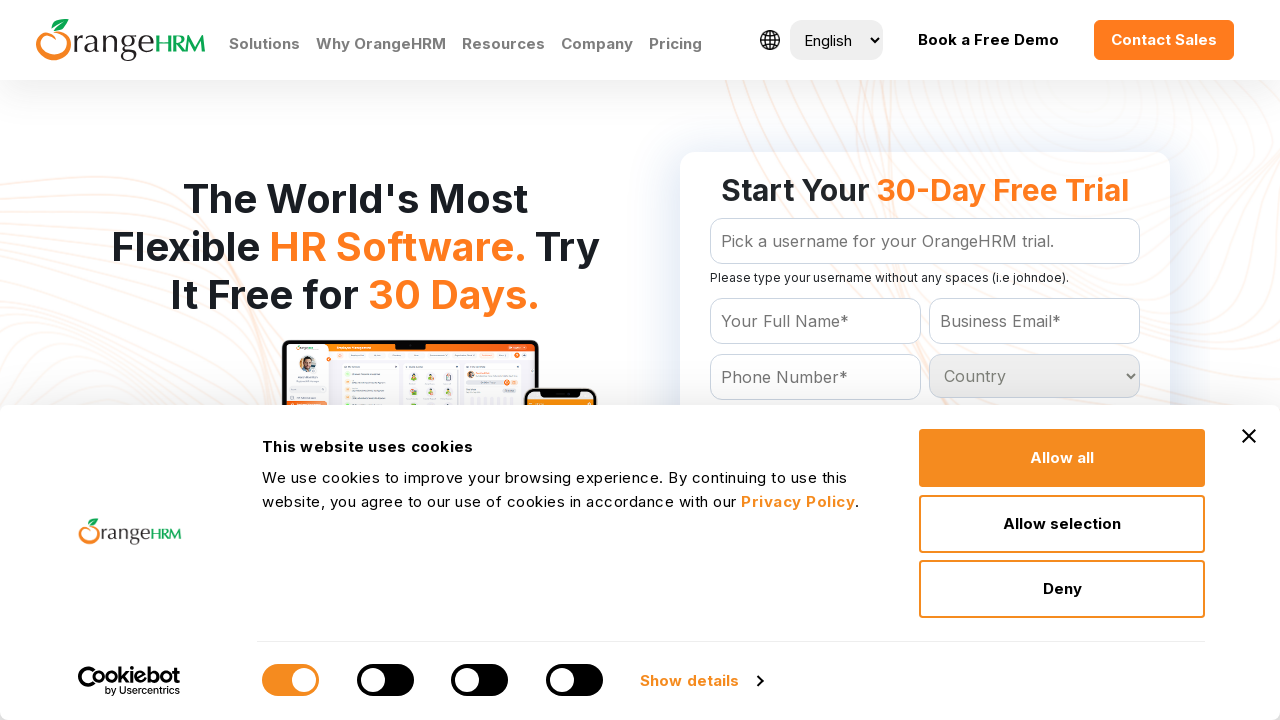

Checked country option: Fiji
	
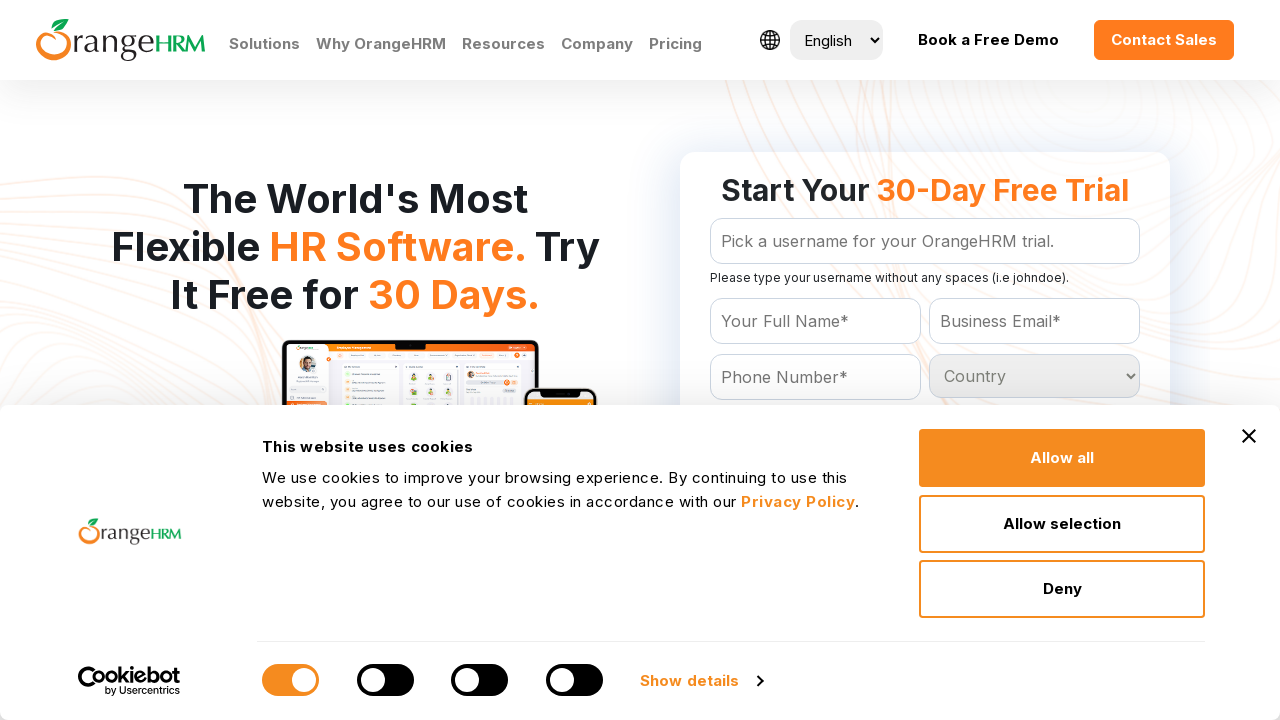

Checked country option: Finland
	
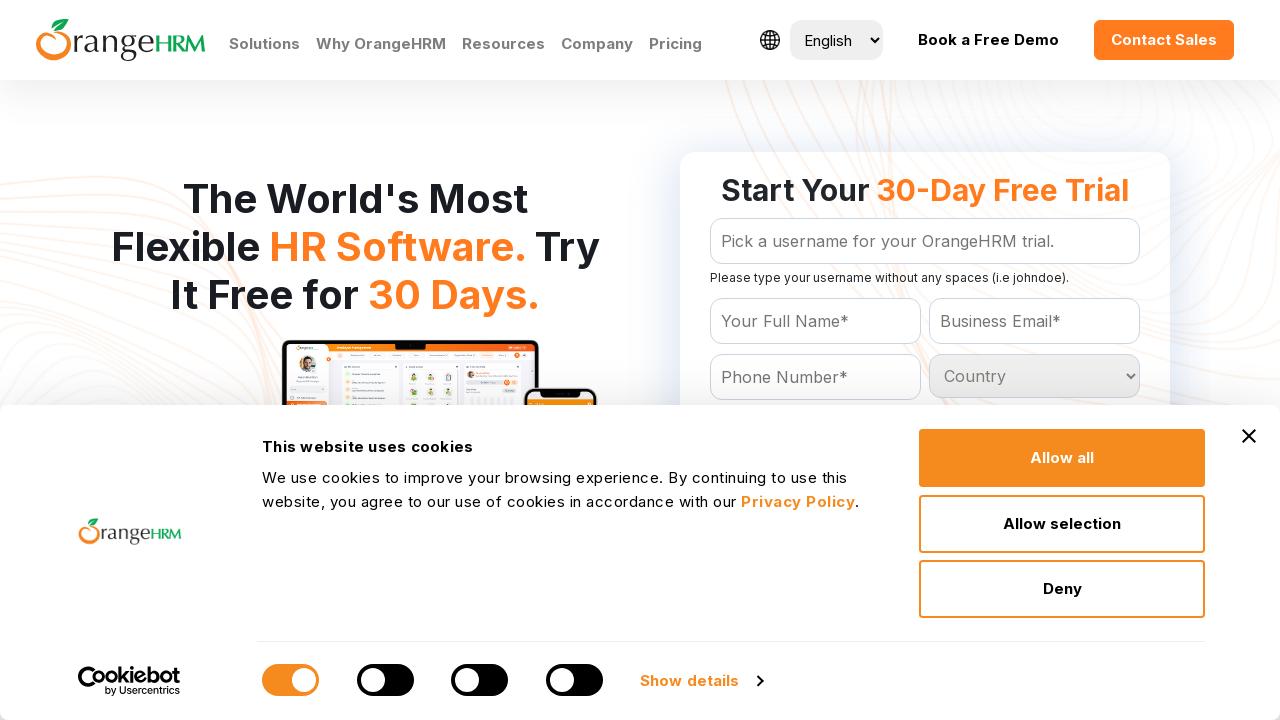

Checked country option: France
	
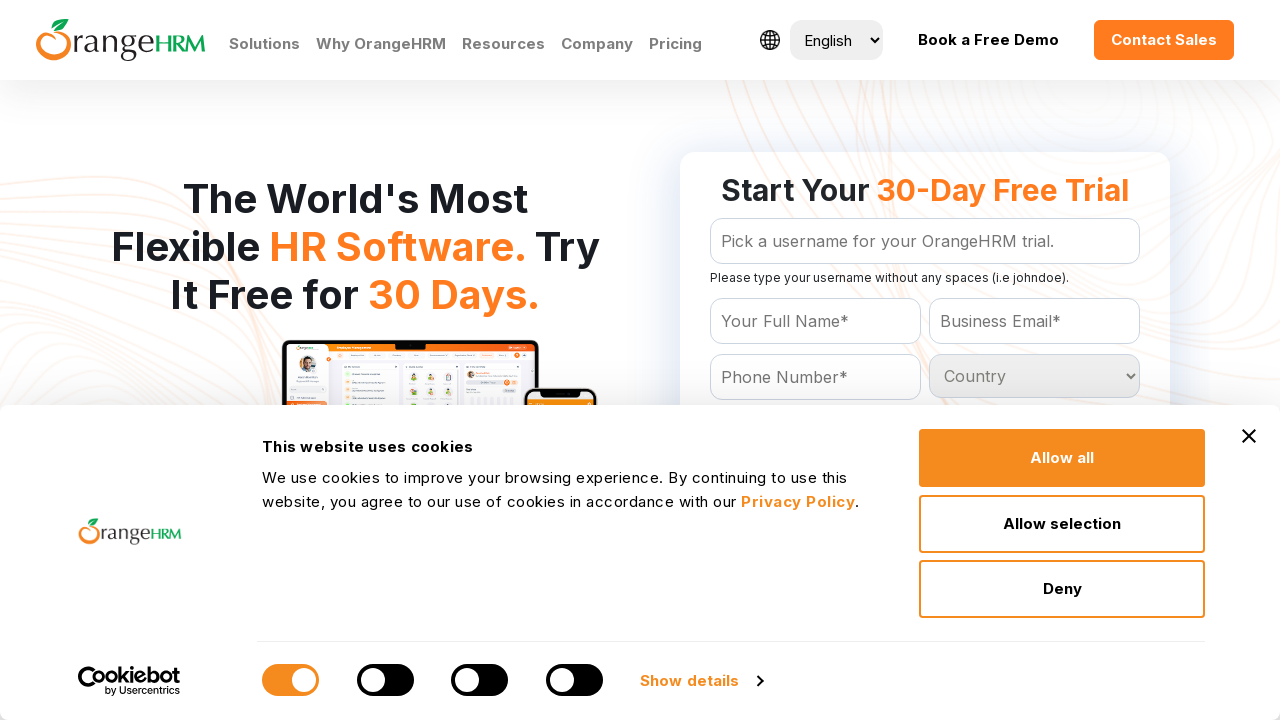

Checked country option: French Guiana
	
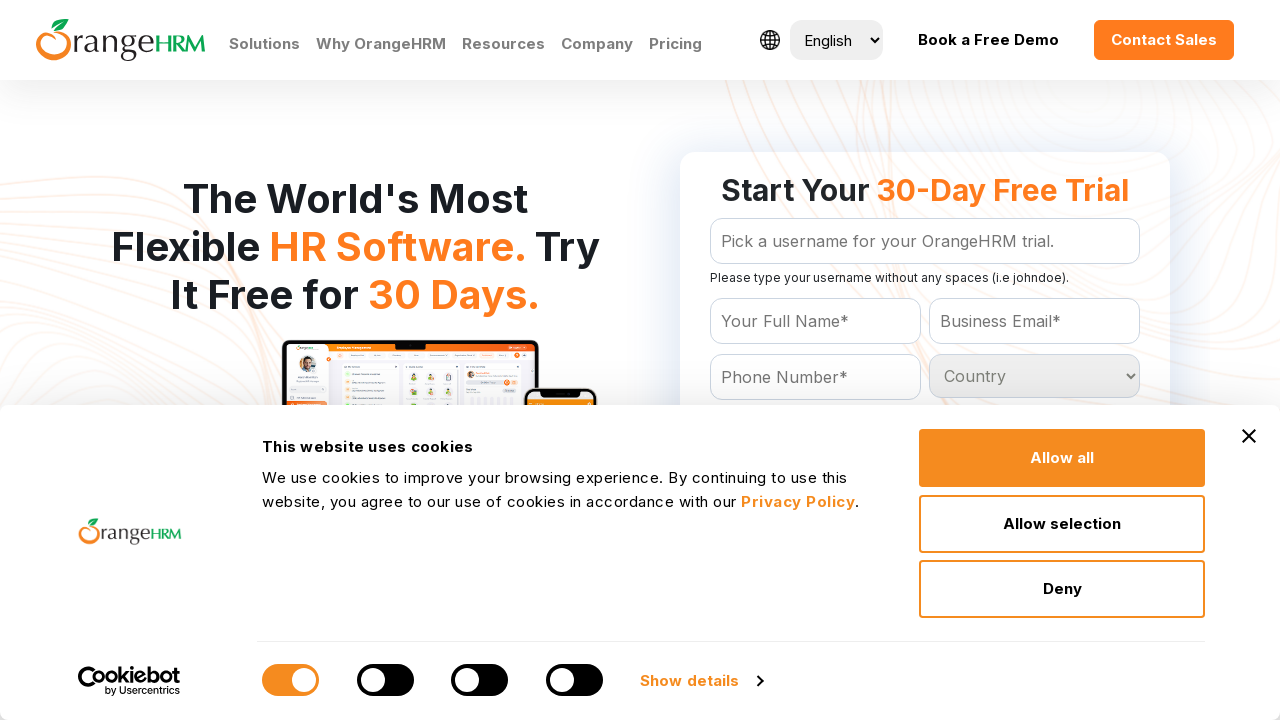

Checked country option: French Polynesia
	
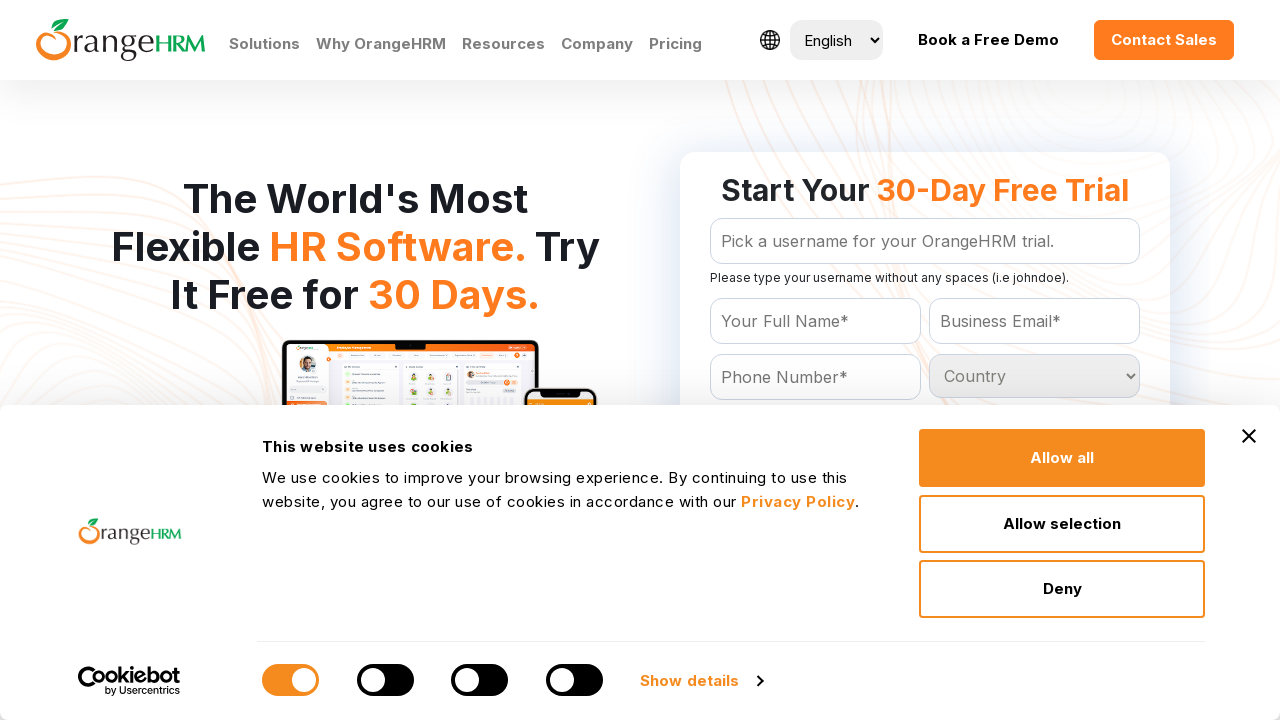

Checked country option: French Southern Territories
	
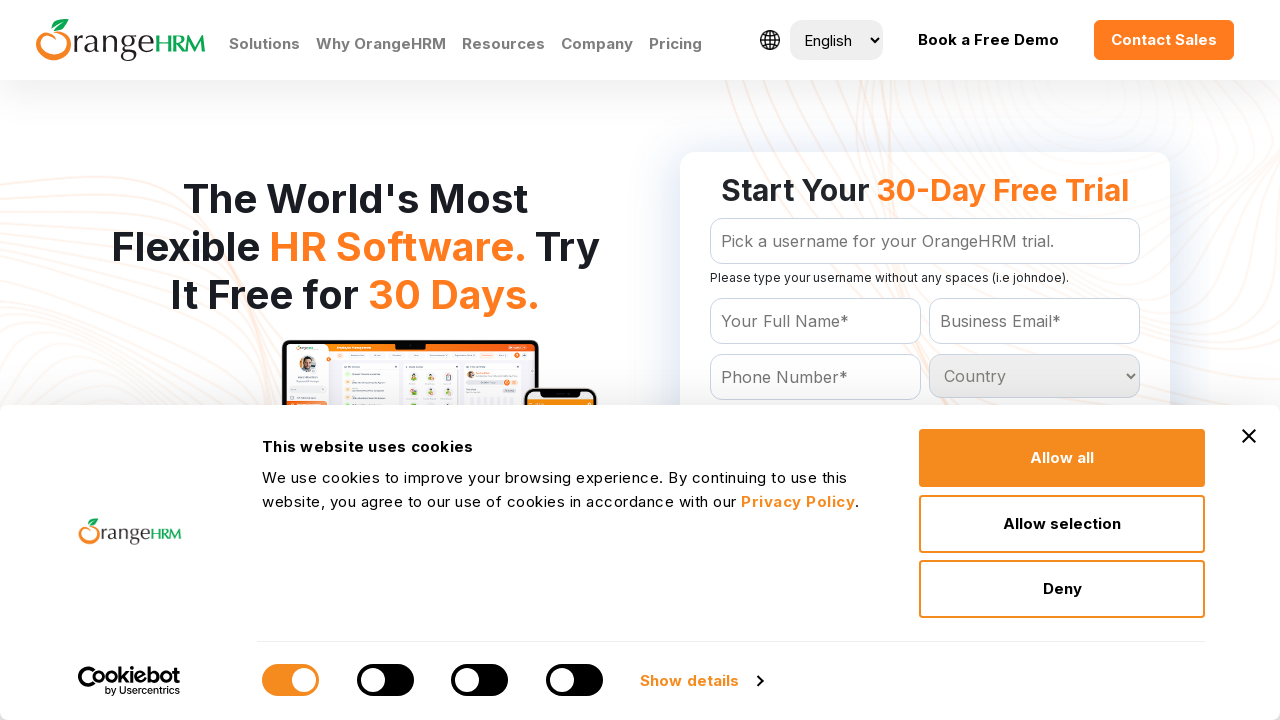

Checked country option: Gabon
	
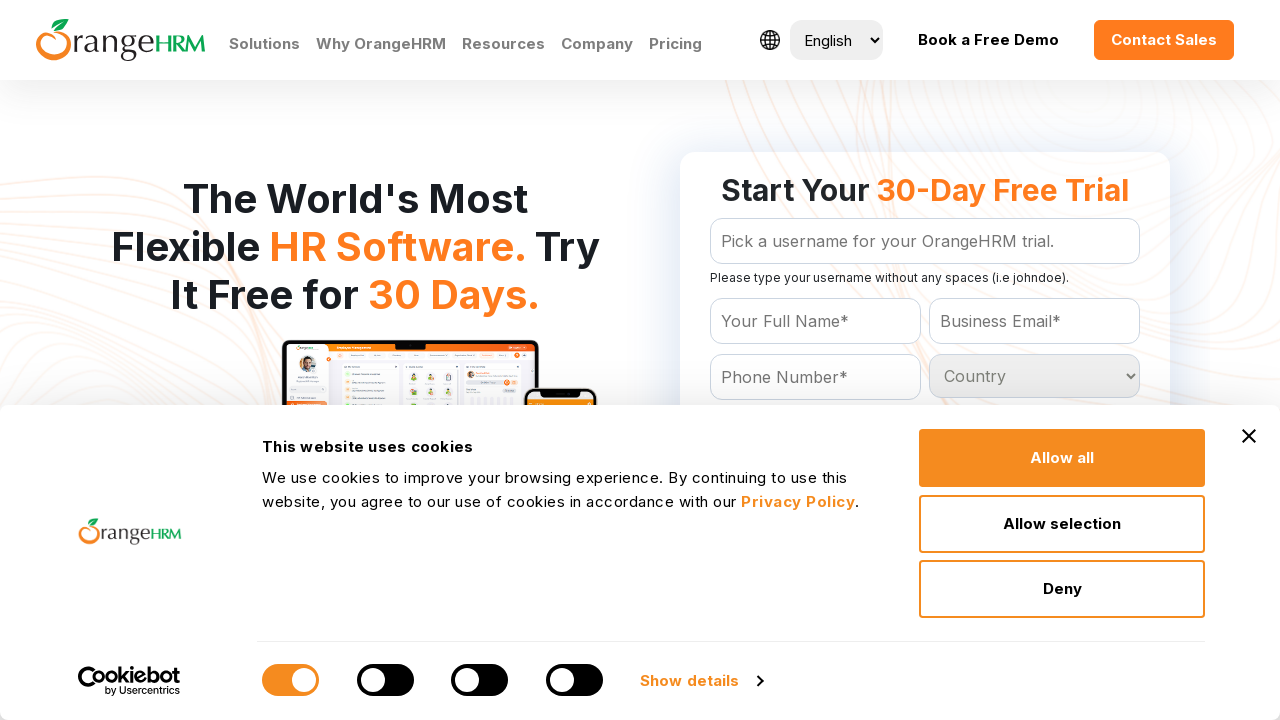

Checked country option: Gambia
	
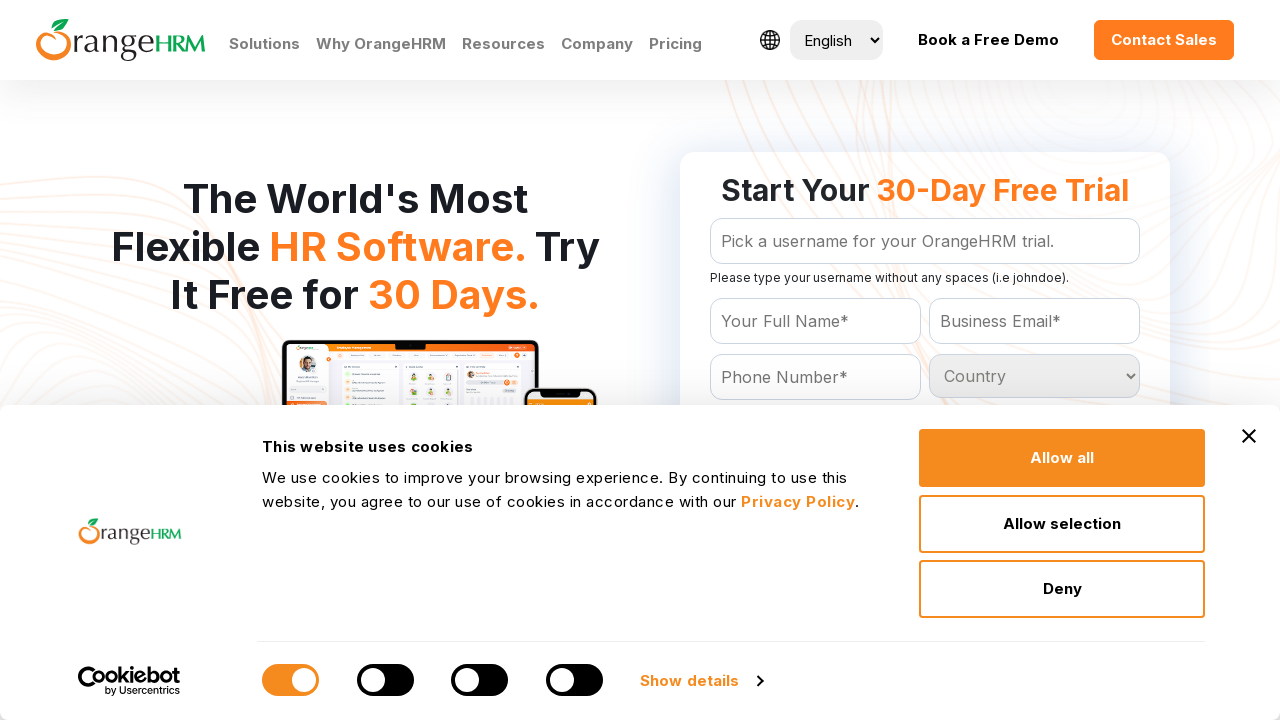

Checked country option: Georgia
	
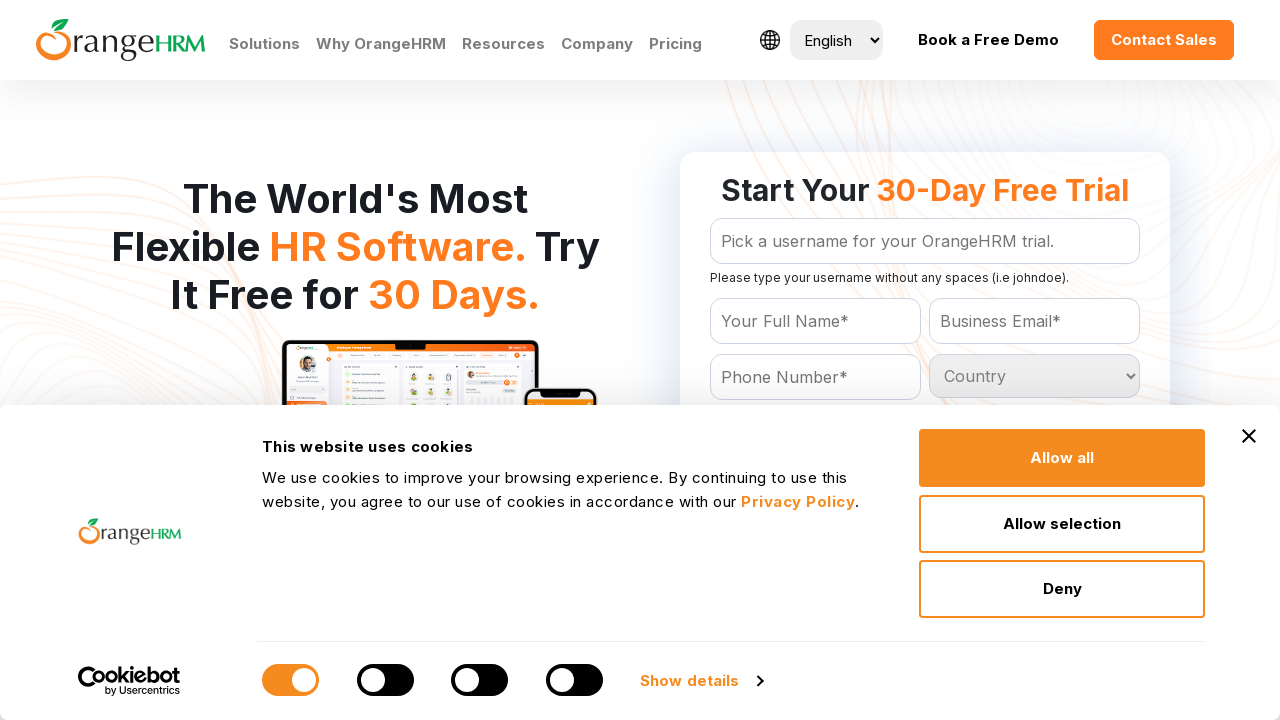

Checked country option: Germany
	
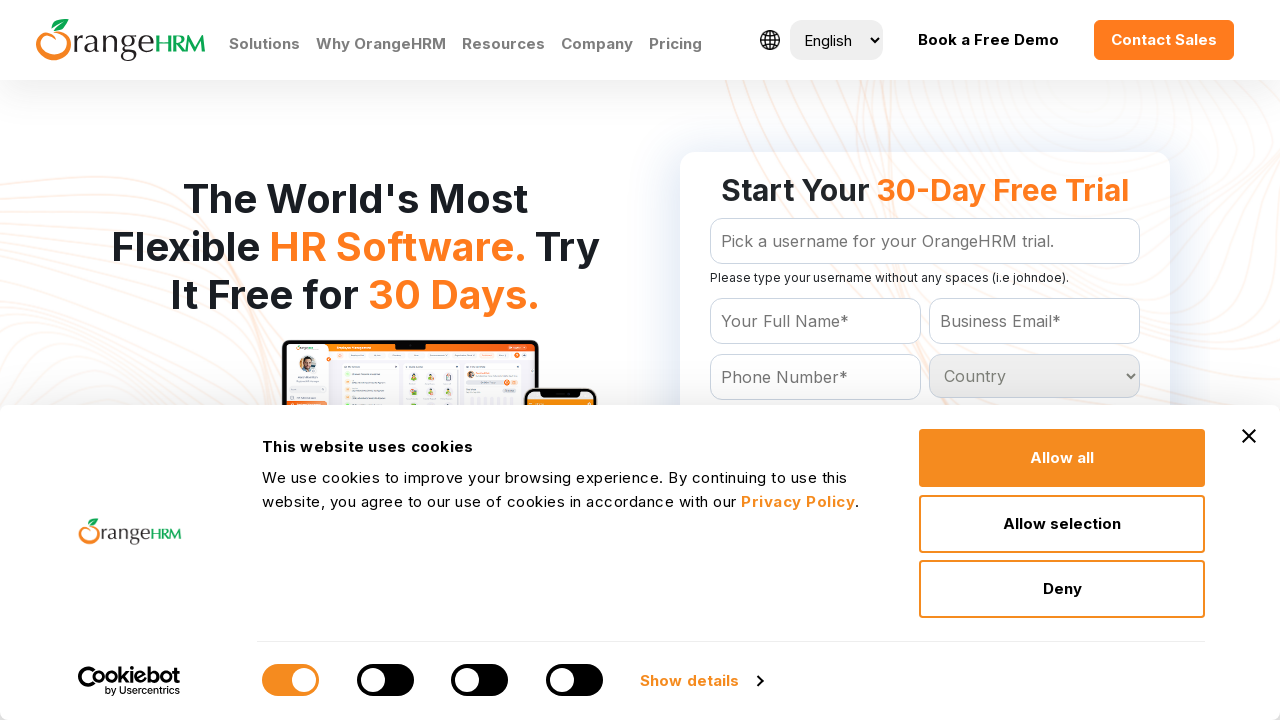

Checked country option: Ghana
	
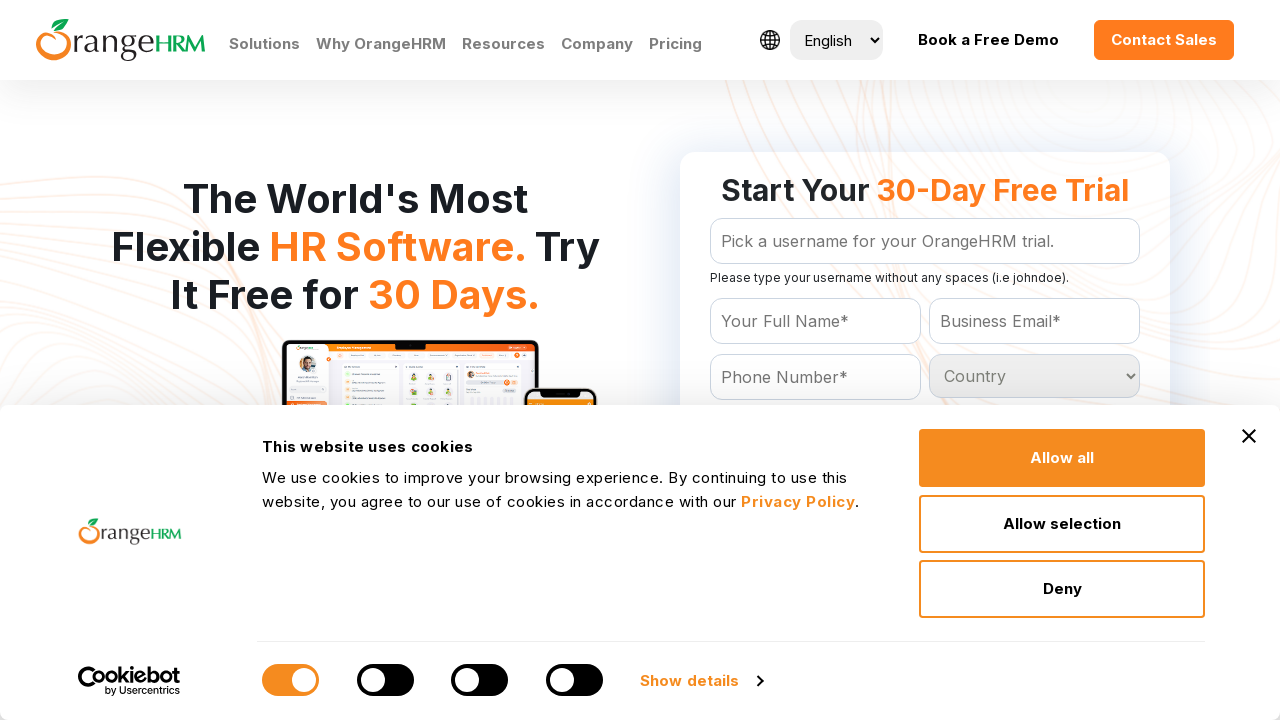

Checked country option: Gibraltar
	
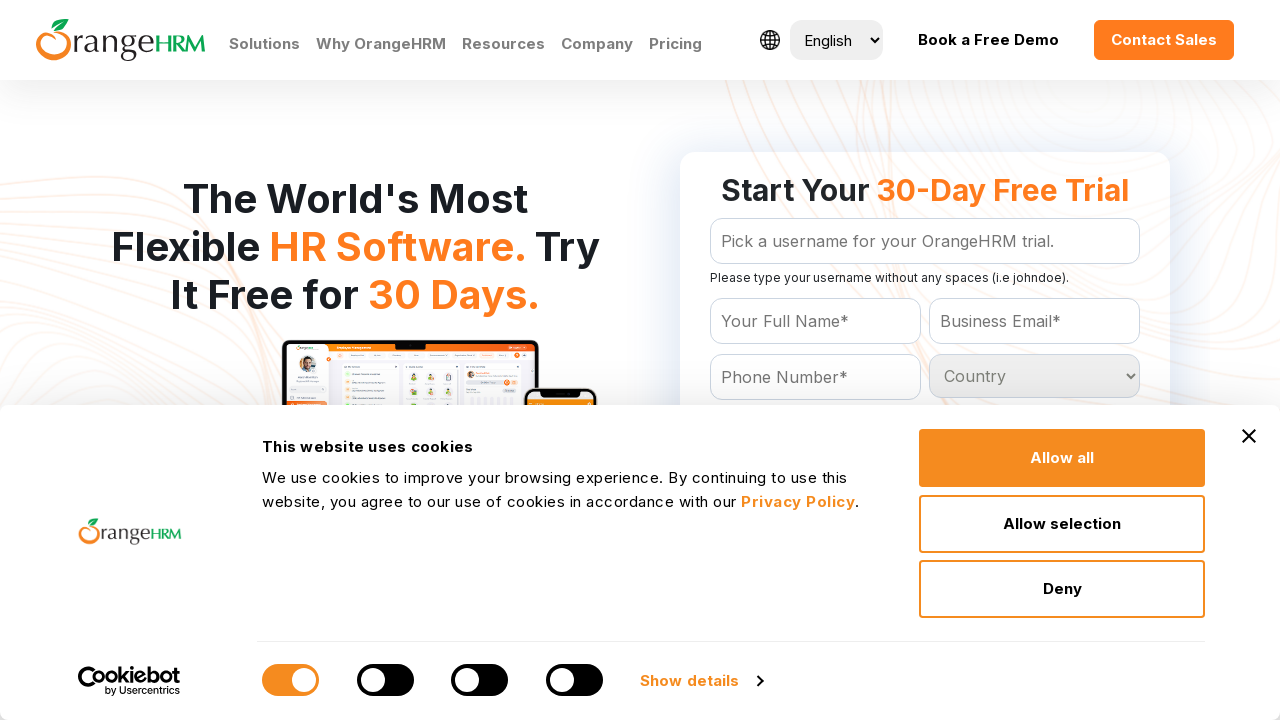

Checked country option: Greece
	
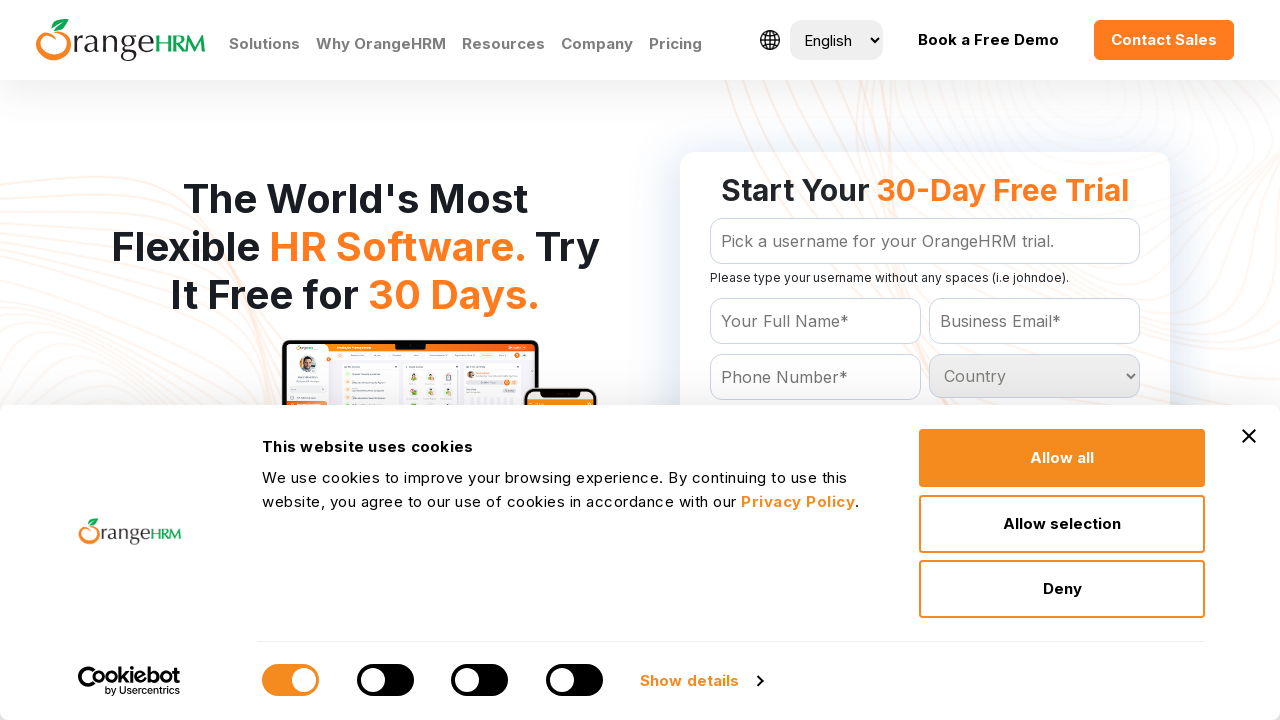

Checked country option: Greenland
	
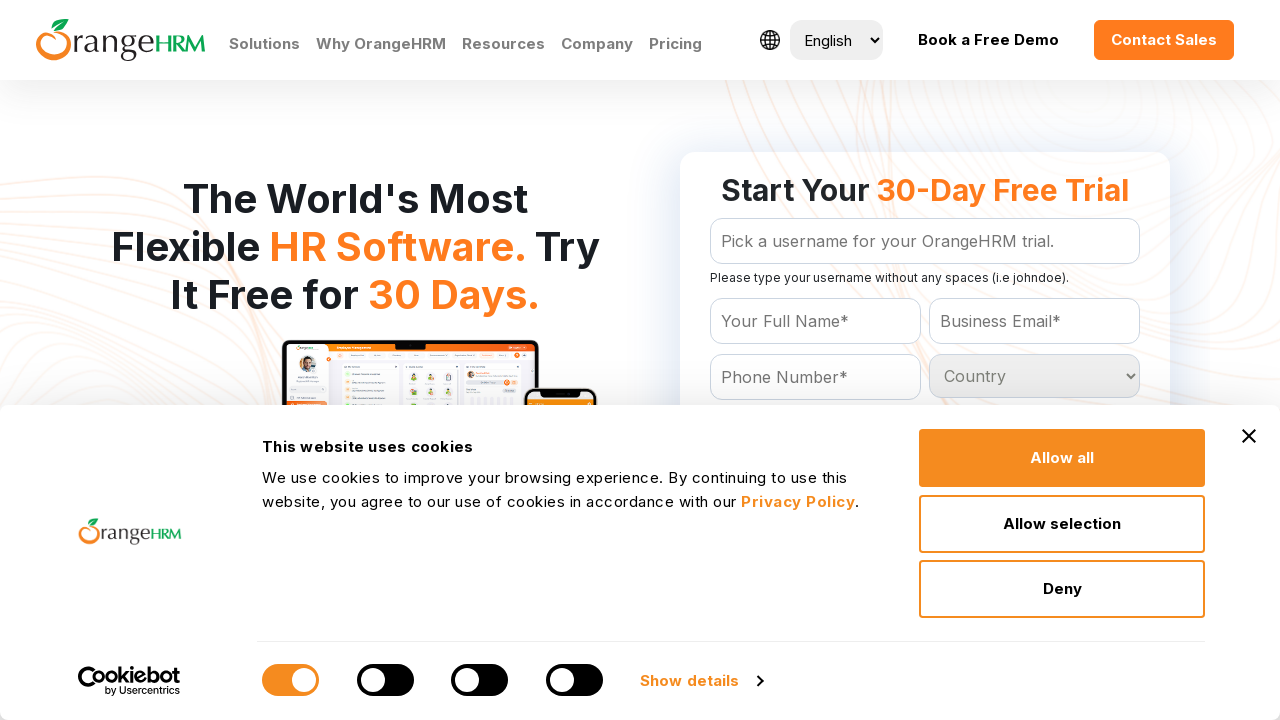

Checked country option: Grenada
	
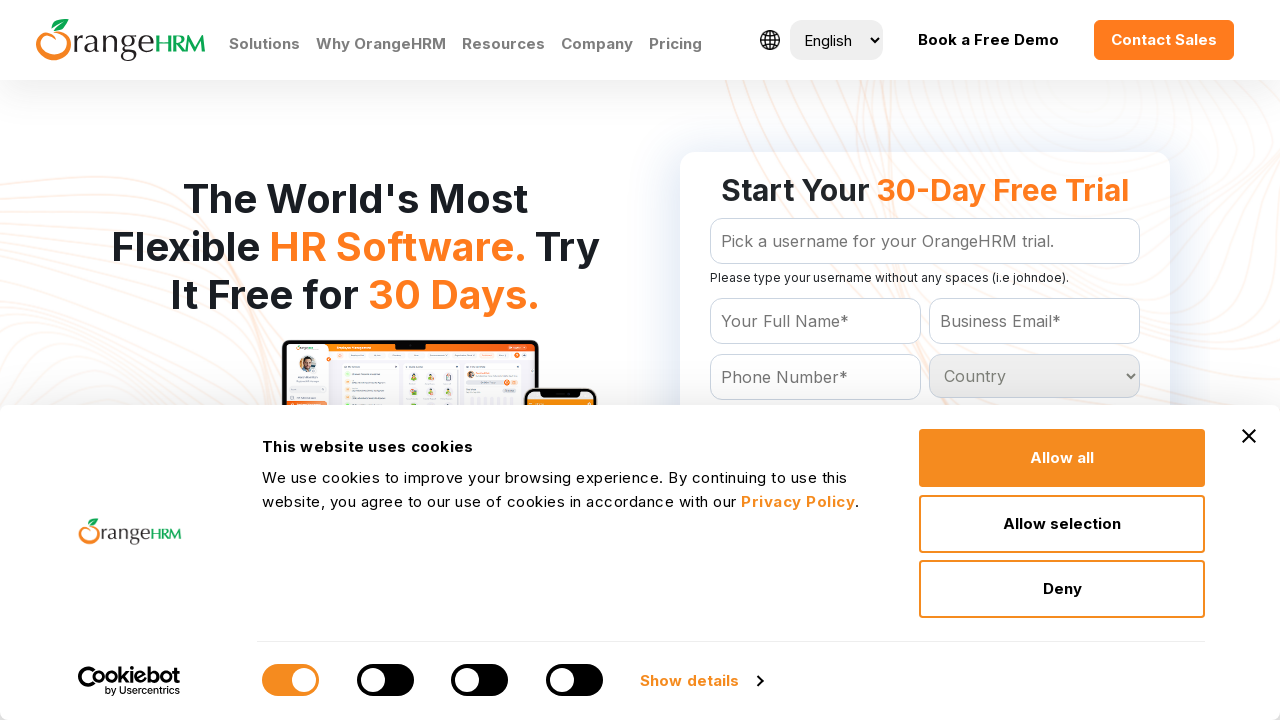

Checked country option: Guadeloupe
	
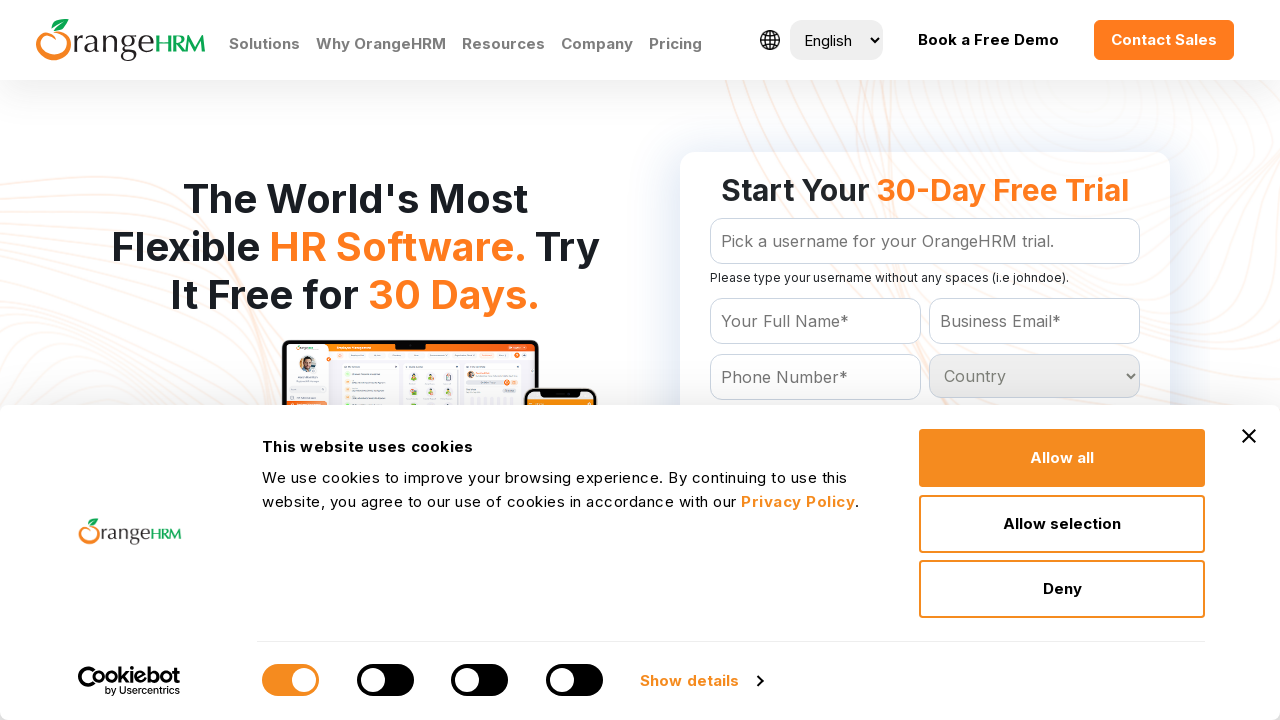

Checked country option: Guam
	
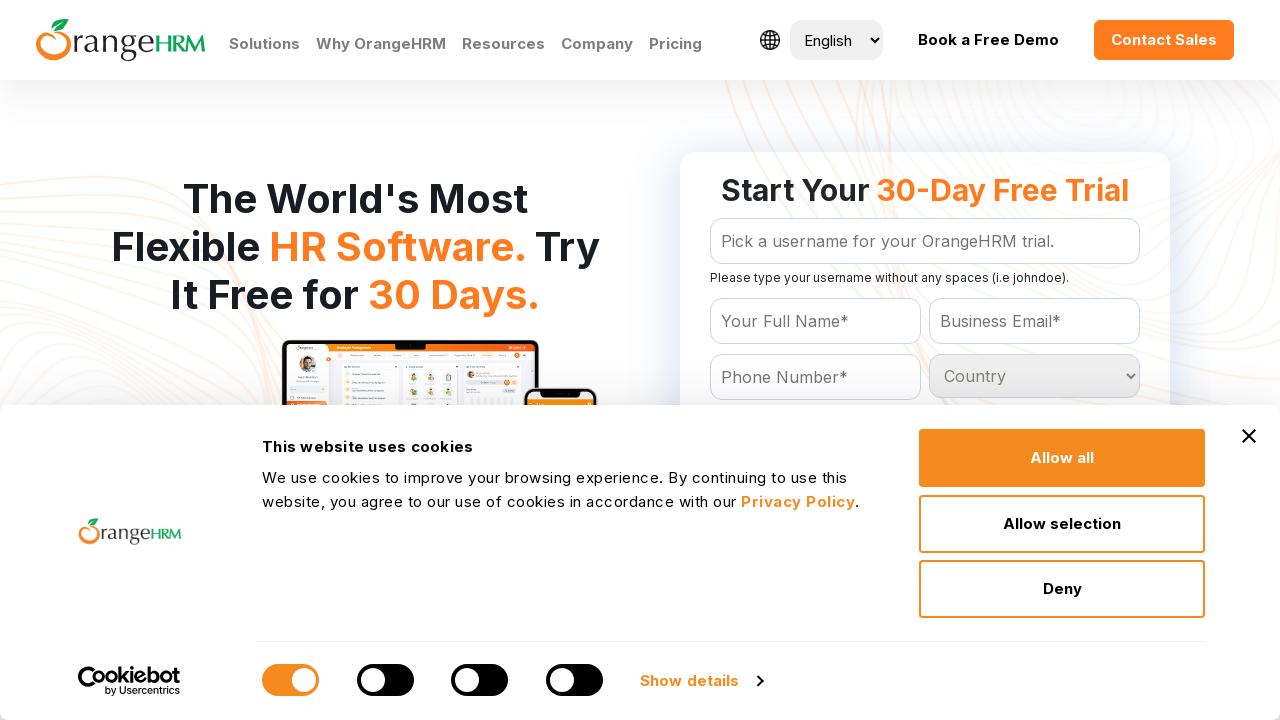

Checked country option: Guatemala
	
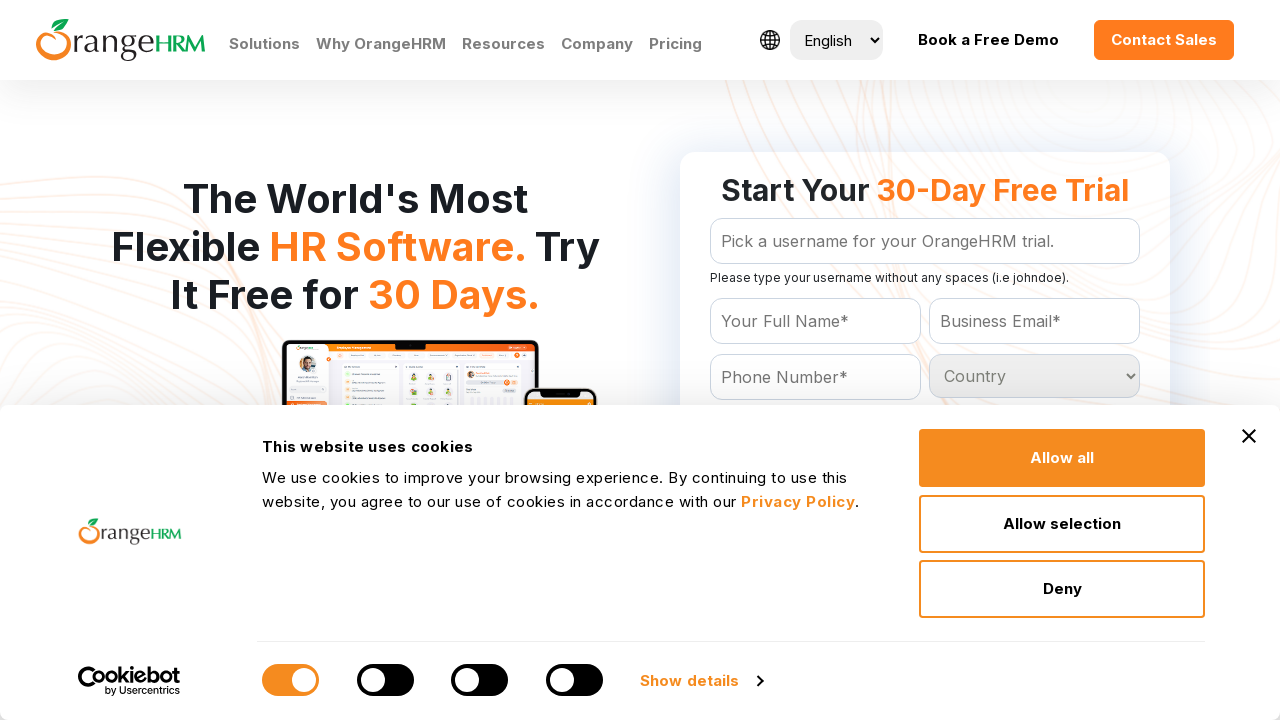

Checked country option: Guinea
	
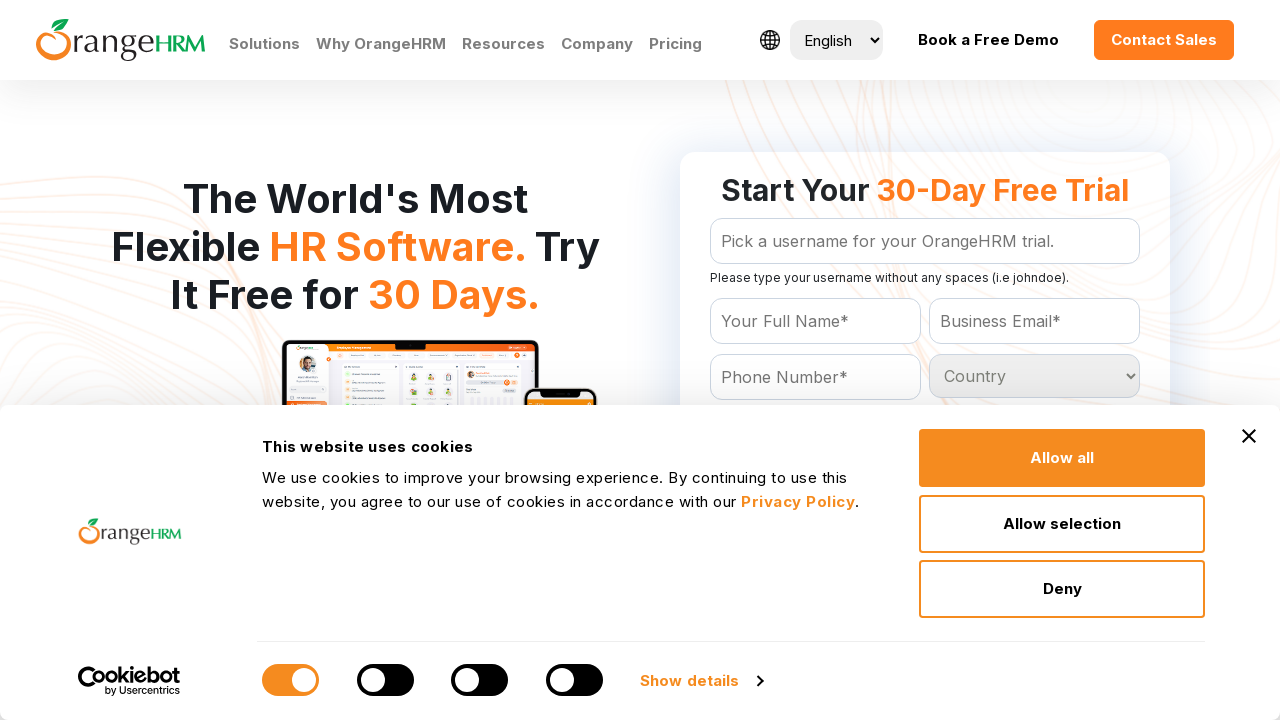

Checked country option: Guinea-bissau
	
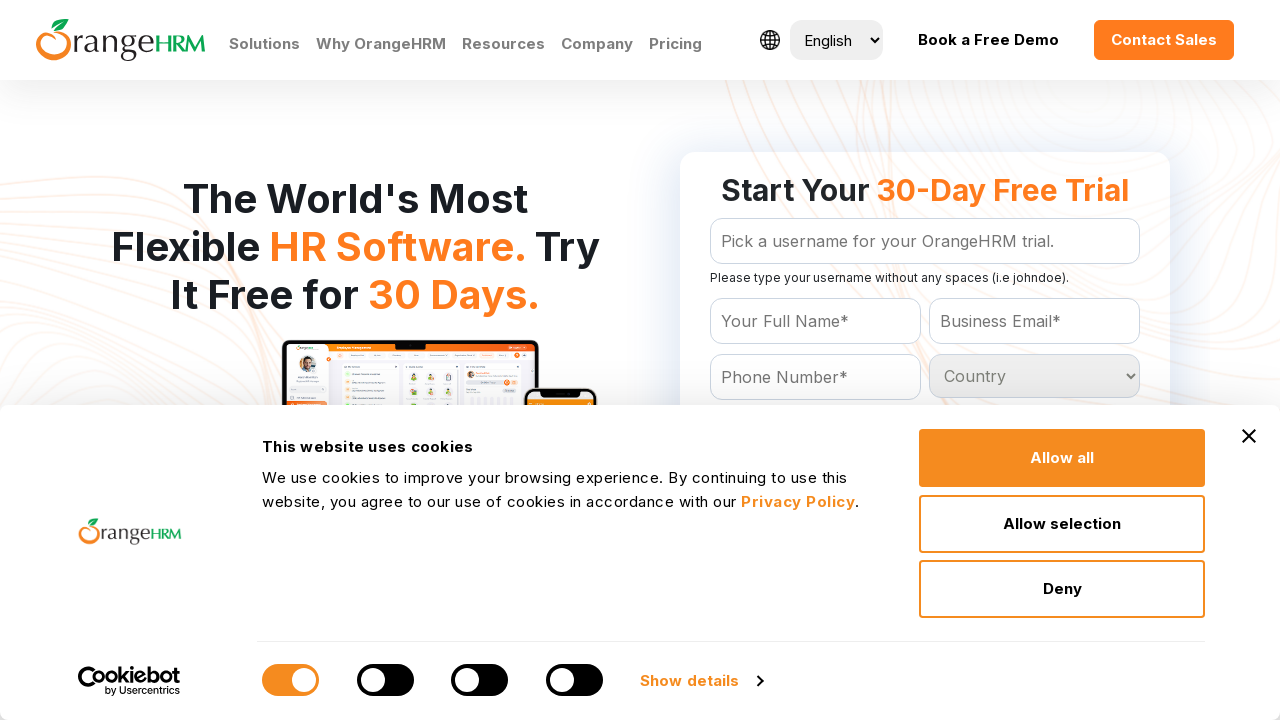

Checked country option: Guyana
	
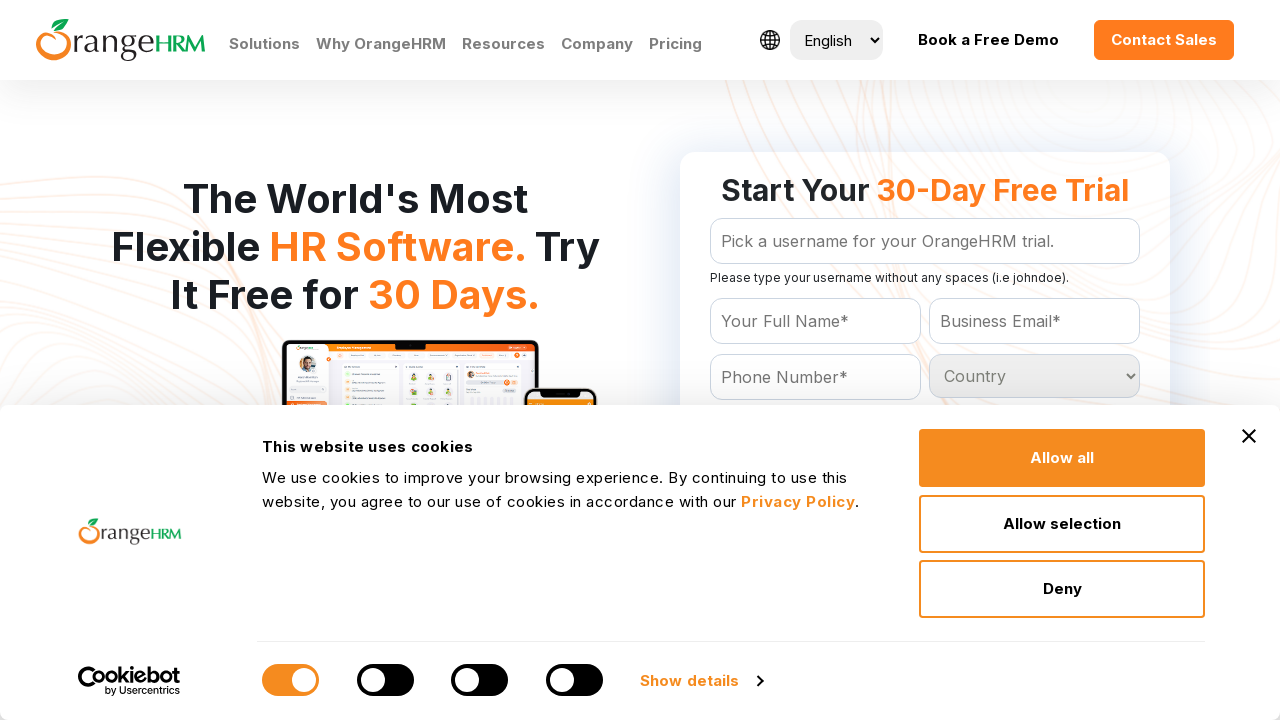

Checked country option: Haiti
	
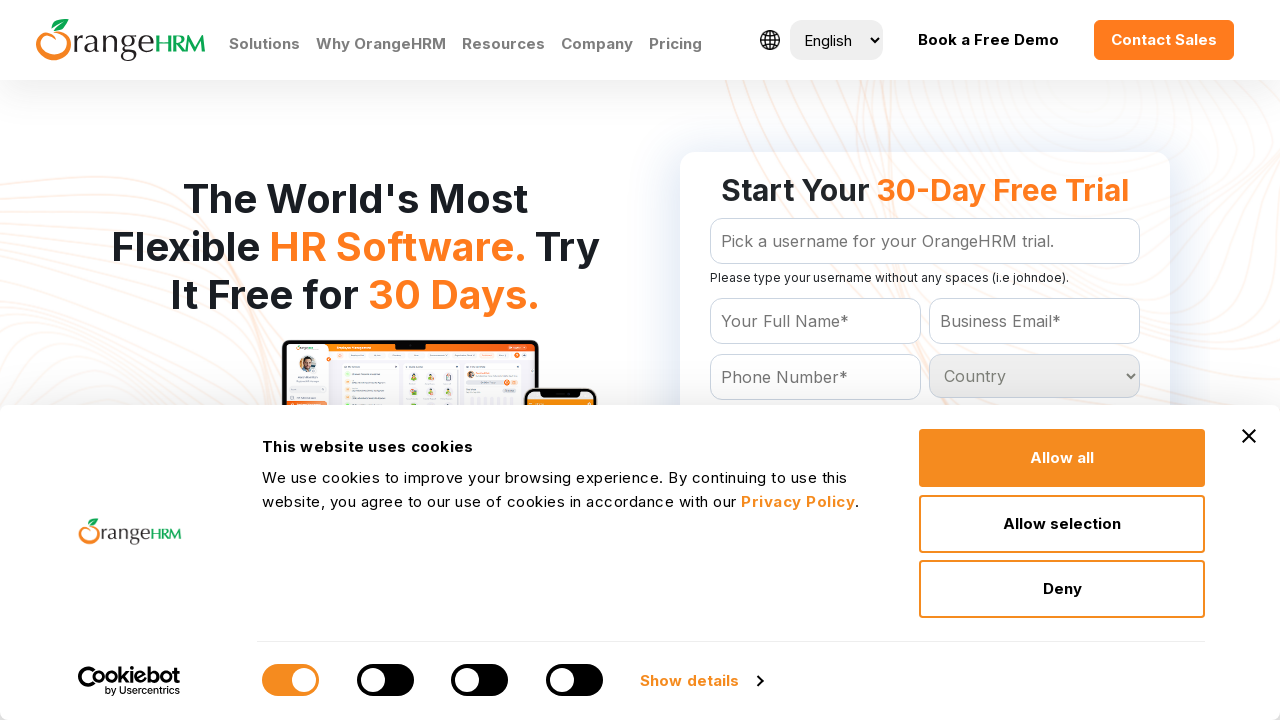

Checked country option: Heard and Mc Donald Islands
	
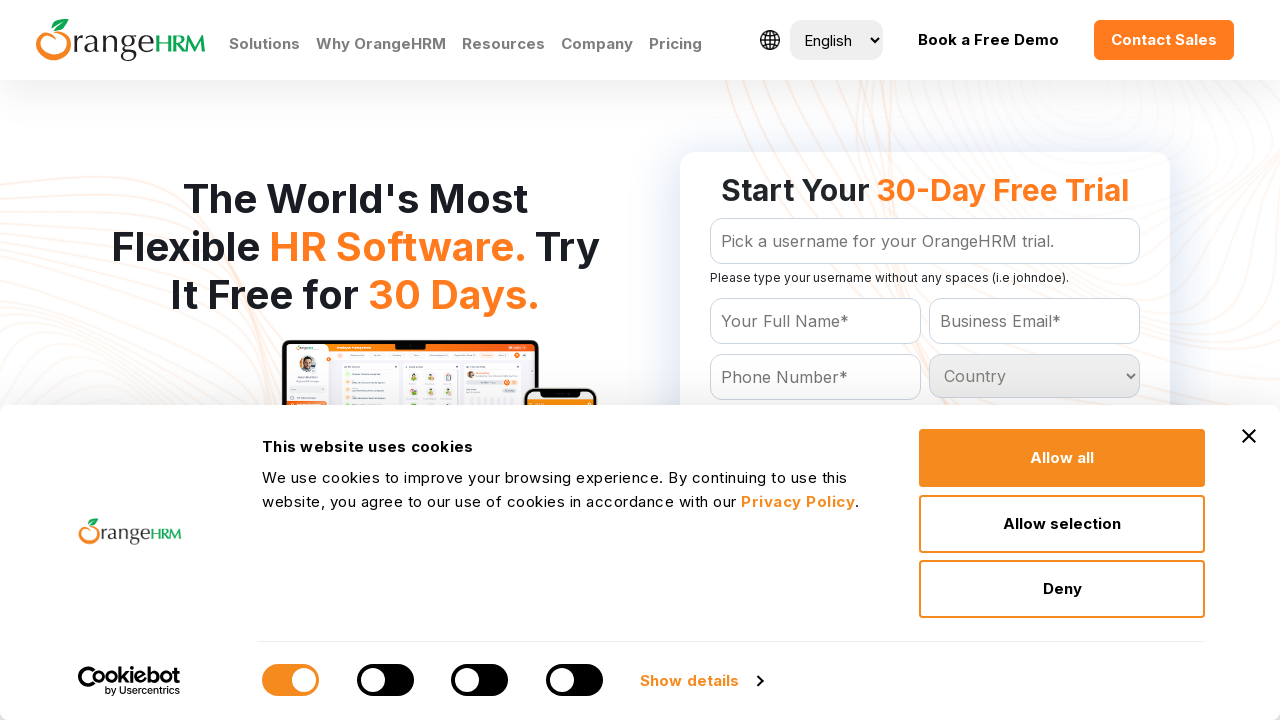

Checked country option: Honduras
	
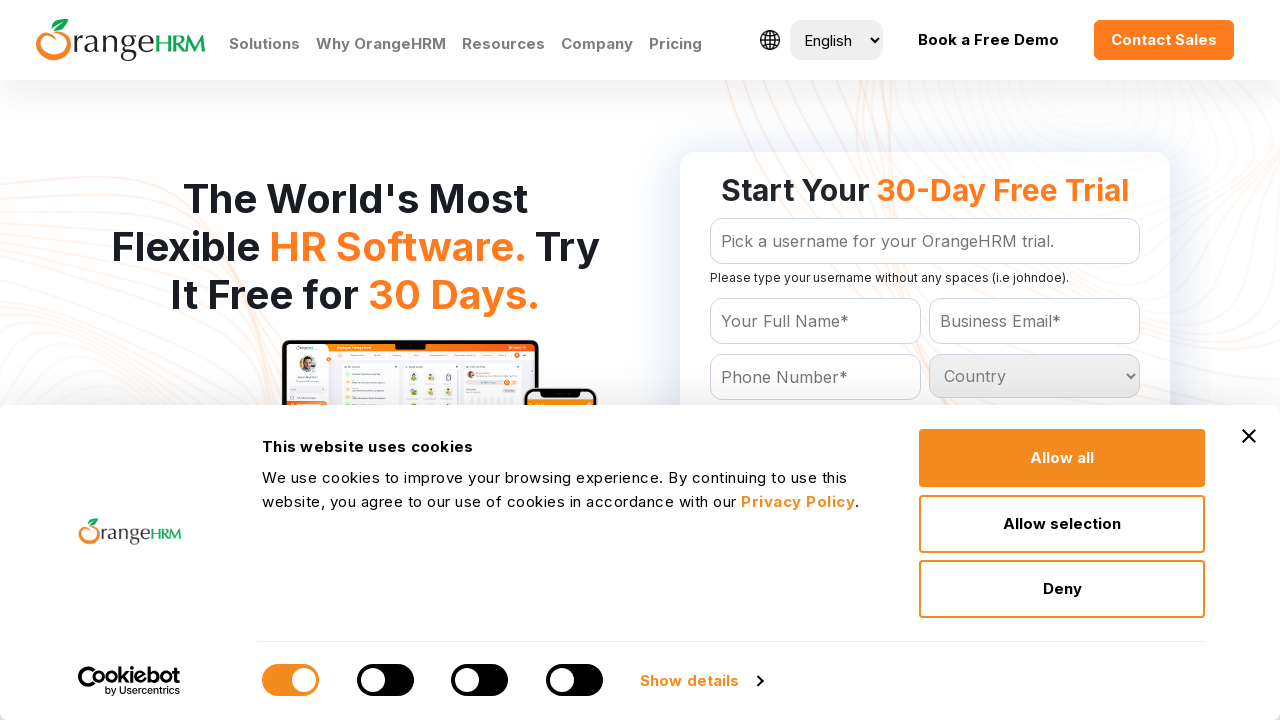

Checked country option: Hong Kong
	
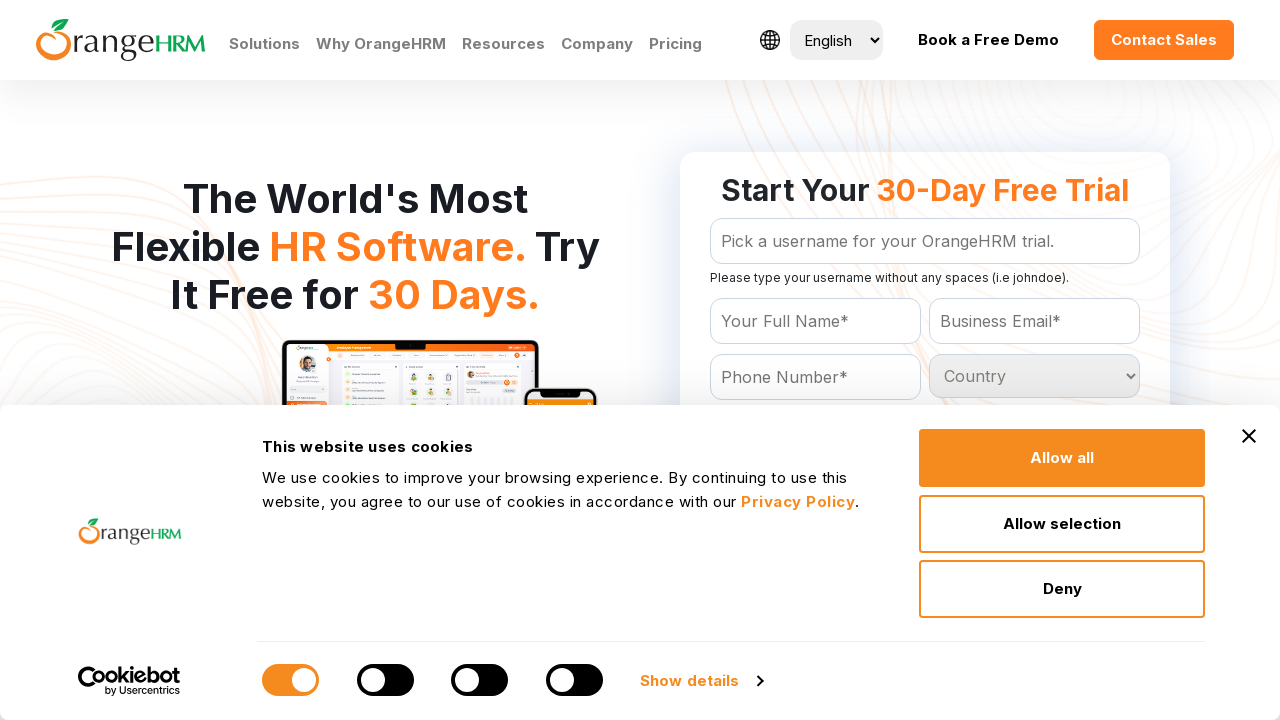

Checked country option: Hungary
	
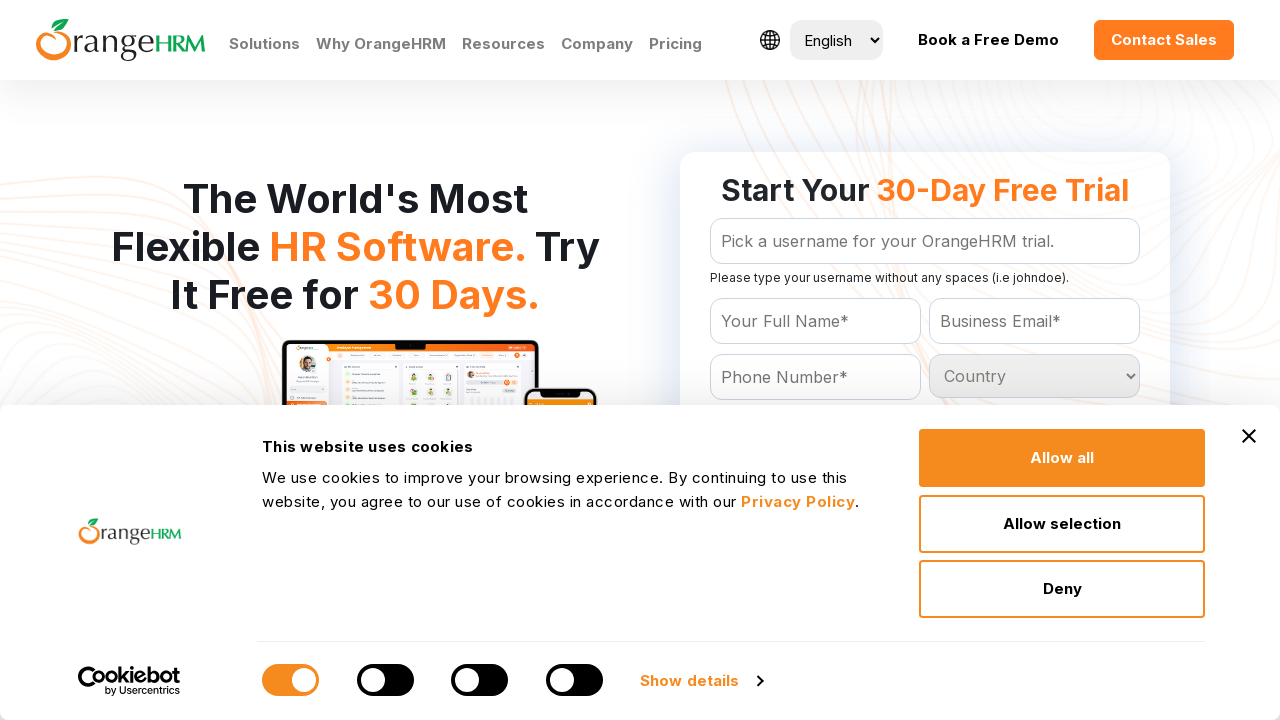

Checked country option: Iceland
	
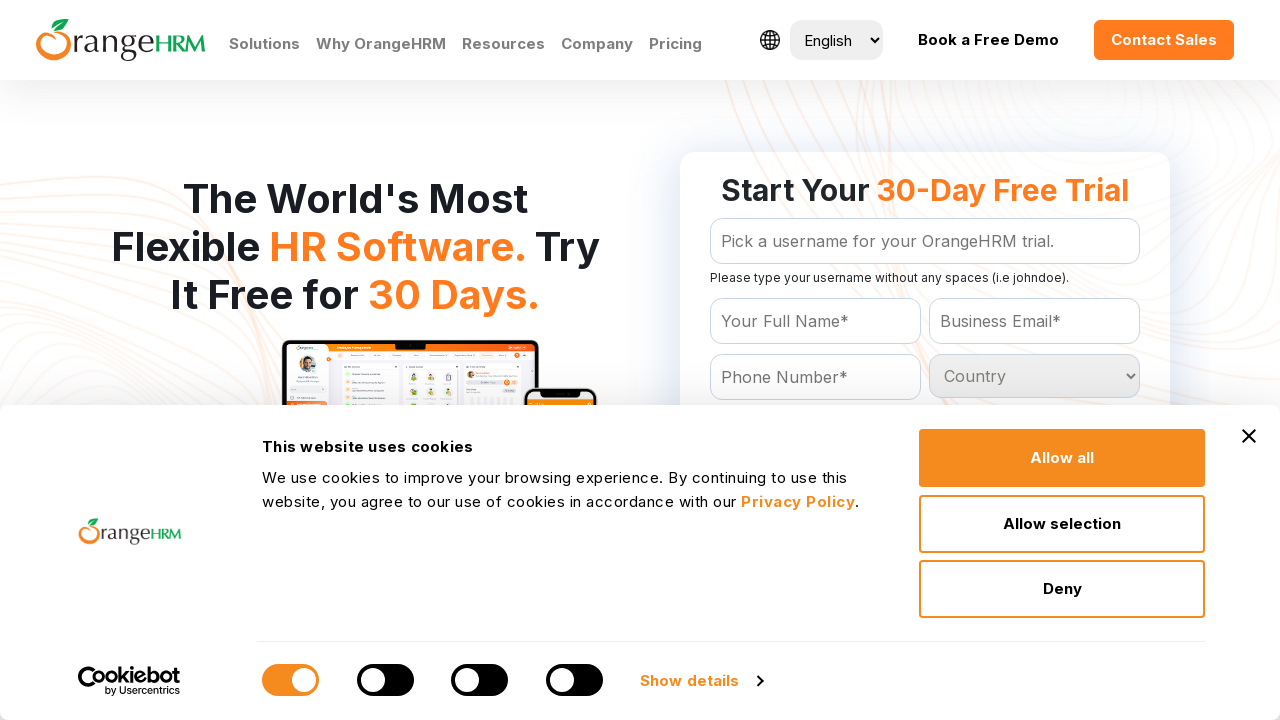

Checked country option: India
	
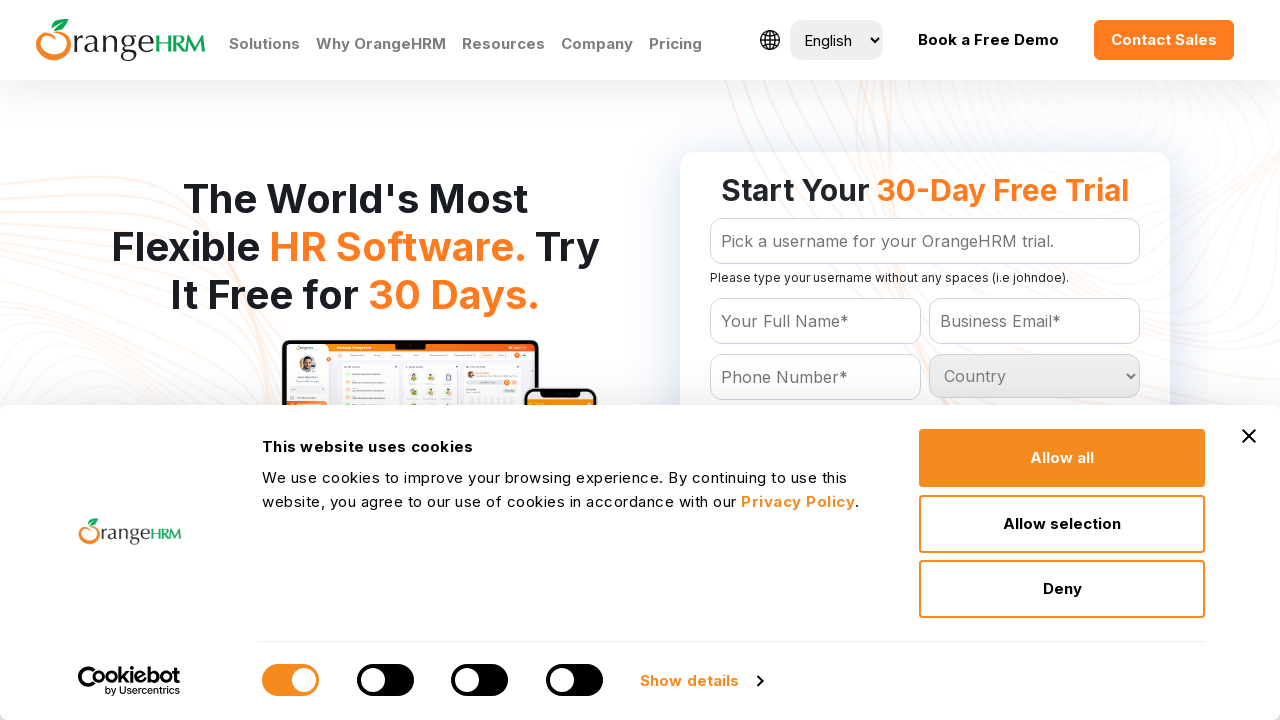

Checked country option: Indonesia
	
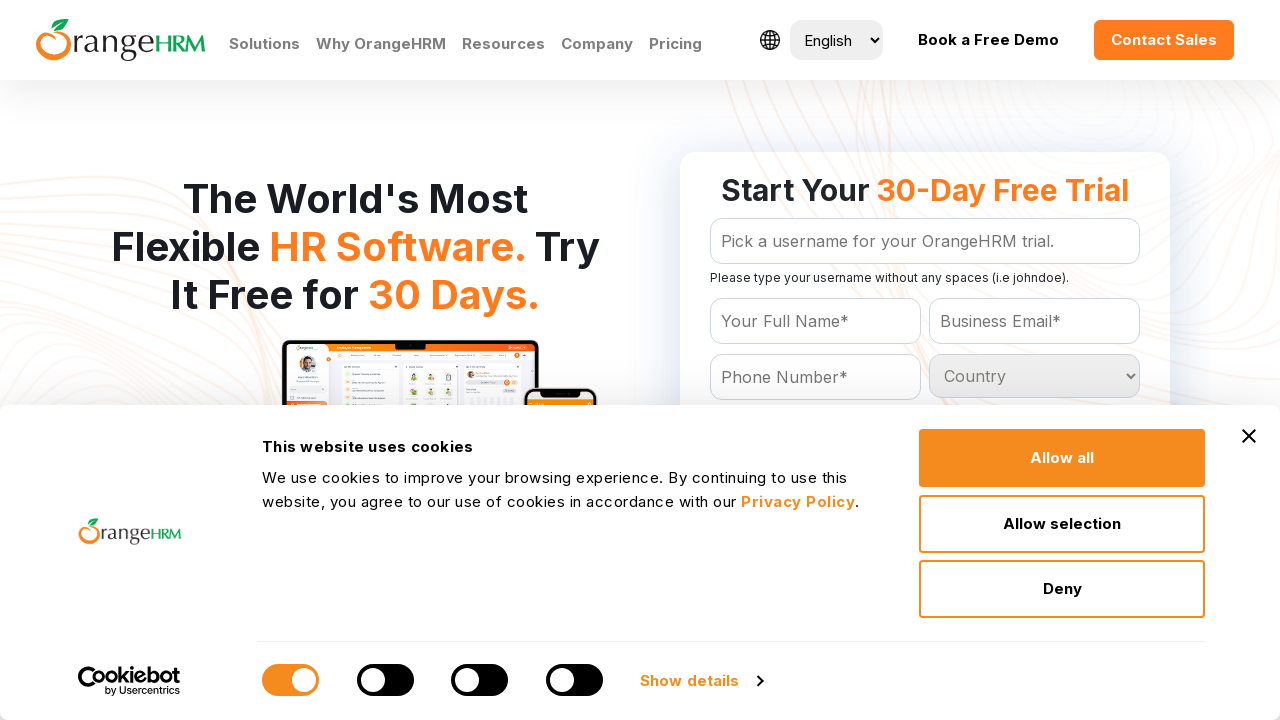

Checked country option: Iran
	
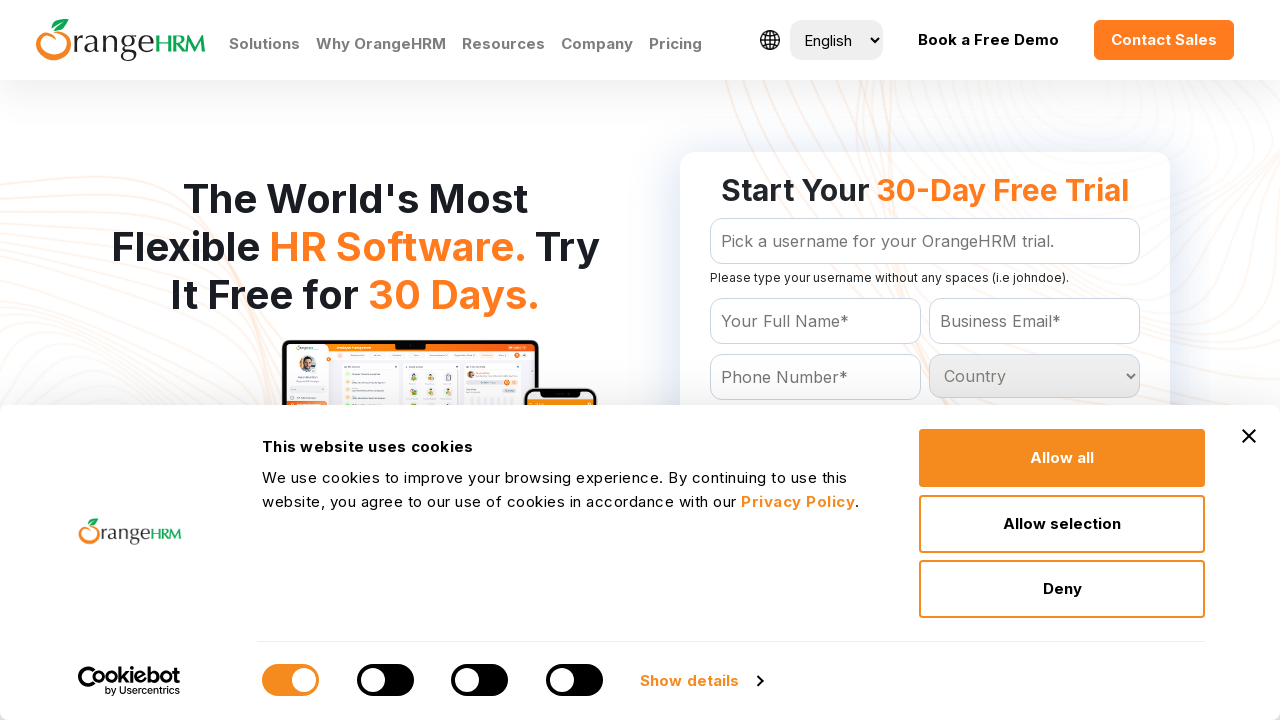

Checked country option: Iraq
	
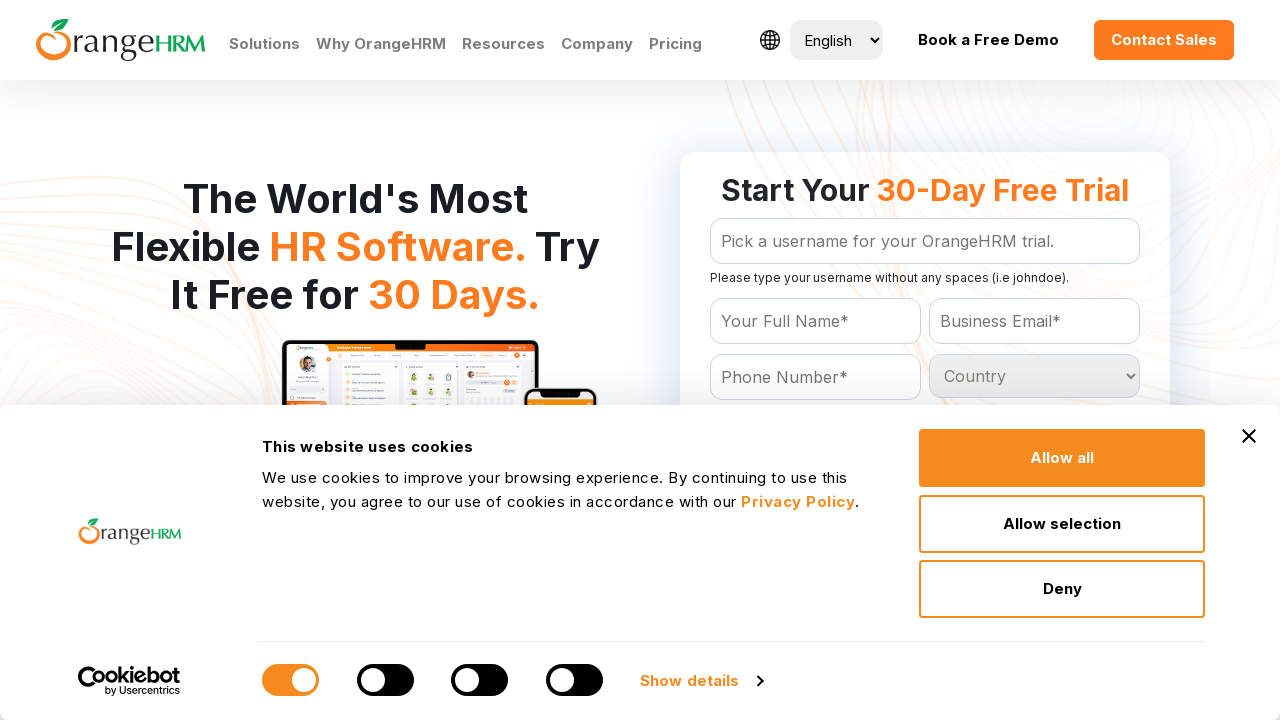

Checked country option: Ireland
	
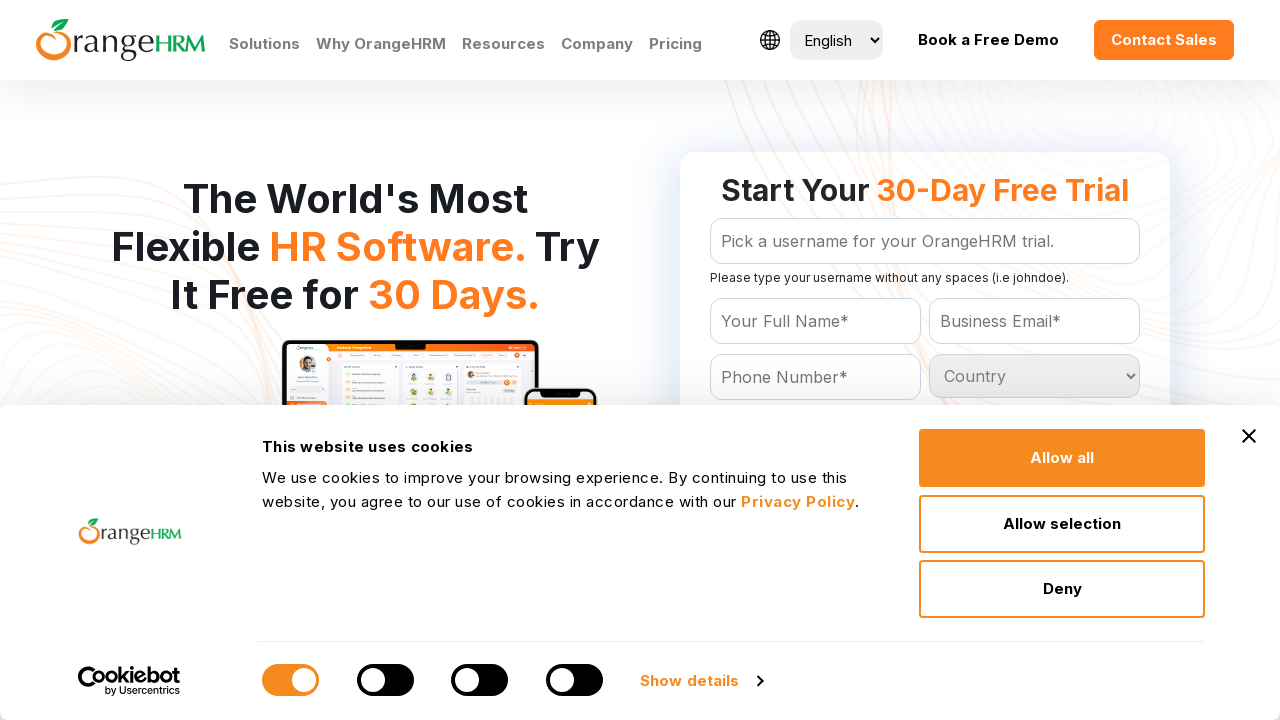

Checked country option: Israel
	
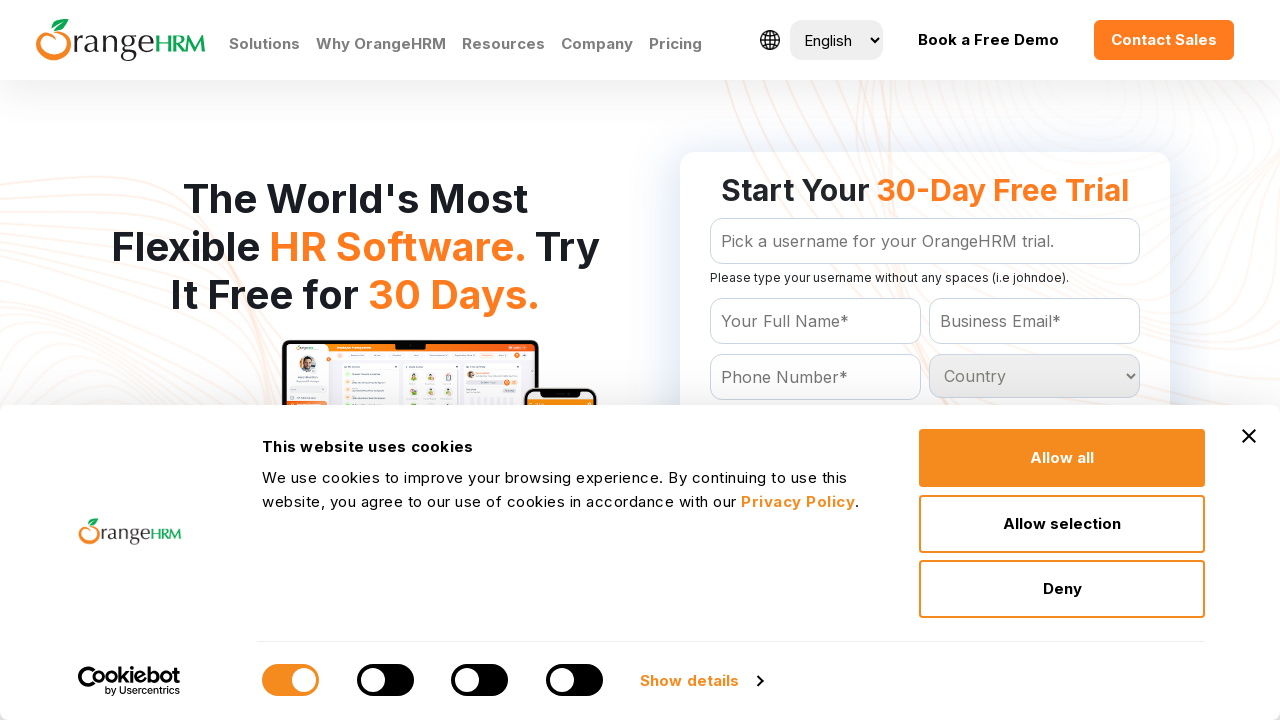

Checked country option: Italy
	
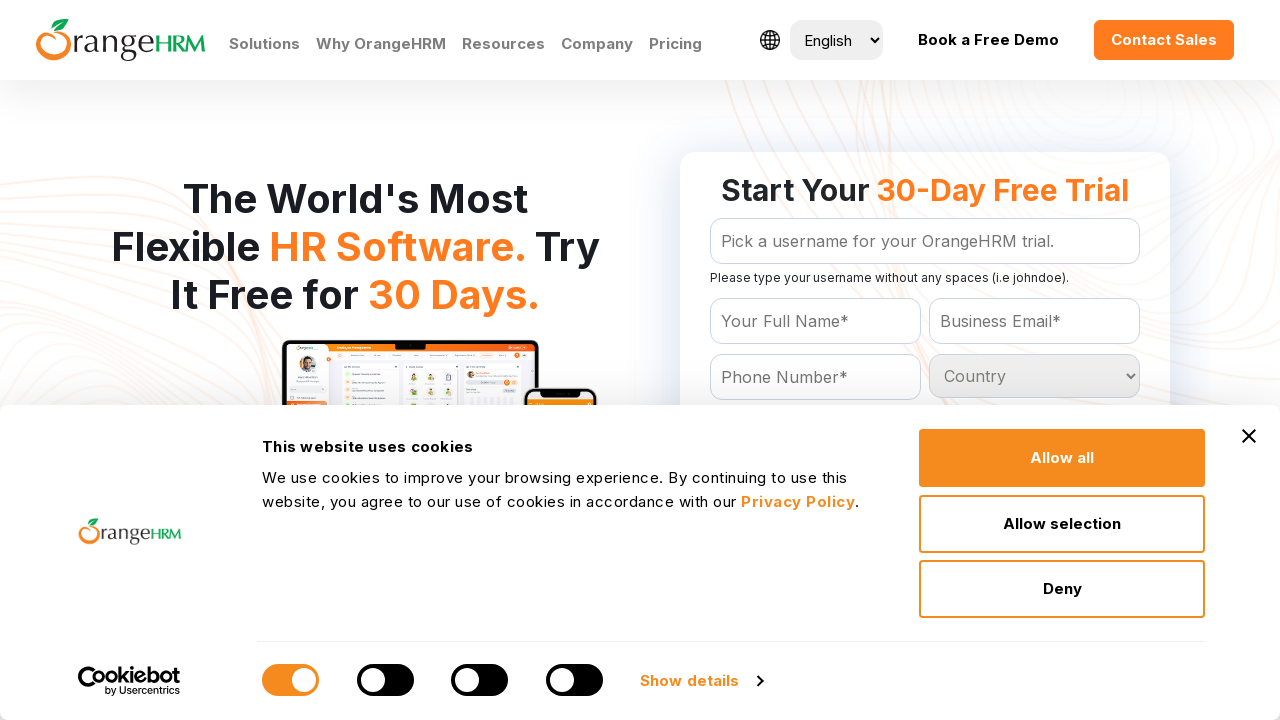

Checked country option: Jamaica
	
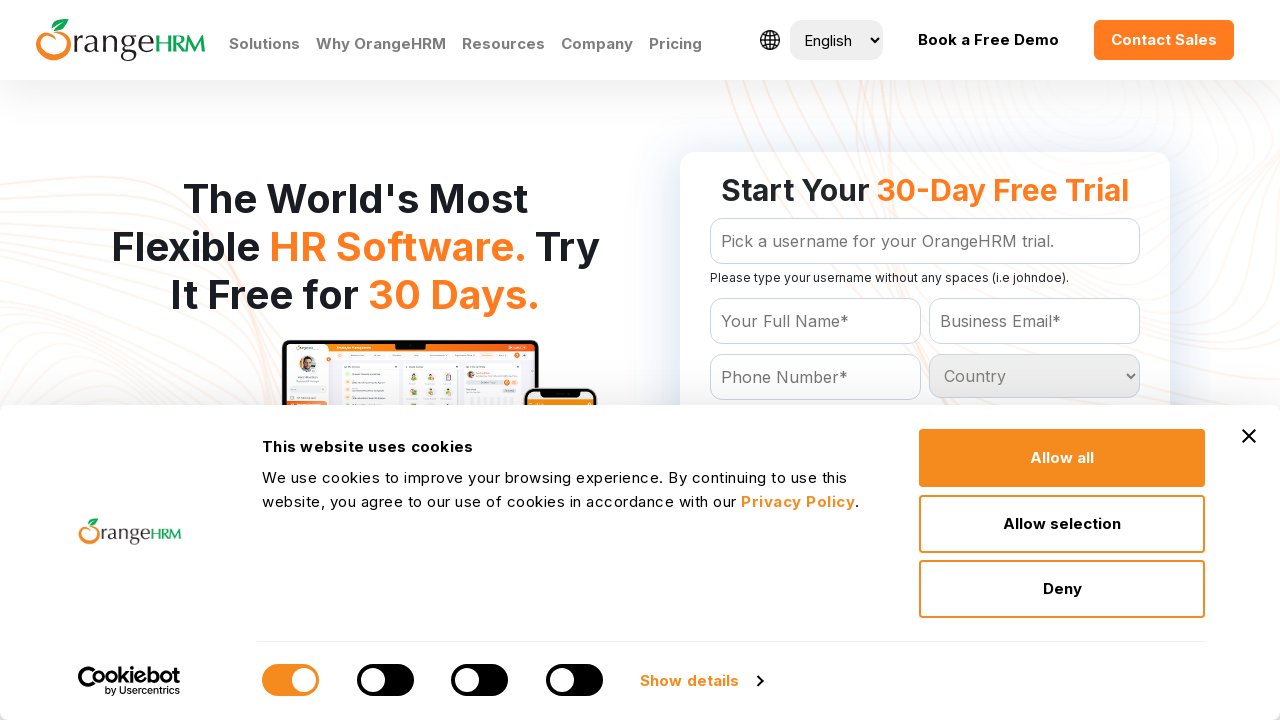

Checked country option: Japan
	
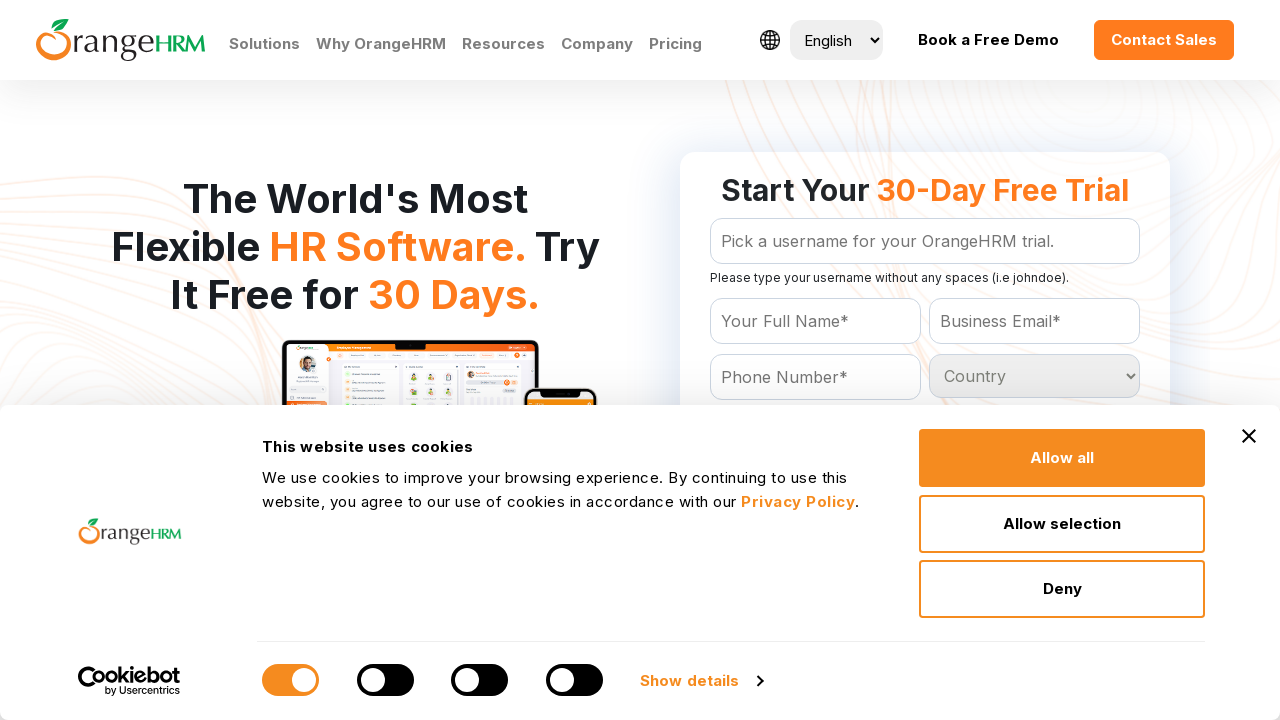

Checked country option: Jordan
	
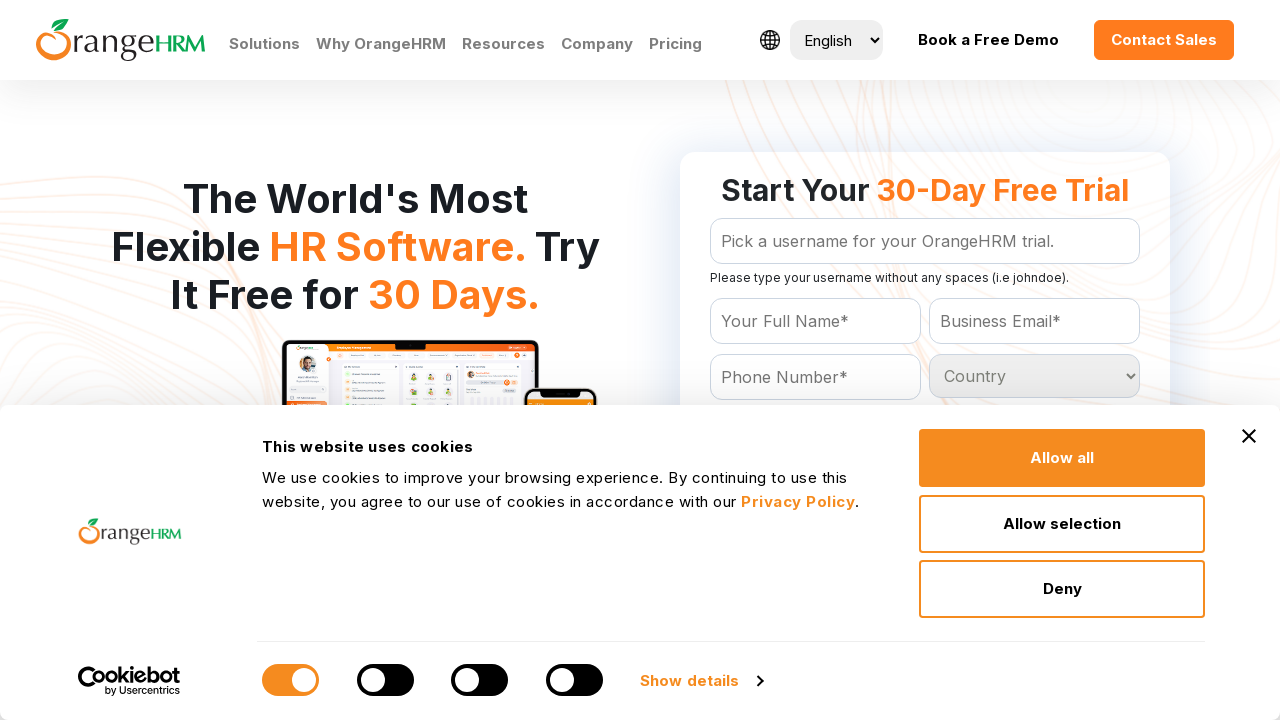

Checked country option: Kazakhstan
	
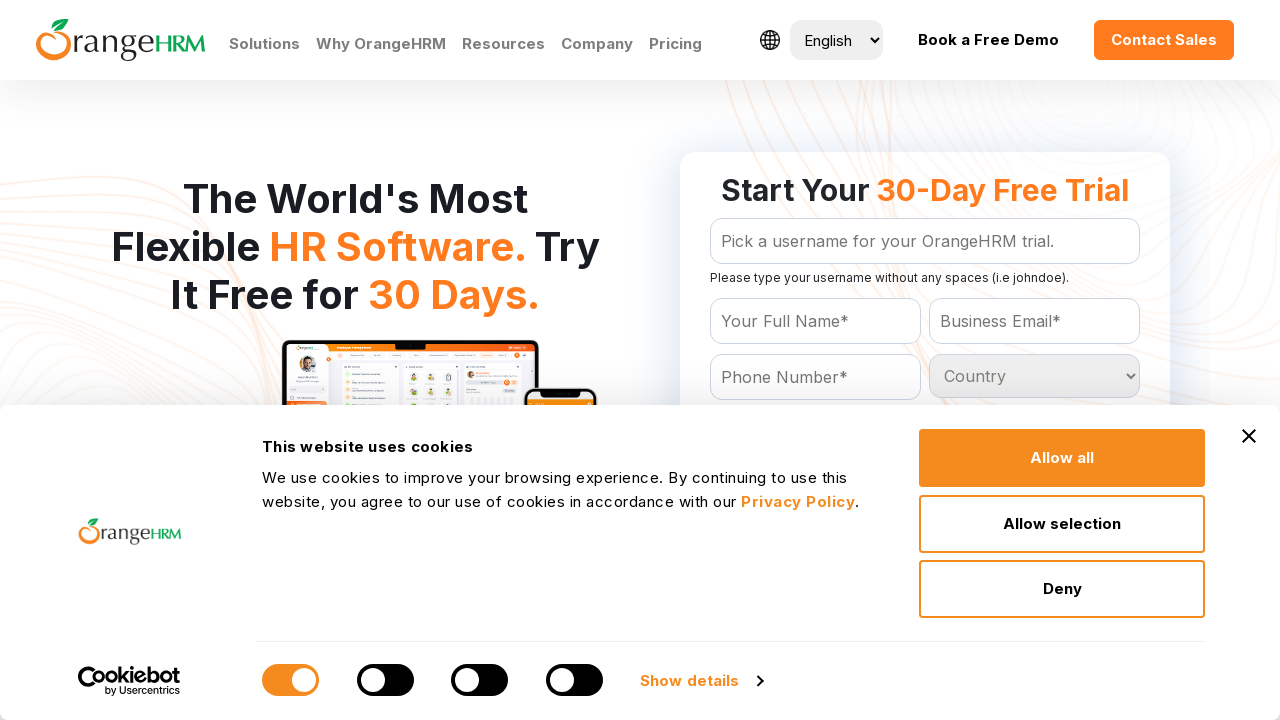

Checked country option: Kenya
	
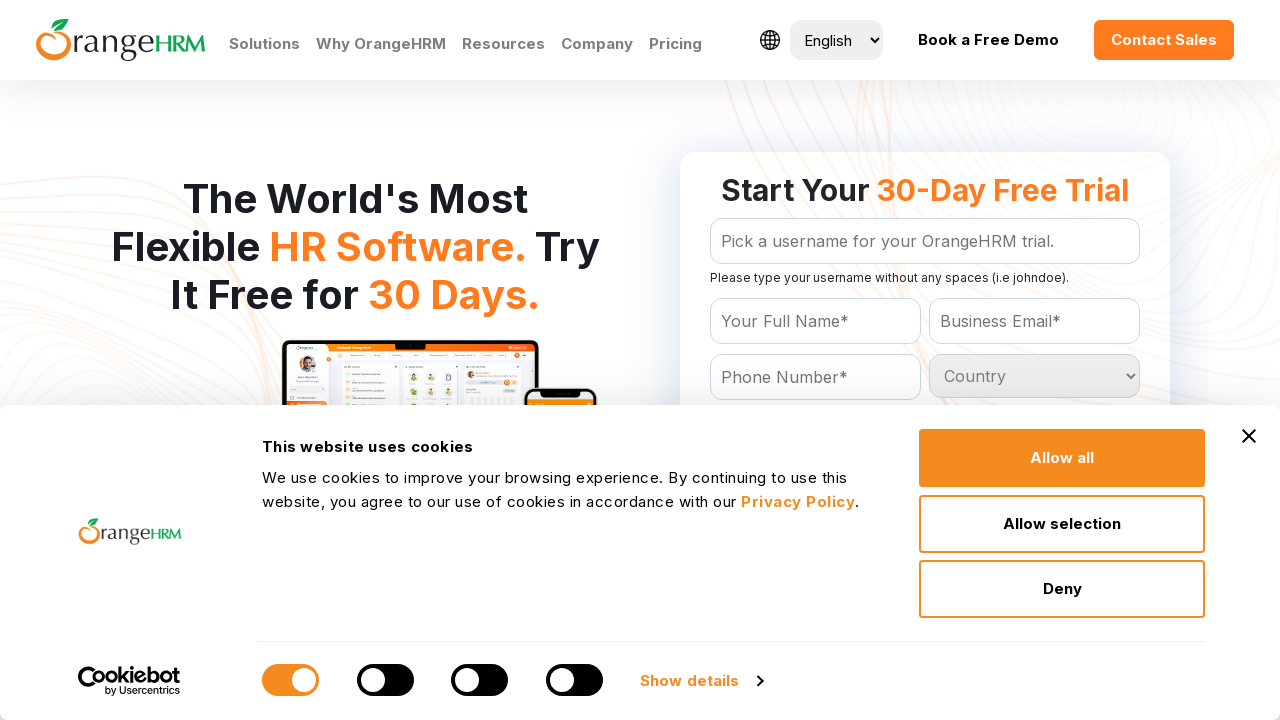

Checked country option: Kiribati
	
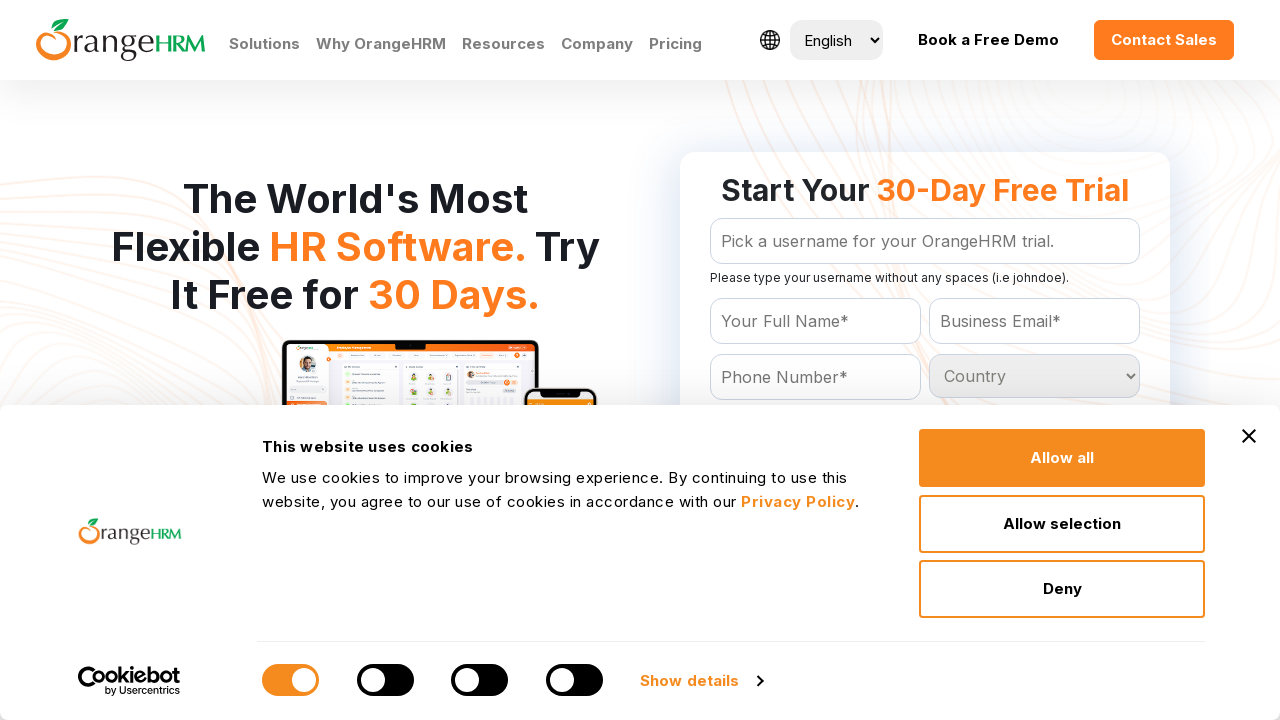

Checked country option: North Korea
	
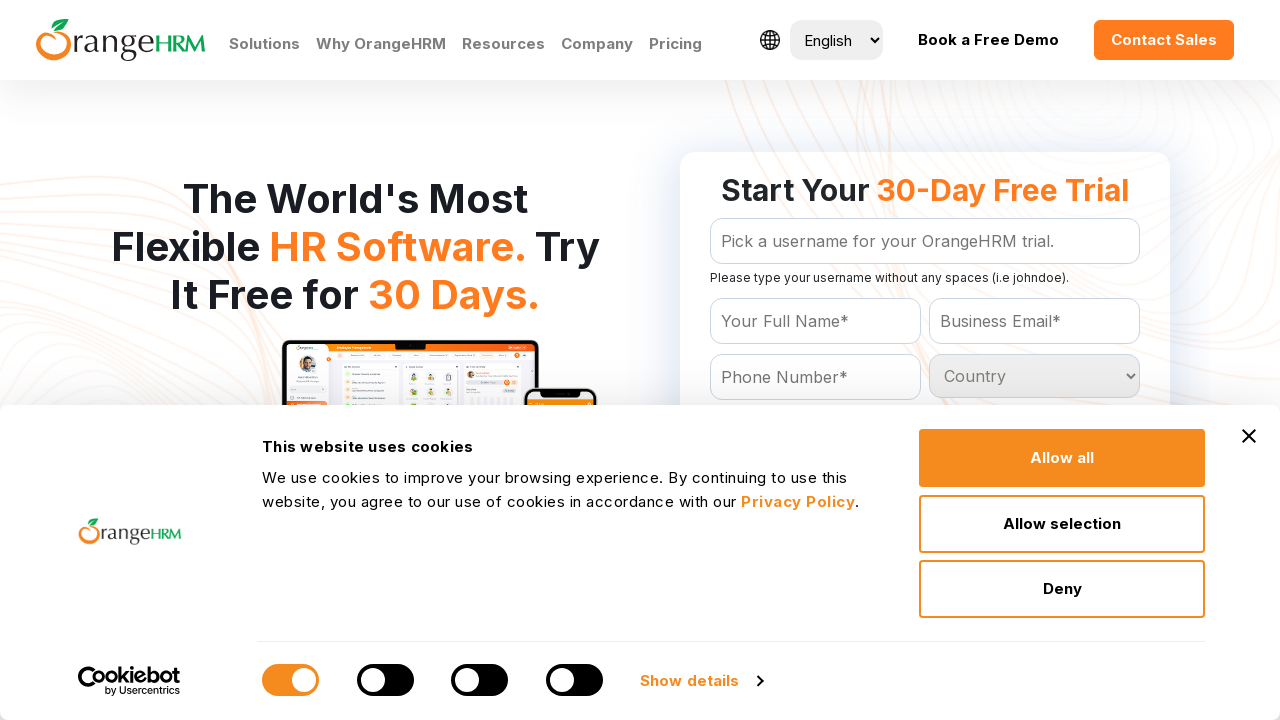

Checked country option: South Korea
	
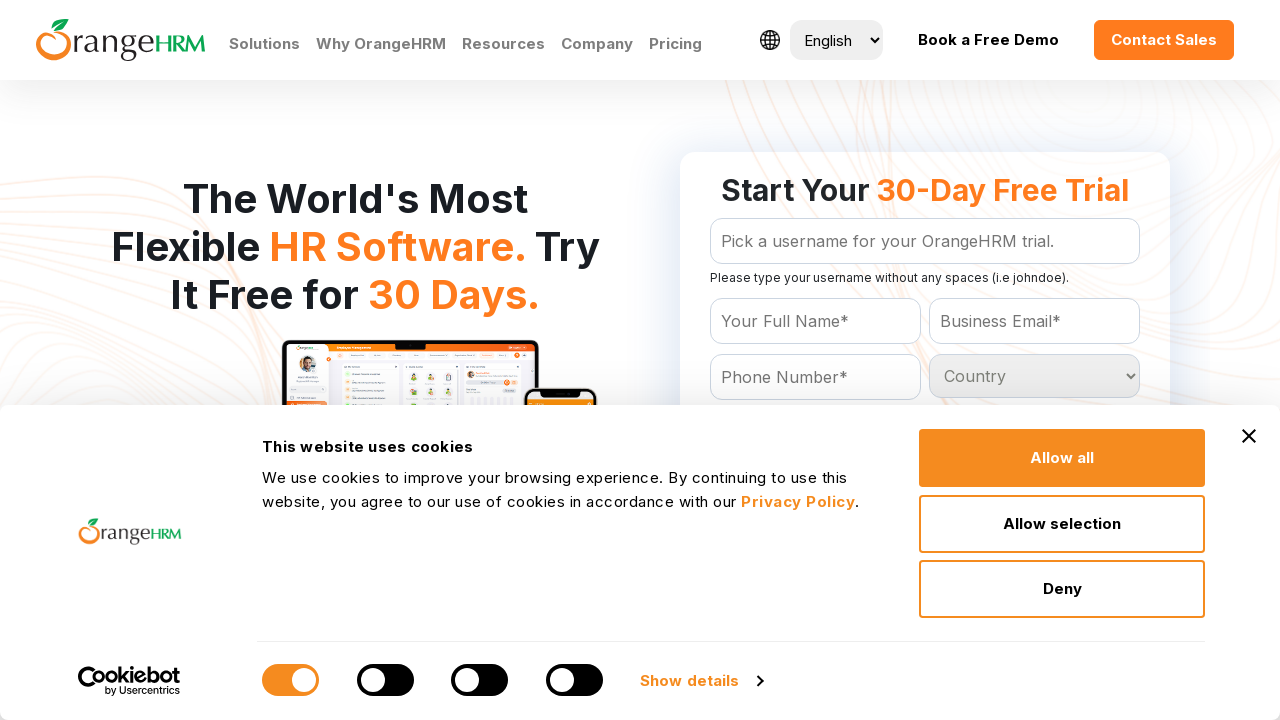

Checked country option: Kuwait
	
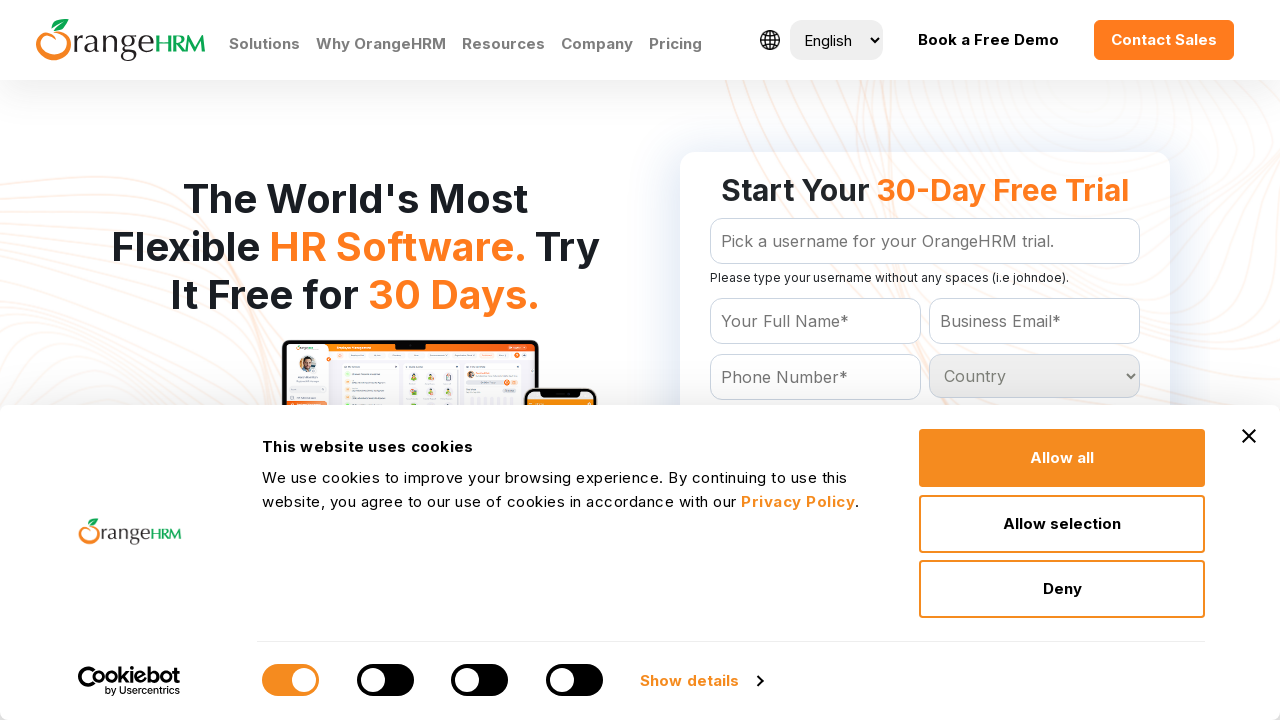

Checked country option: Kyrgyzstan
	
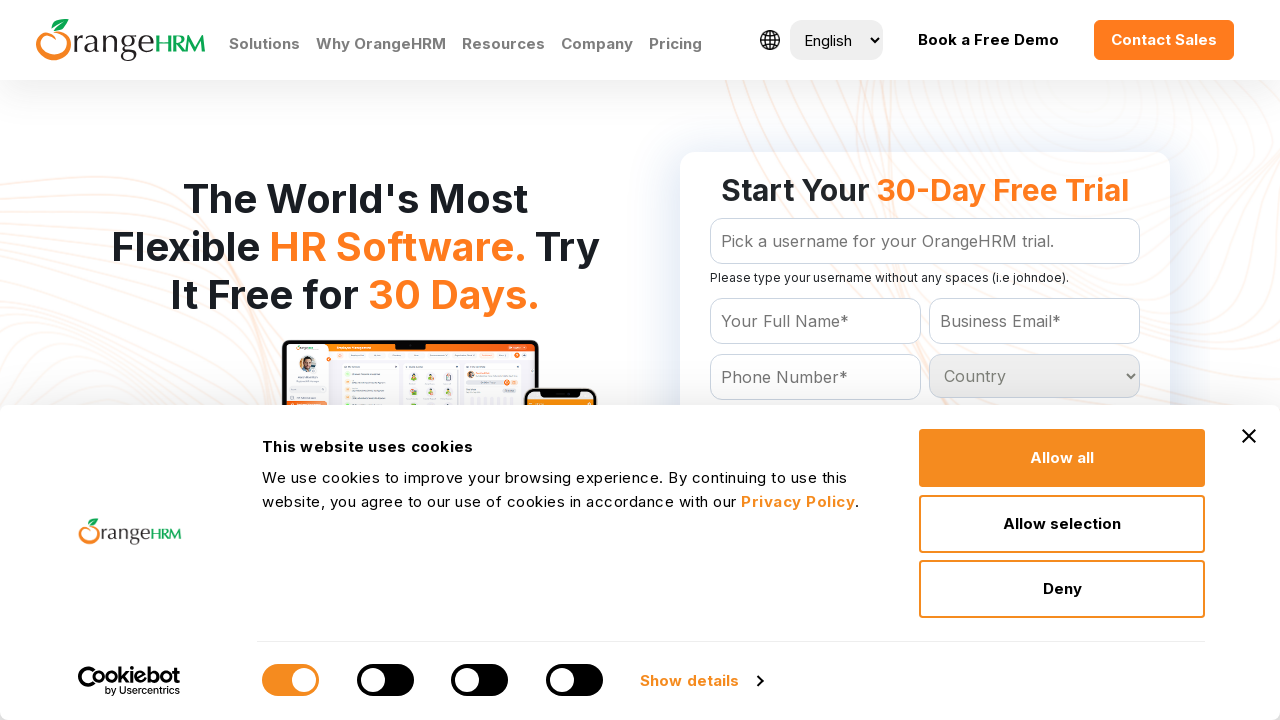

Checked country option: Laos
	
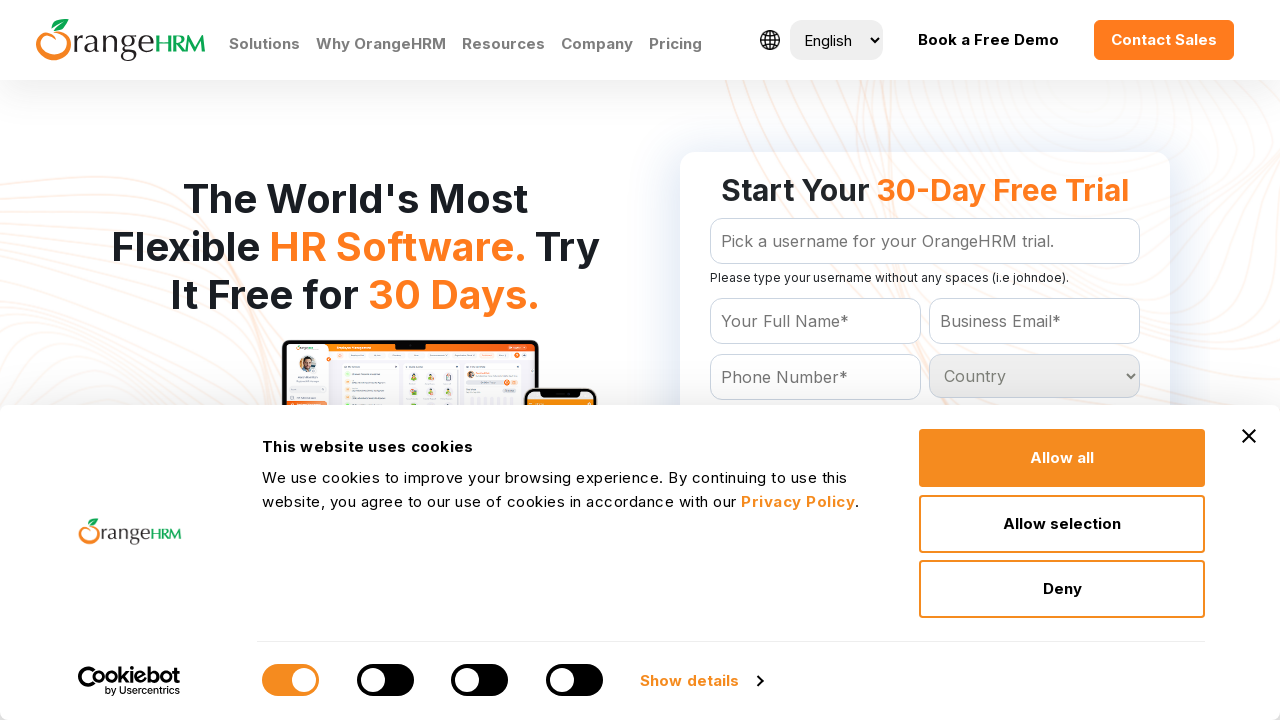

Checked country option: Latvia
	
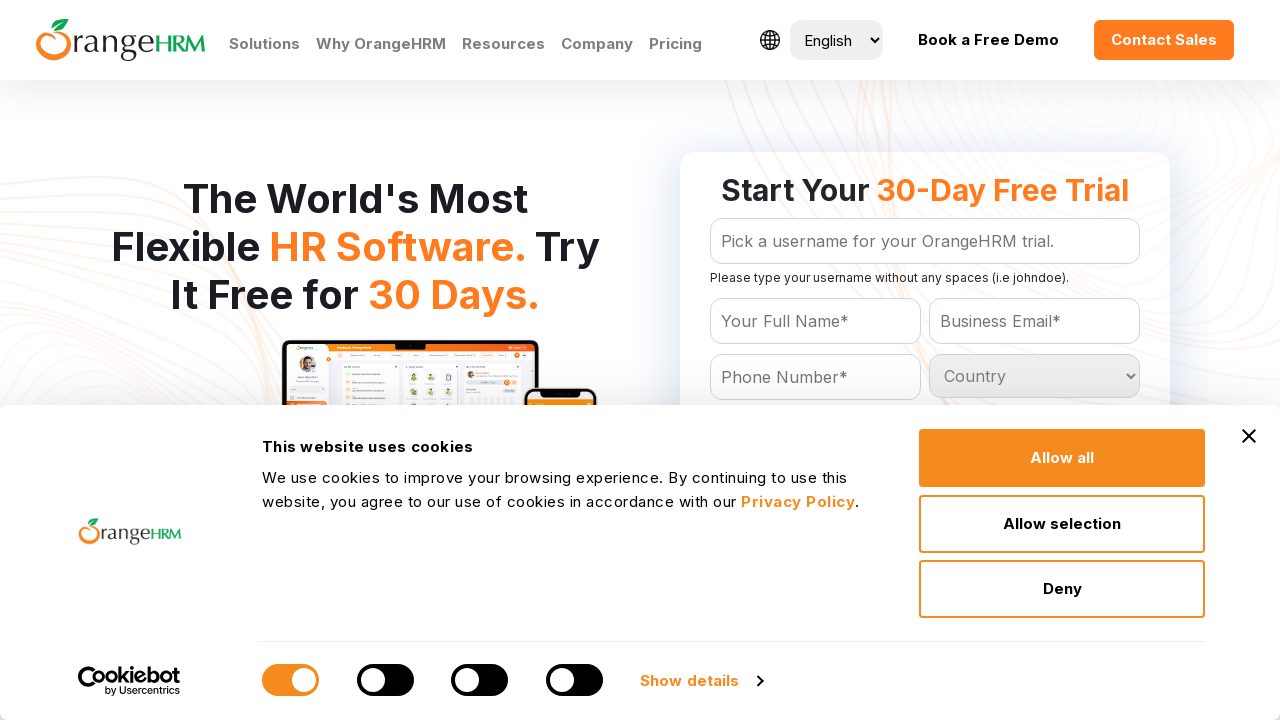

Checked country option: Lebanon
	
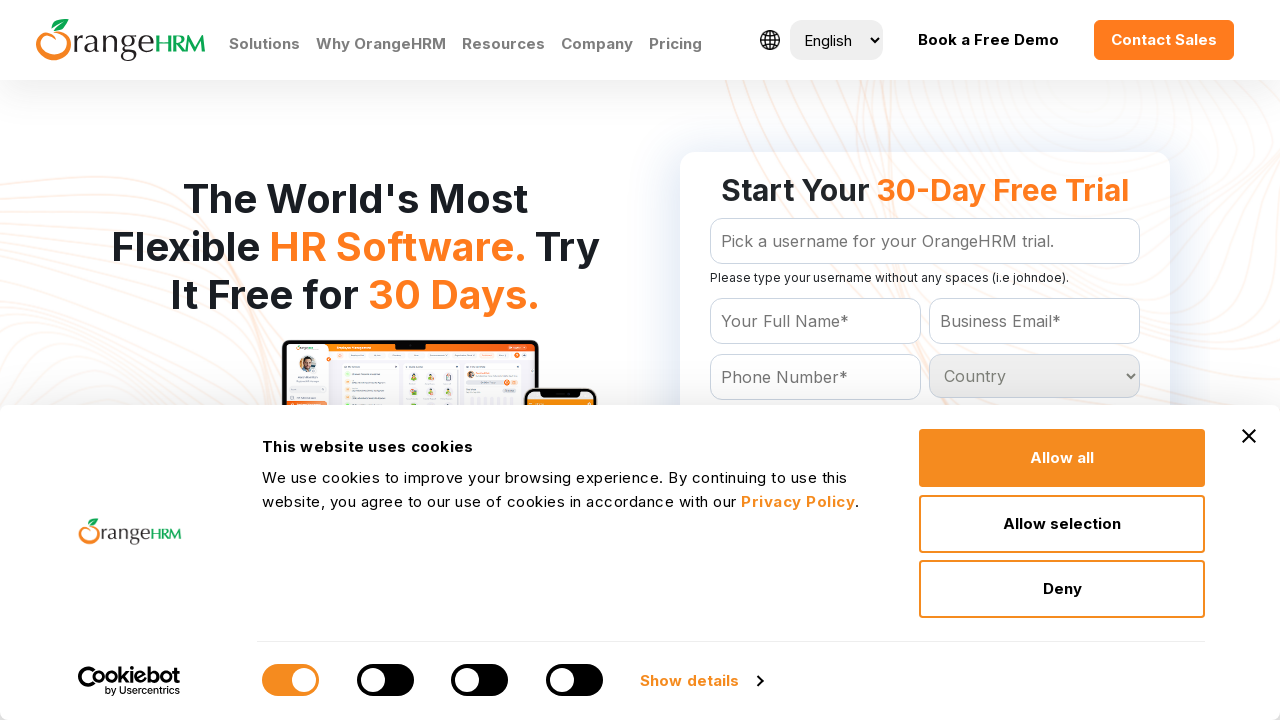

Checked country option: Lesotho
	
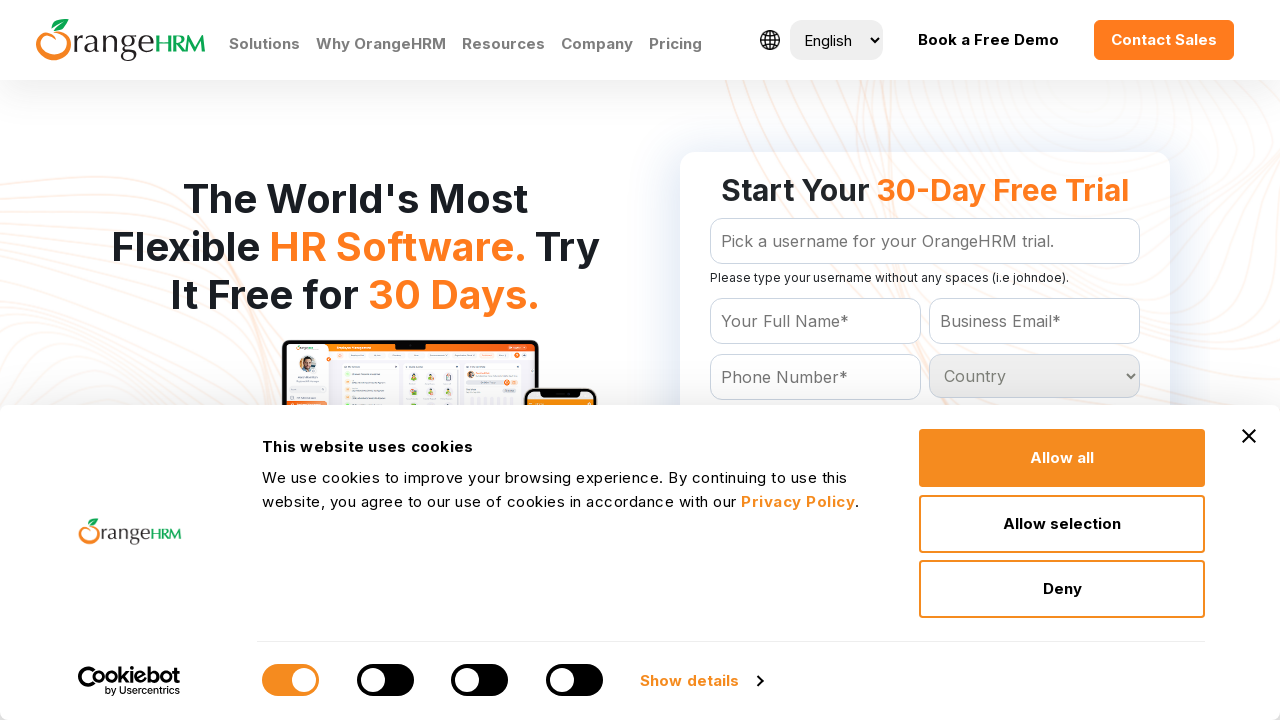

Checked country option: Liberia
	
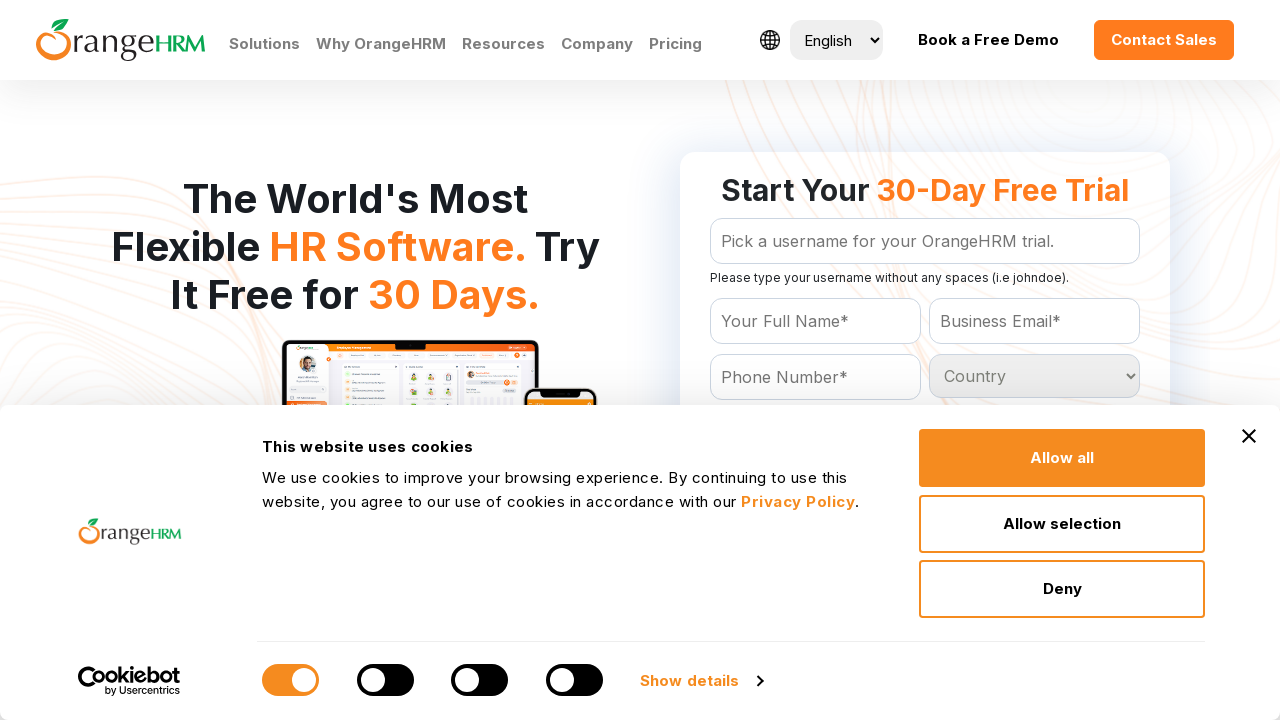

Checked country option: Libya
	
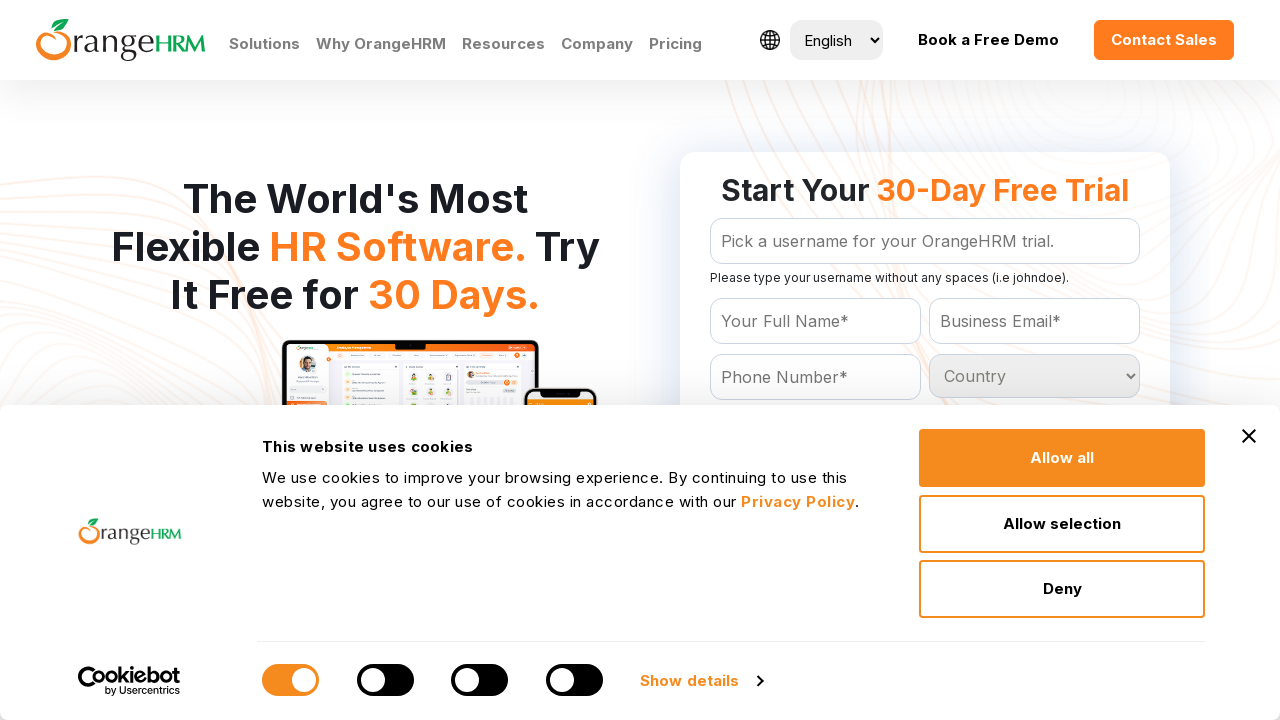

Checked country option: Liechtenstein
	
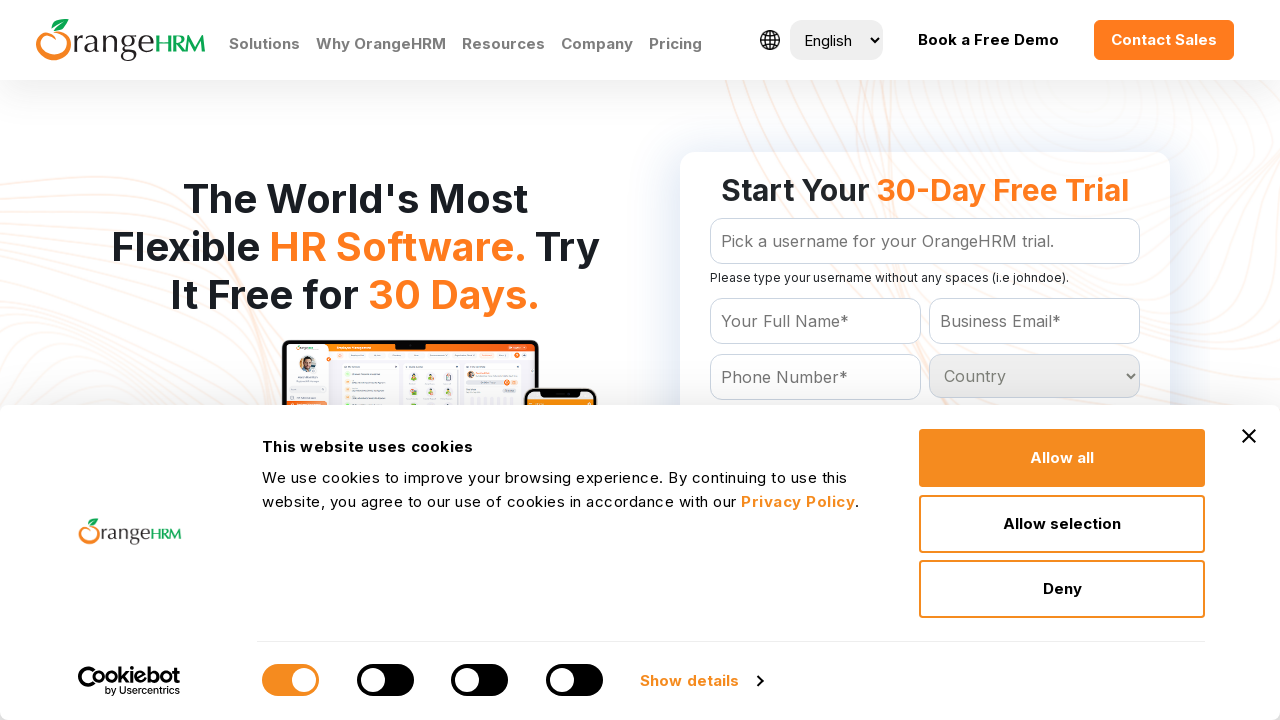

Checked country option: Lithuania
	
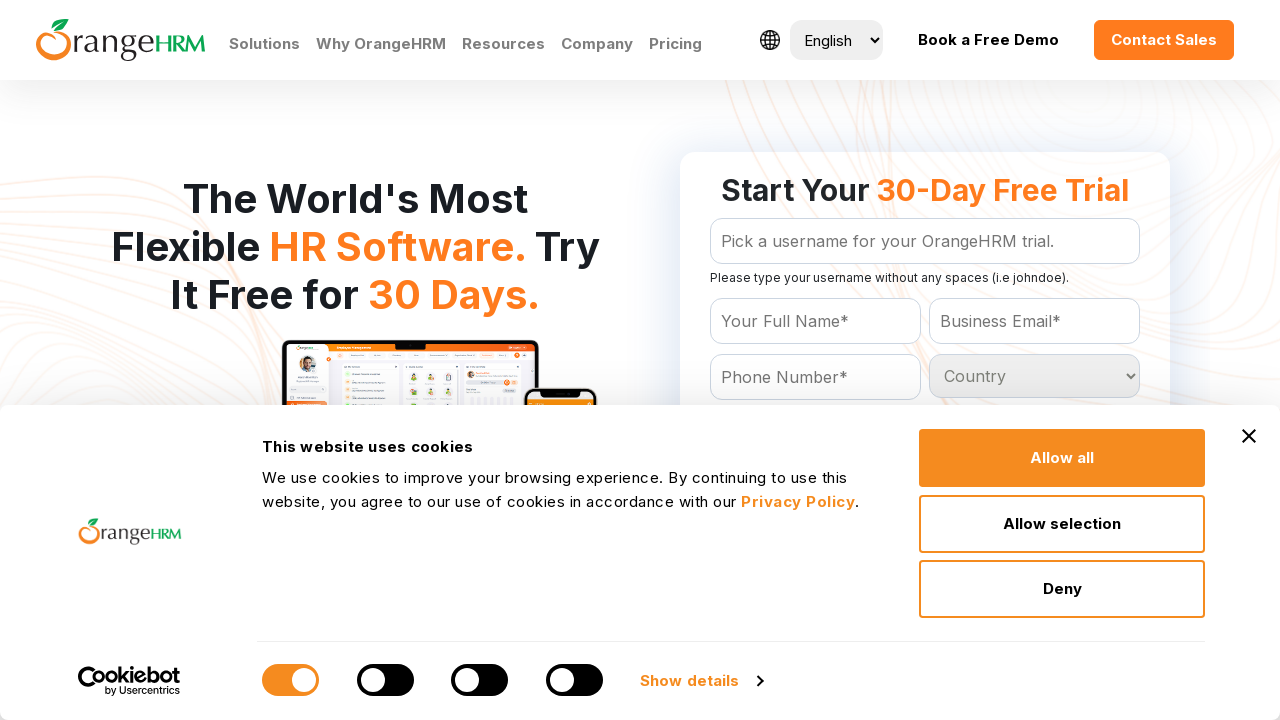

Checked country option: Luxembourg
	
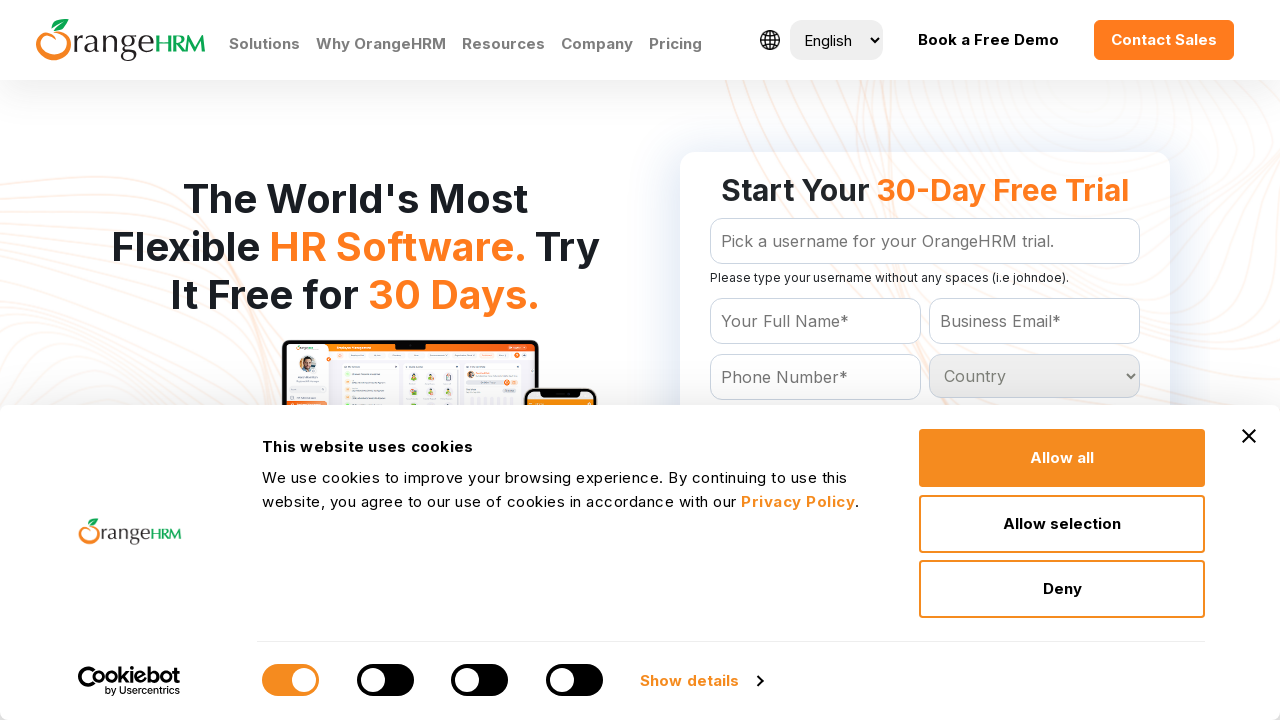

Checked country option: Macau
	
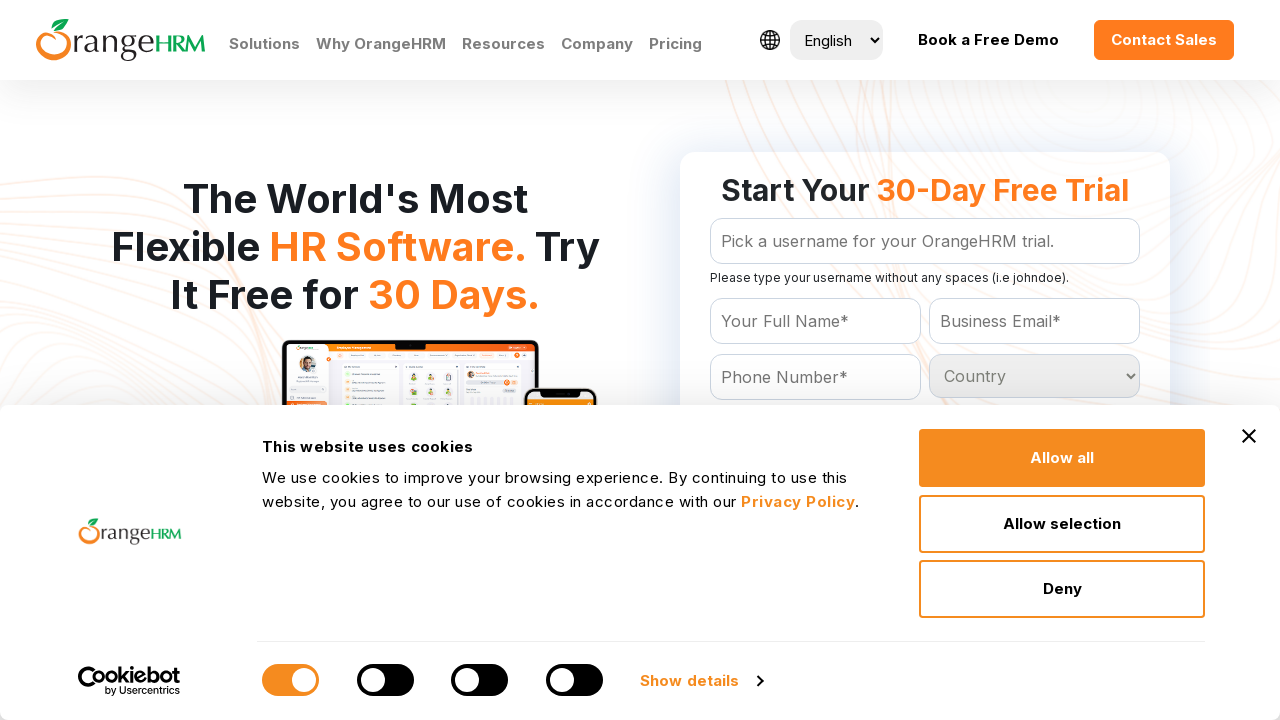

Checked country option: Macedonia
	
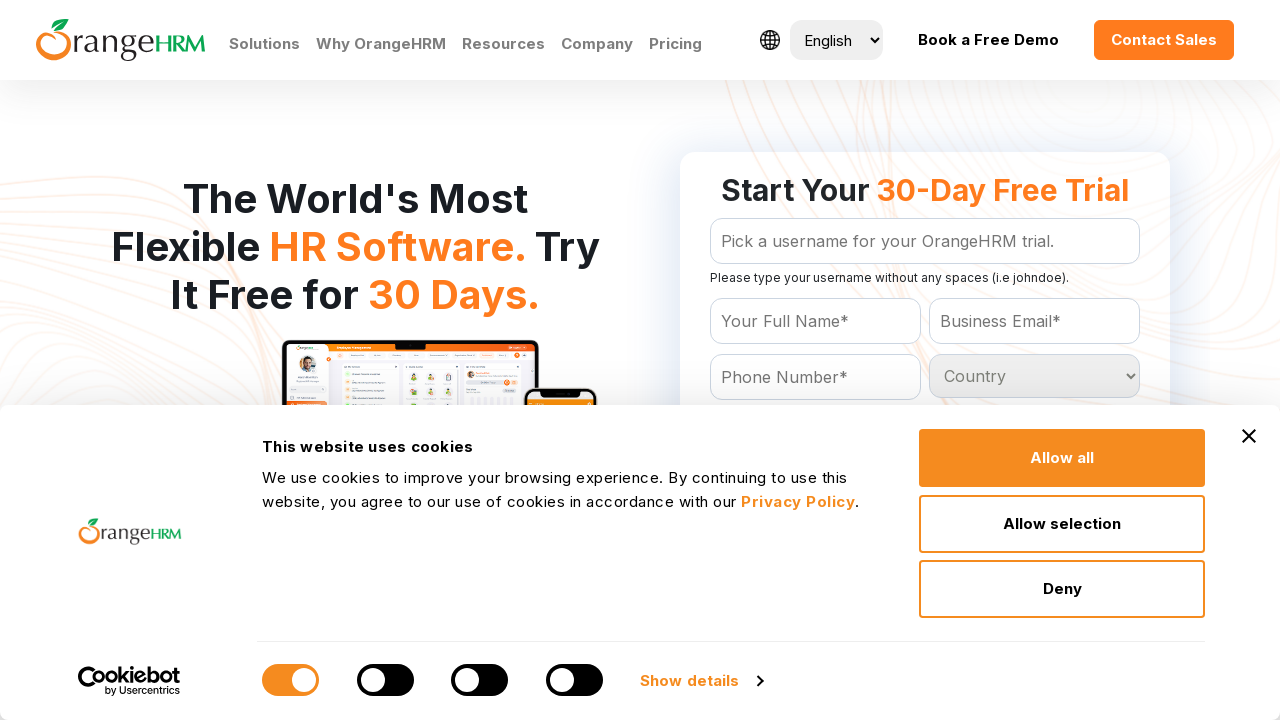

Checked country option: Madagascar
	
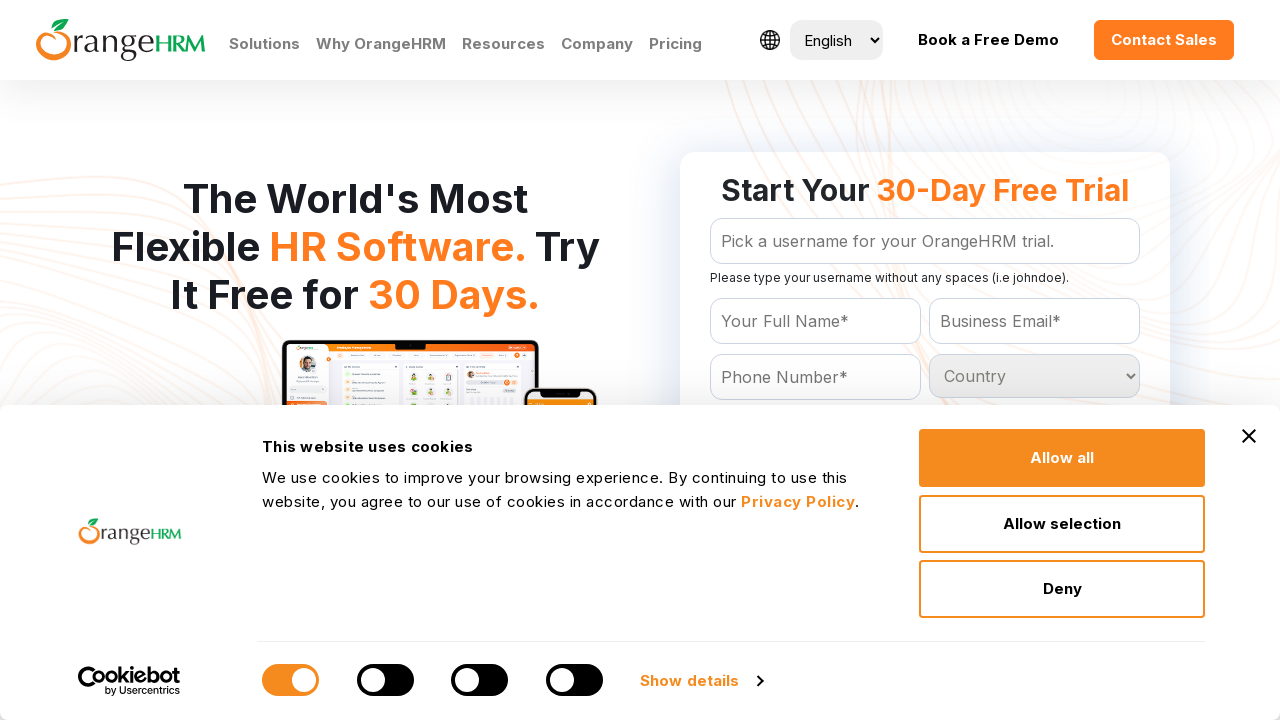

Checked country option: Malawi
	
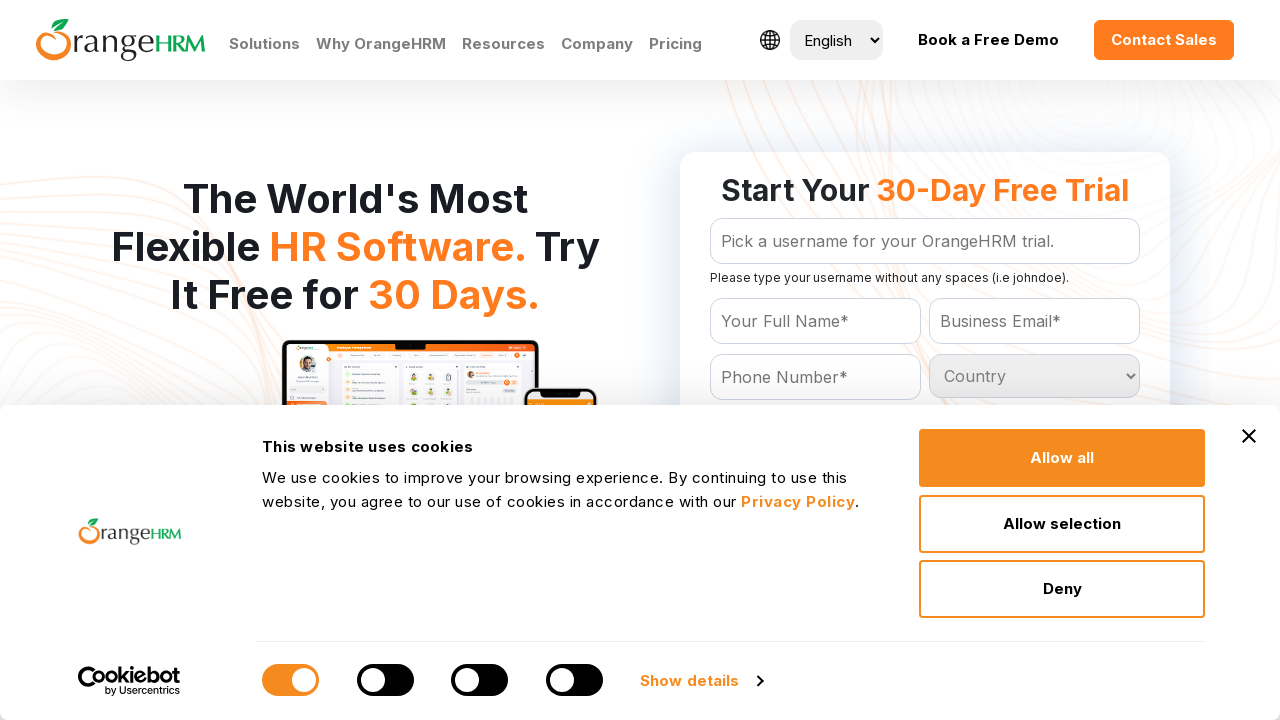

Checked country option: Malaysia
	
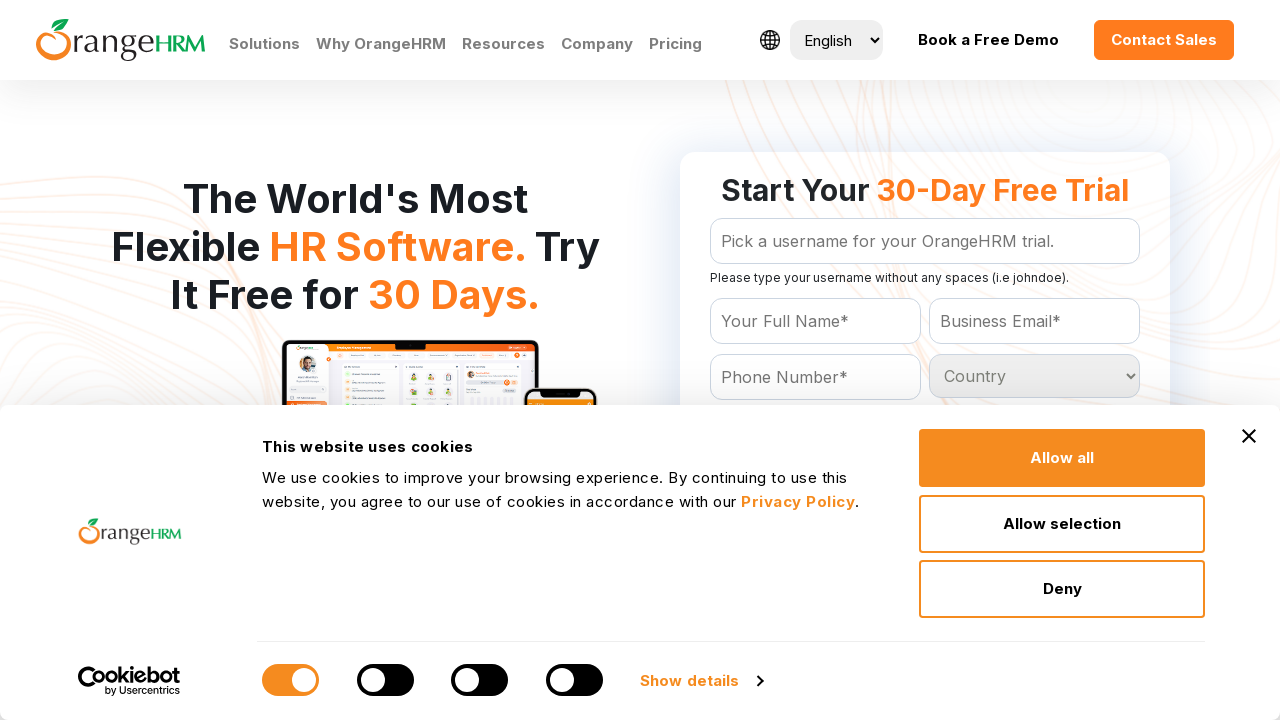

Checked country option: Maldives
	
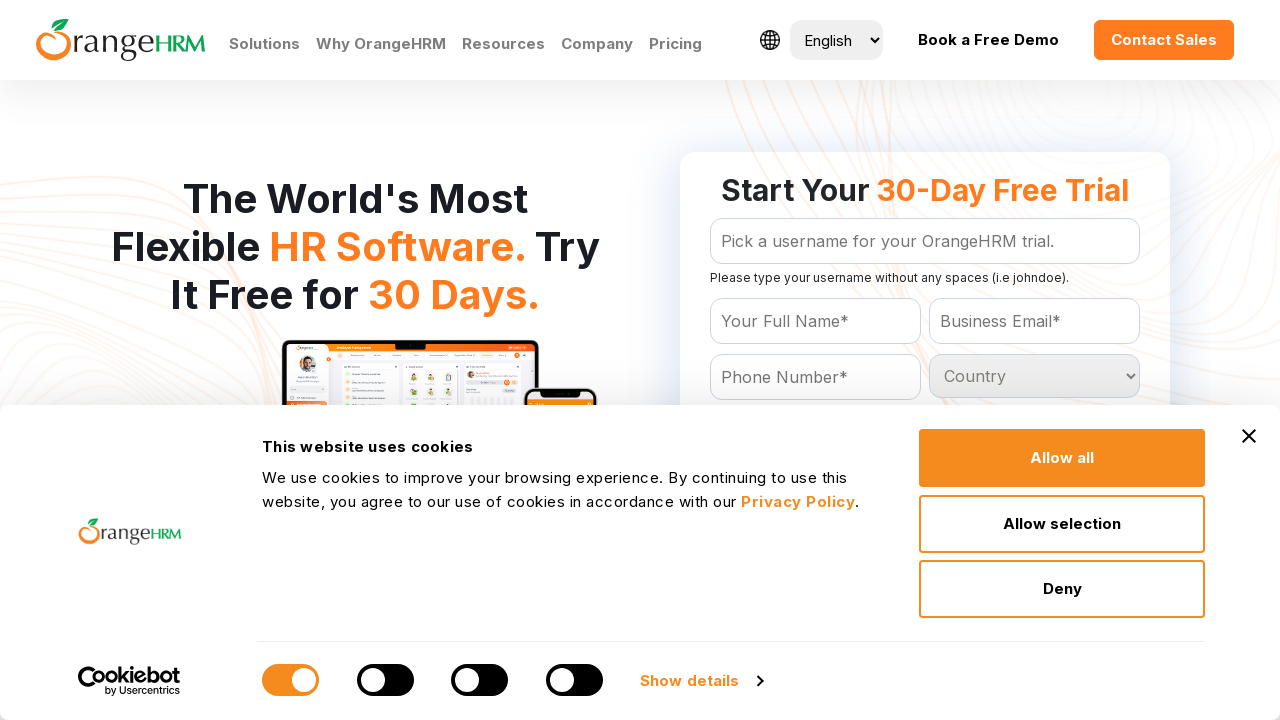

Checked country option: Mali
	
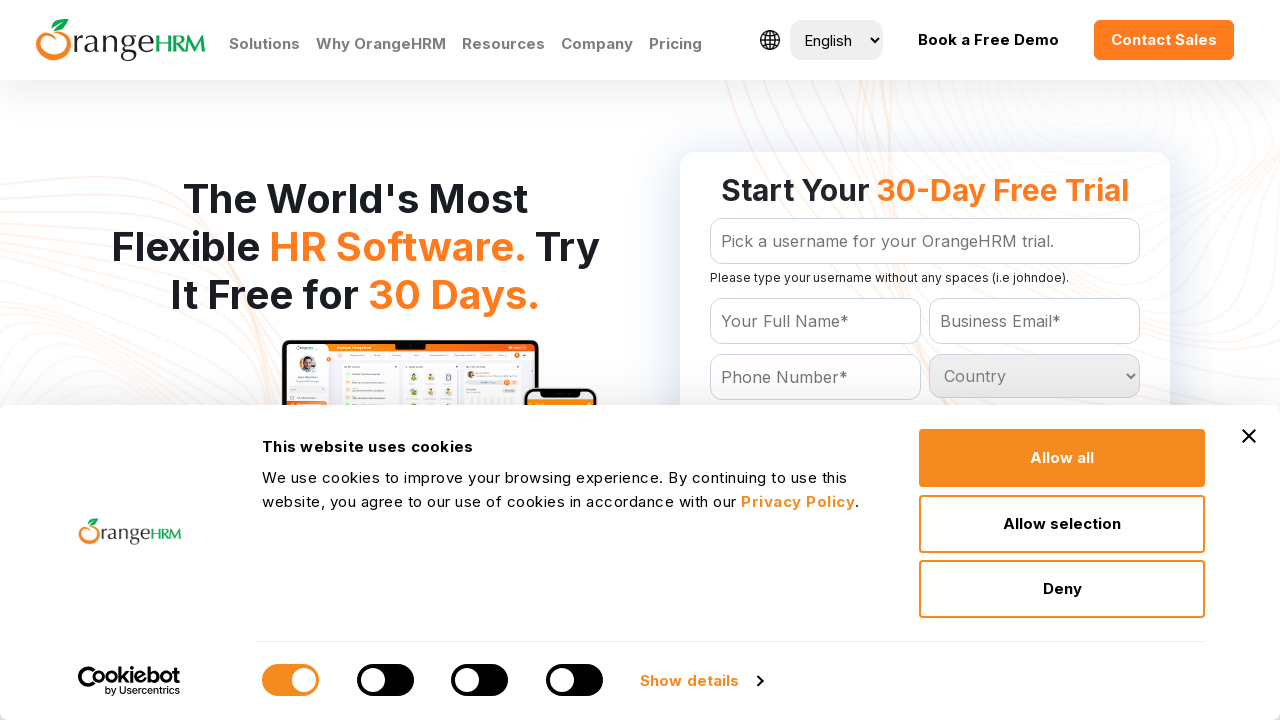

Checked country option: Malta
	
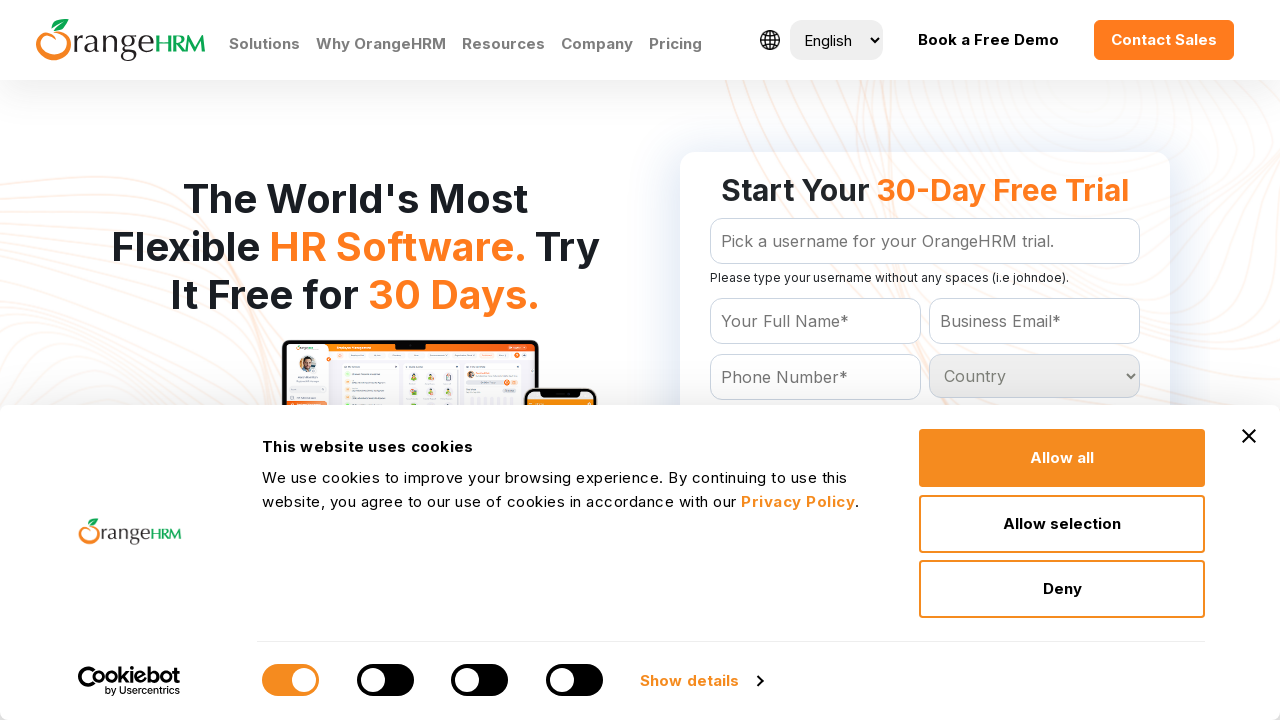

Checked country option: Marshall Islands
	
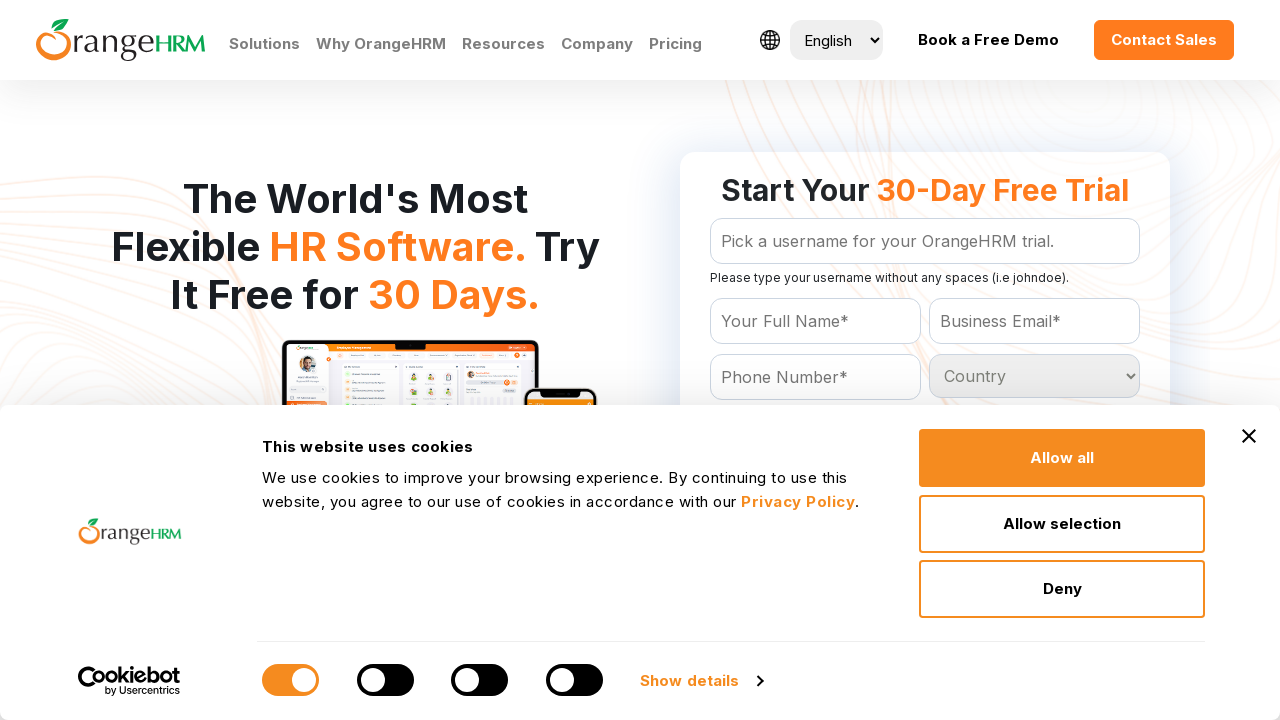

Checked country option: Martinique
	
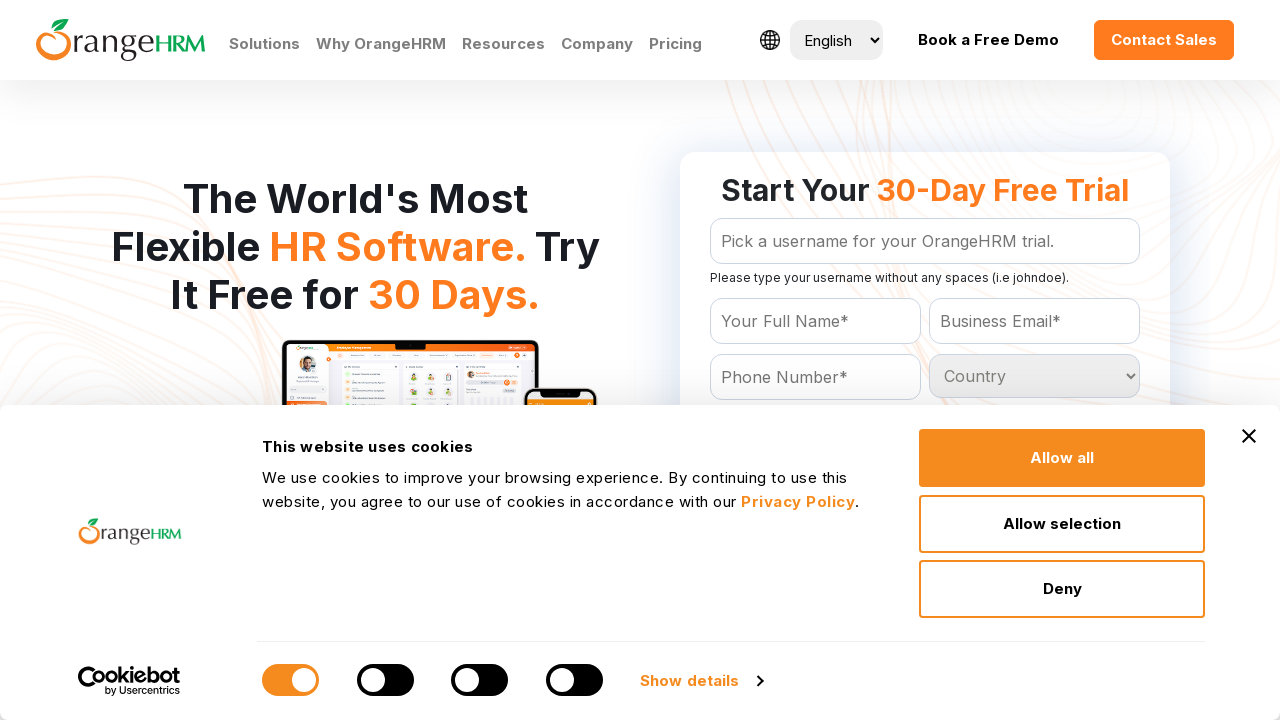

Checked country option: Mauritania
	
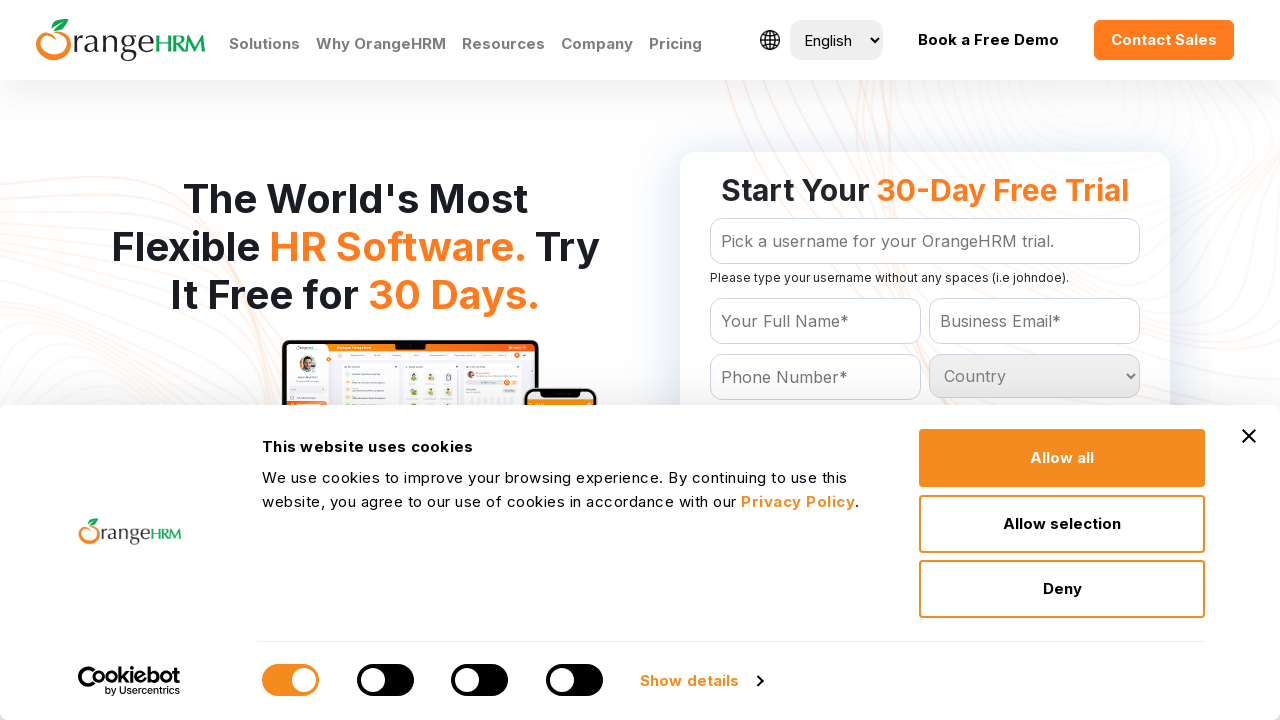

Checked country option: Mauritius
	
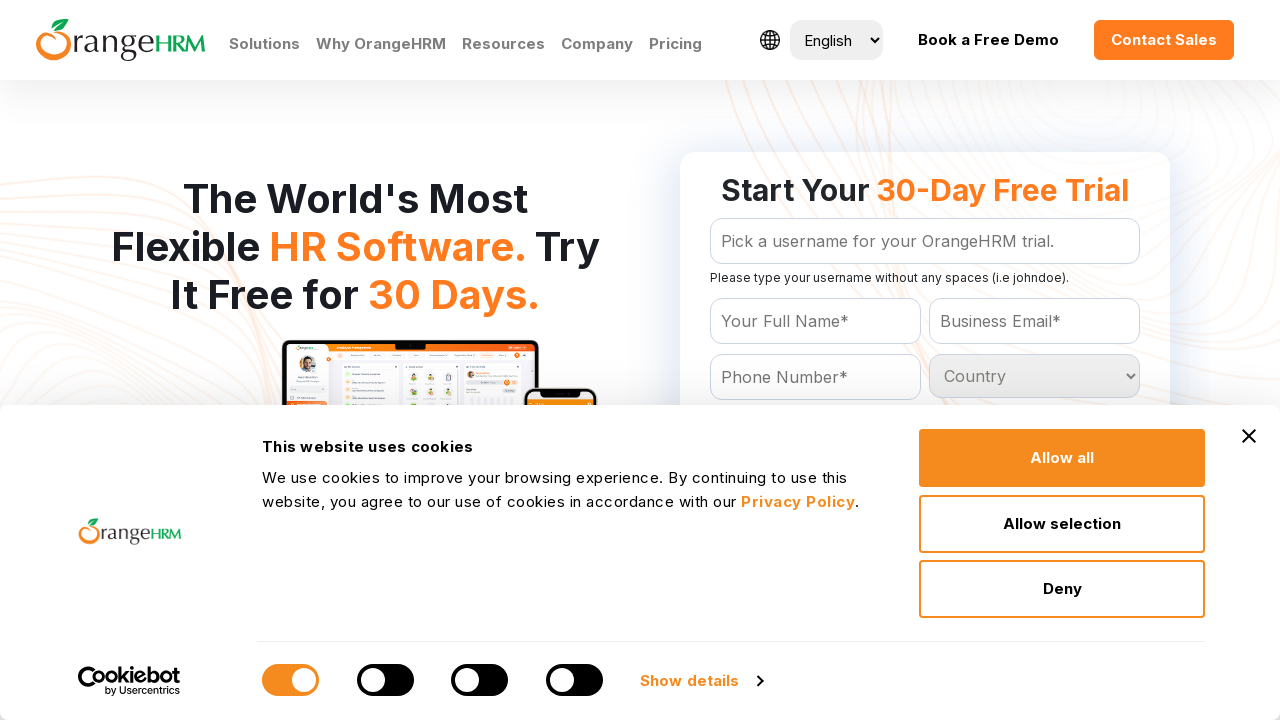

Checked country option: Mayotte
	
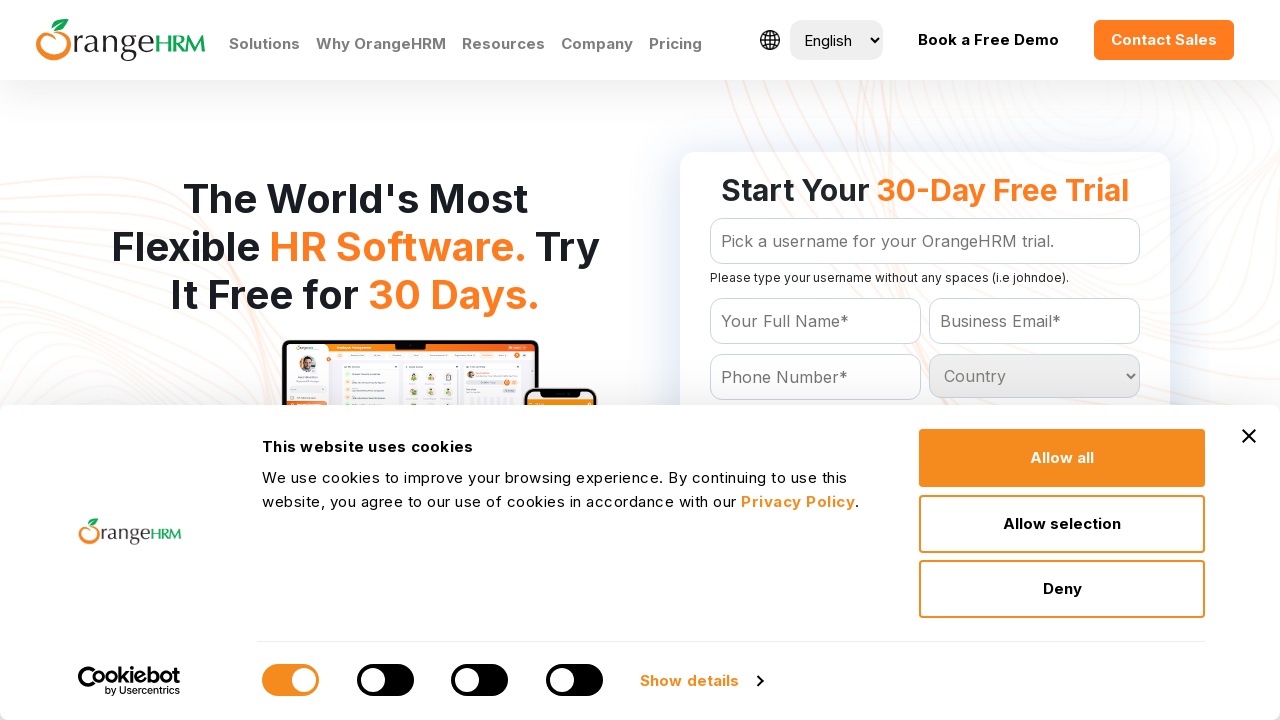

Checked country option: Mexico
	
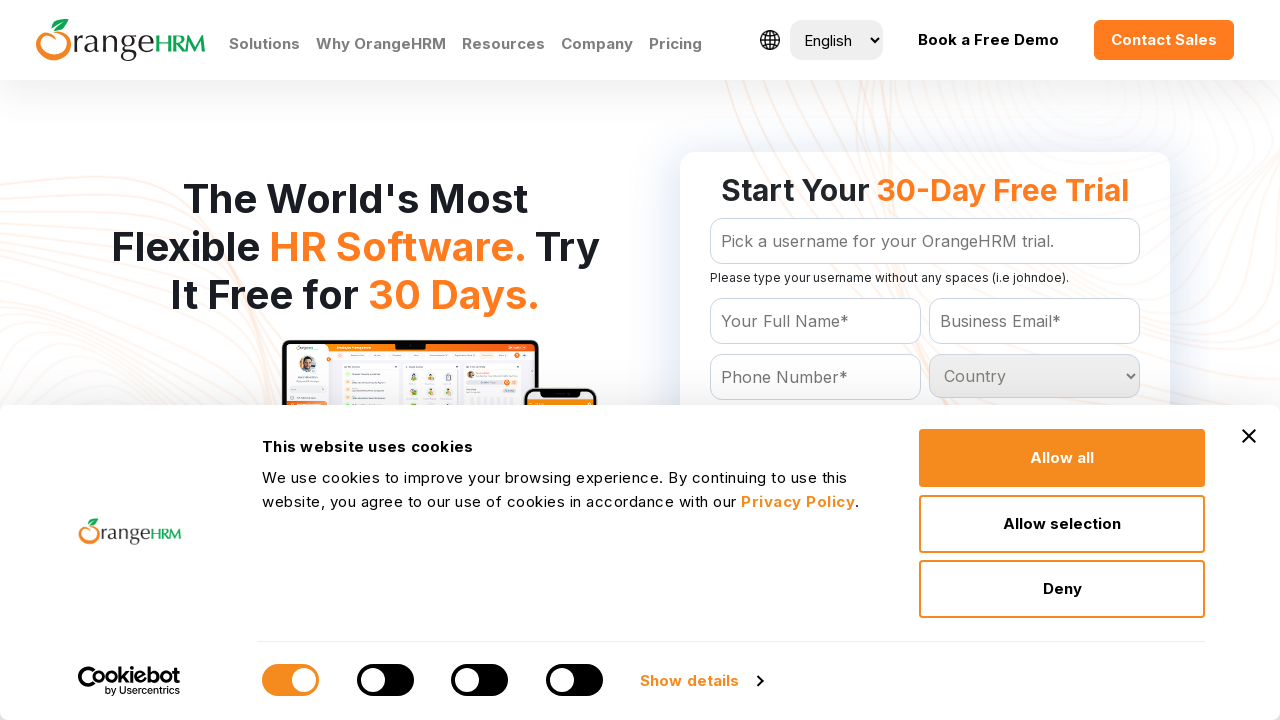

Checked country option: Moldova
	
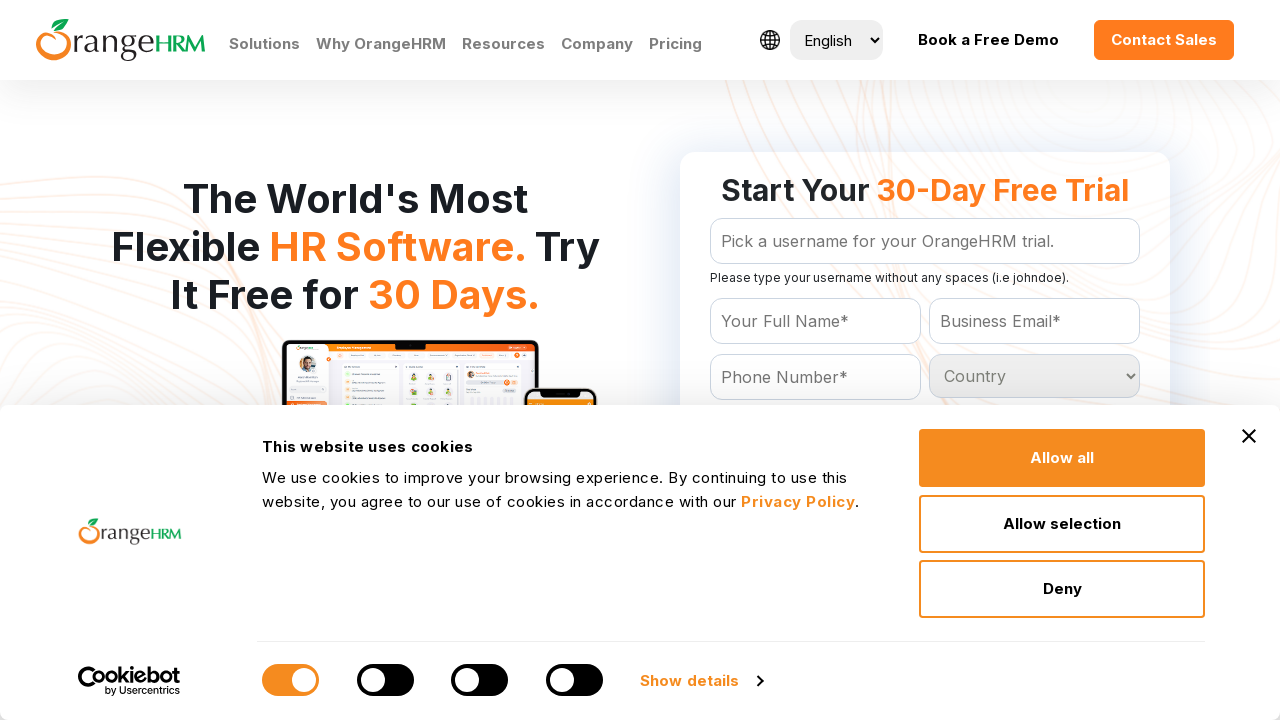

Checked country option: Monaco
	
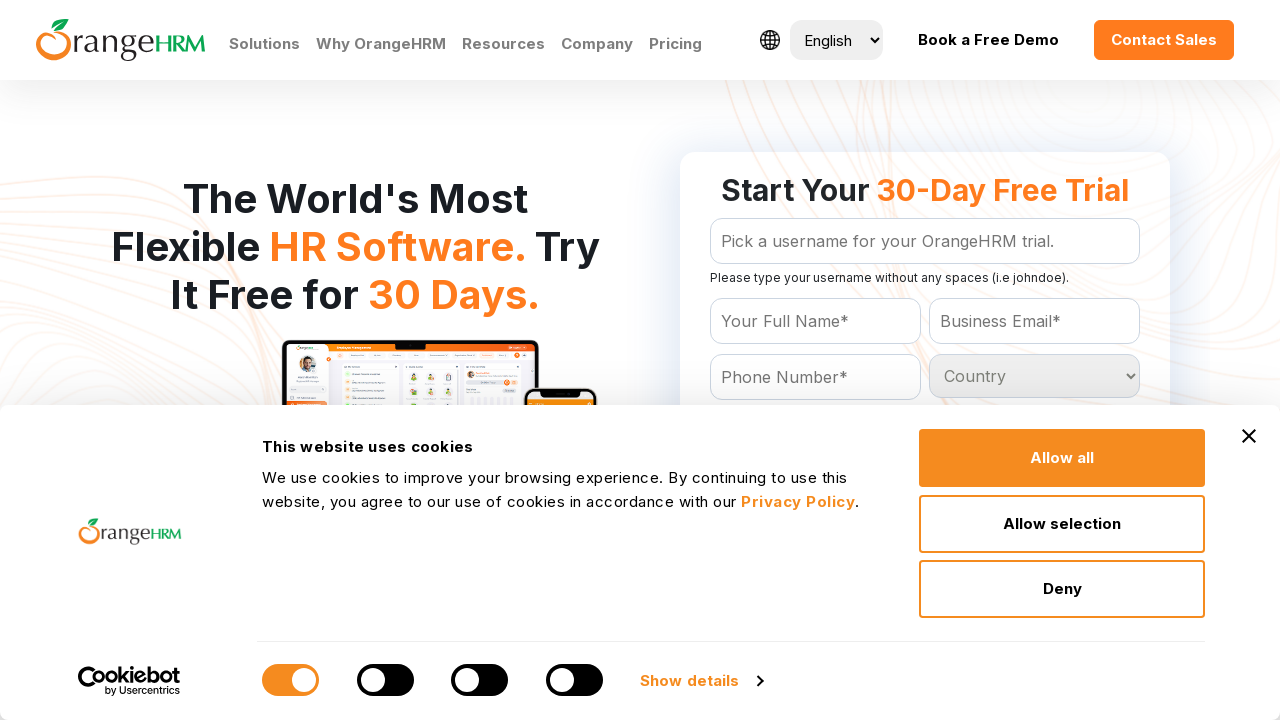

Checked country option: Montenegro
	
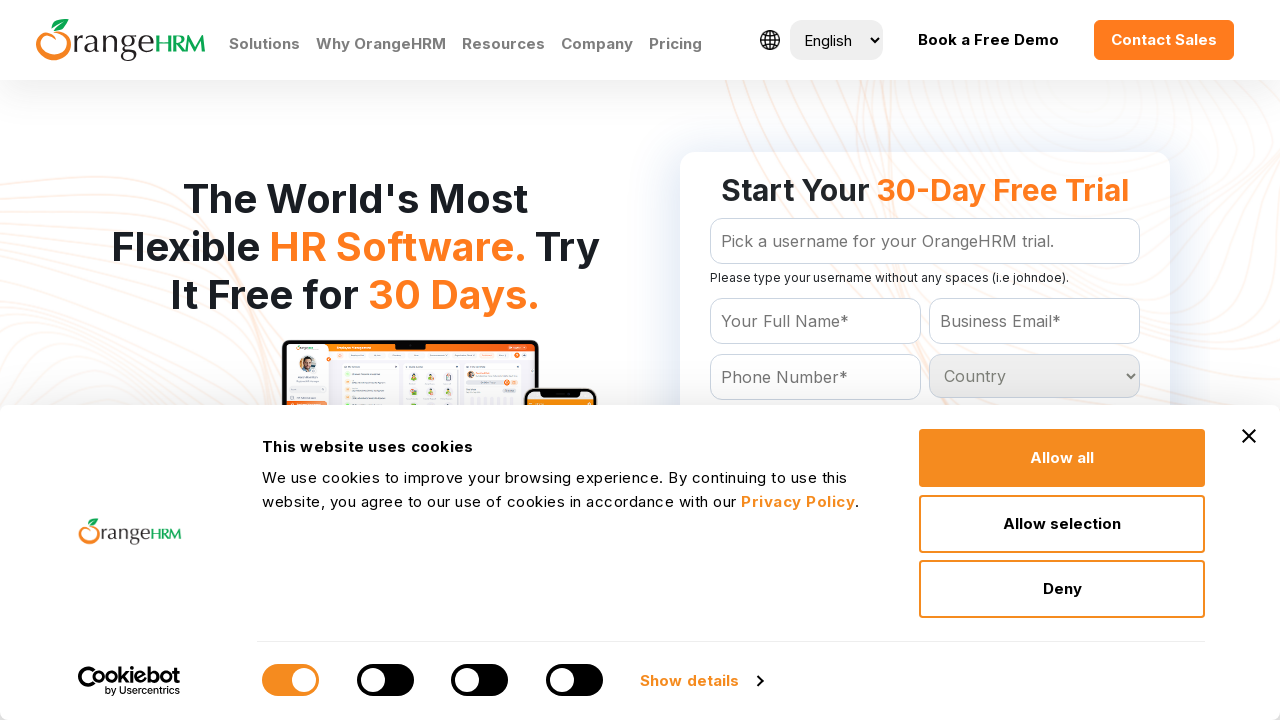

Checked country option: Mongolia
	
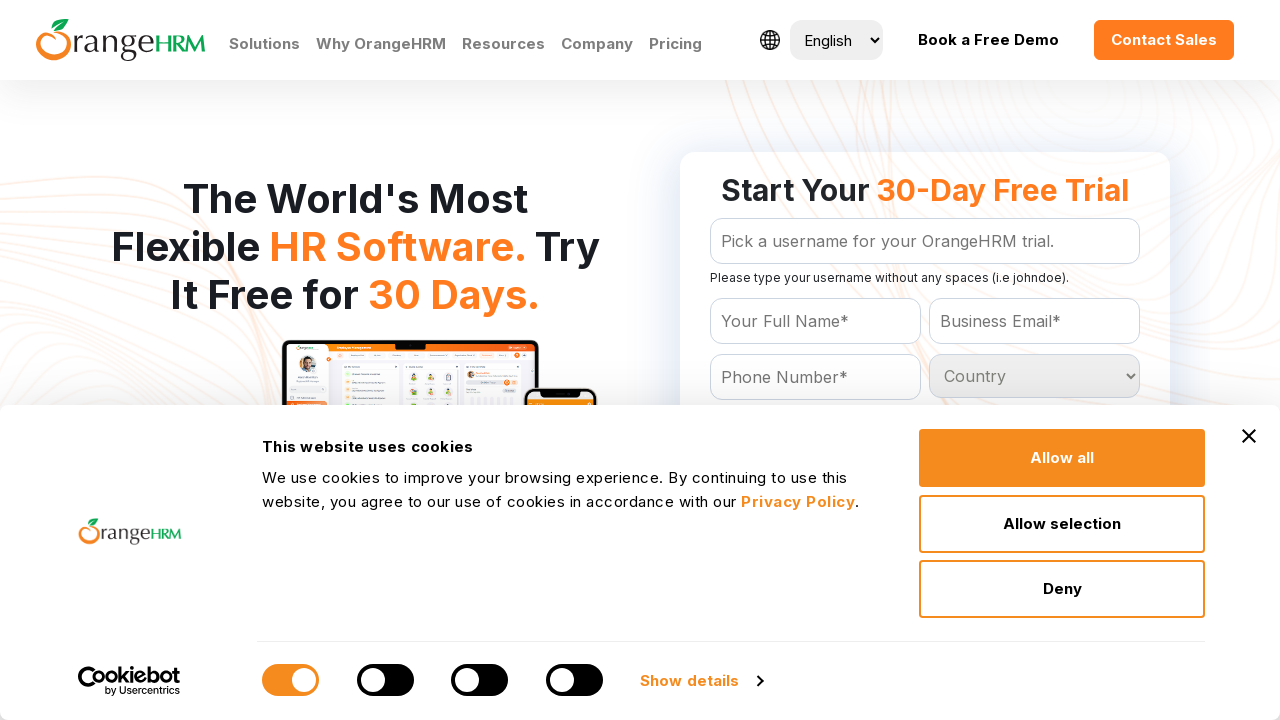

Checked country option: Morocco
	
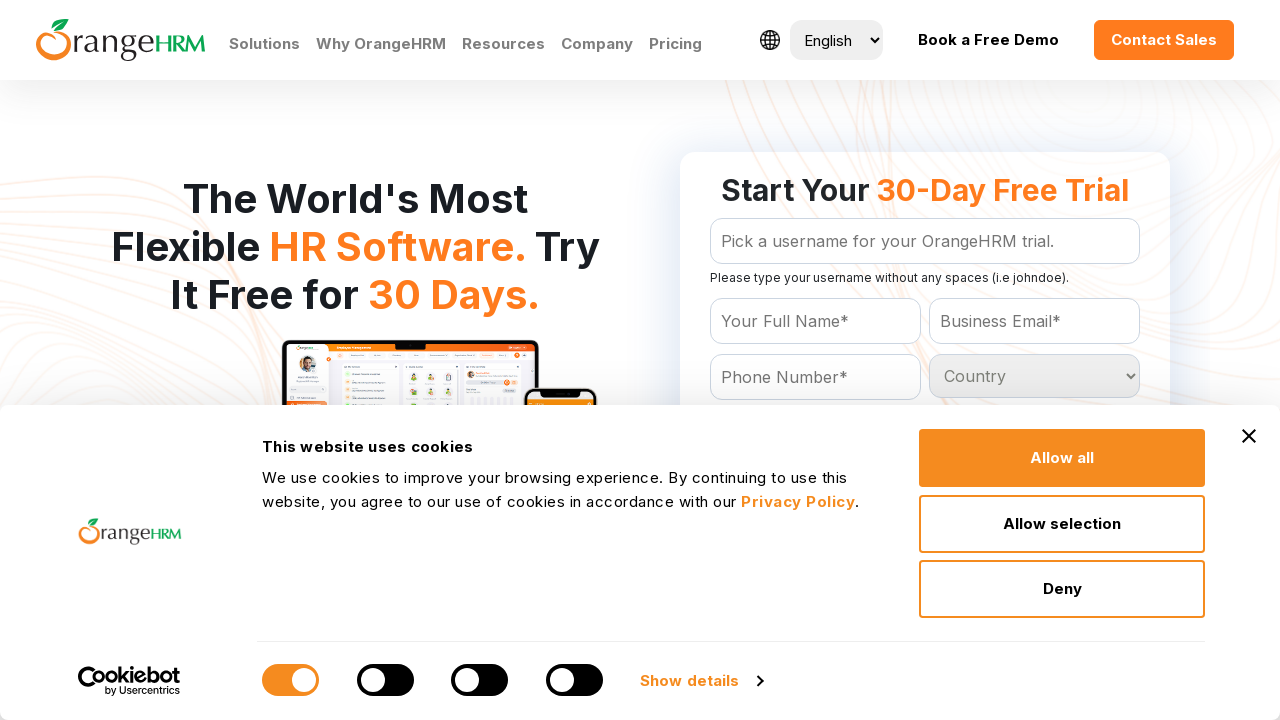

Checked country option: Mozambique
	
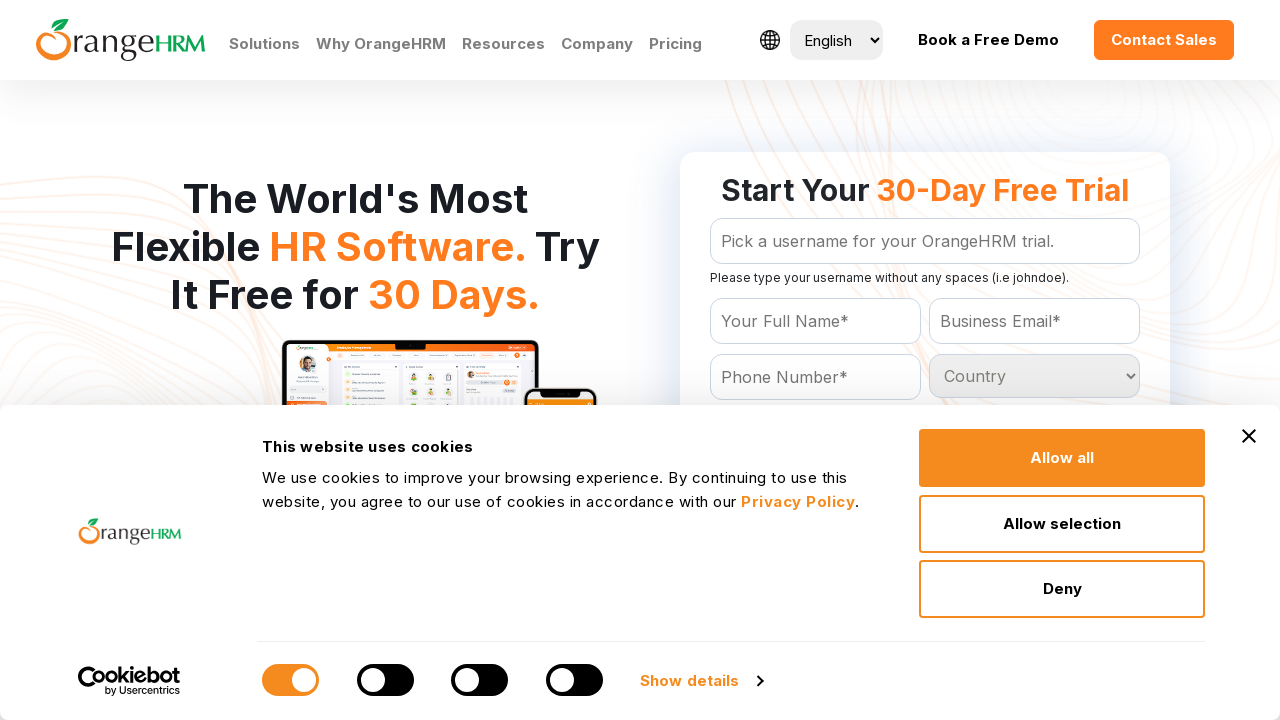

Checked country option: Myanmar
	
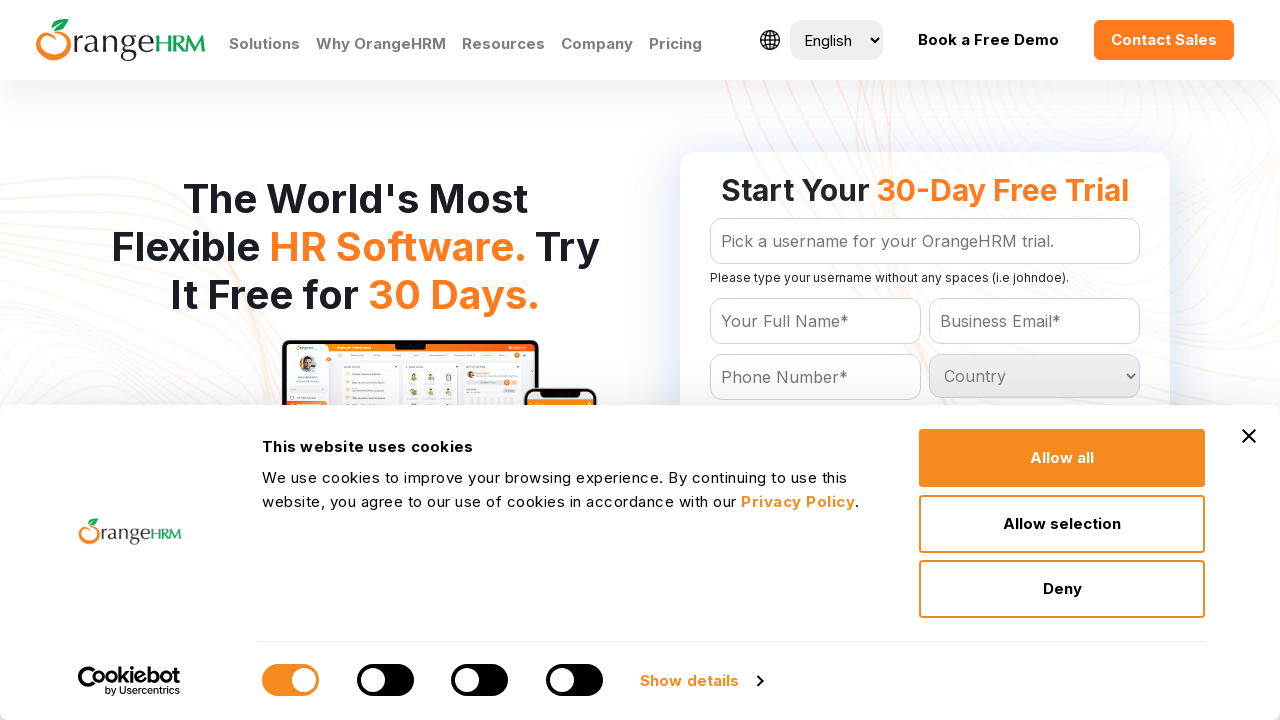

Checked country option: Namibia
	
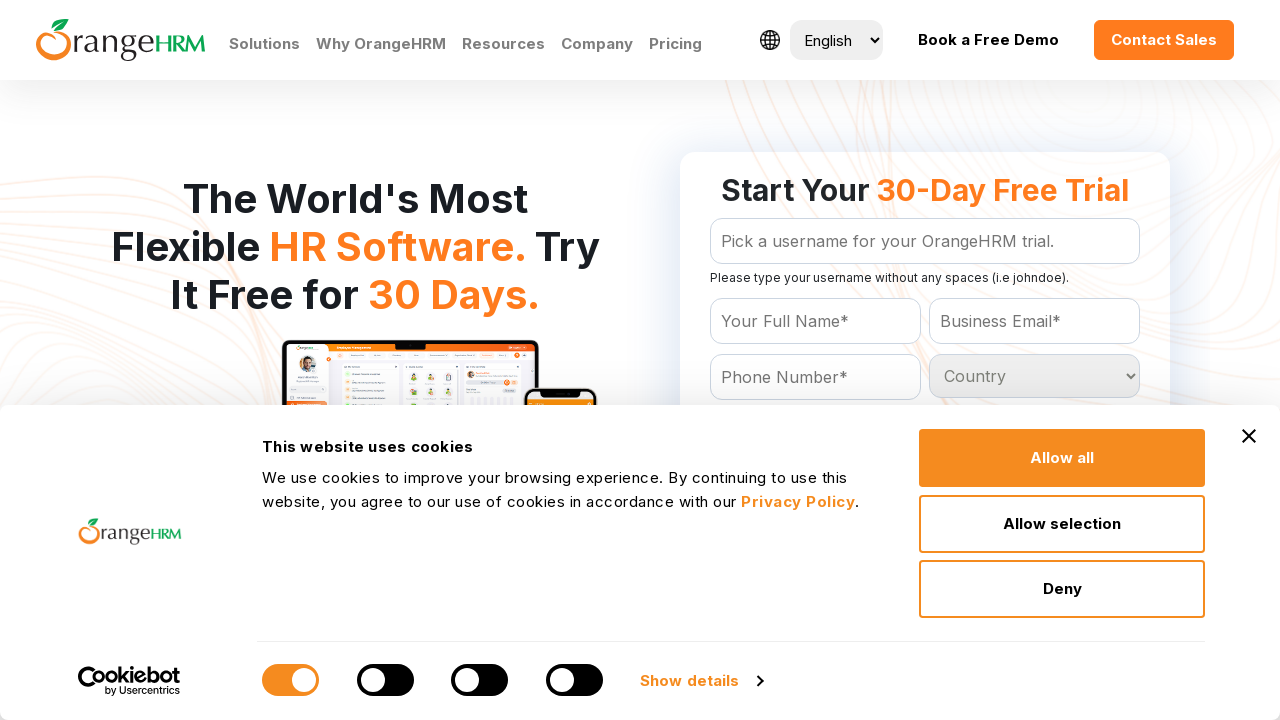

Checked country option: Nauru
	
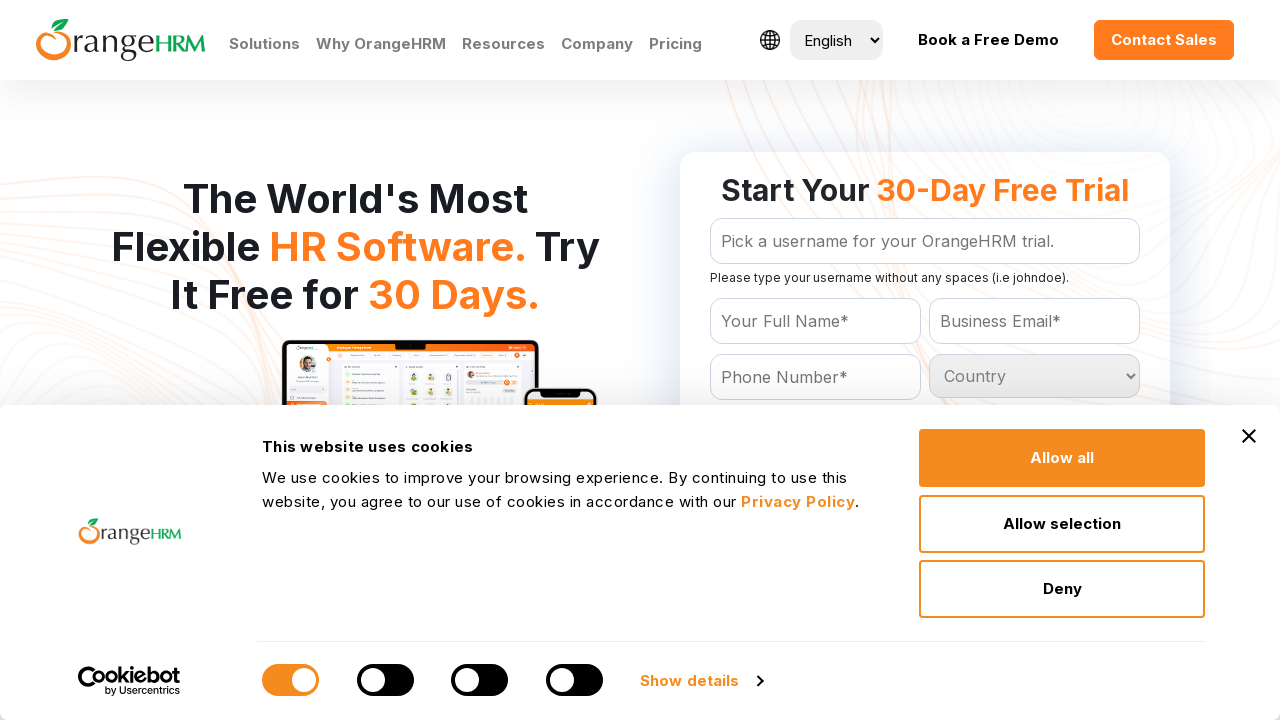

Checked country option: Nepal
	
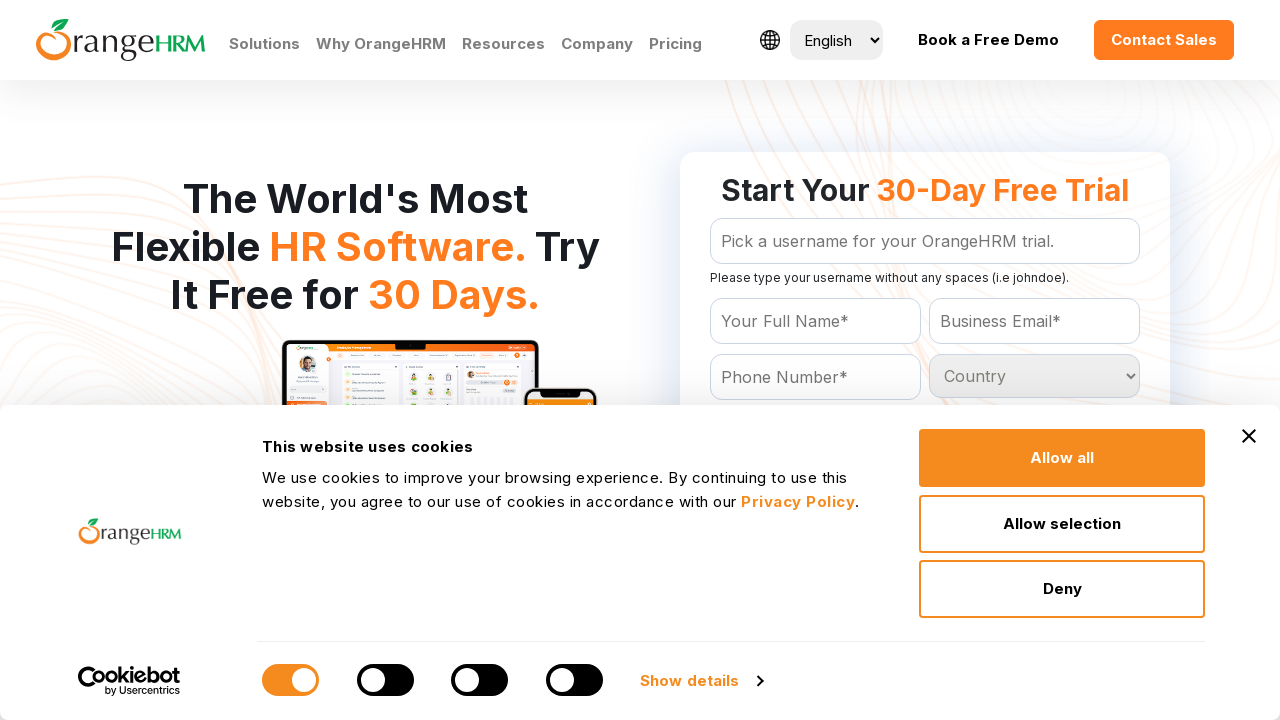

Checked country option: Netherlands
	
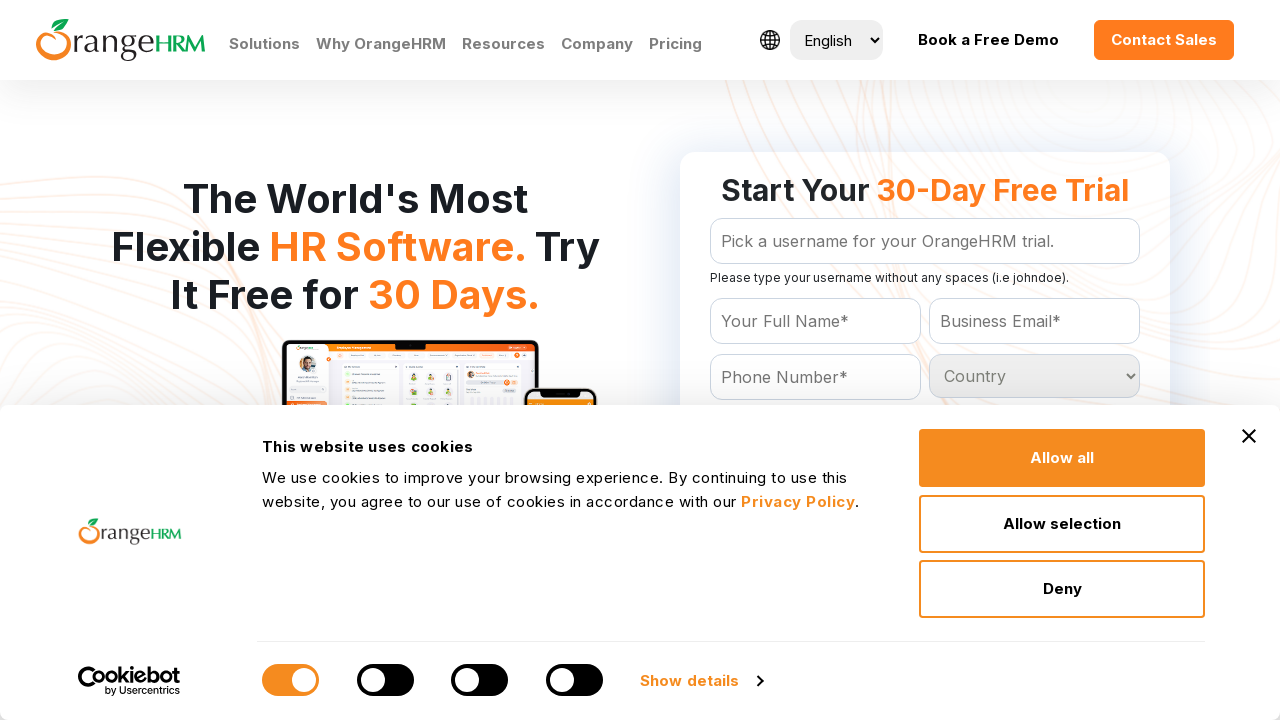

Checked country option: Netherlands Antilles
	
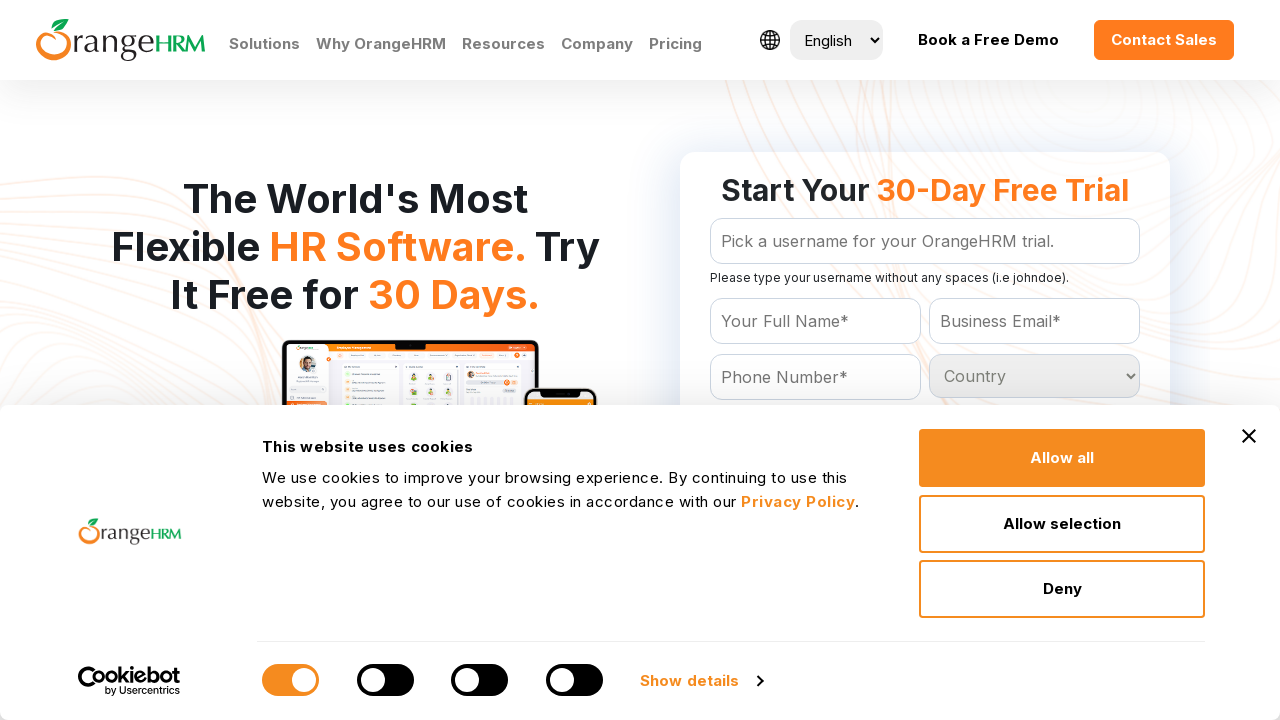

Checked country option: New Caledonia
	
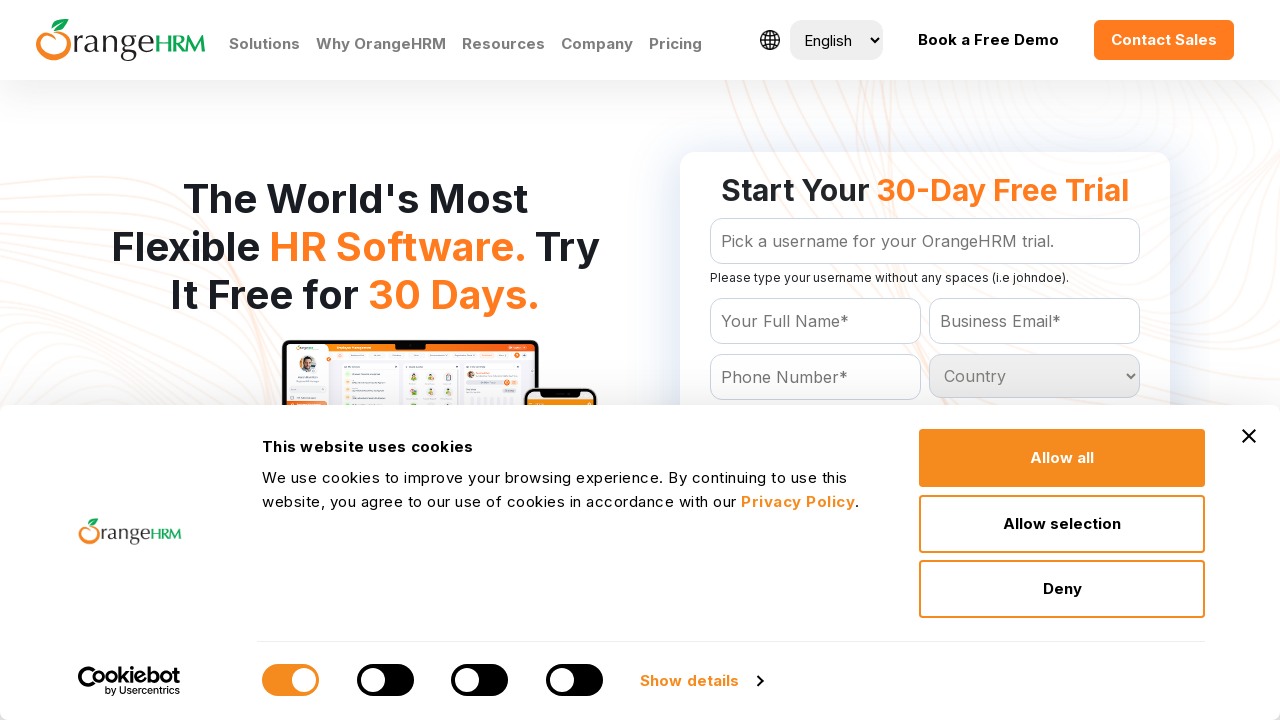

Checked country option: New Zealand
	
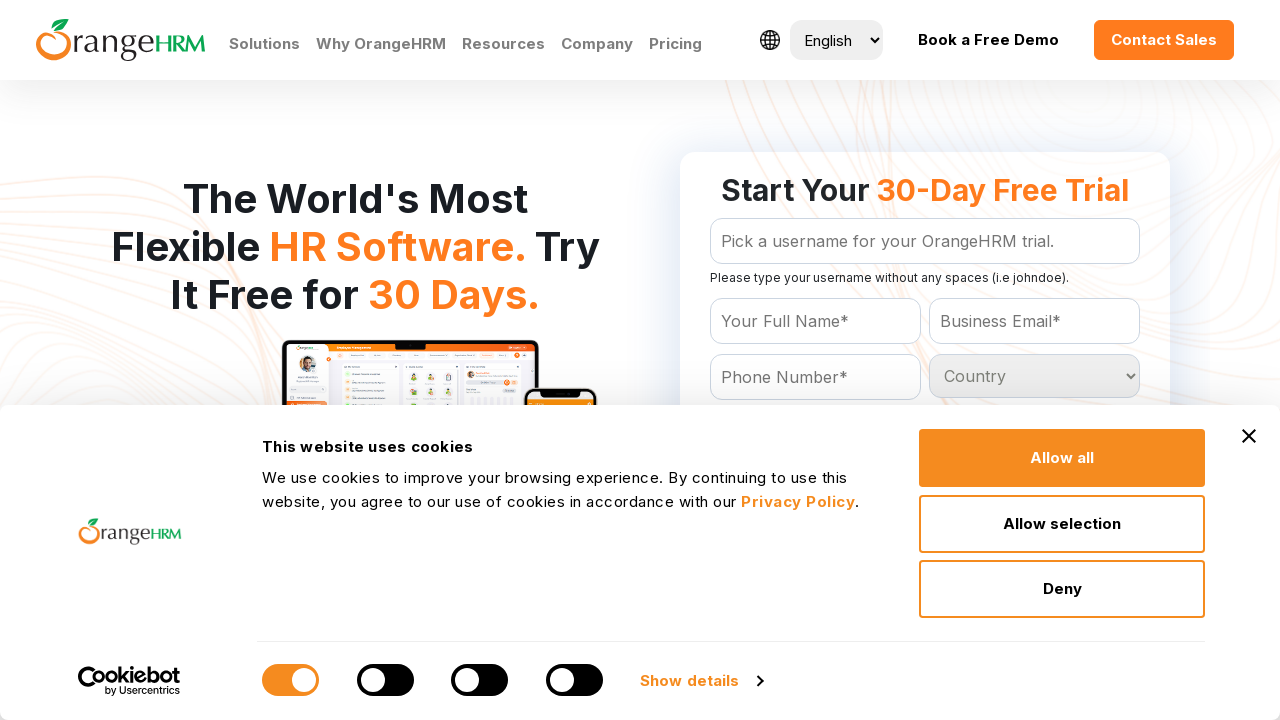

Checked country option: Nicaragua
	
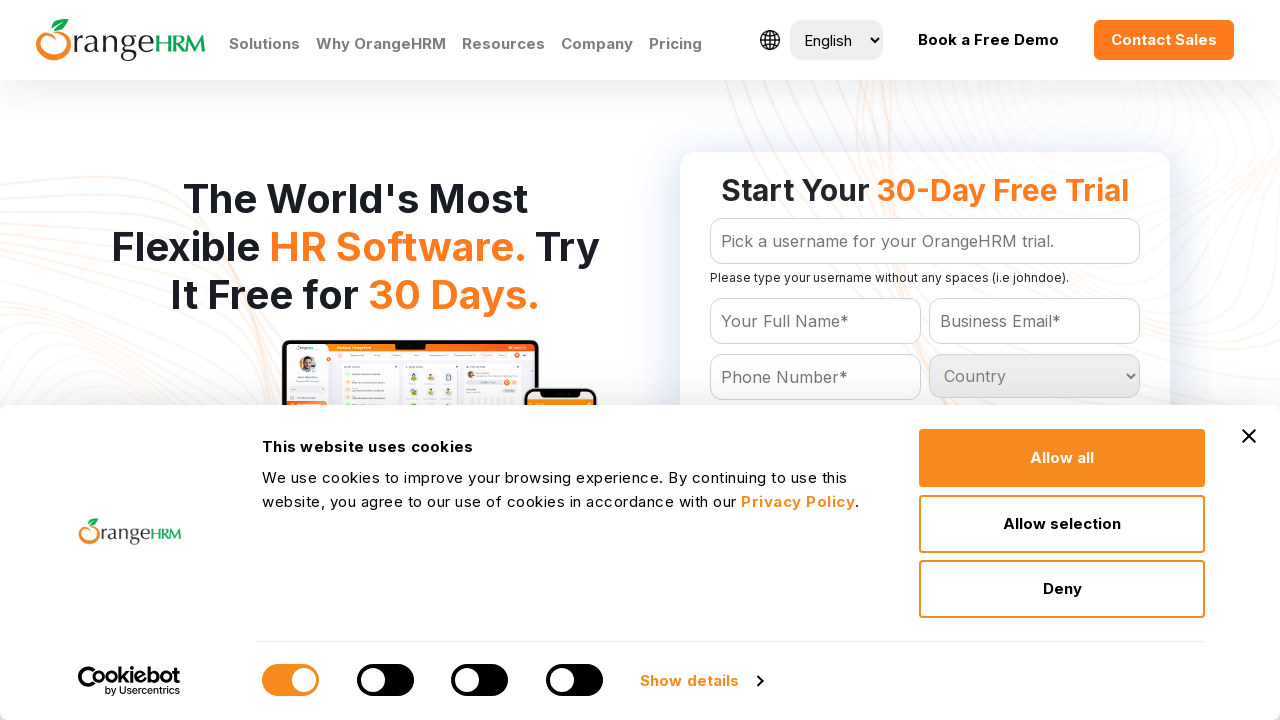

Checked country option: Niger
	
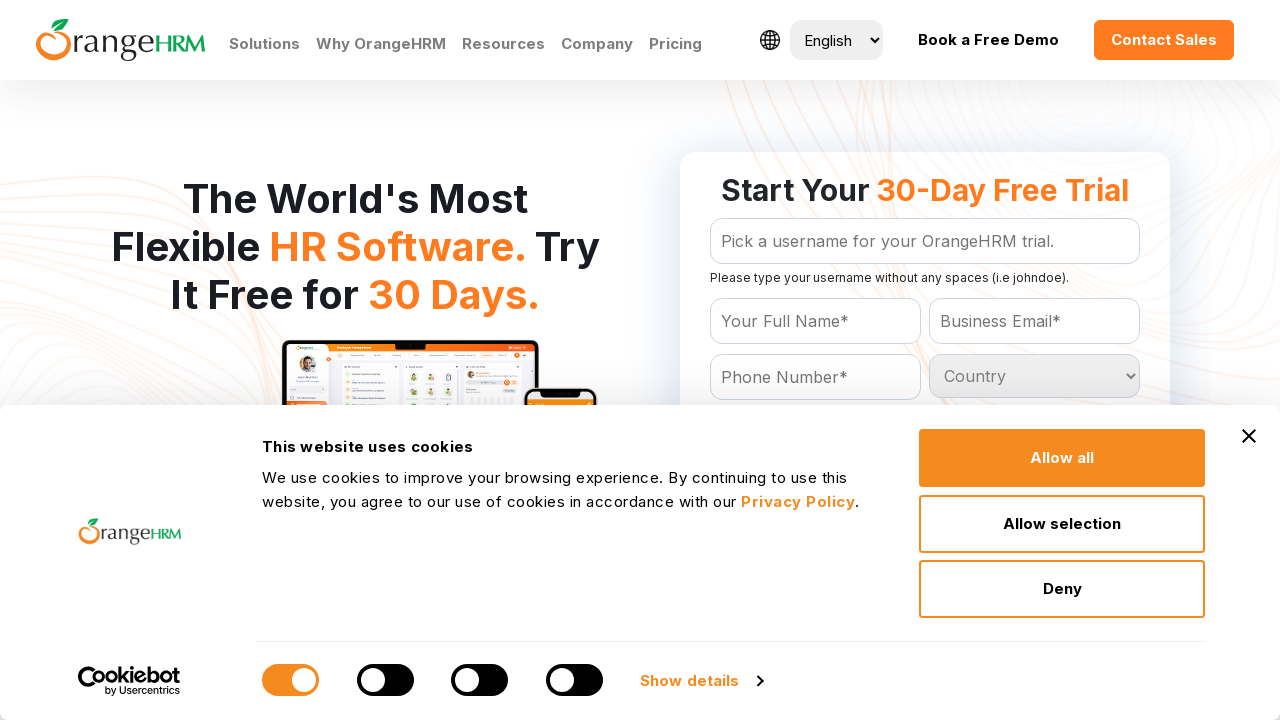

Checked country option: Nigeria
	
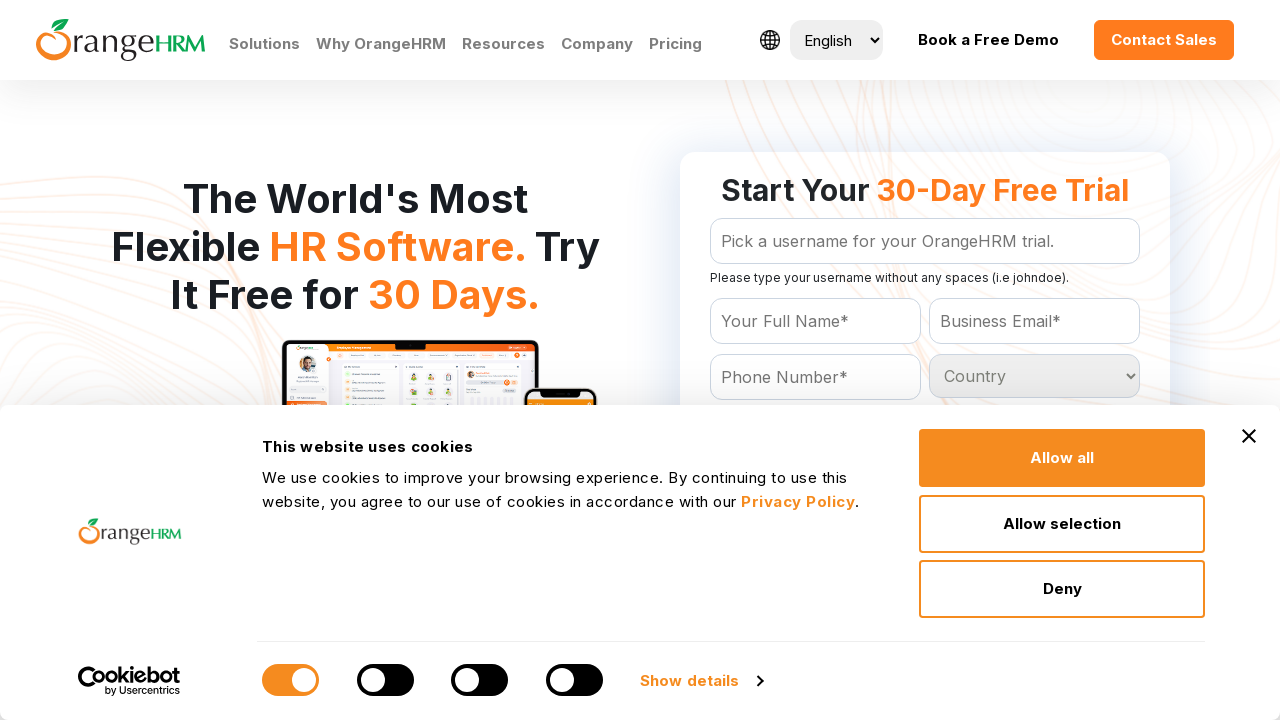

Checked country option: Niue
	
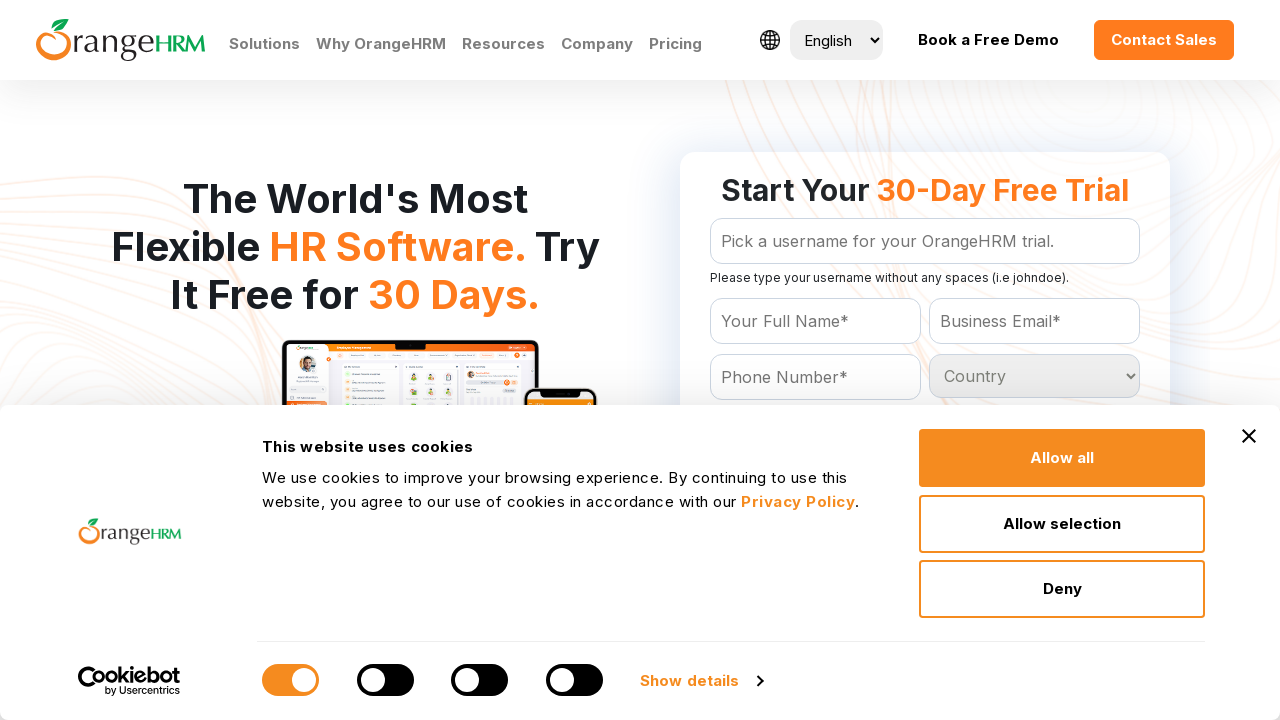

Checked country option: Norfolk Island
	
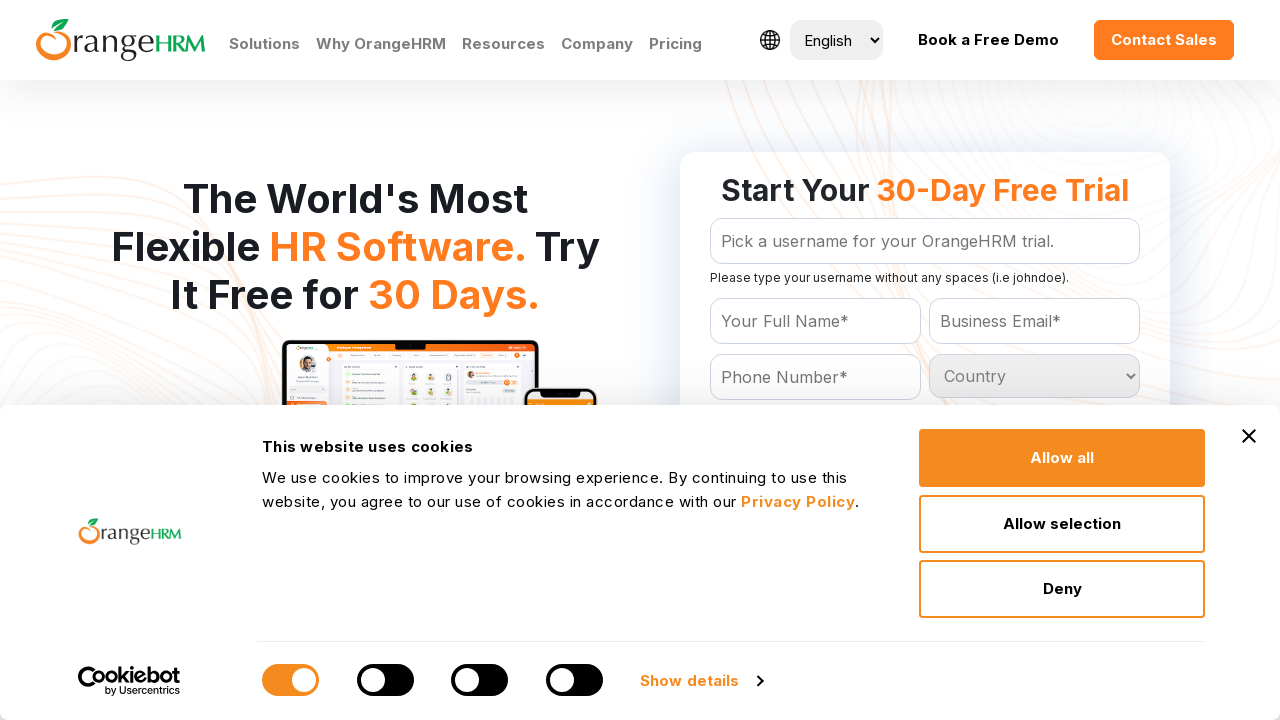

Checked country option: Northern Mariana Islands
	
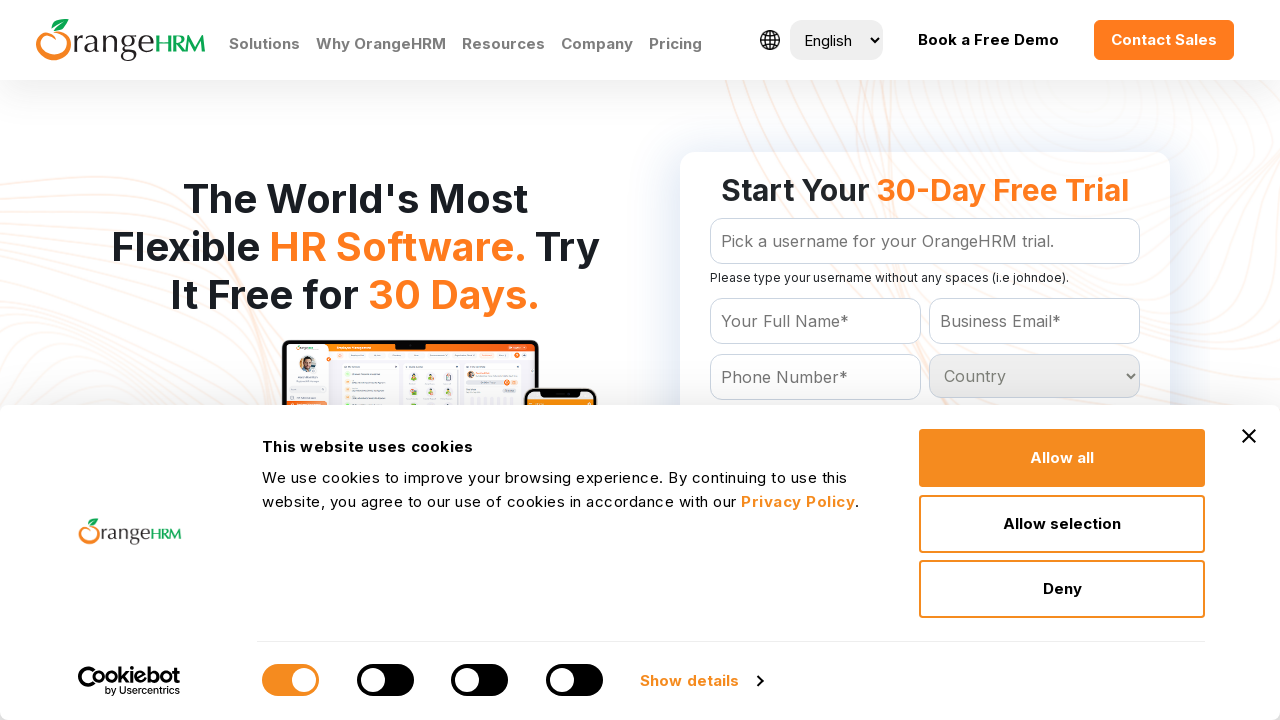

Checked country option: Norway
	
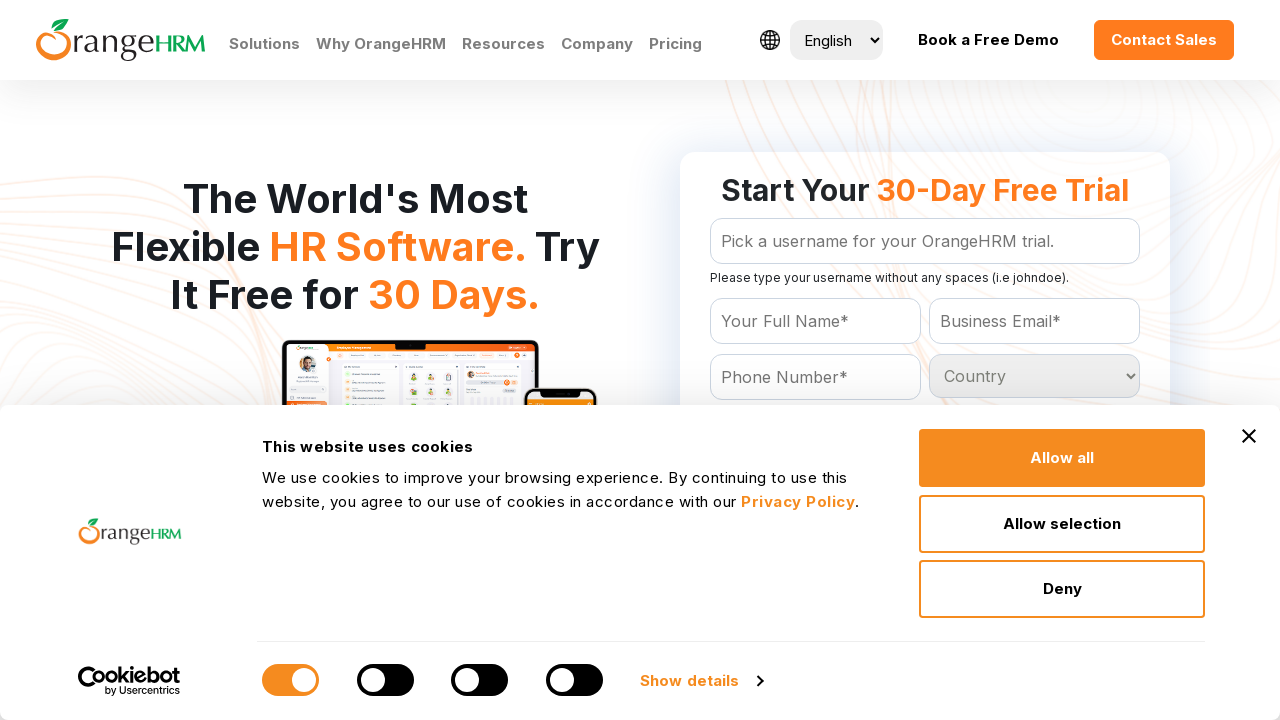

Checked country option: Oman
	
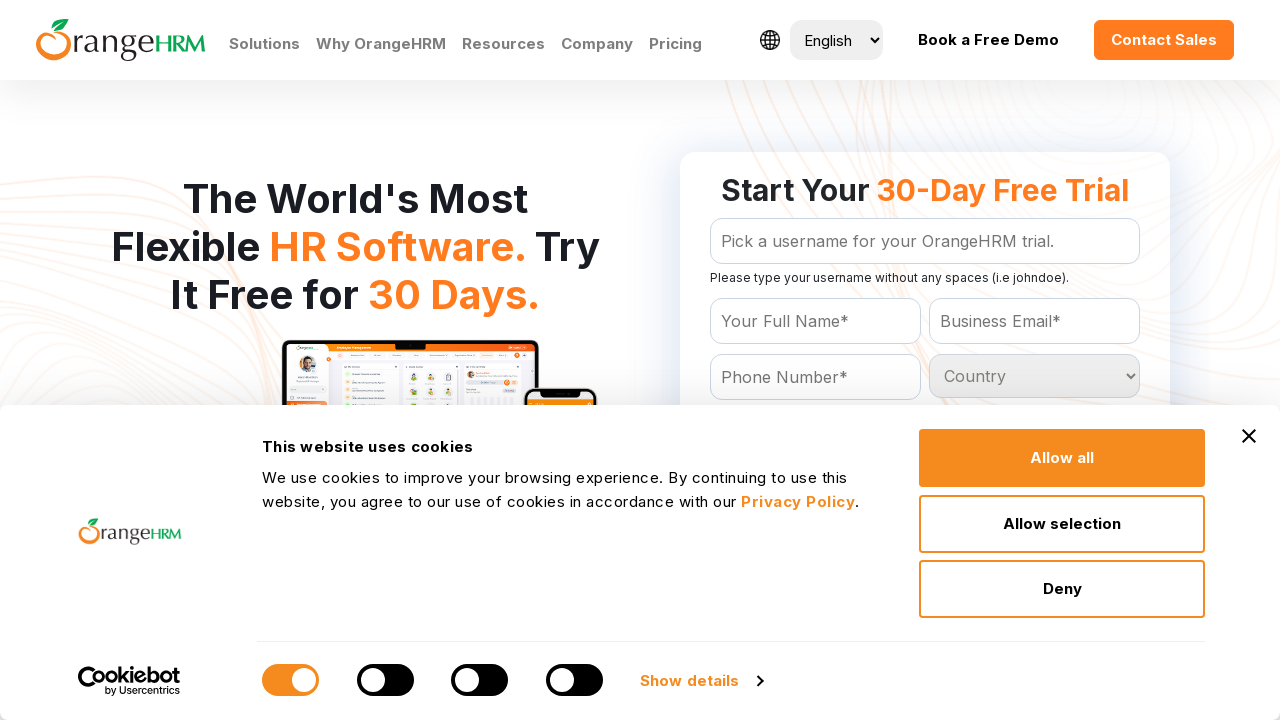

Checked country option: Pakistan
	
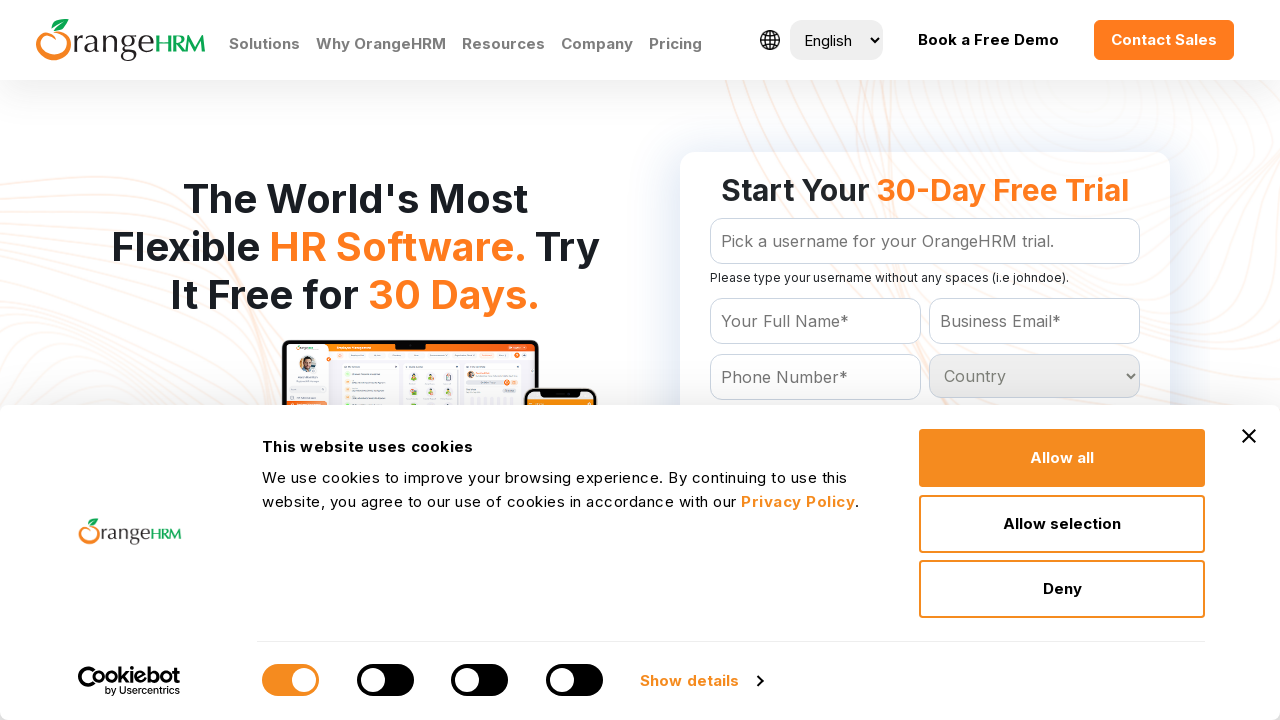

Checked country option: Palau
	
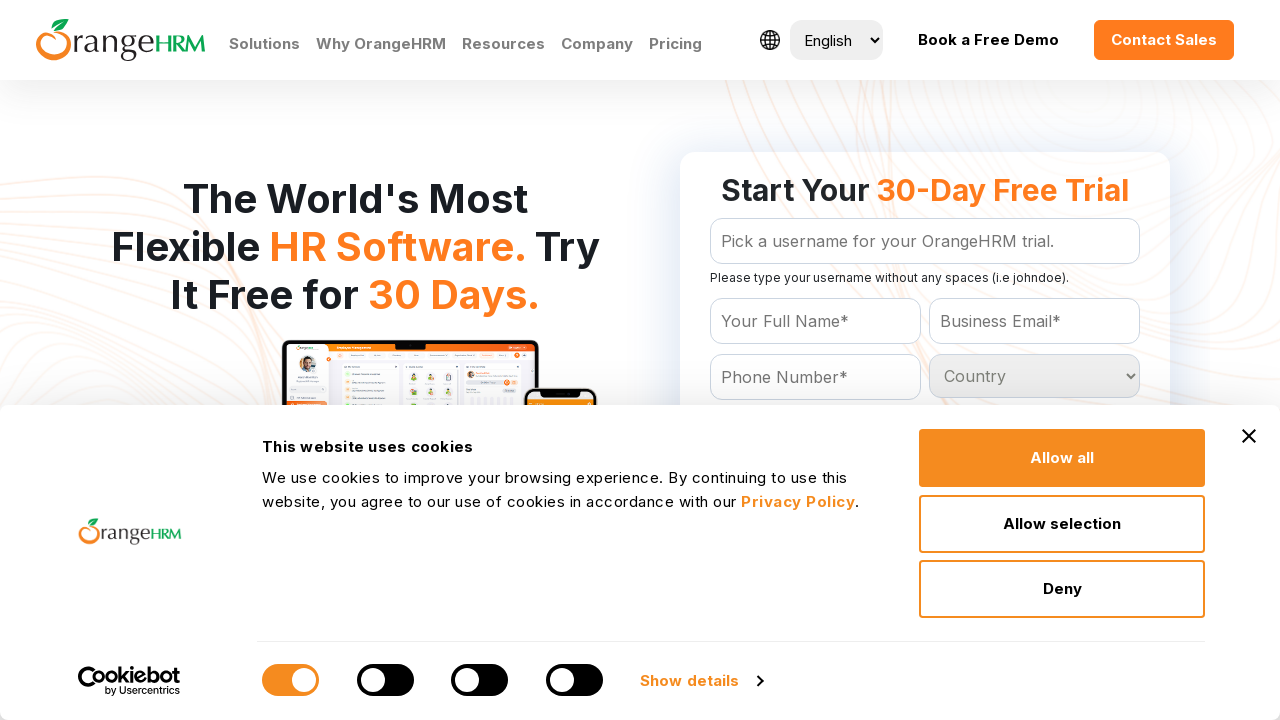

Checked country option: Panama
	
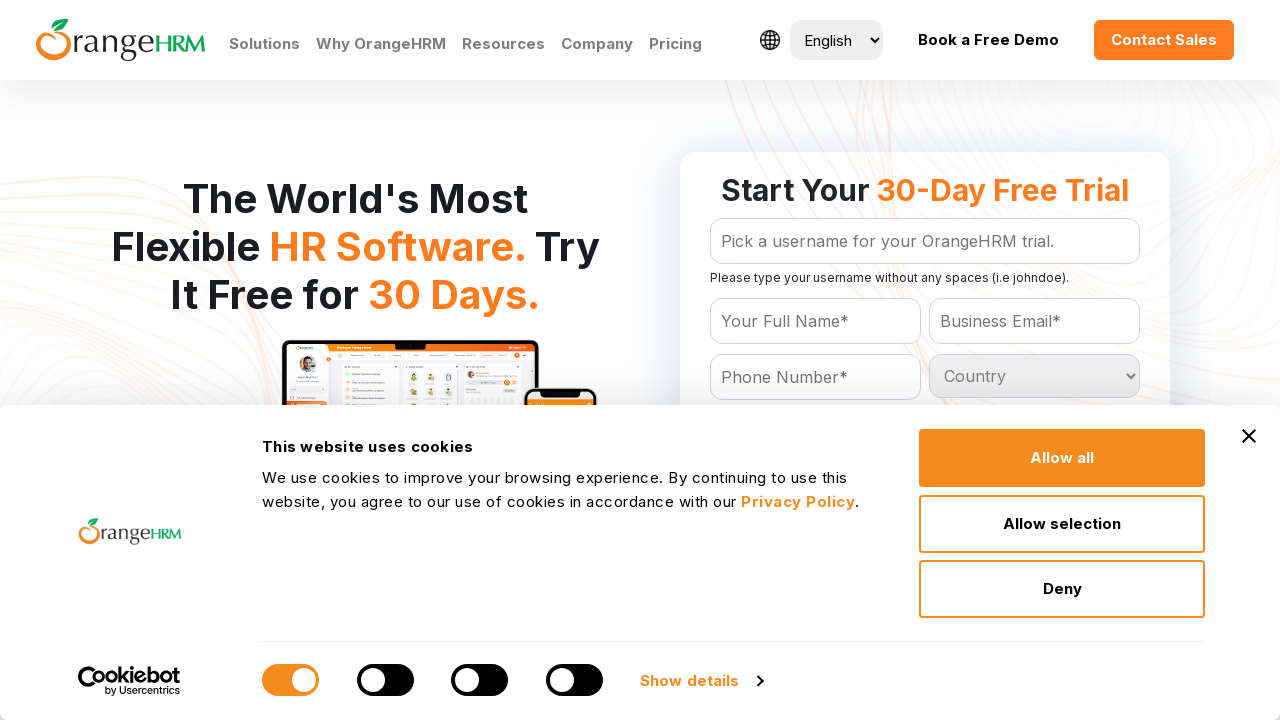

Checked country option: Papua New Guinea
	
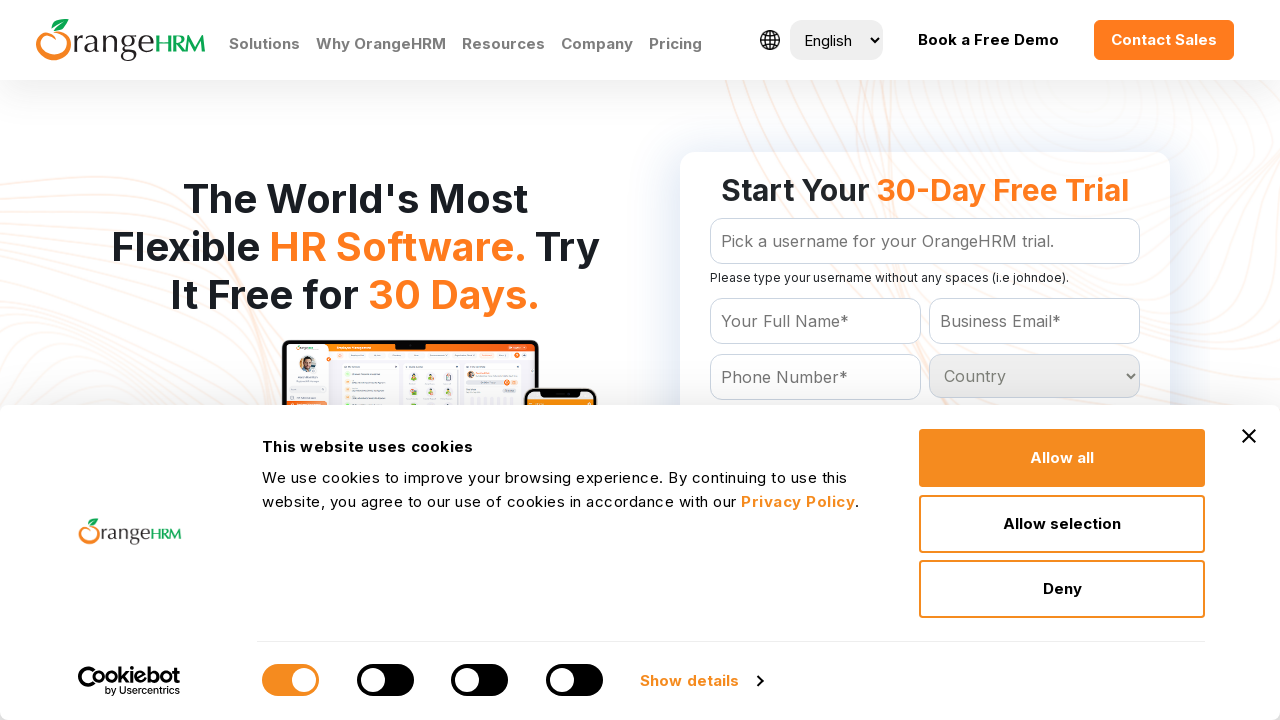

Checked country option: Paraguay
	
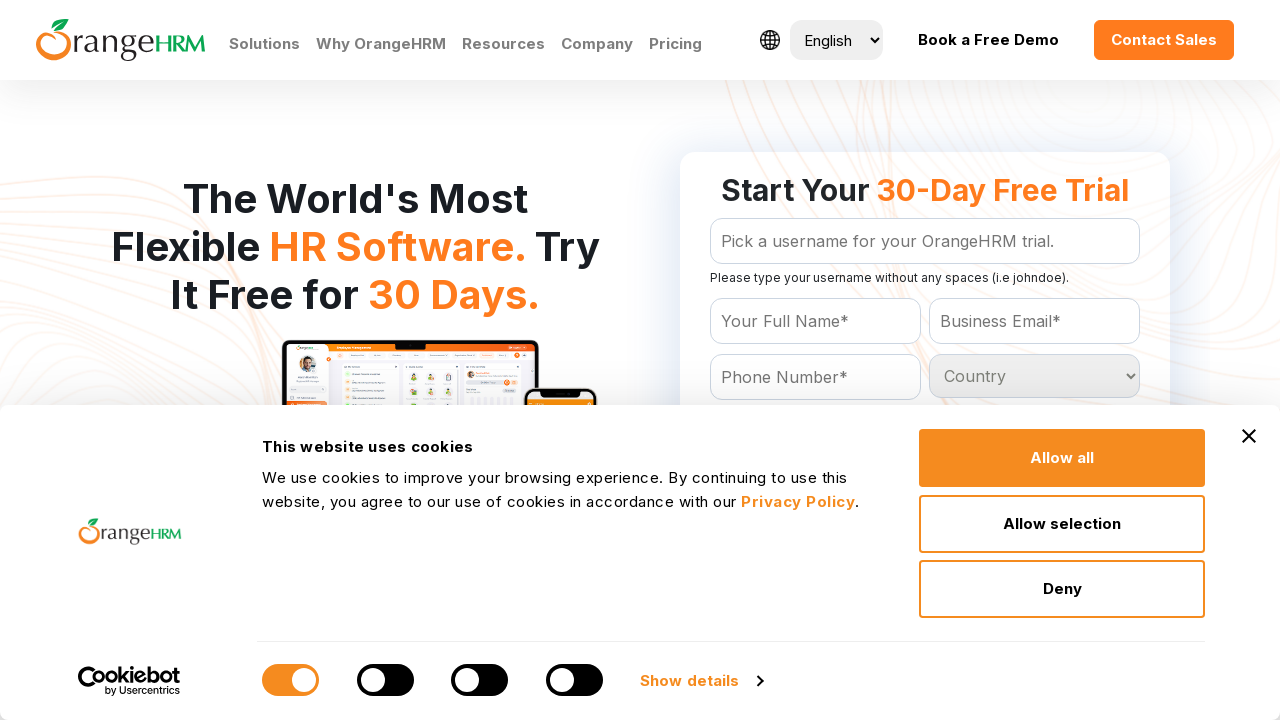

Checked country option: Peru
	
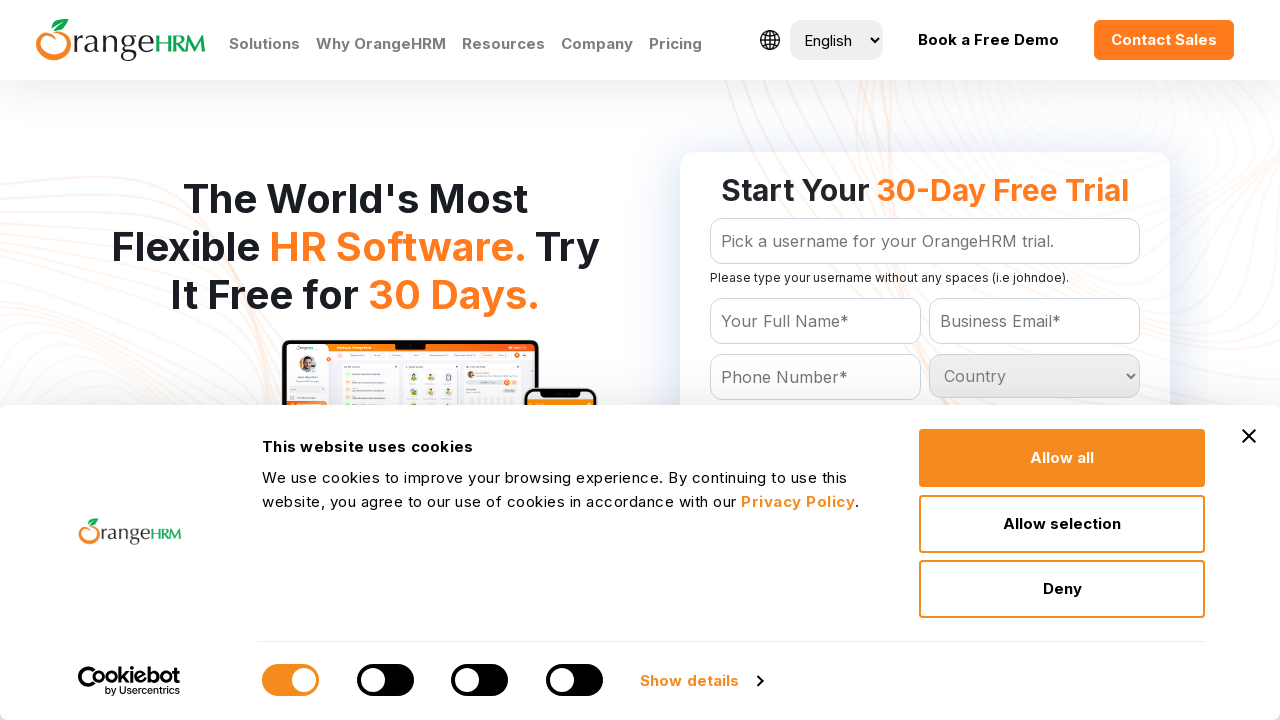

Checked country option: Philippines
	
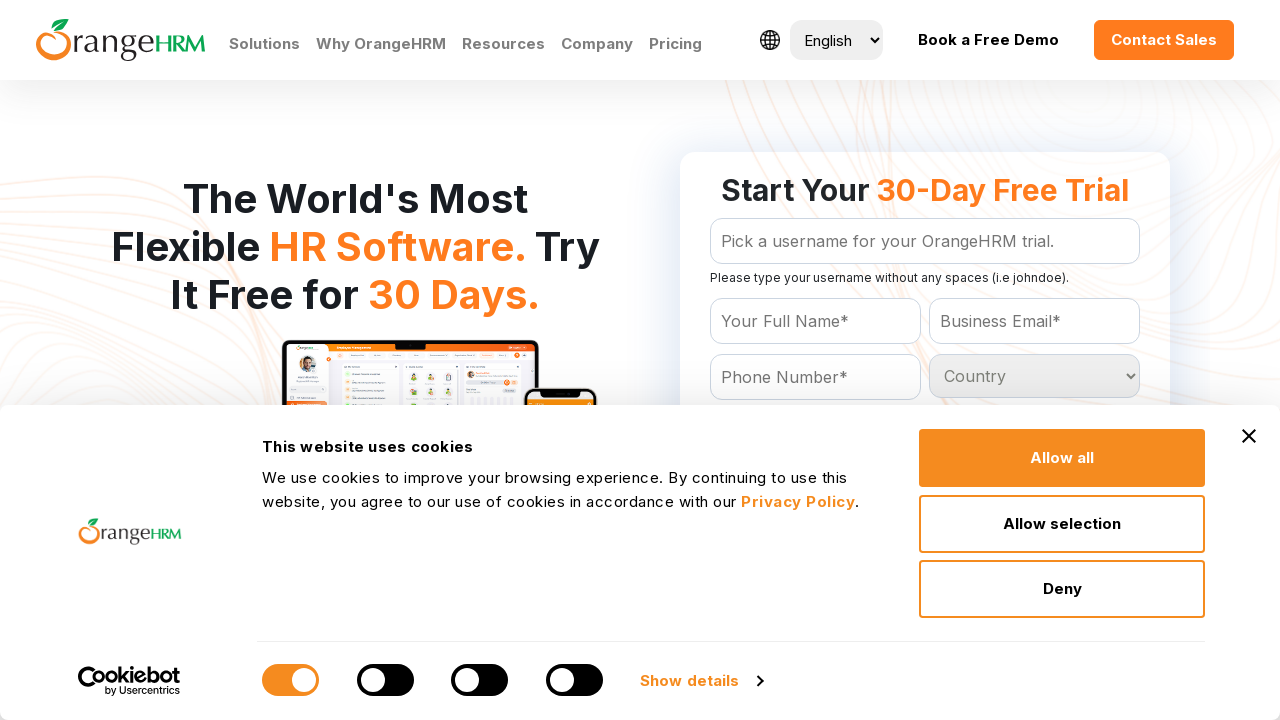

Checked country option: Poland
	
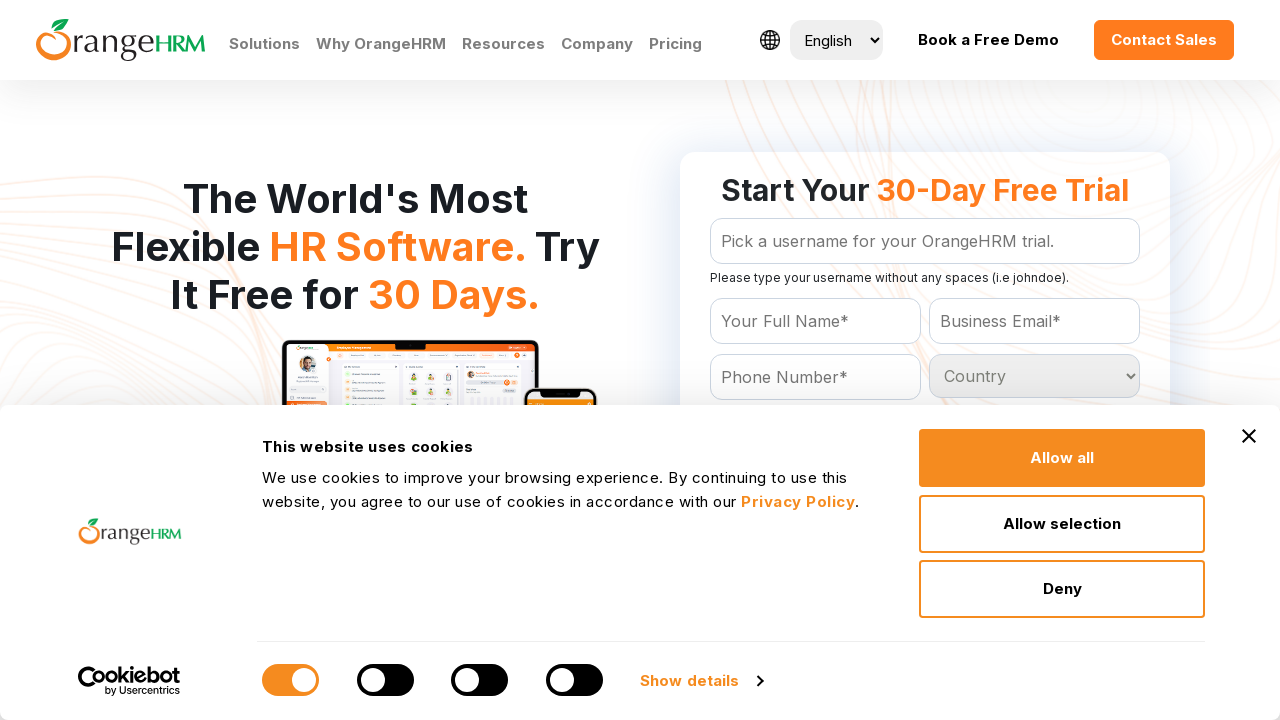

Checked country option: Portugal
	
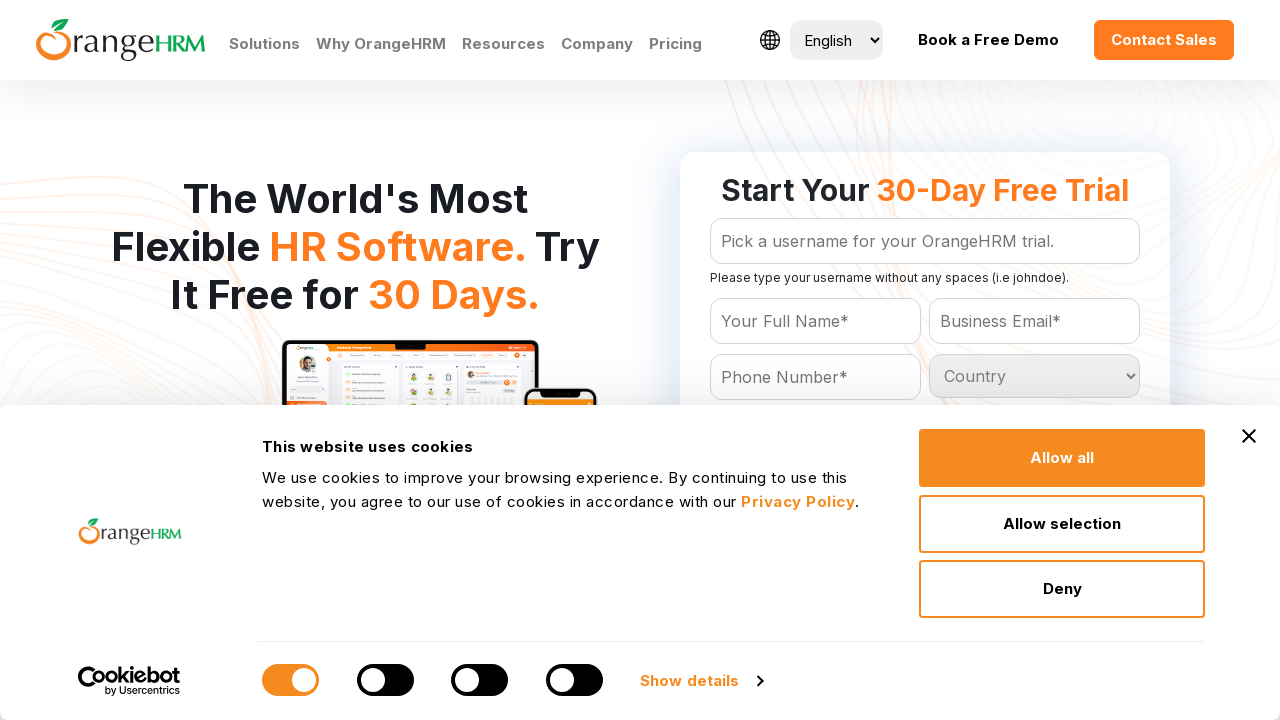

Checked country option: Puerto Rico
	
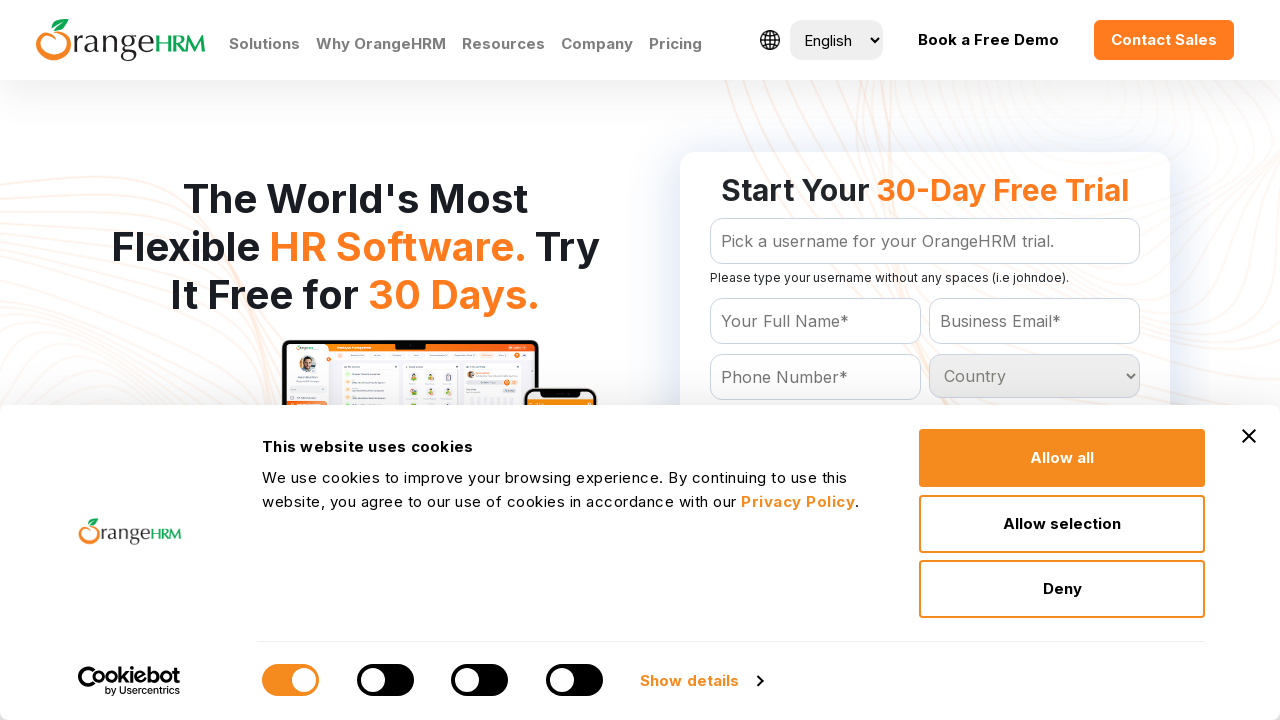

Checked country option: Qatar
	
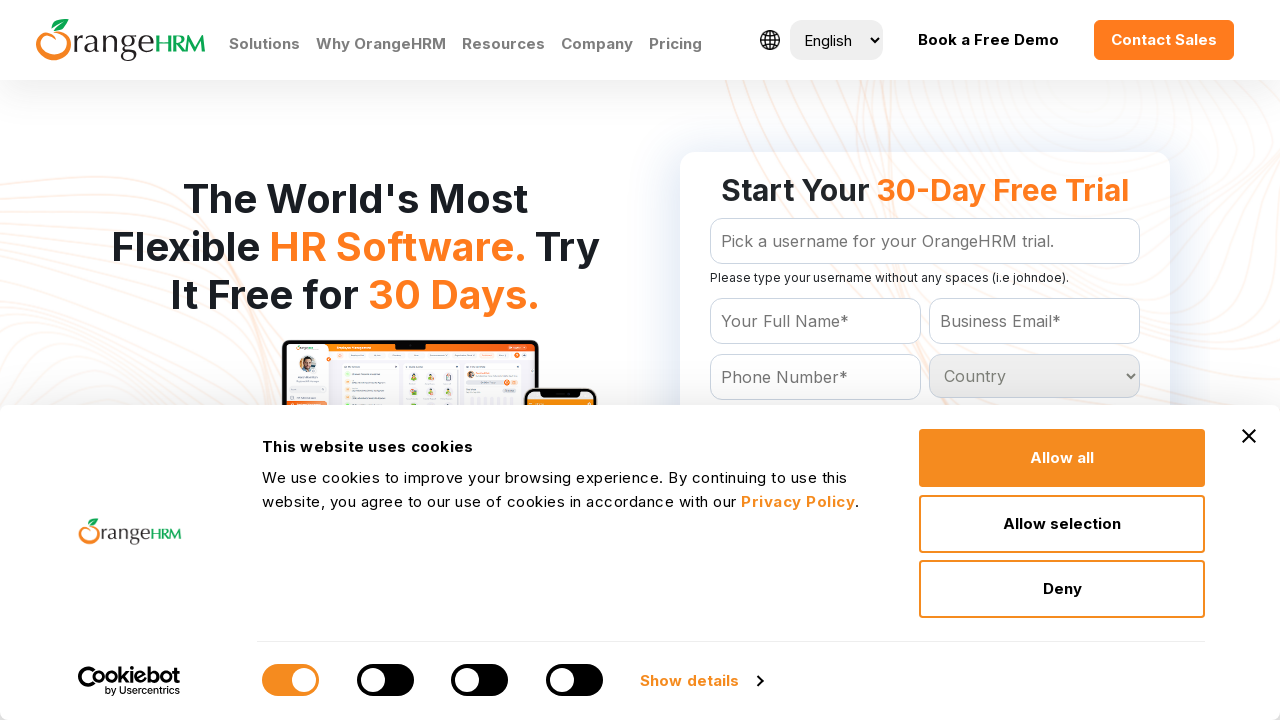

Checked country option: Reunion
	
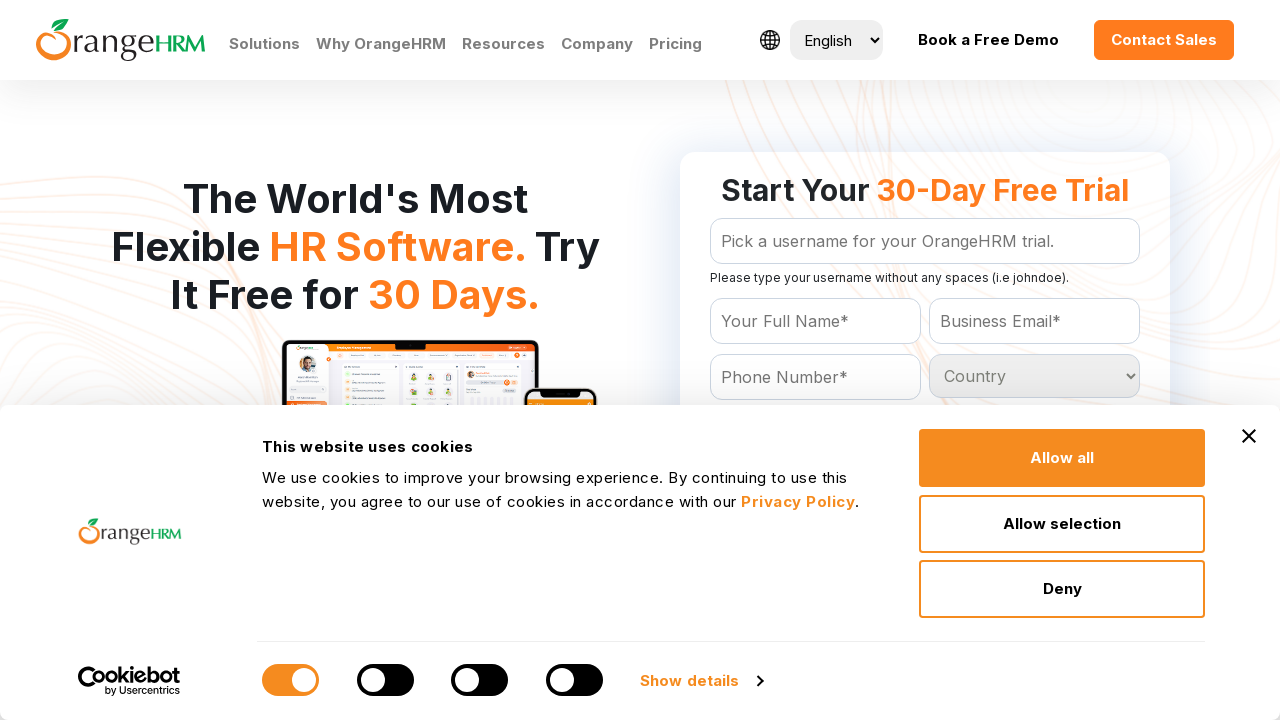

Checked country option: Romania
	
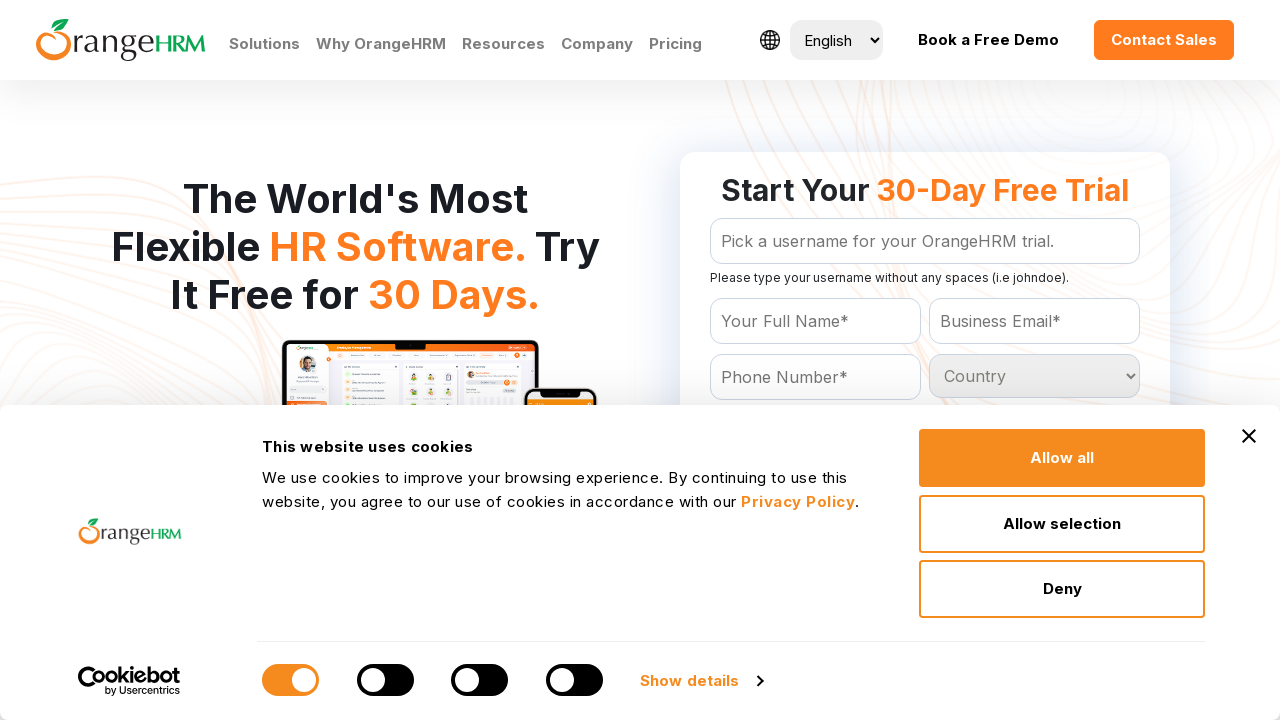

Checked country option: Russian Federation
	
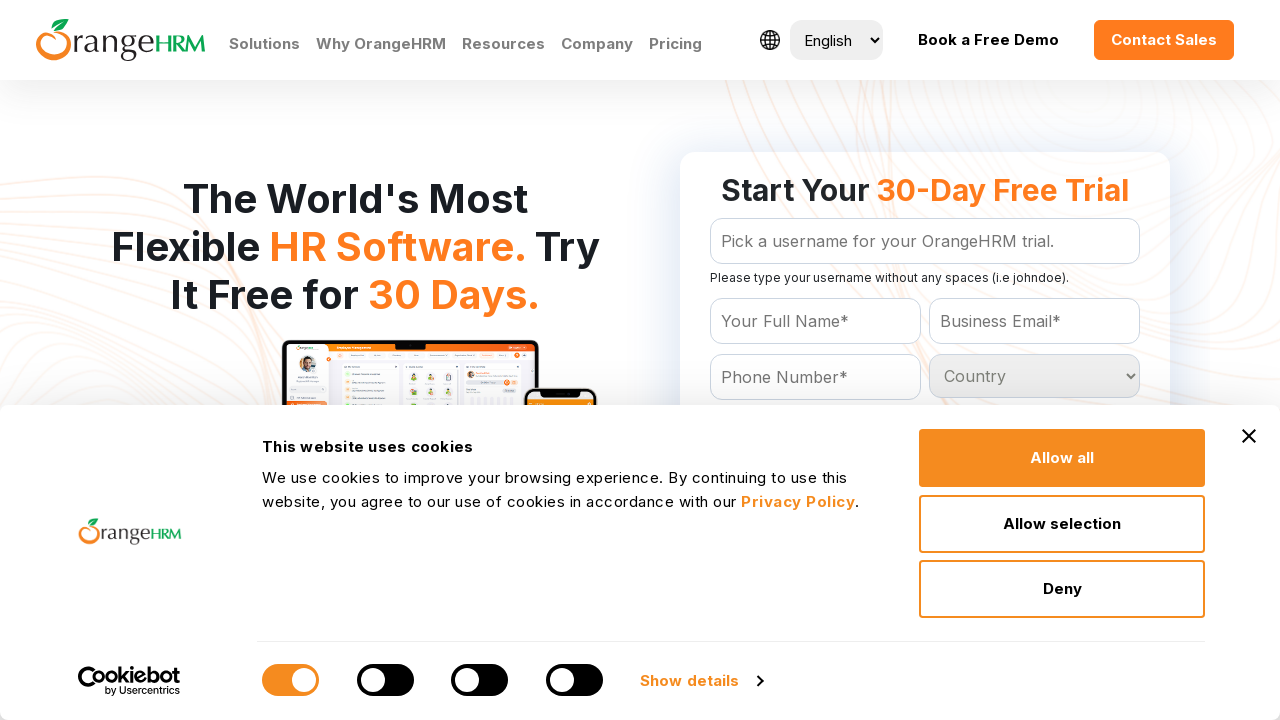

Checked country option: Rwanda
	
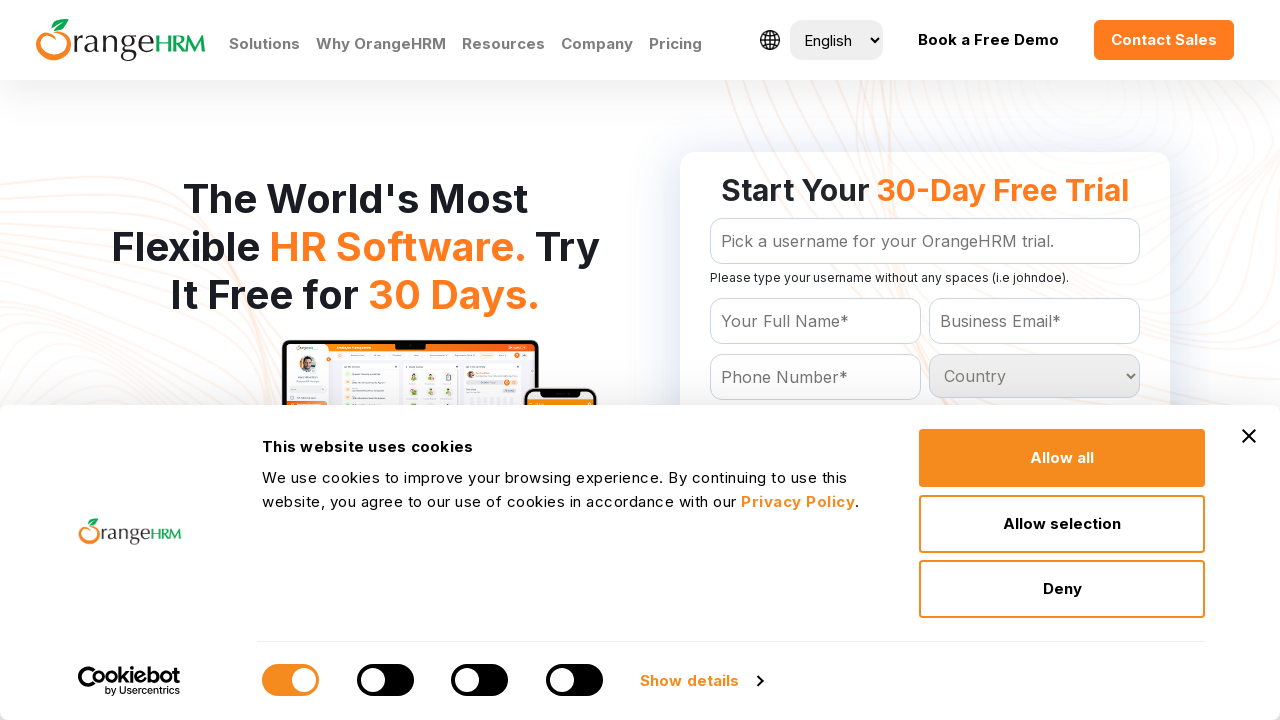

Checked country option: St Kitts and Nevis
	
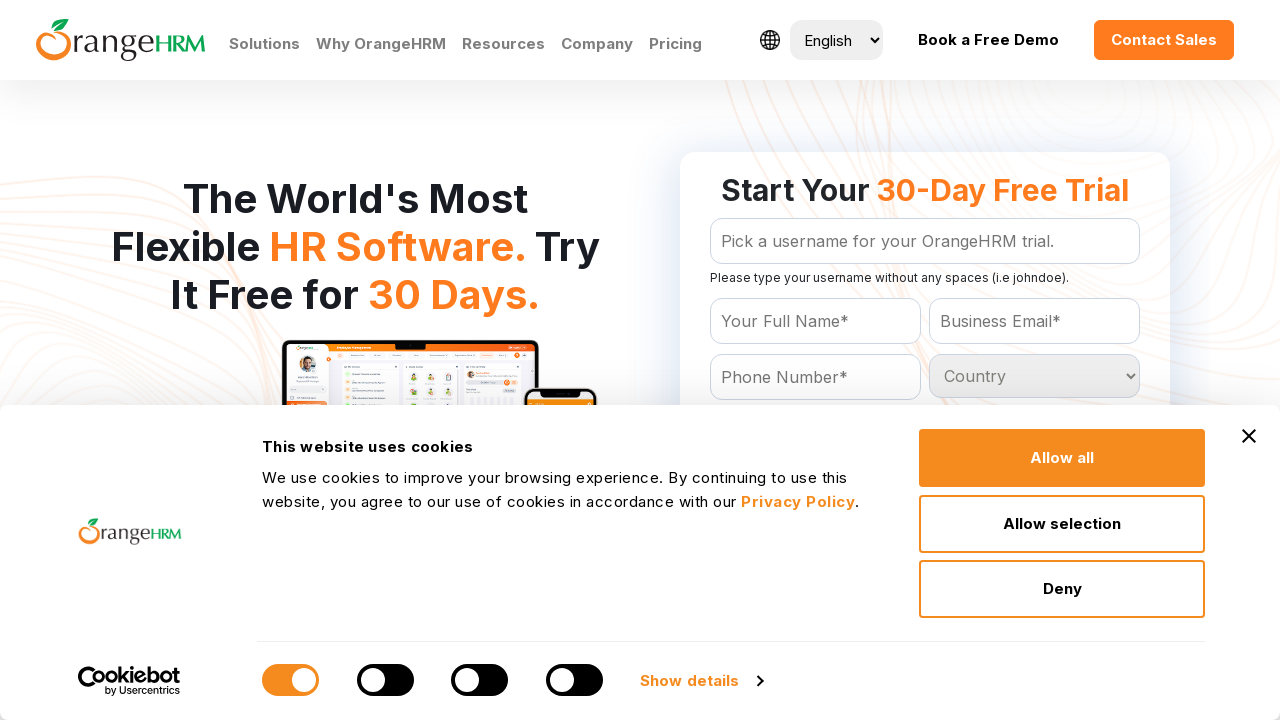

Checked country option: St Lucia
	
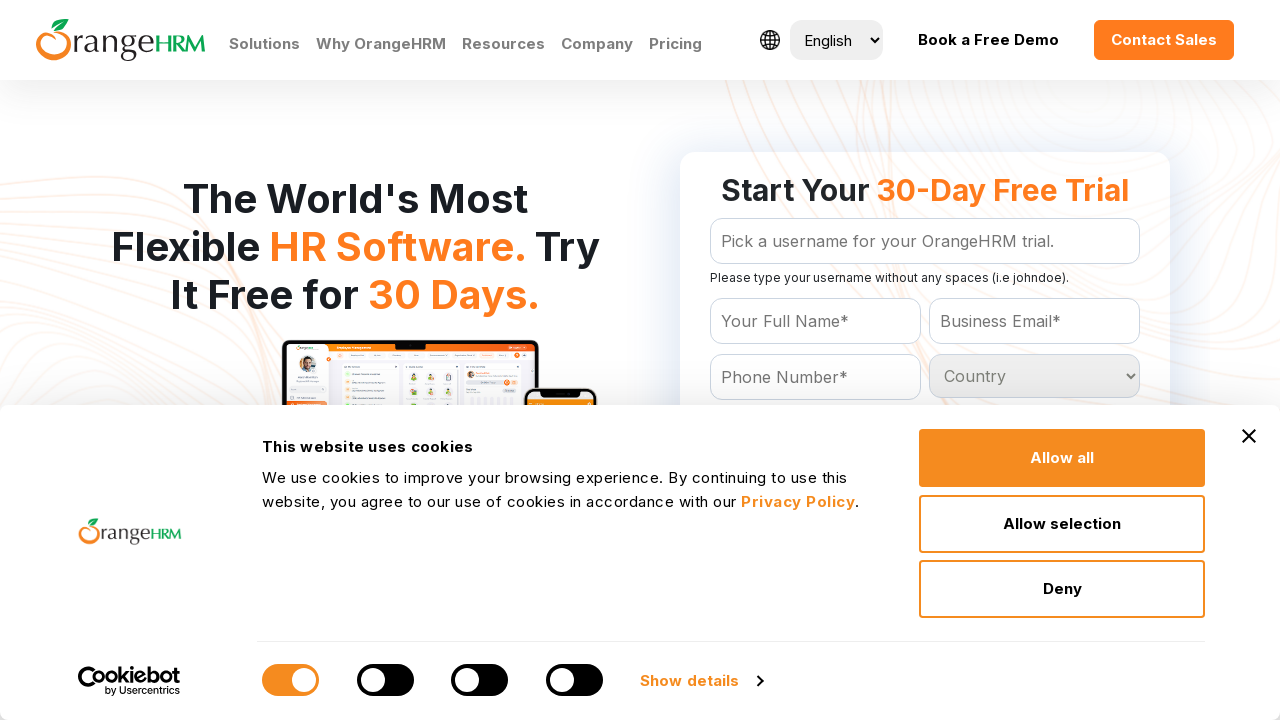

Checked country option: St Vincent and the Grenadines
	
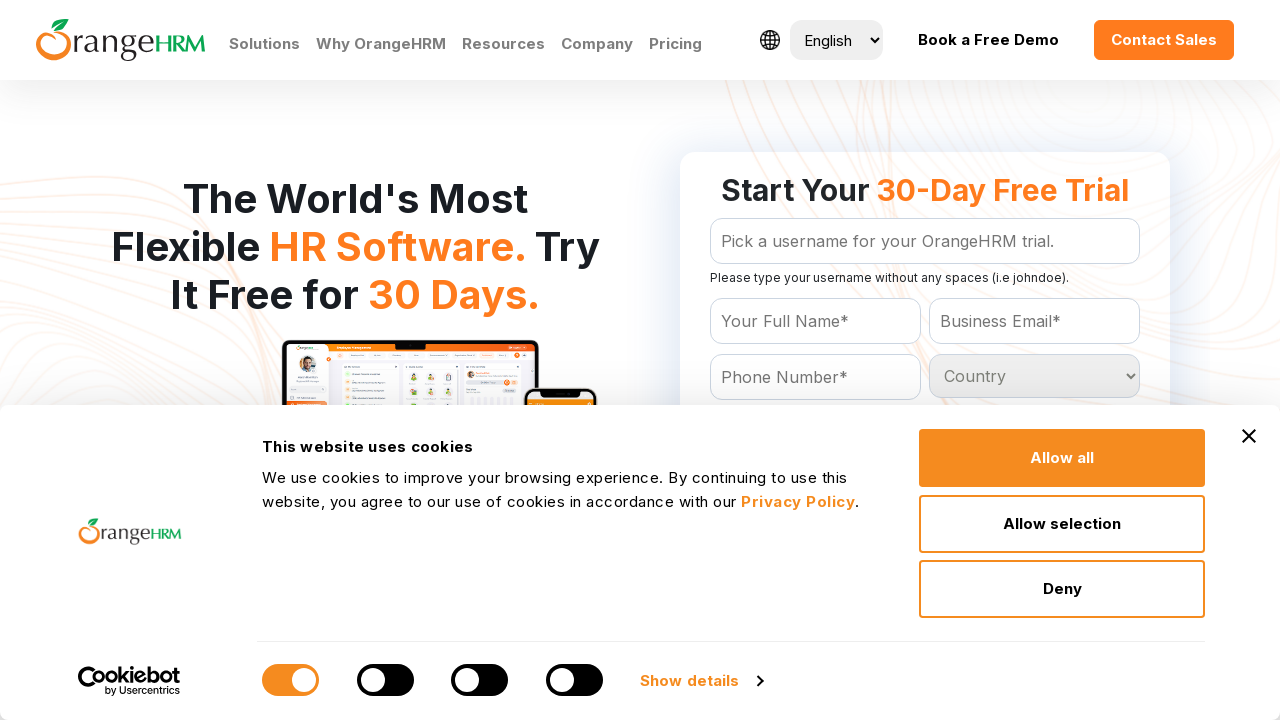

Checked country option: Samoa
	
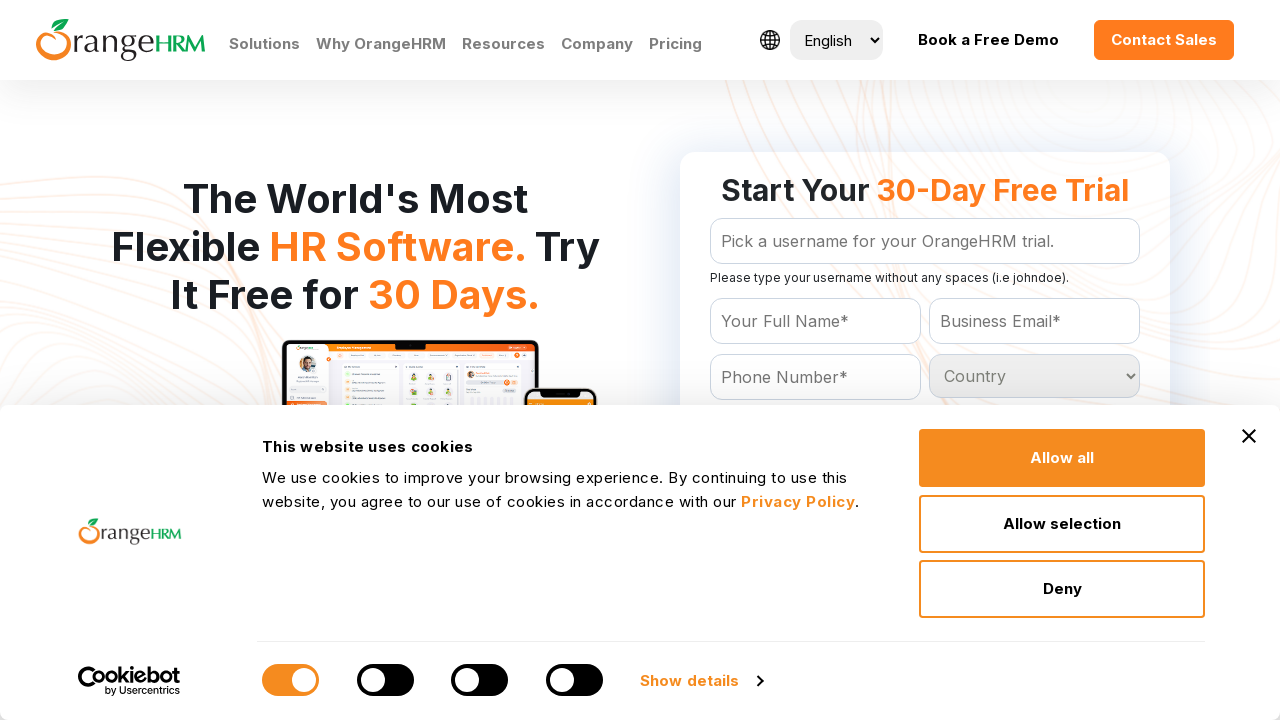

Checked country option: San Marino
	
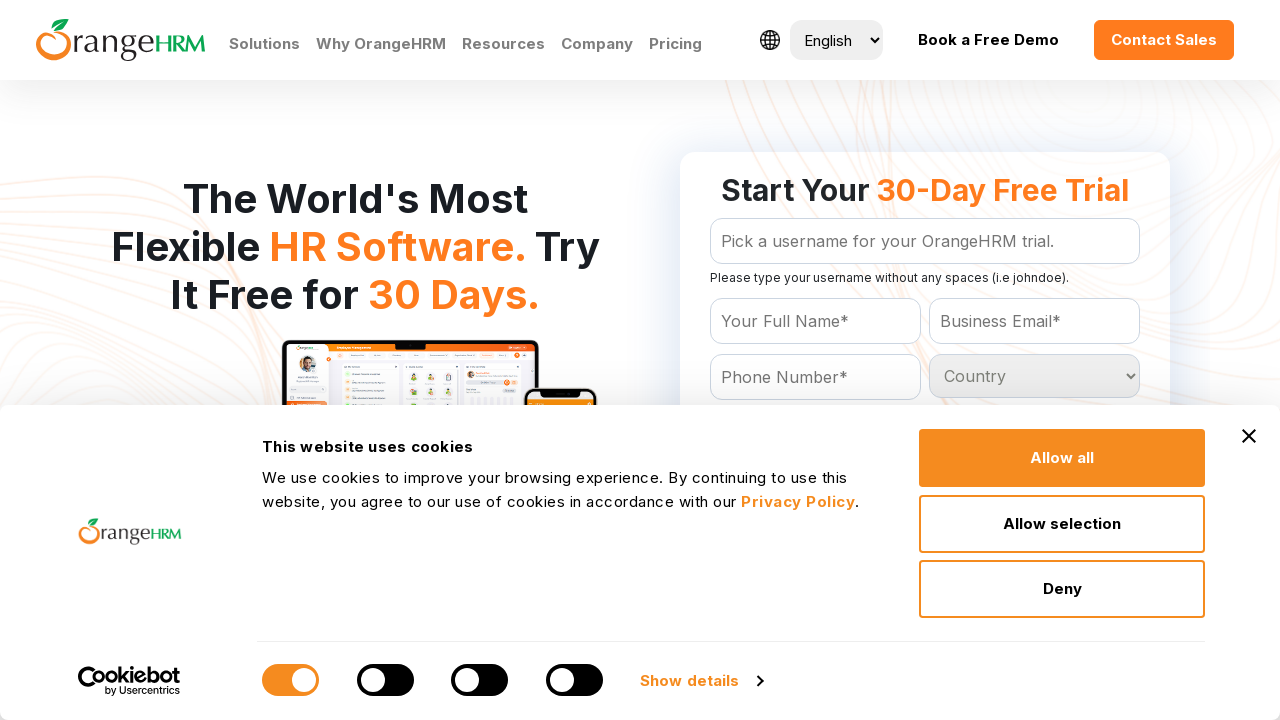

Checked country option: Sao Tome and Principe
	
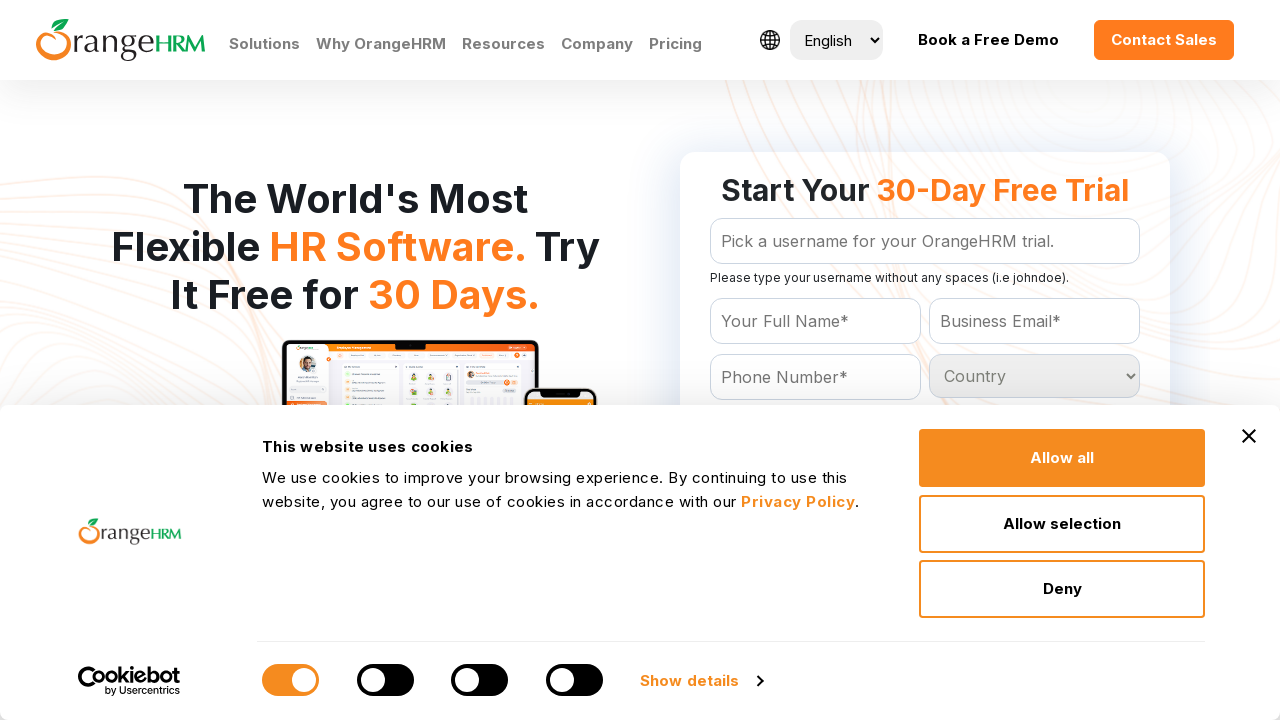

Checked country option: Saudi Arabia
	
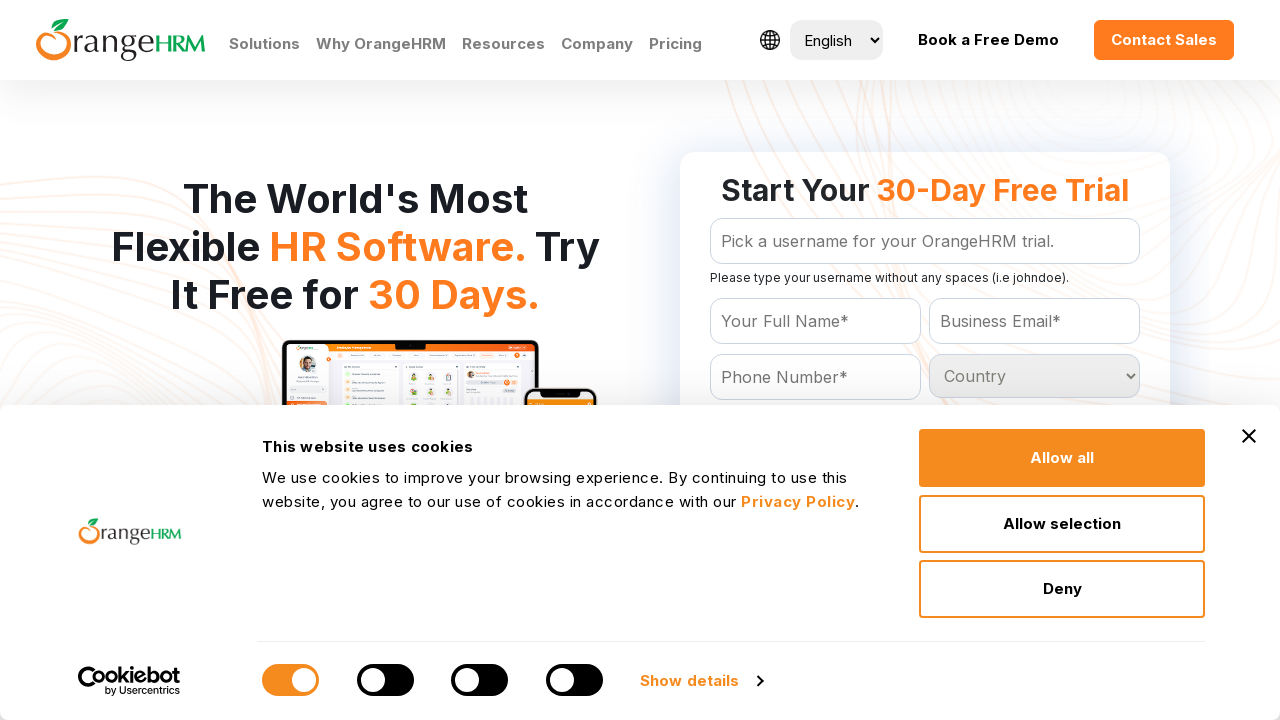

Checked country option: Senegal
	
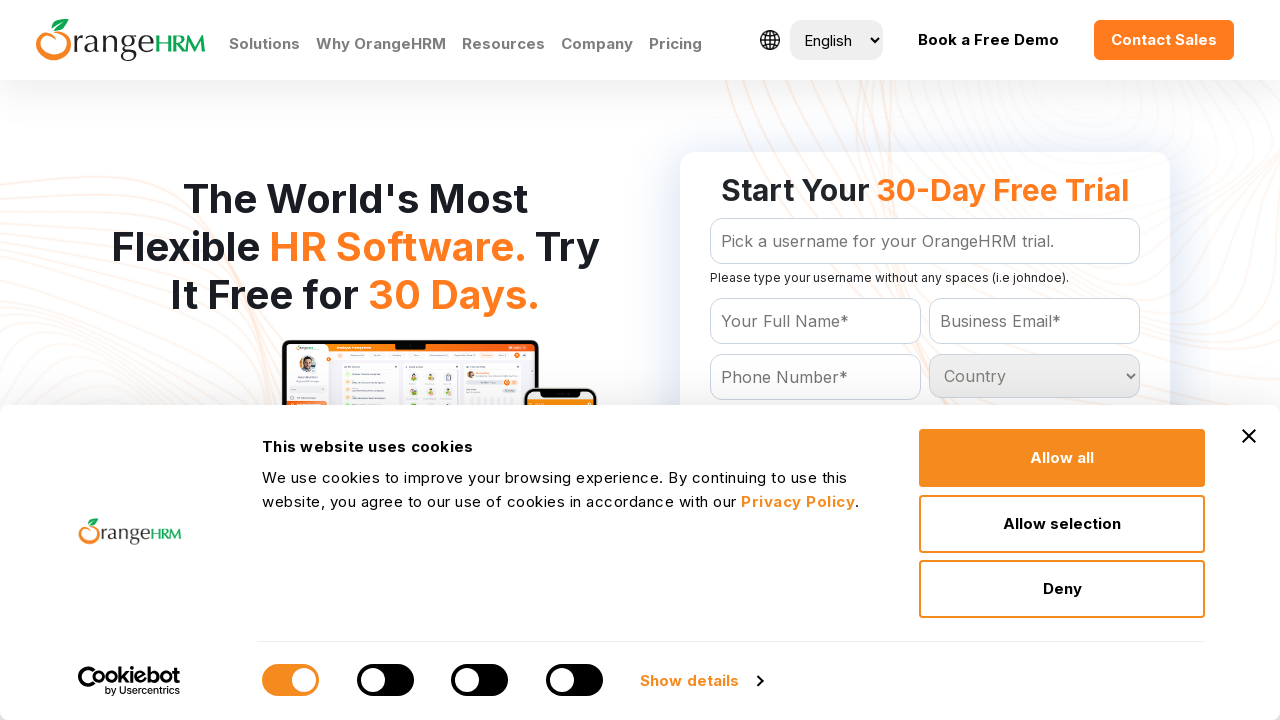

Checked country option: Serbia
	
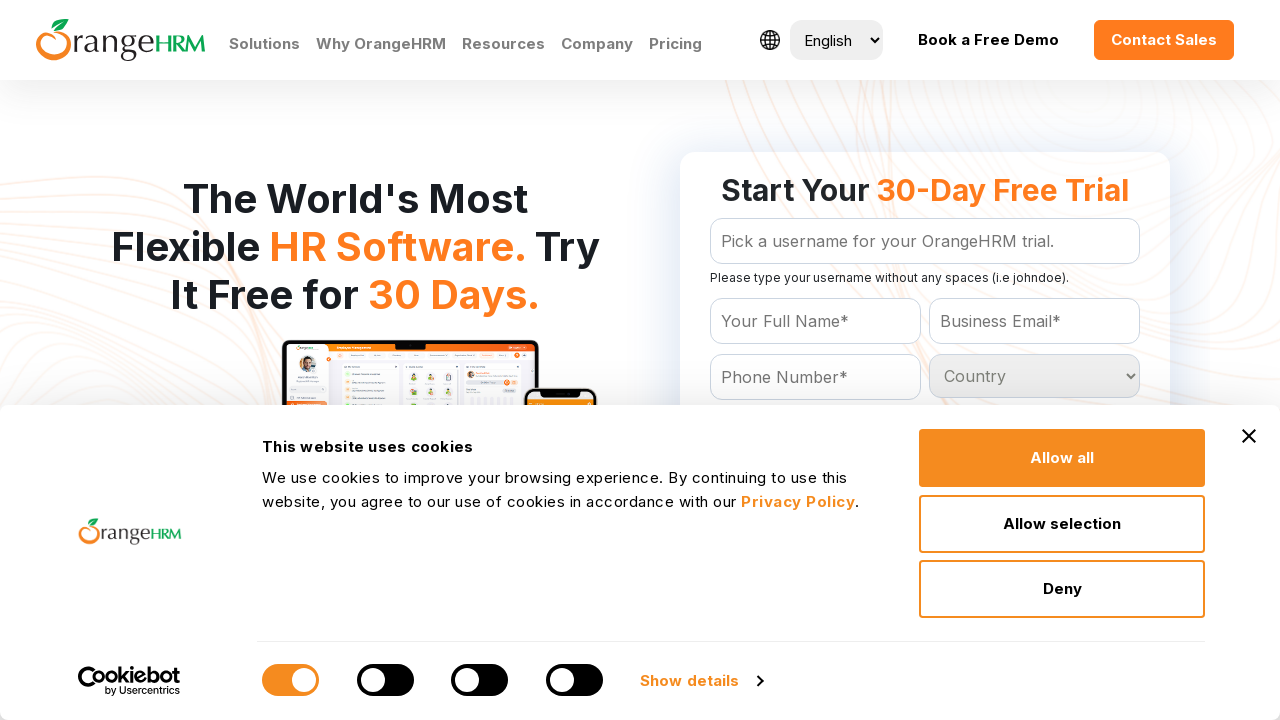

Checked country option: Seychelles
	
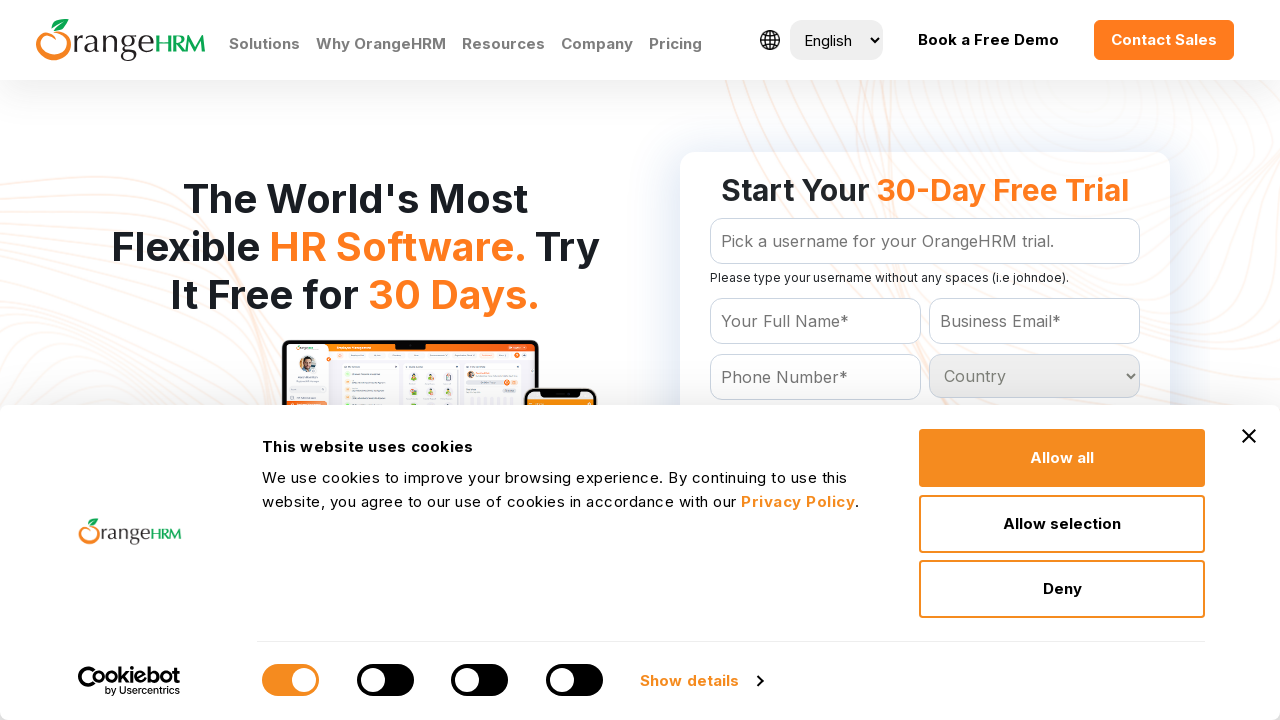

Checked country option: Sierra Leone
	
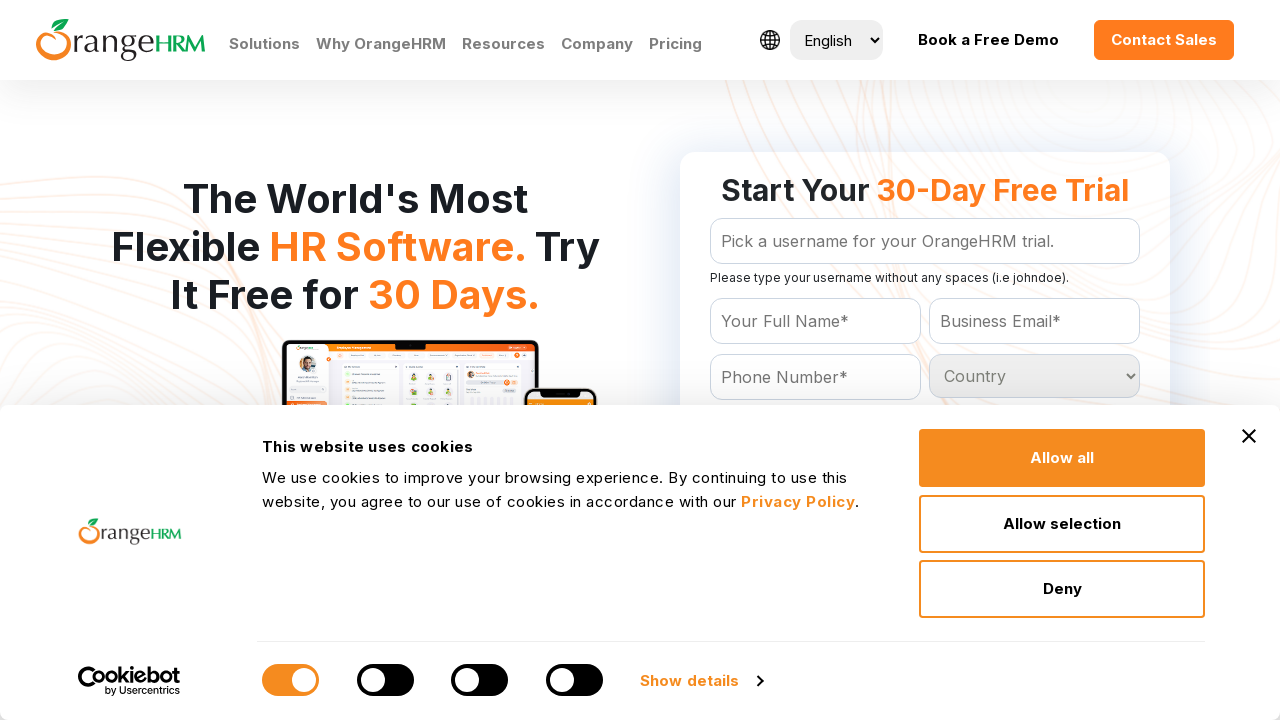

Checked country option: Singapore
	
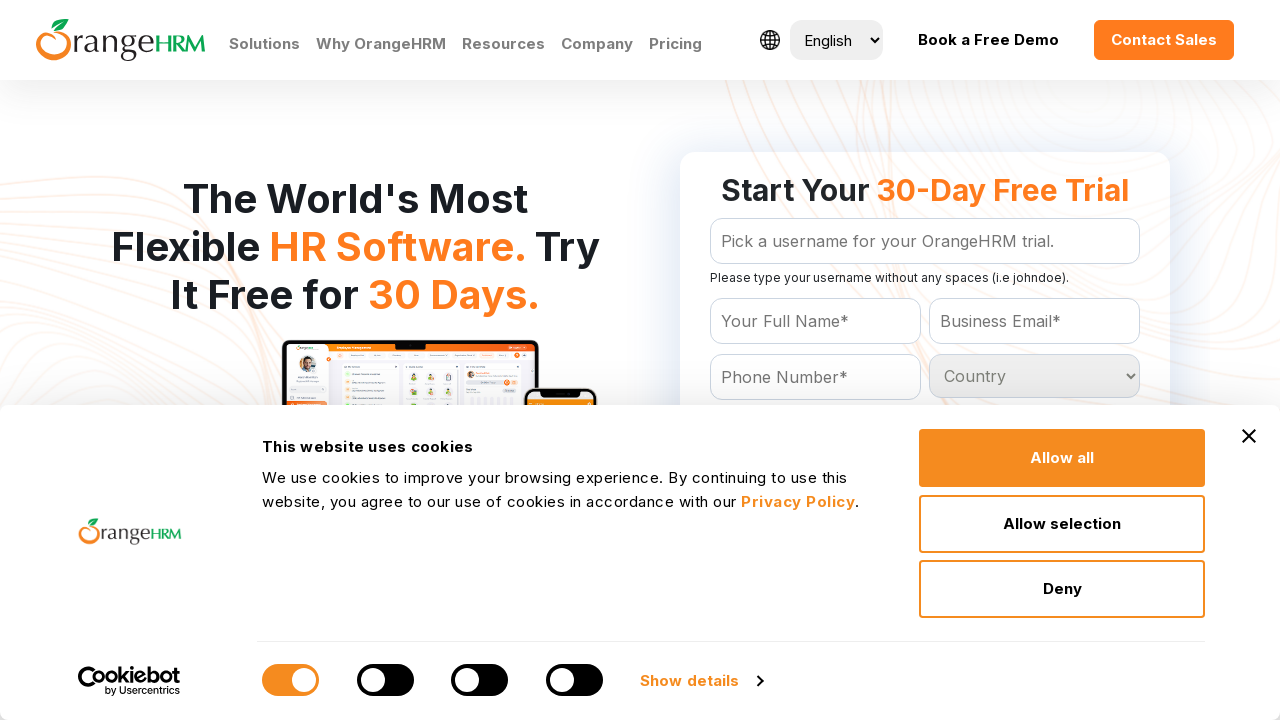

Checked country option: Slovakia
	
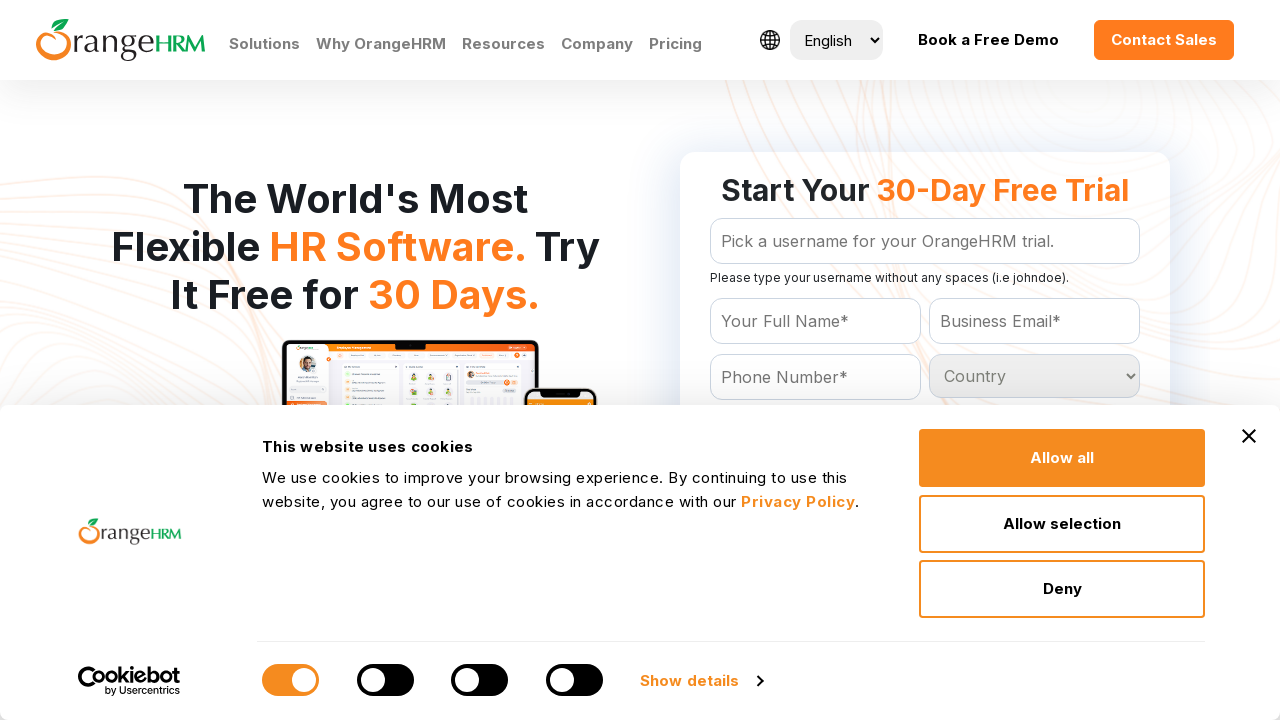

Checked country option: Slovenia
	
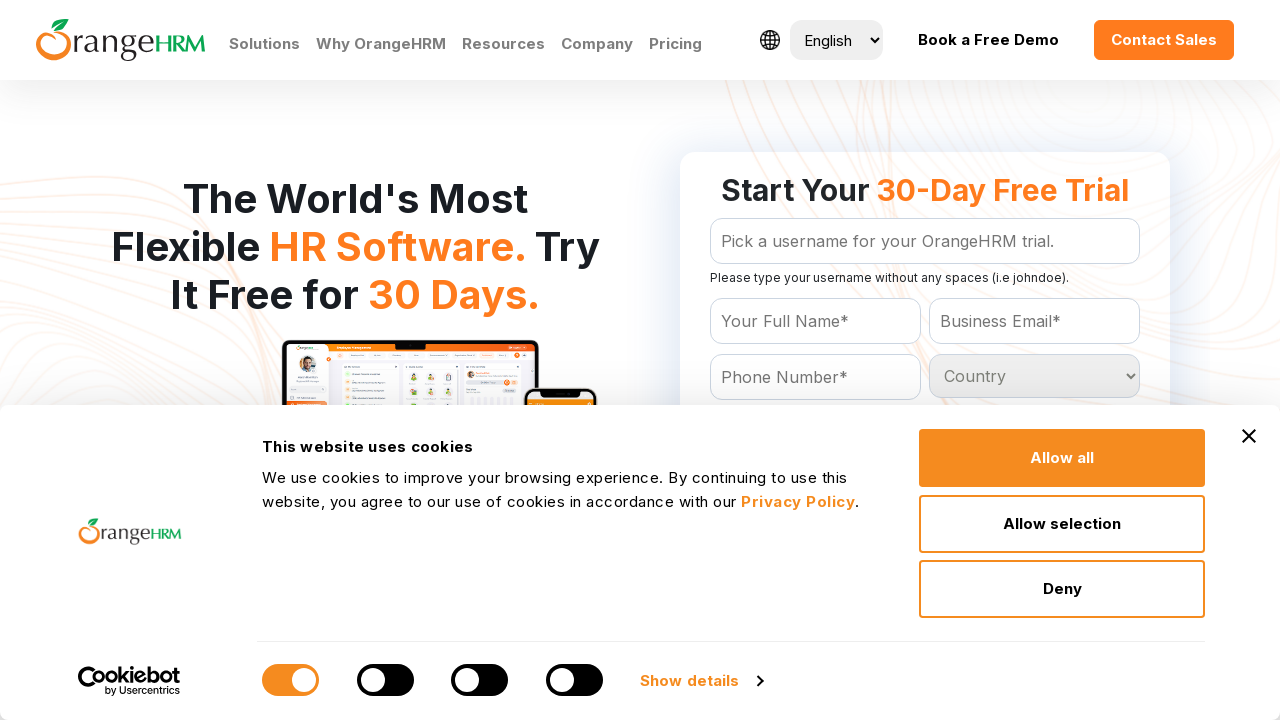

Checked country option: Solomon Islands
	
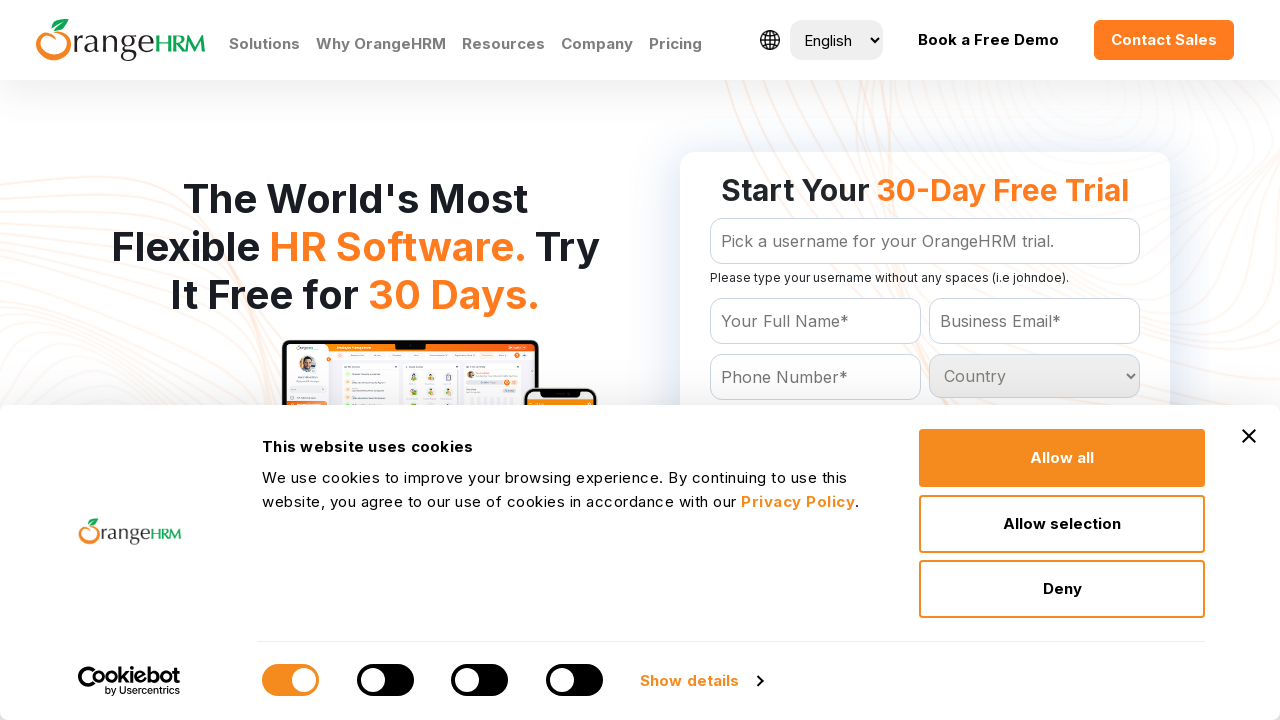

Checked country option: Somalia
	
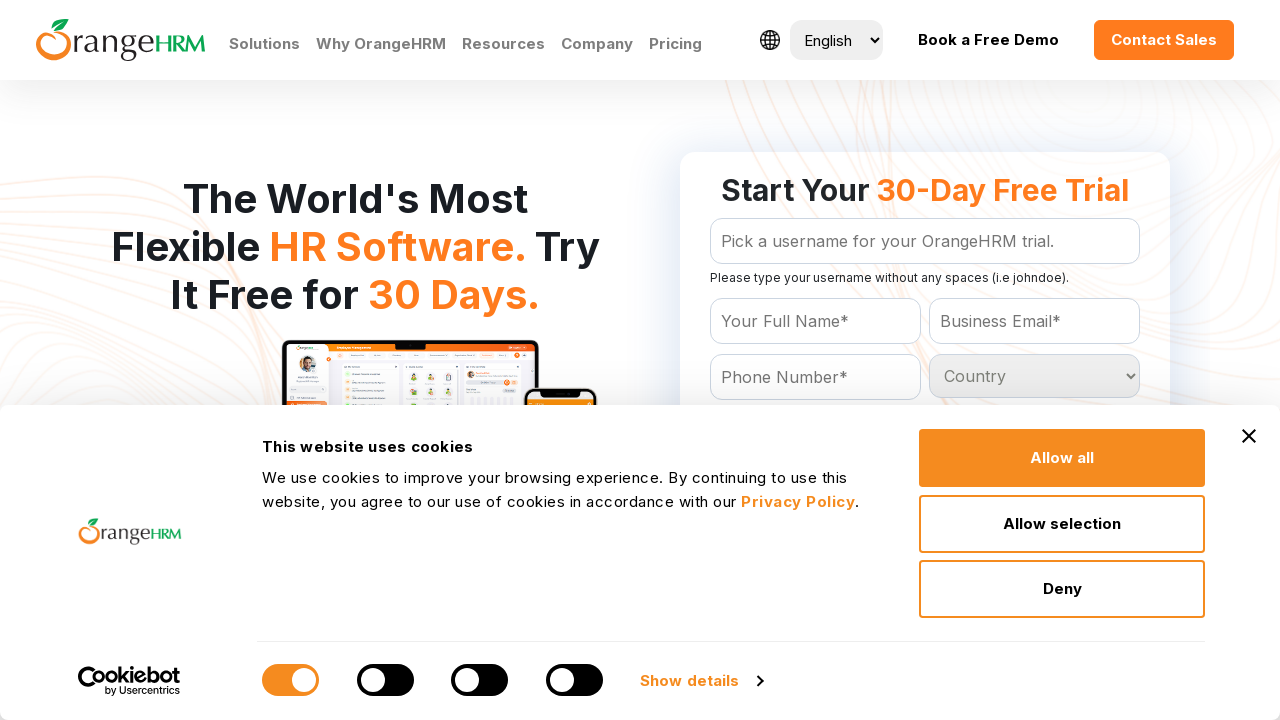

Checked country option: South Africa
	
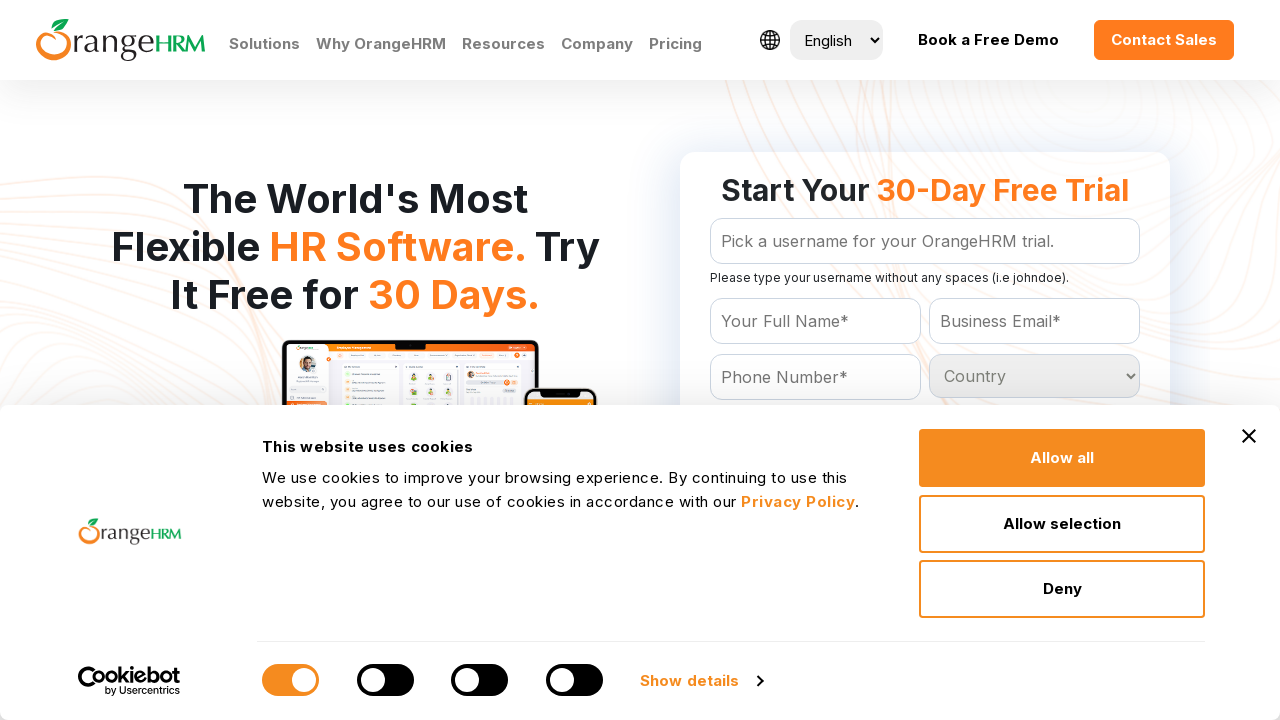

Checked country option: South Georgia
	
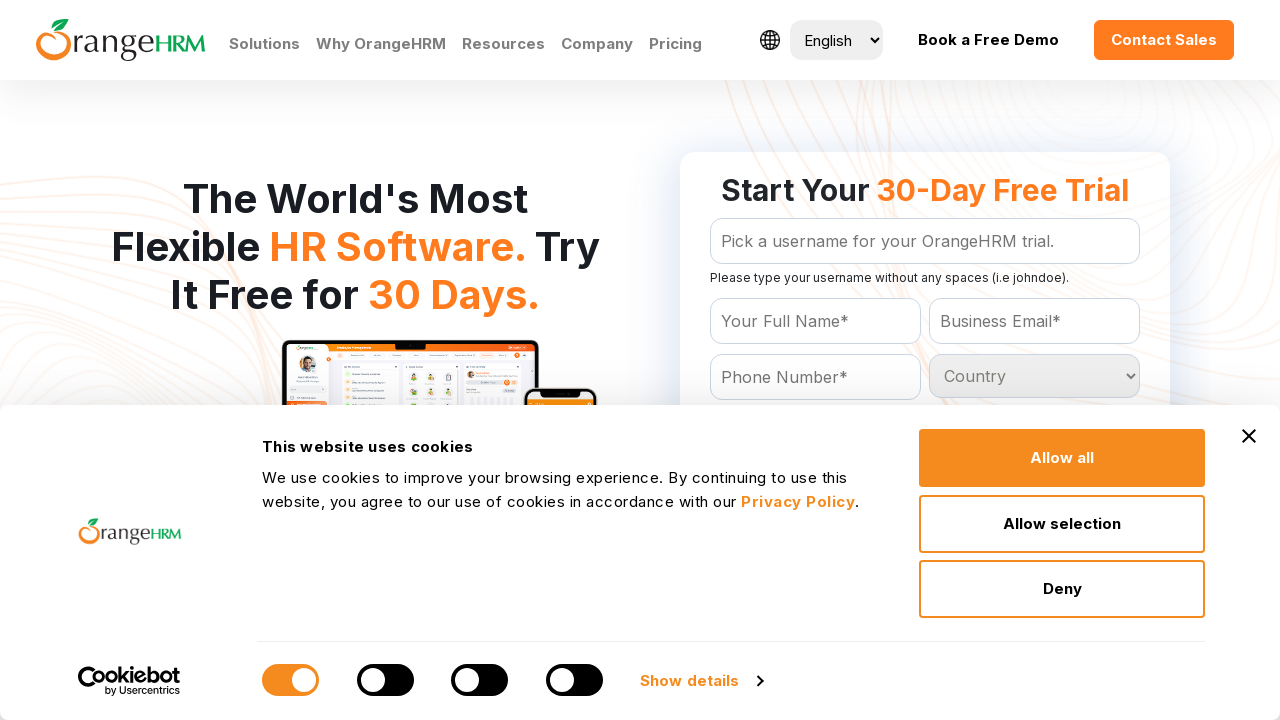

Checked country option: Spain
	
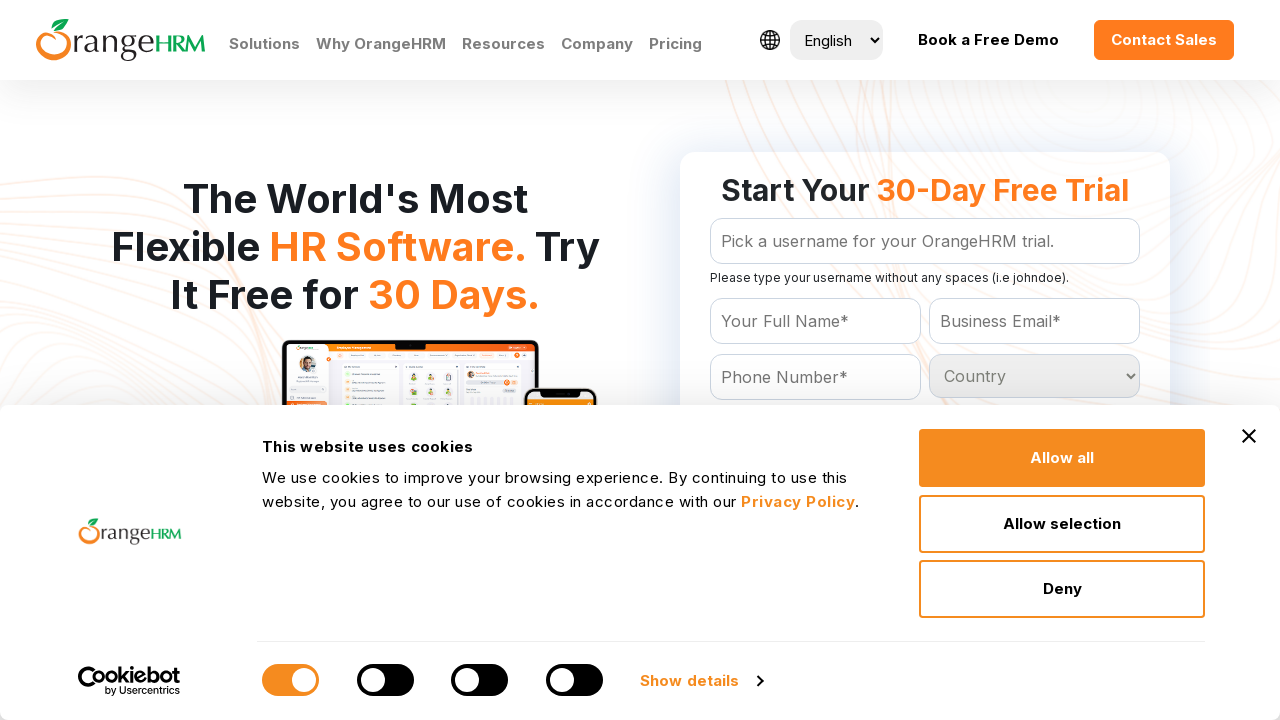

Checked country option: Sri Lanka
	
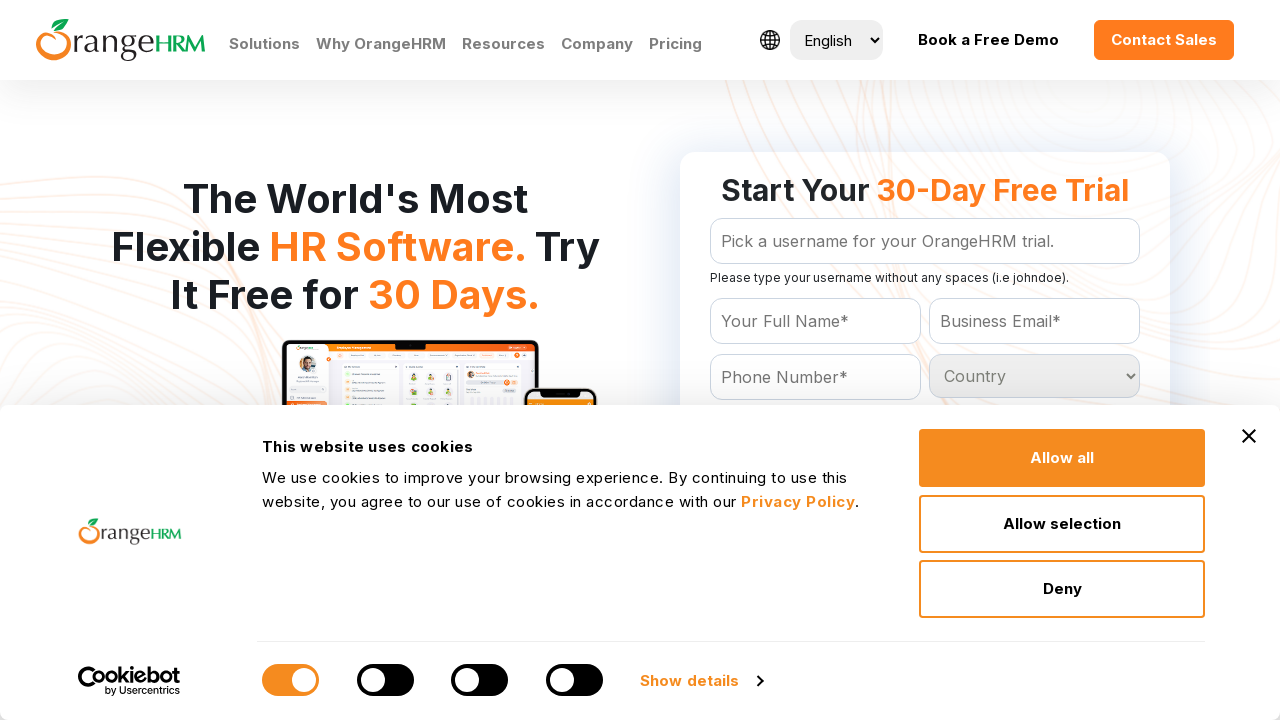

Checked country option: Sudan
	
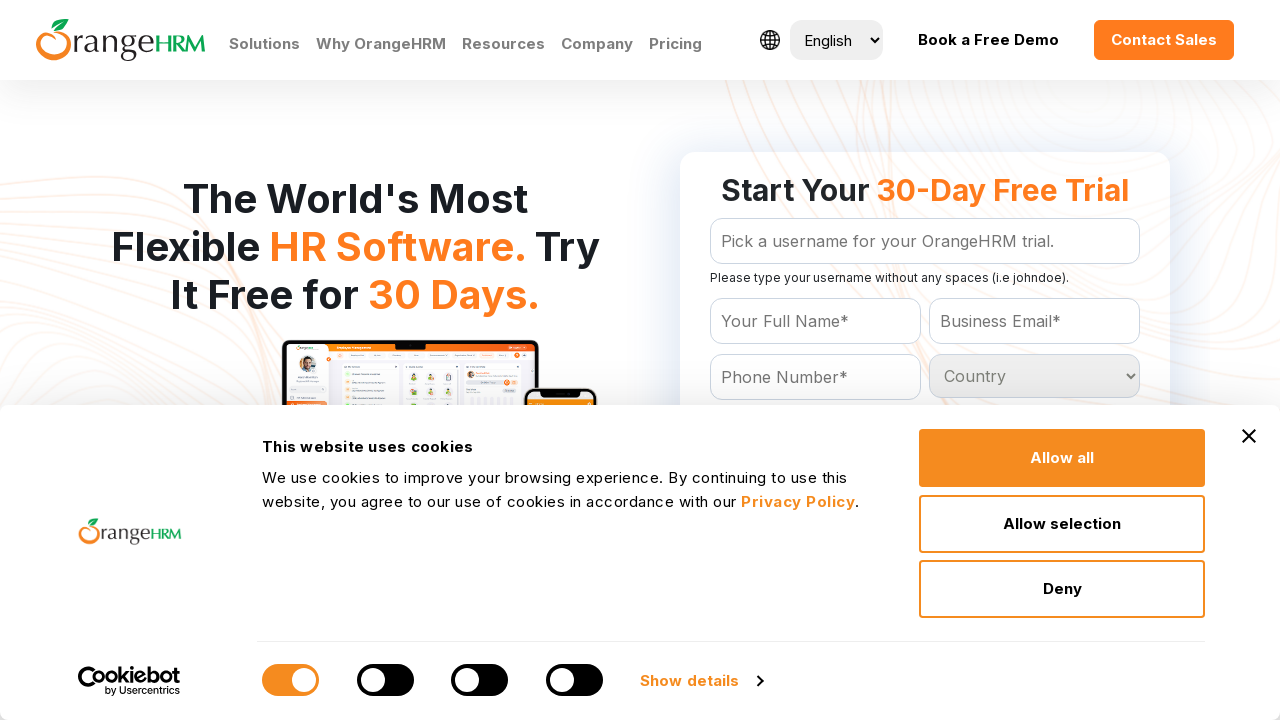

Checked country option: Suriname
	
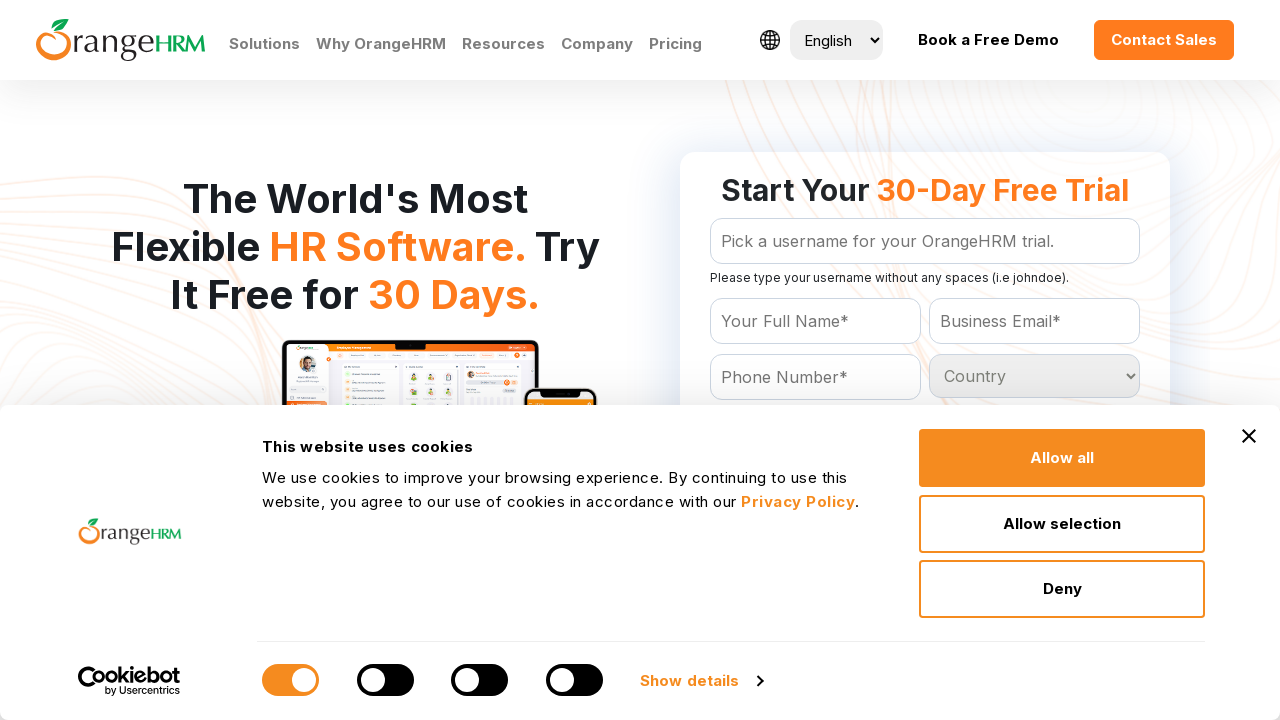

Checked country option: Swaziland
	
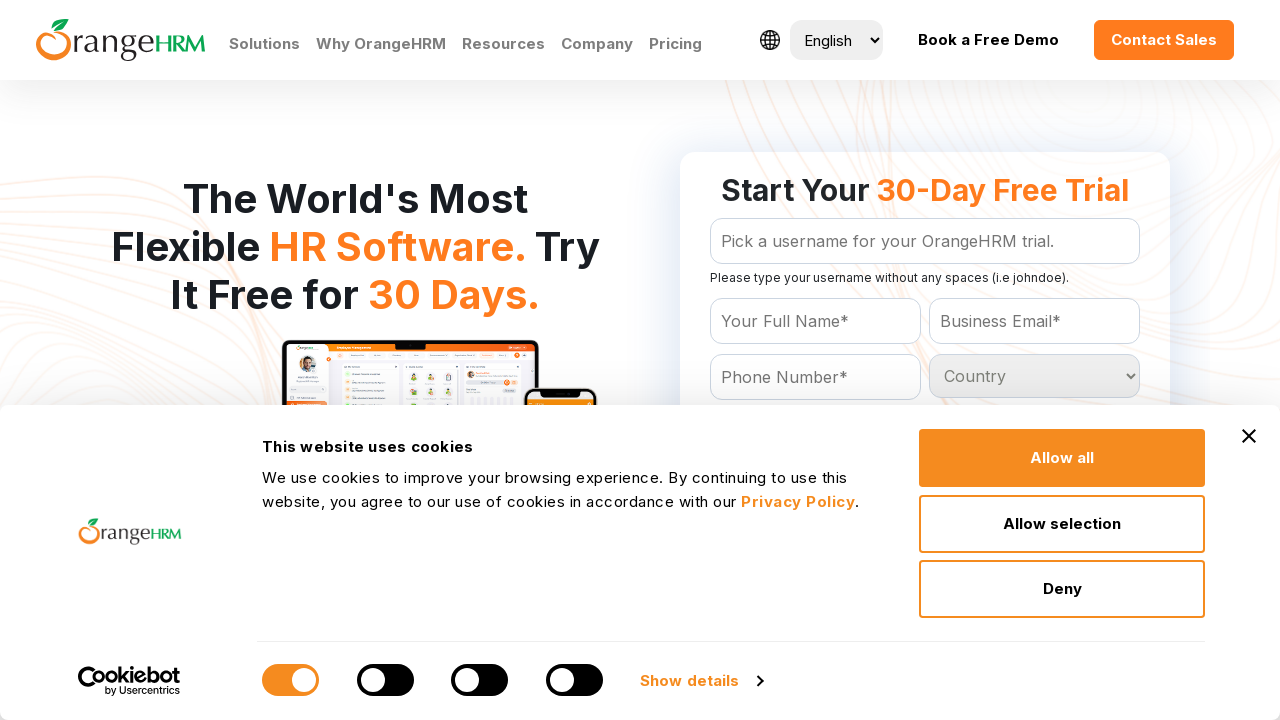

Checked country option: Sweden
	
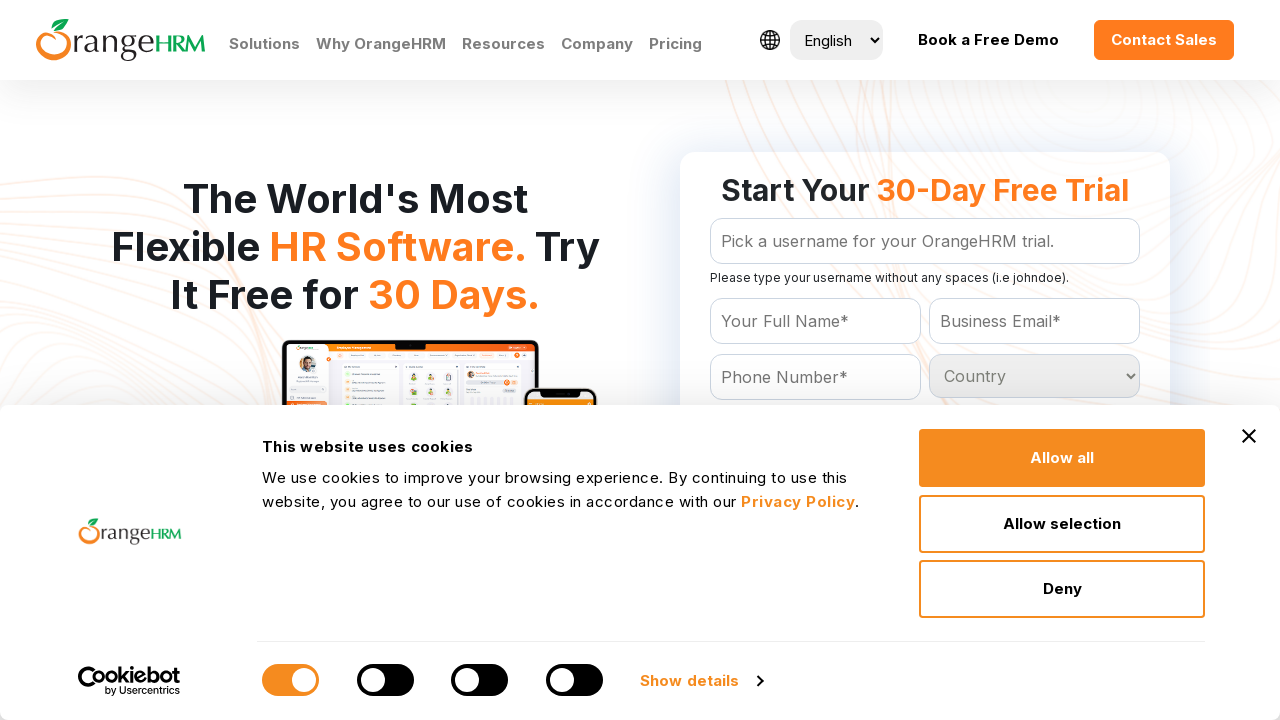

Checked country option: Switzerland
	
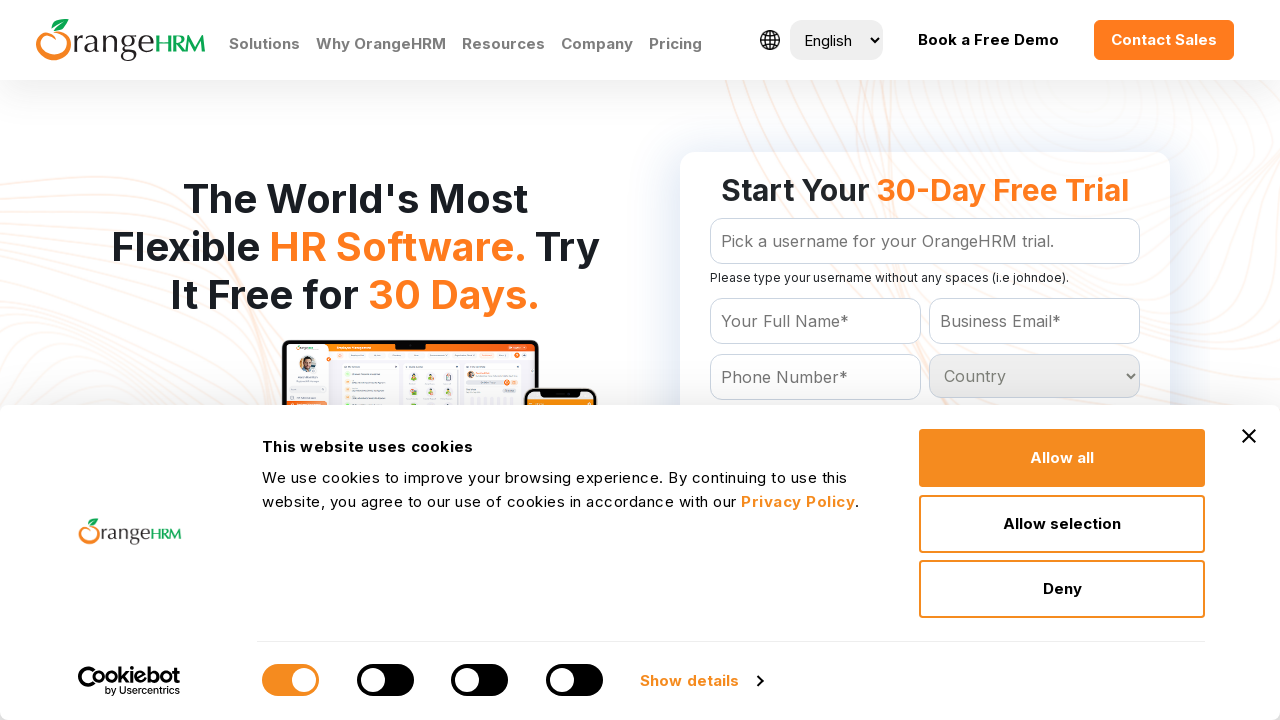

Checked country option: Syrian Arab Republic
	
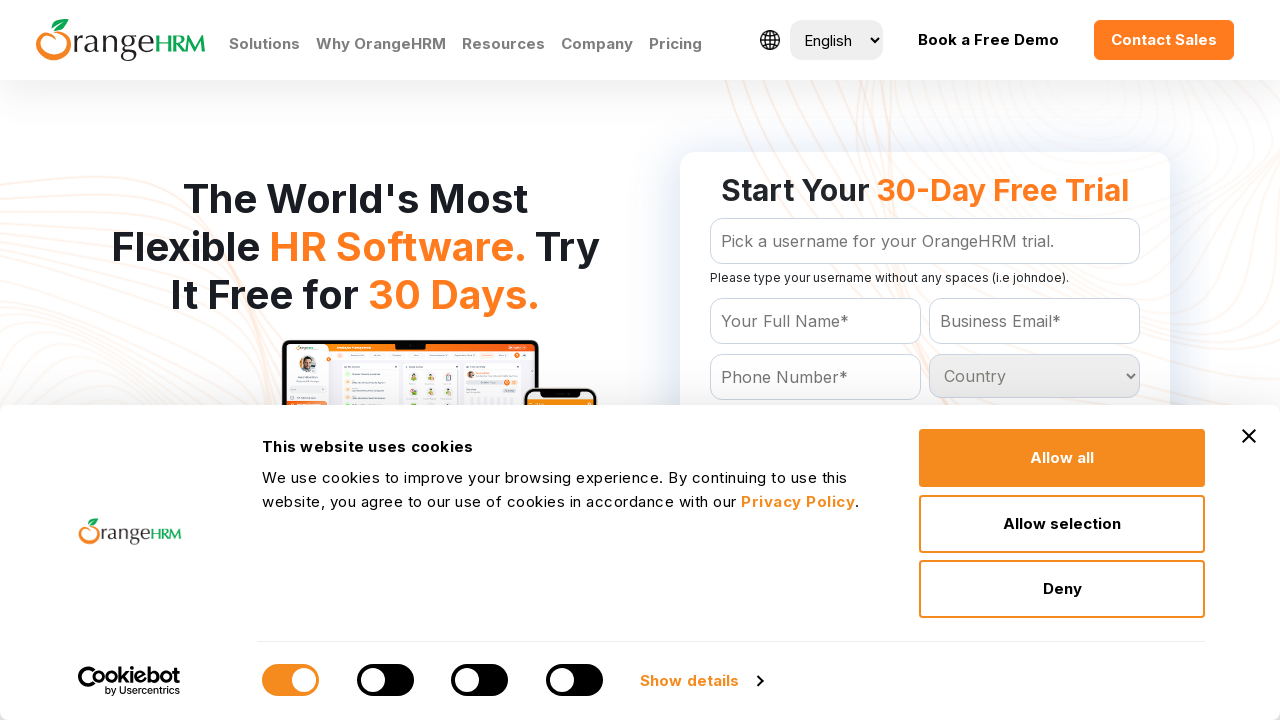

Checked country option: Taiwan
	
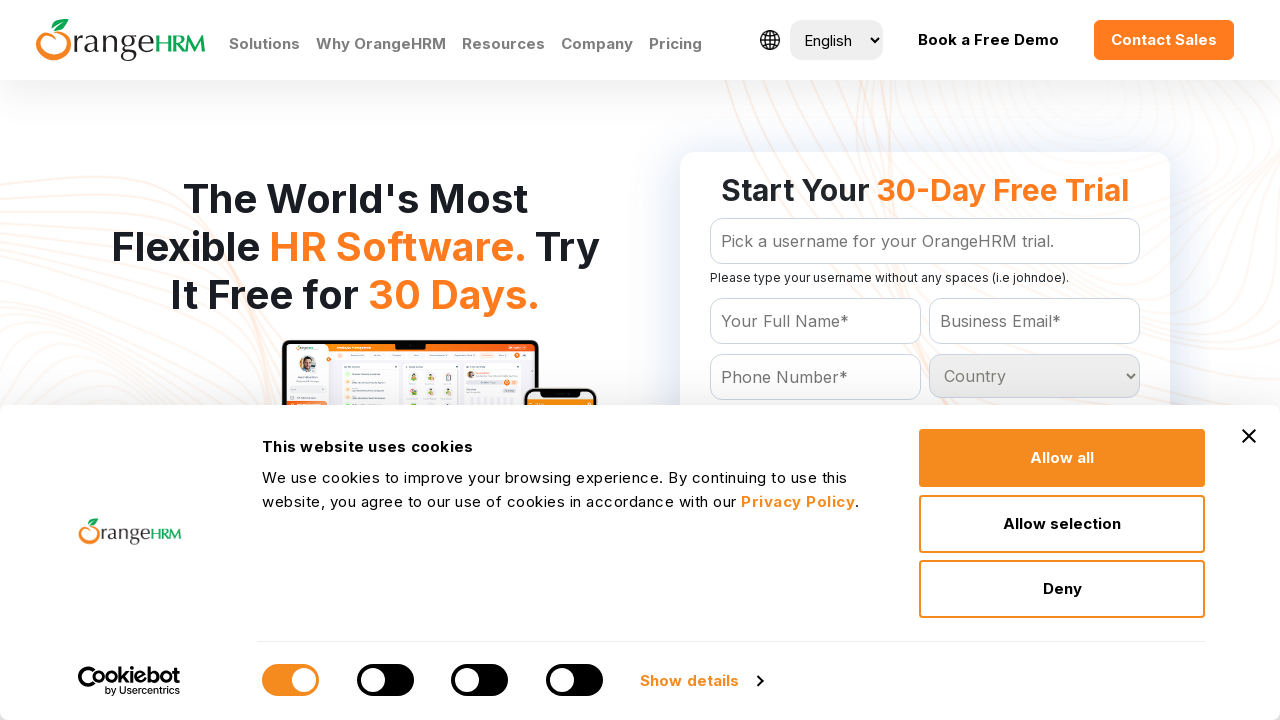

Checked country option: Tajikistan
	
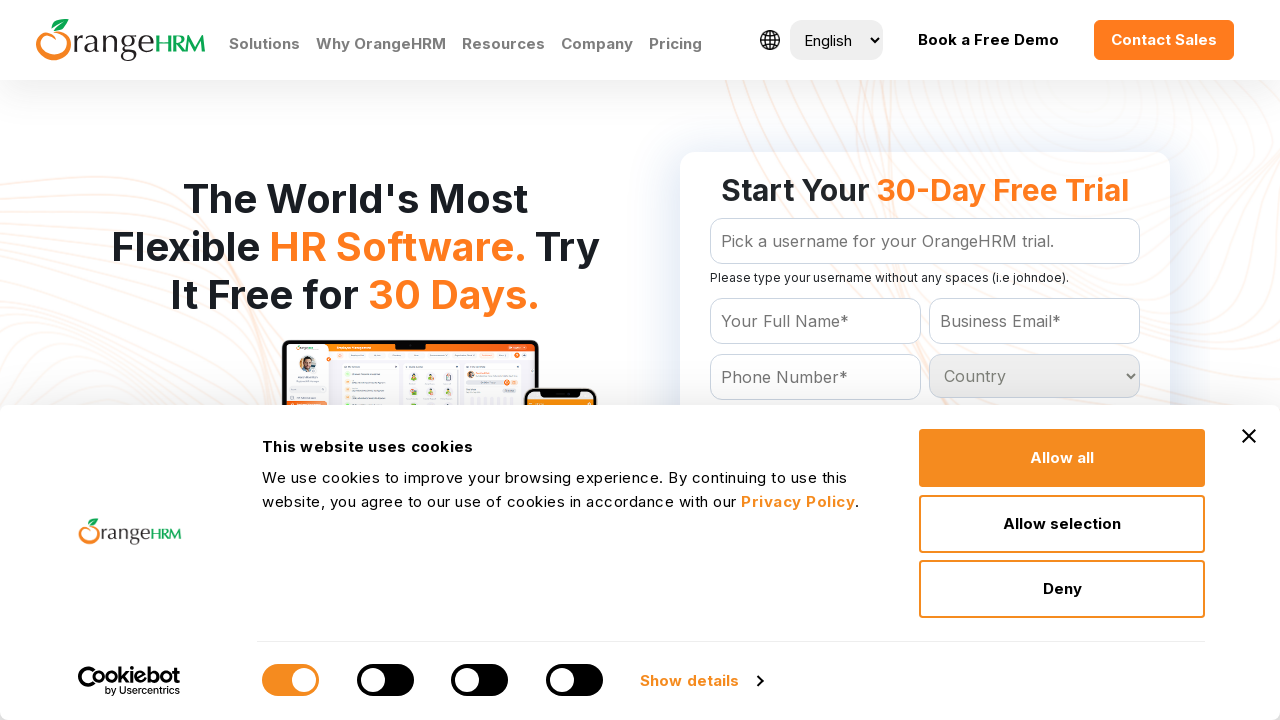

Checked country option: Tanzania
	
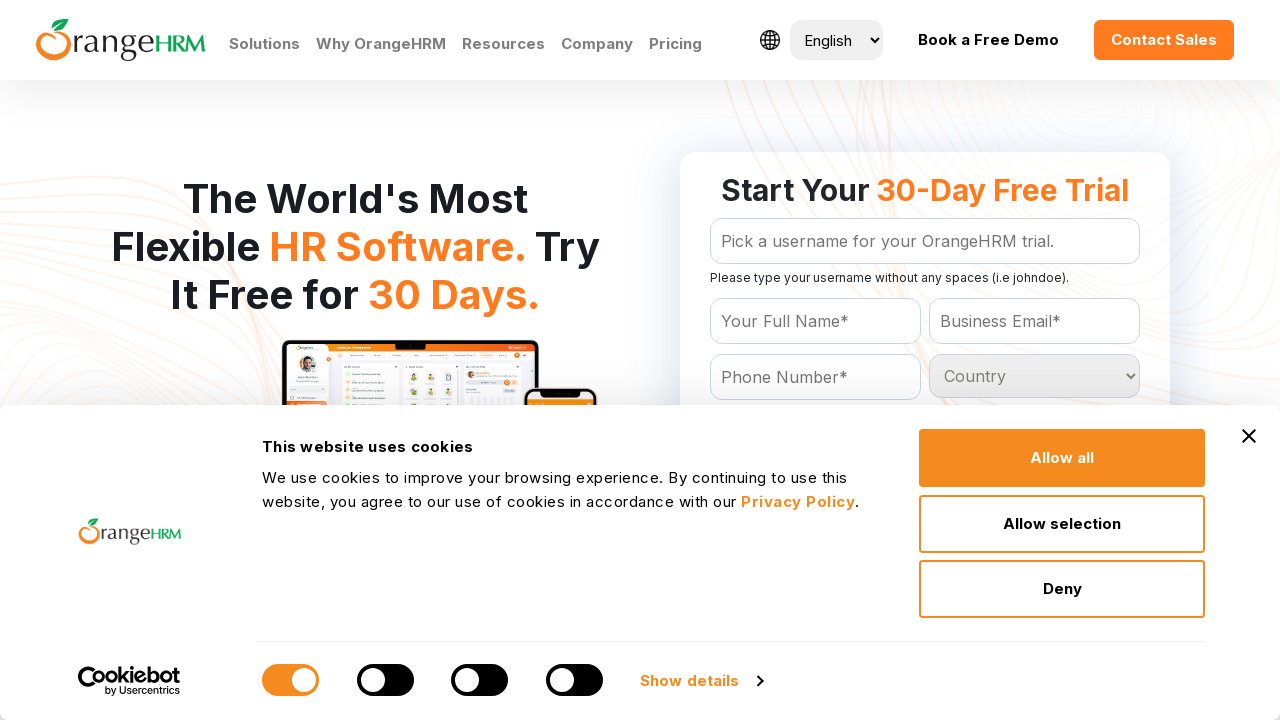

Checked country option: Thailand
	
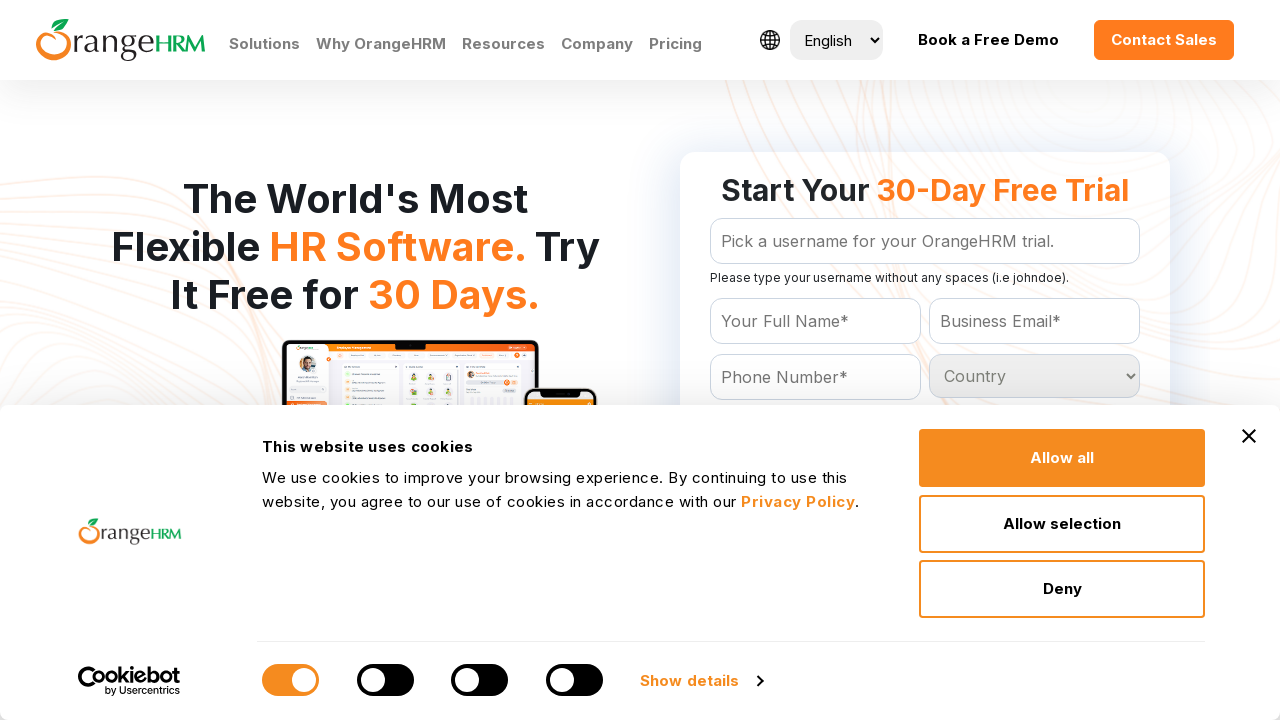

Checked country option: Togo
	
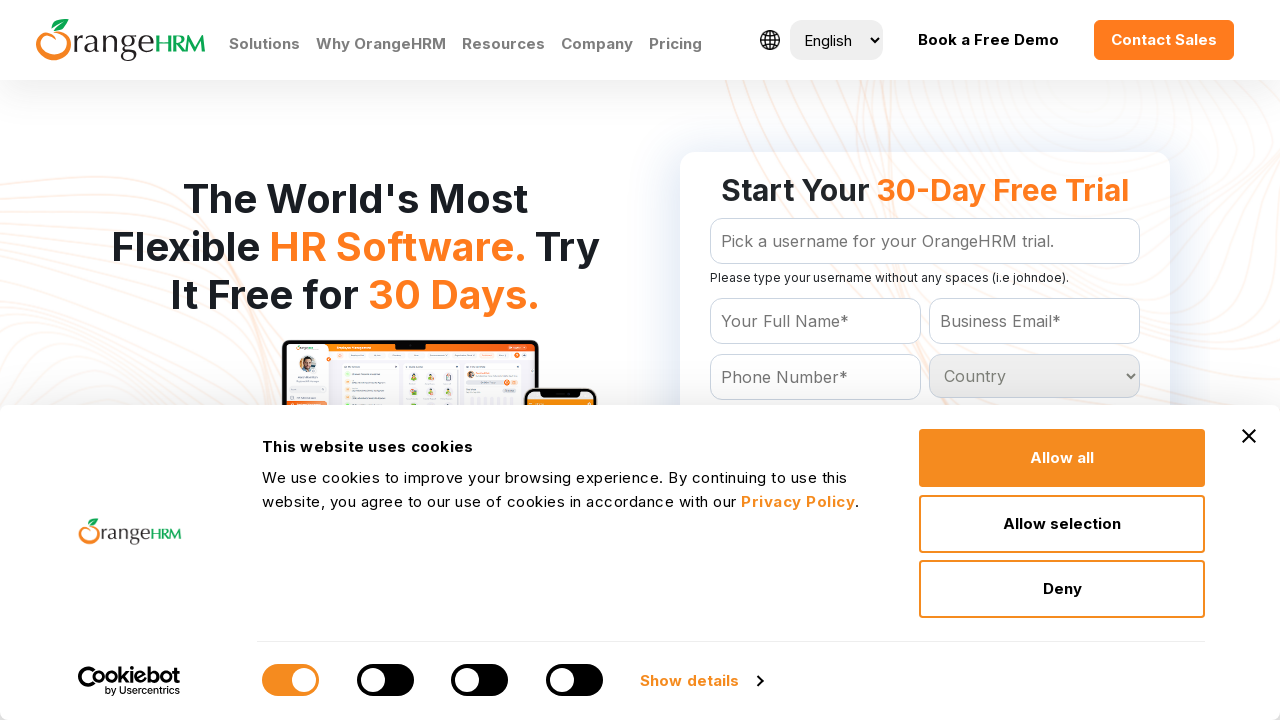

Checked country option: Tokelau
	
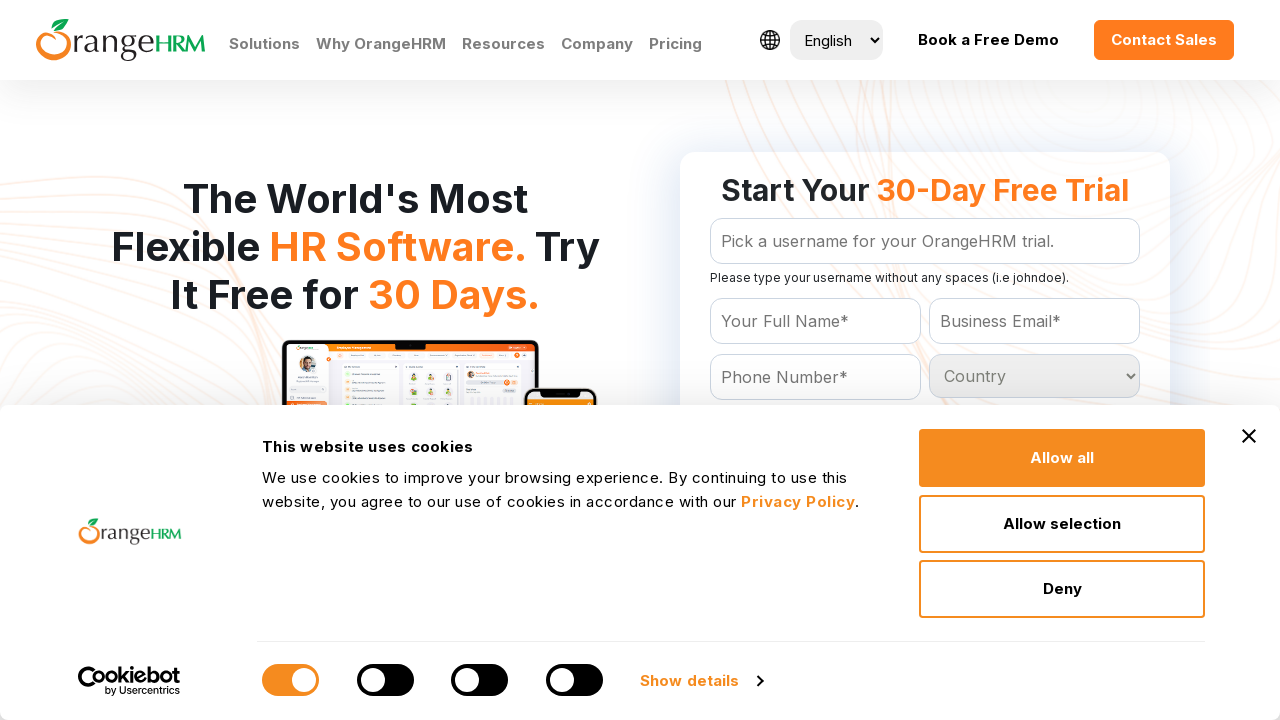

Checked country option: Tonga
	
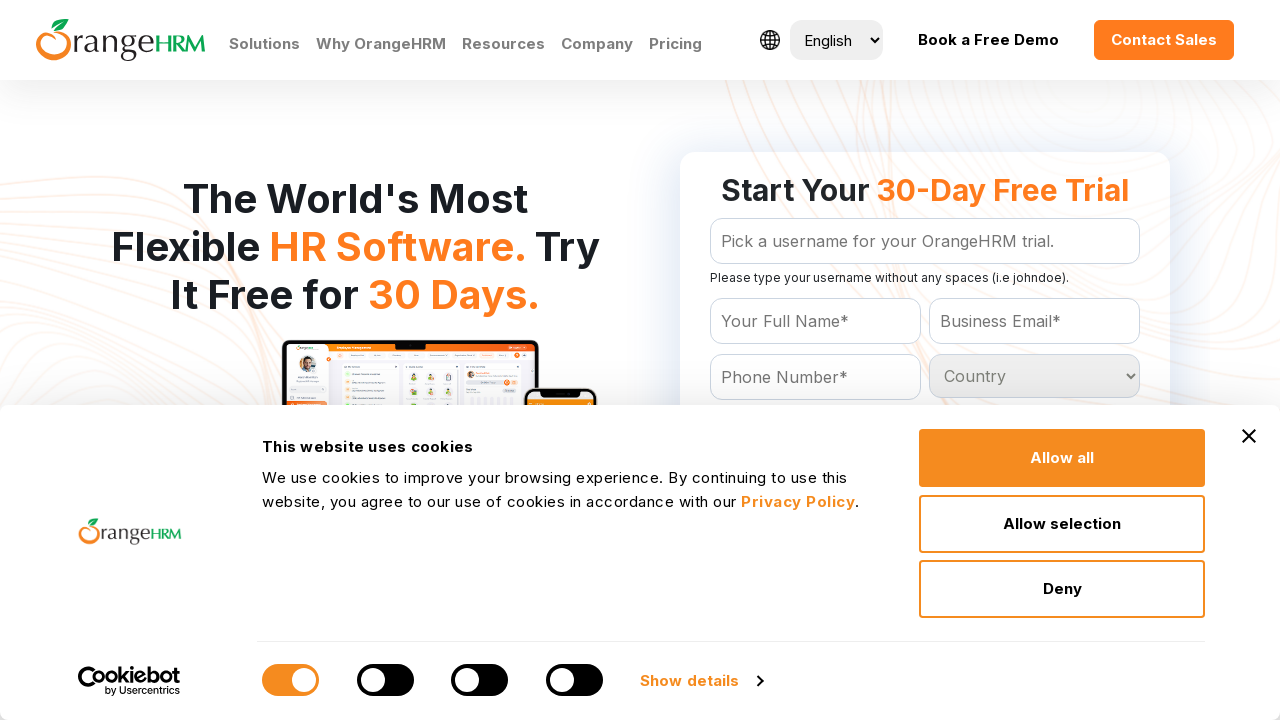

Checked country option: Trinidad and Tobago
	
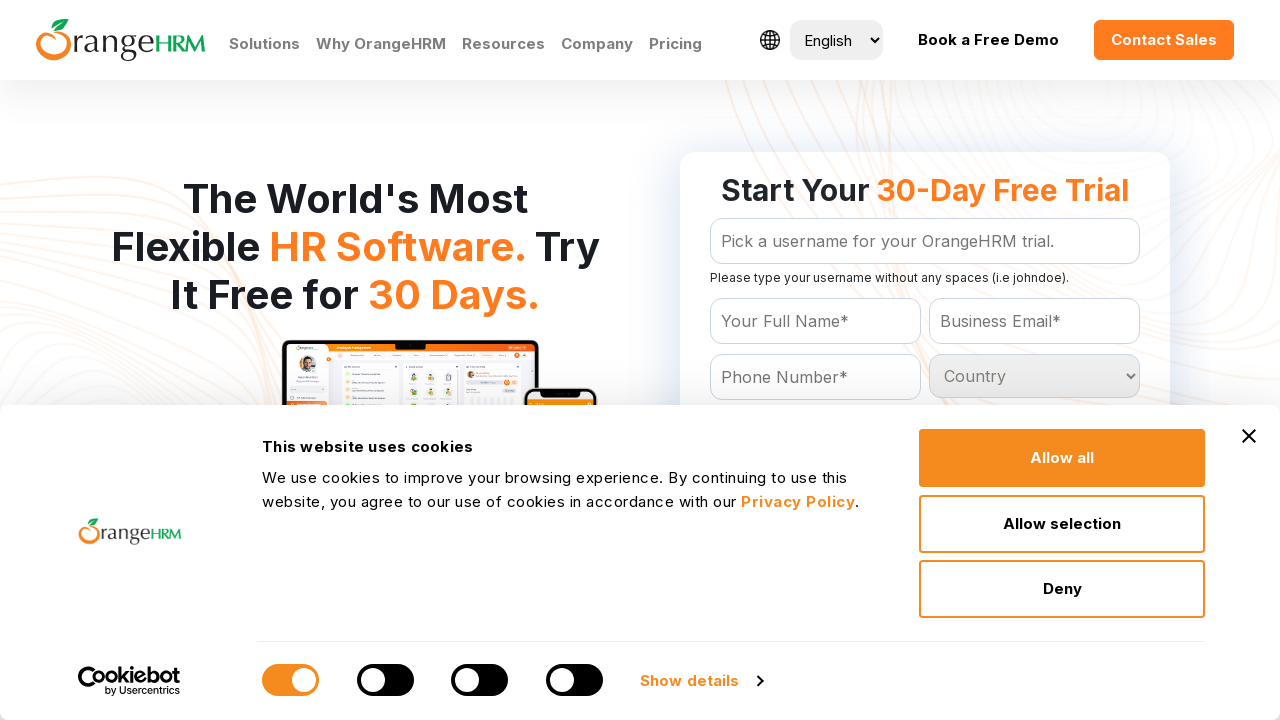

Checked country option: Tunisia
	
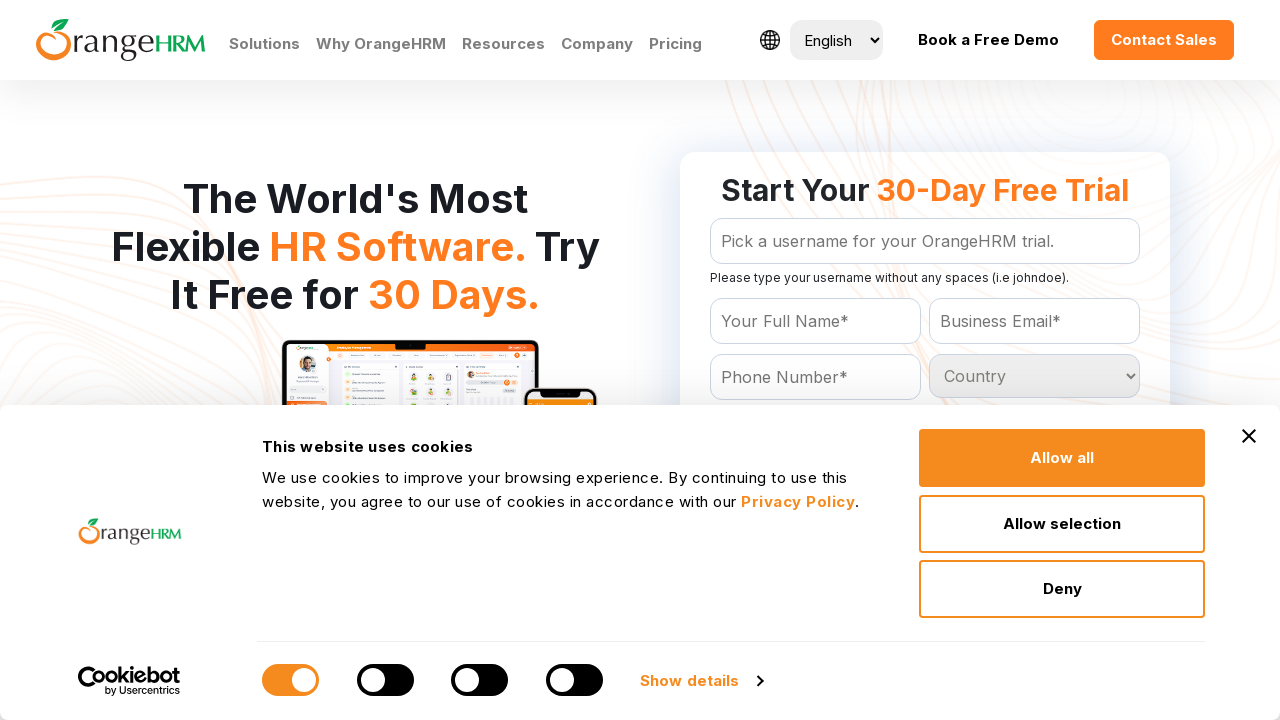

Checked country option: Turkey
	
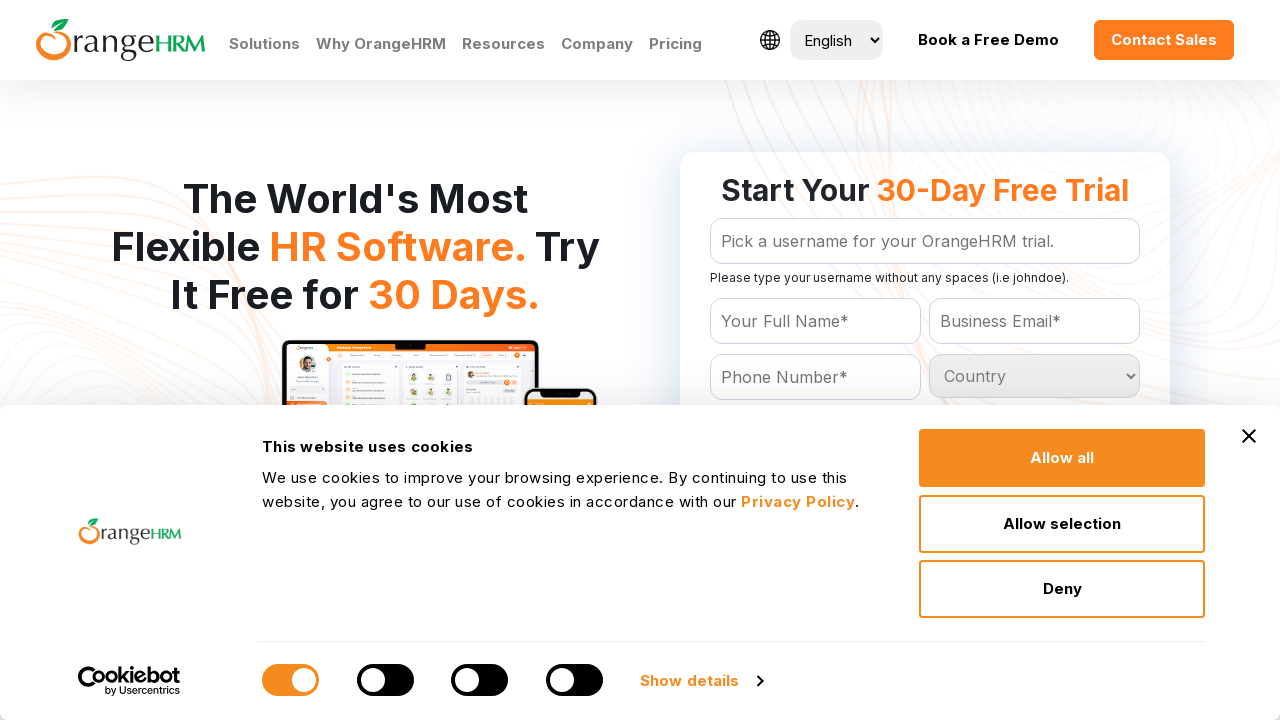

Checked country option: Turkmenistan
	
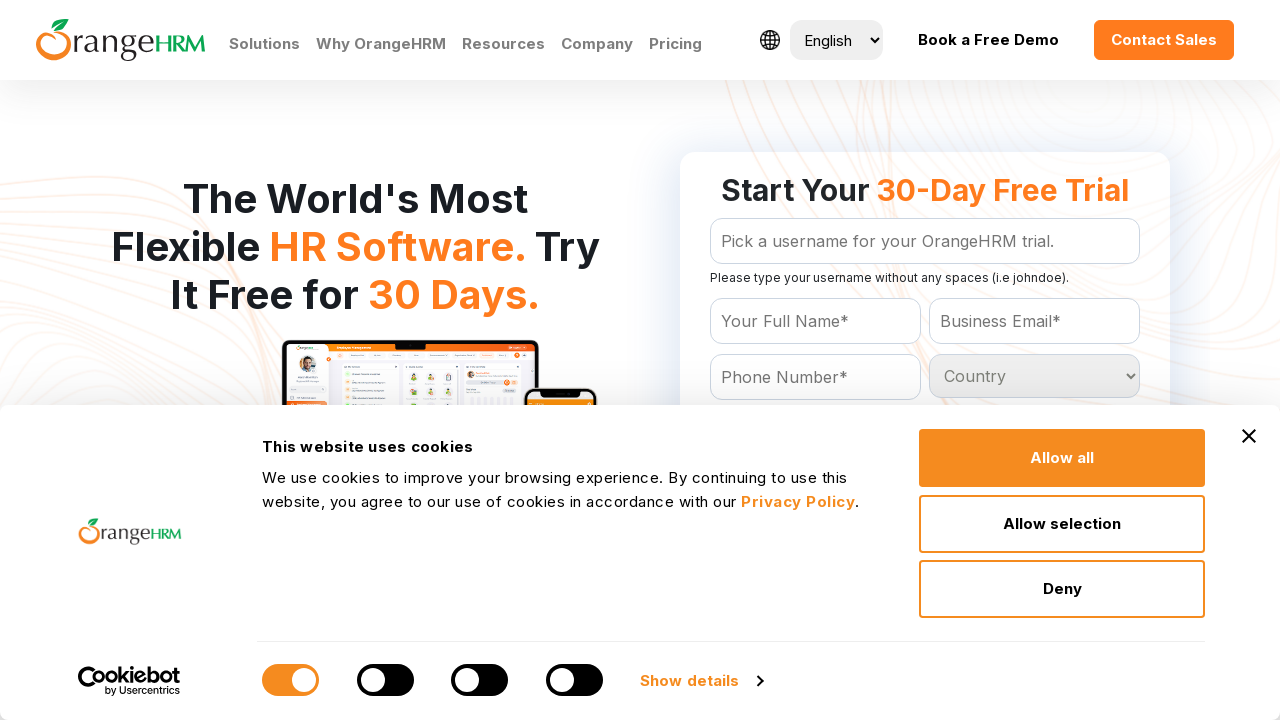

Checked country option: Turks and Caicos Islands
	
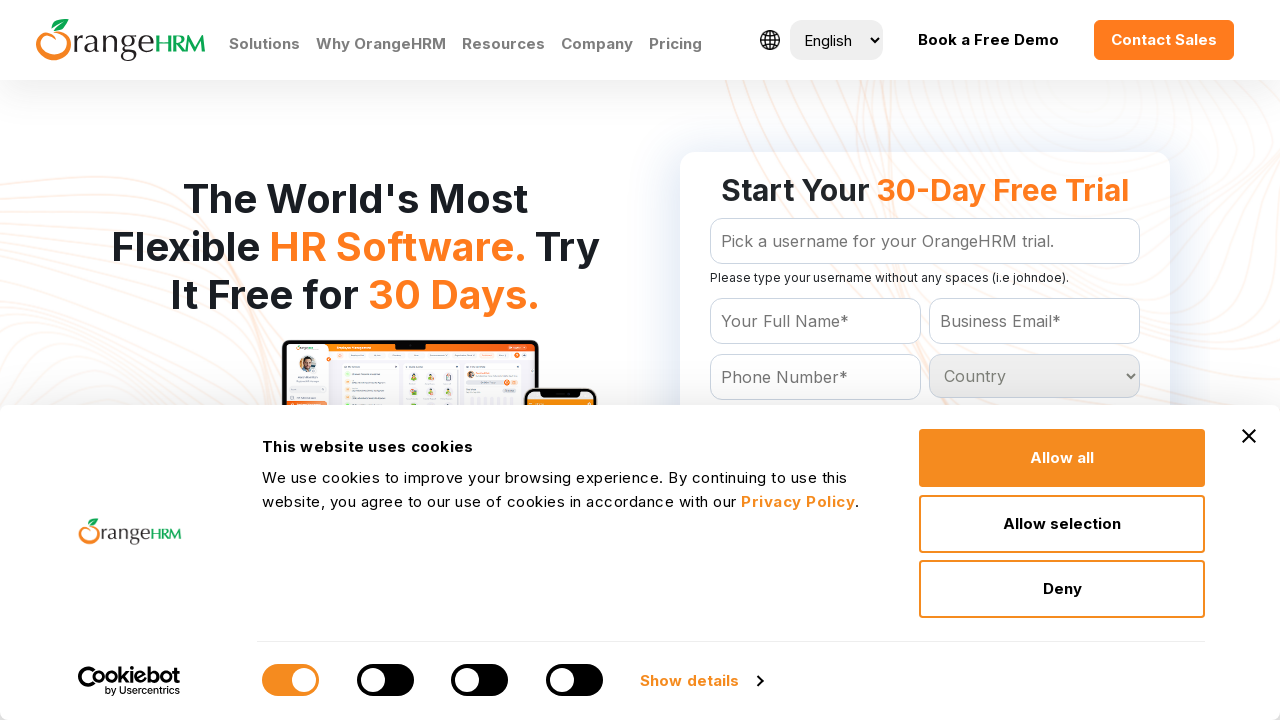

Checked country option: Tuvalu
	
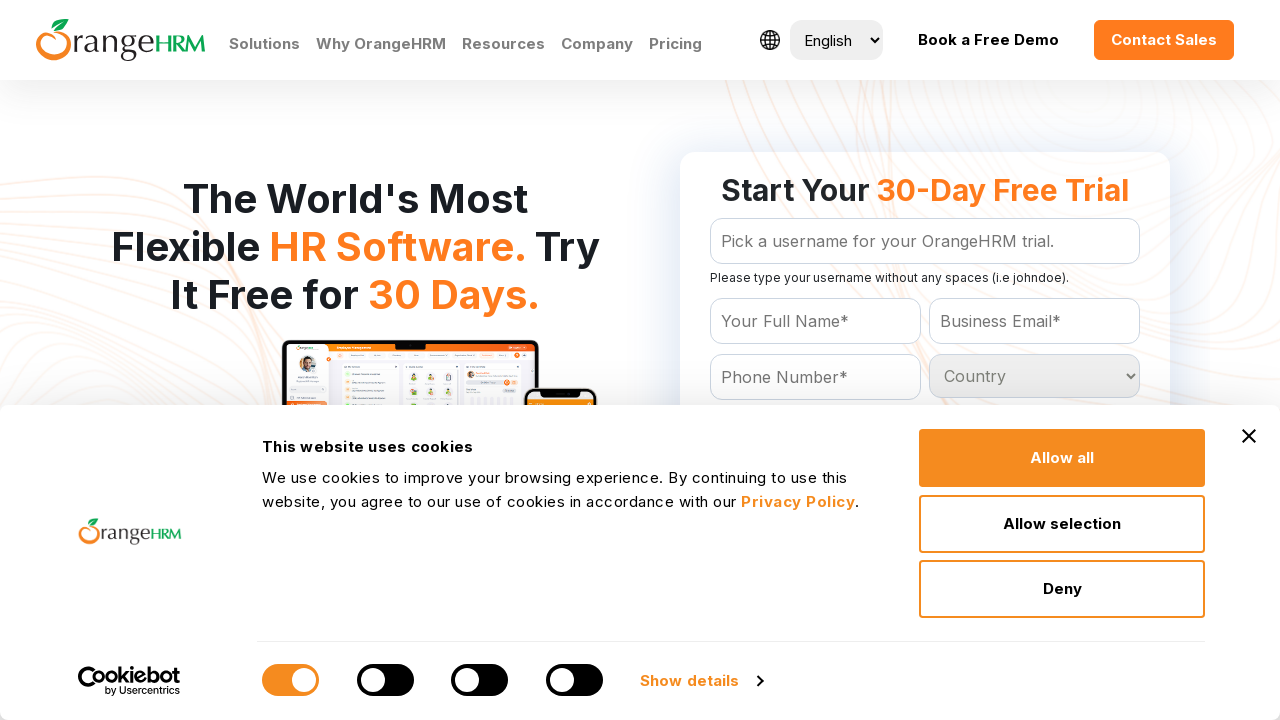

Checked country option: Uganda
	
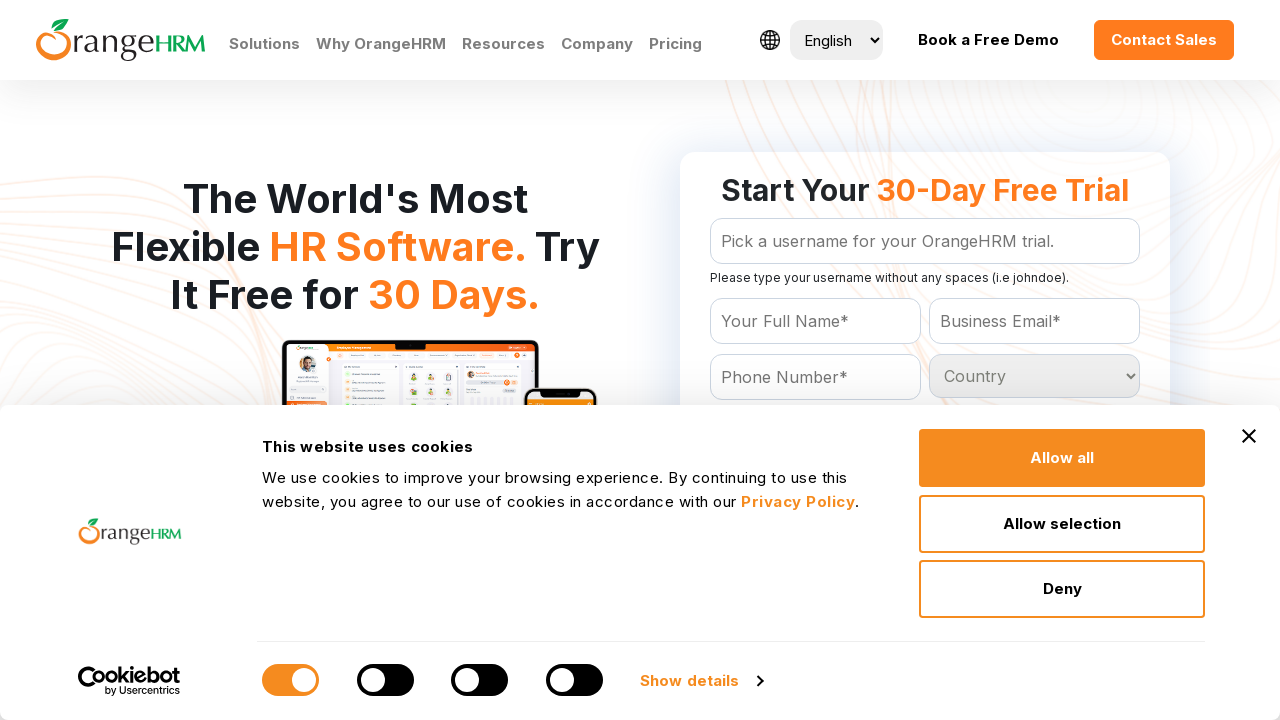

Checked country option: Ukraine
	
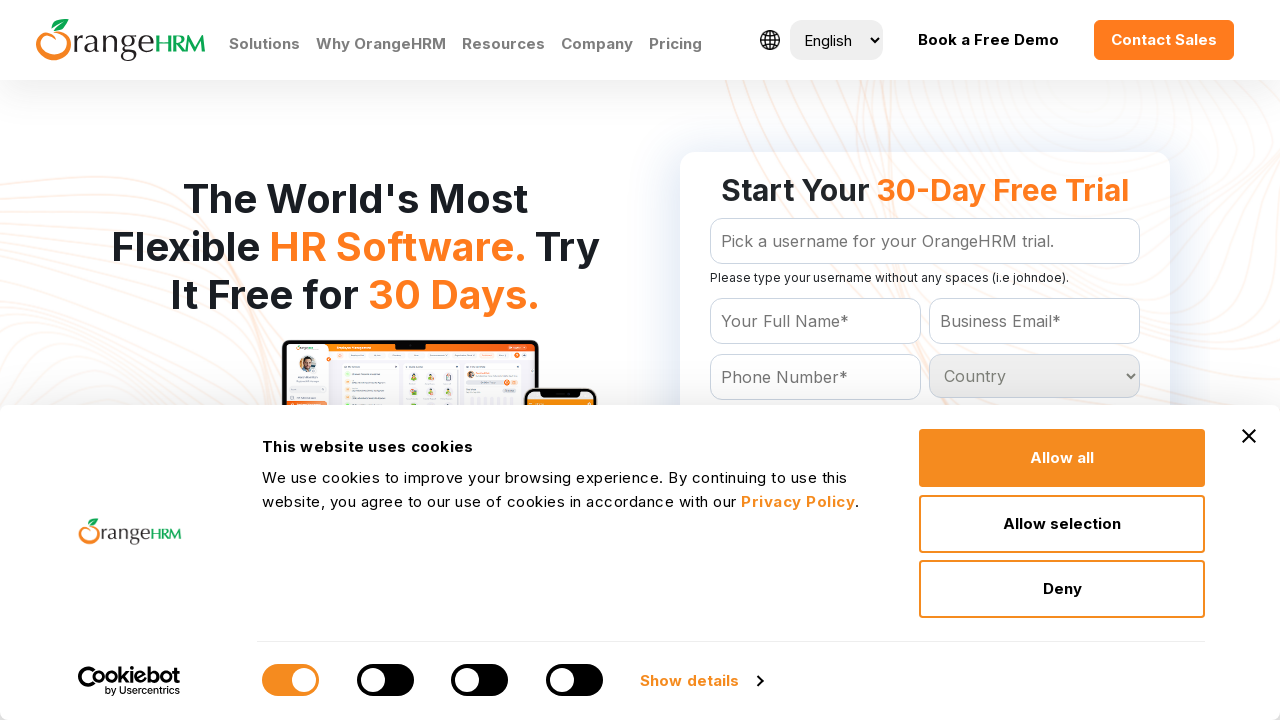

Checked country option: United Arab Emirates
	
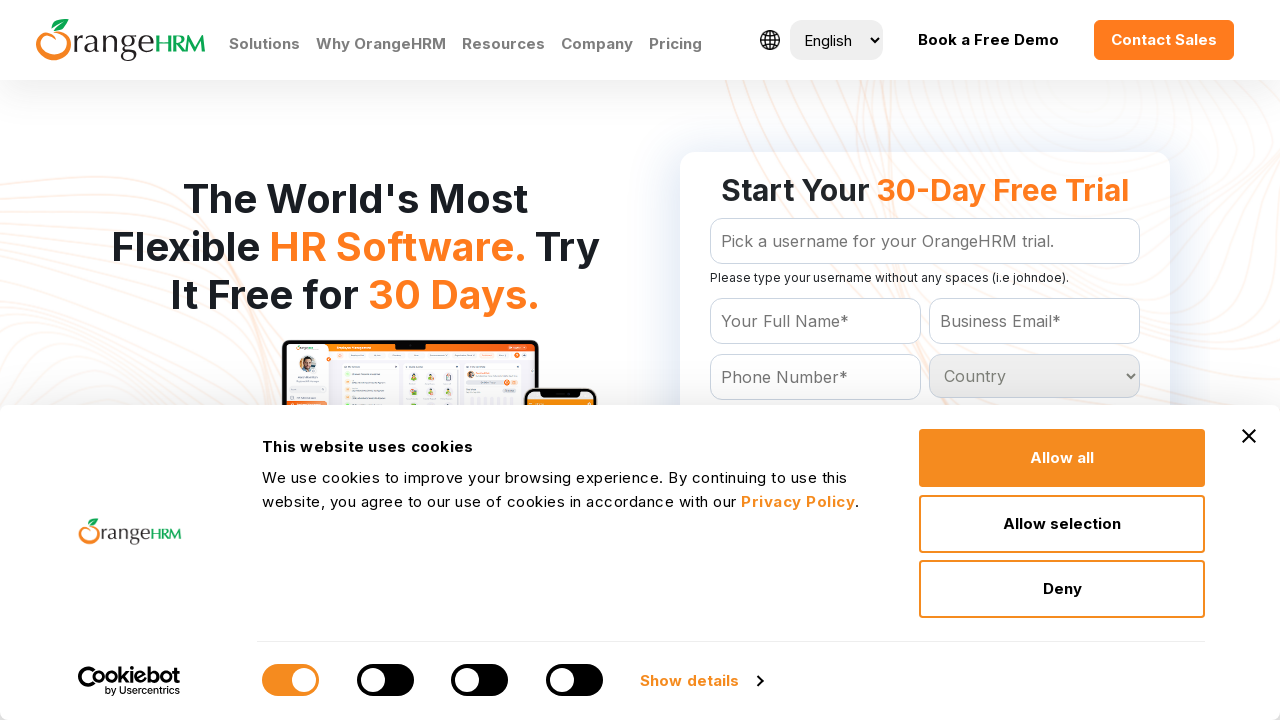

Checked country option: United Kingdom
	
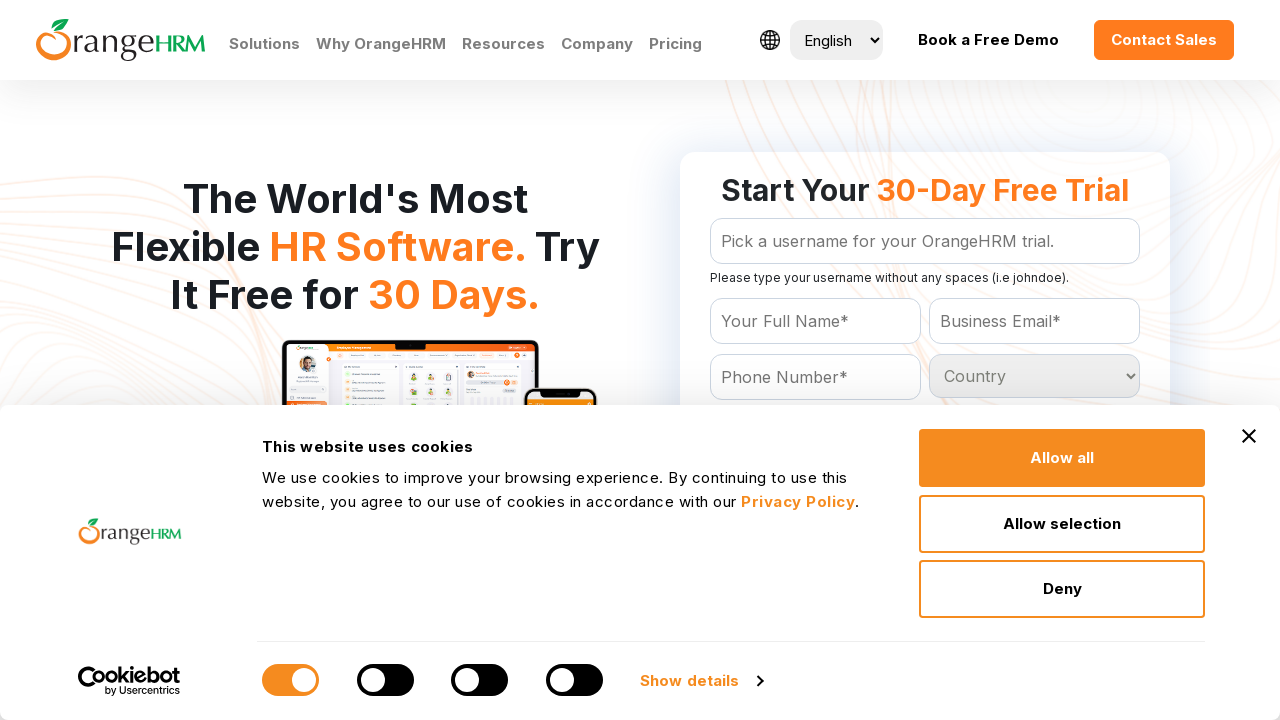

Checked country option: United States
	
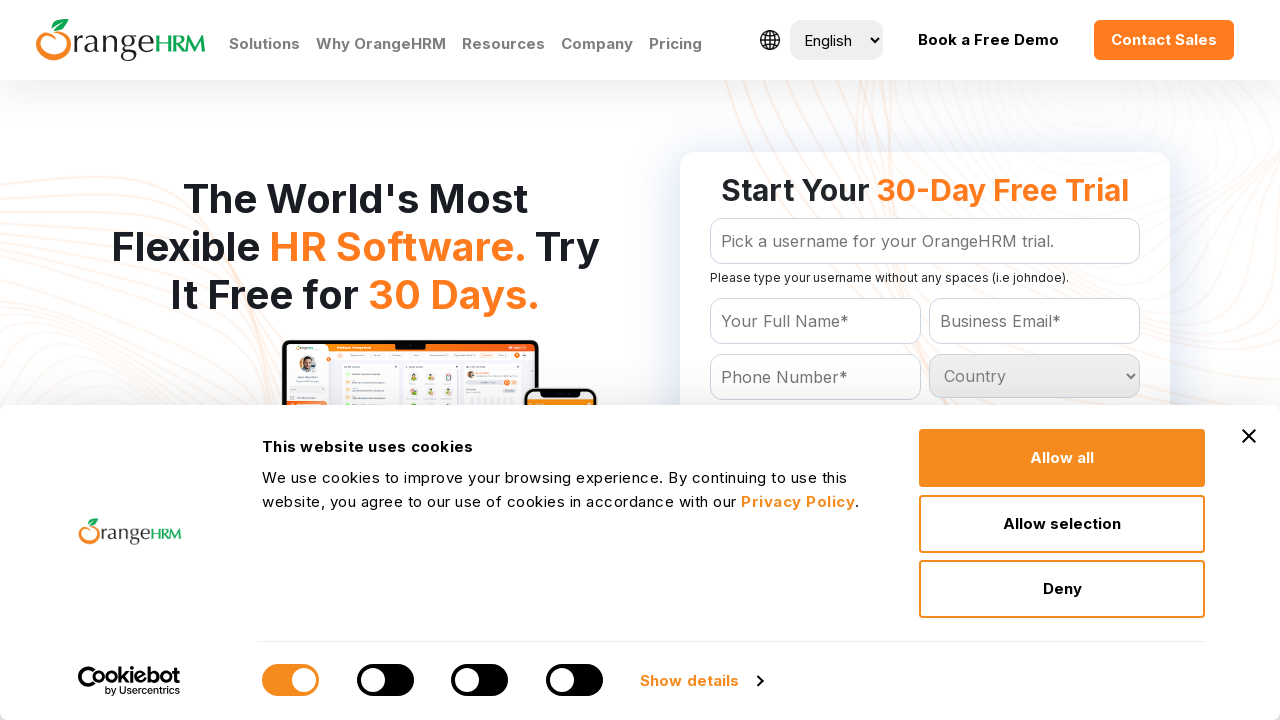

Checked country option: Uruguay
	
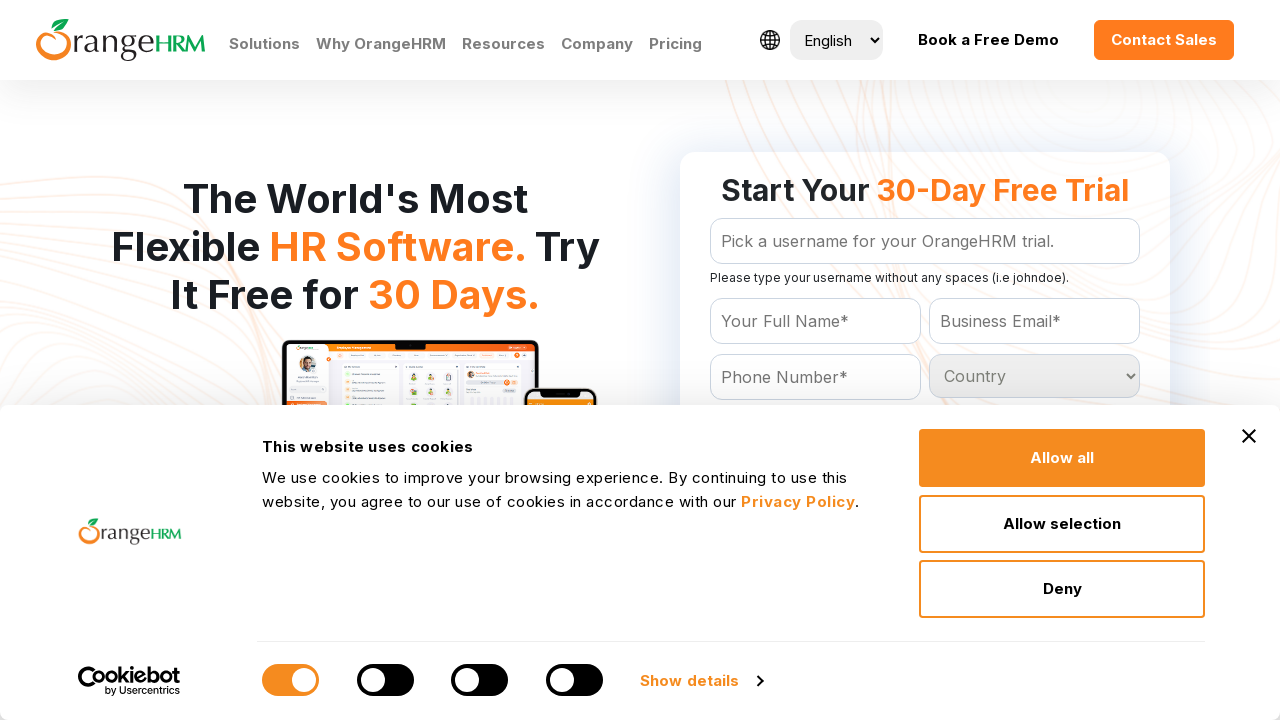

Checked country option: Uzbekistan
	
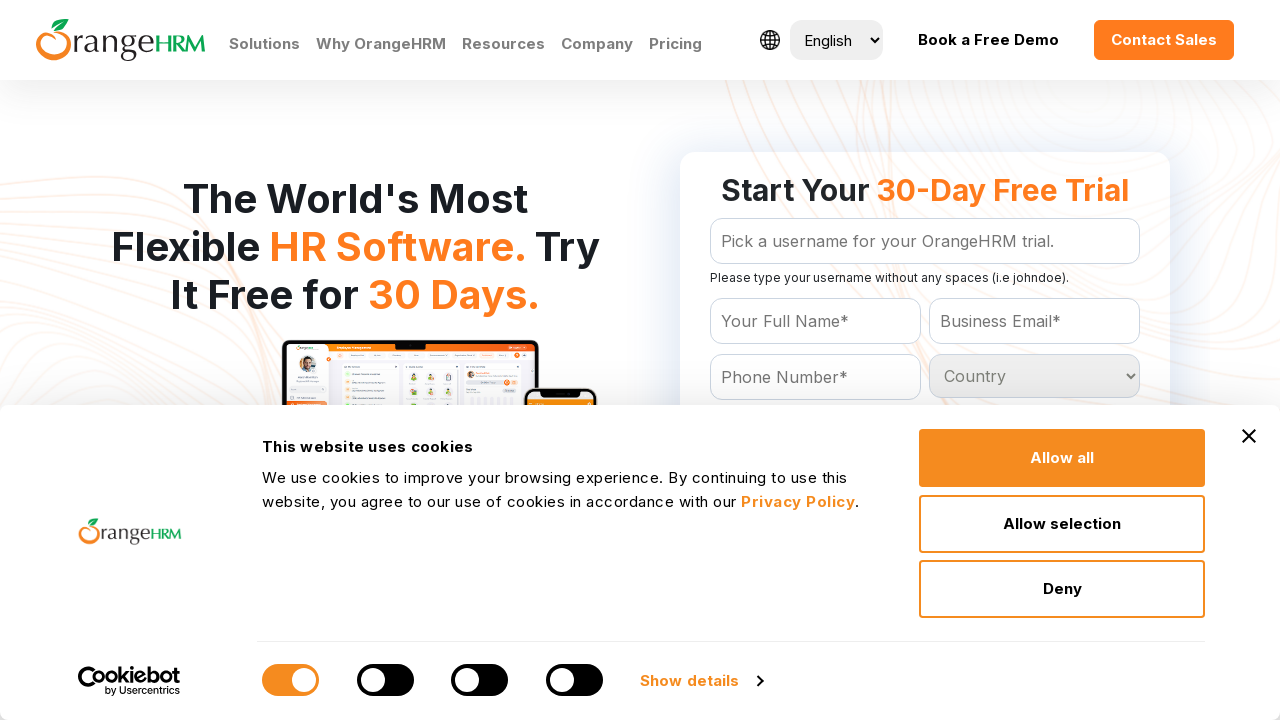

Checked country option: Vanuatu
	
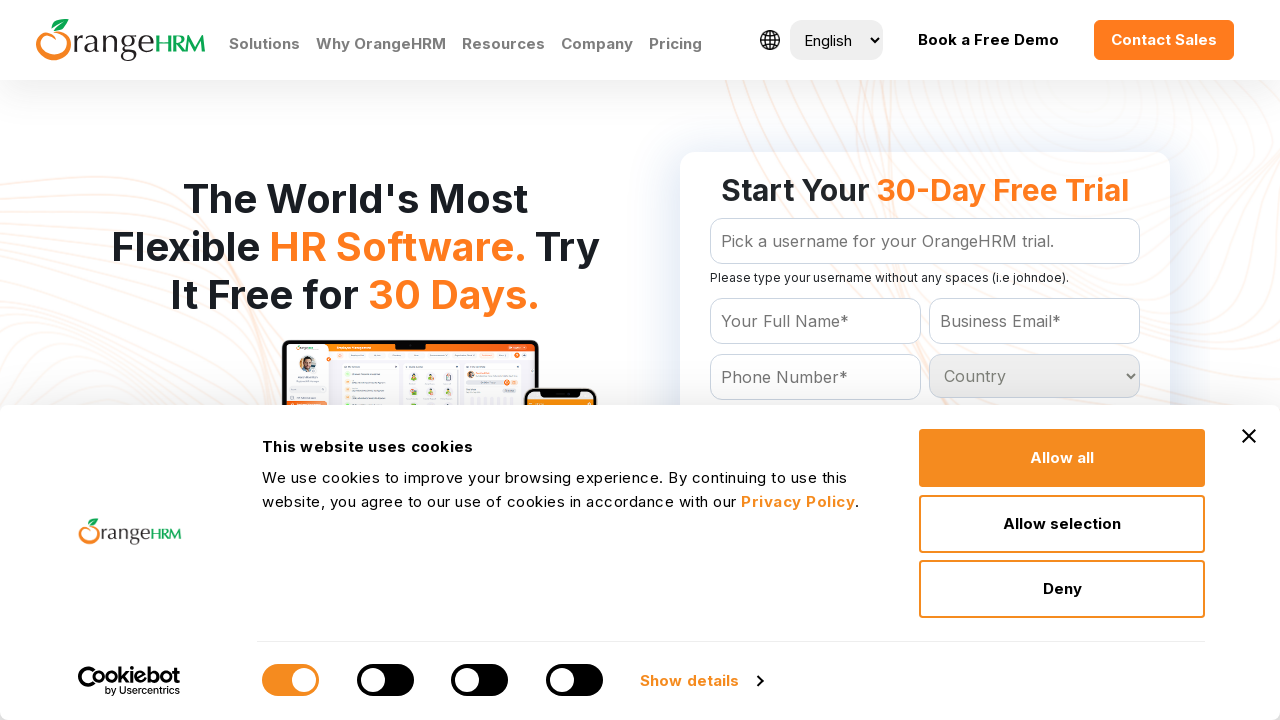

Checked country option: Venezuela
	
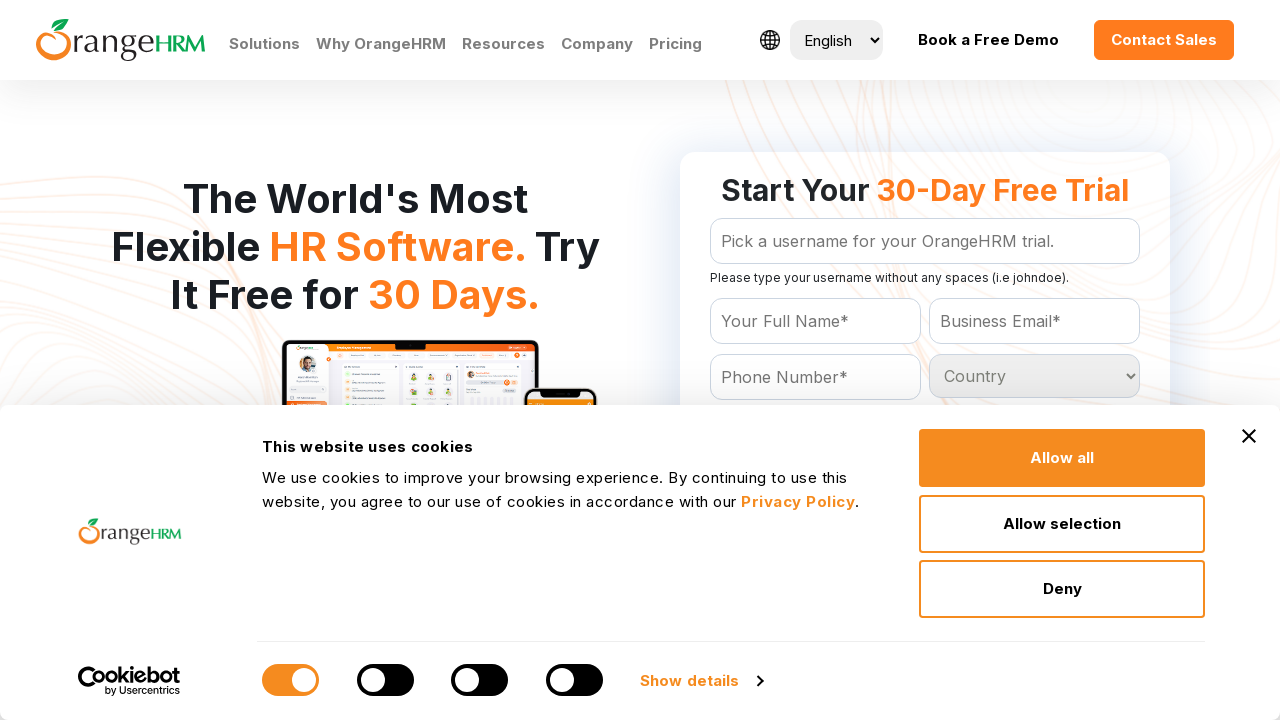

Checked country option: Vietnam
	
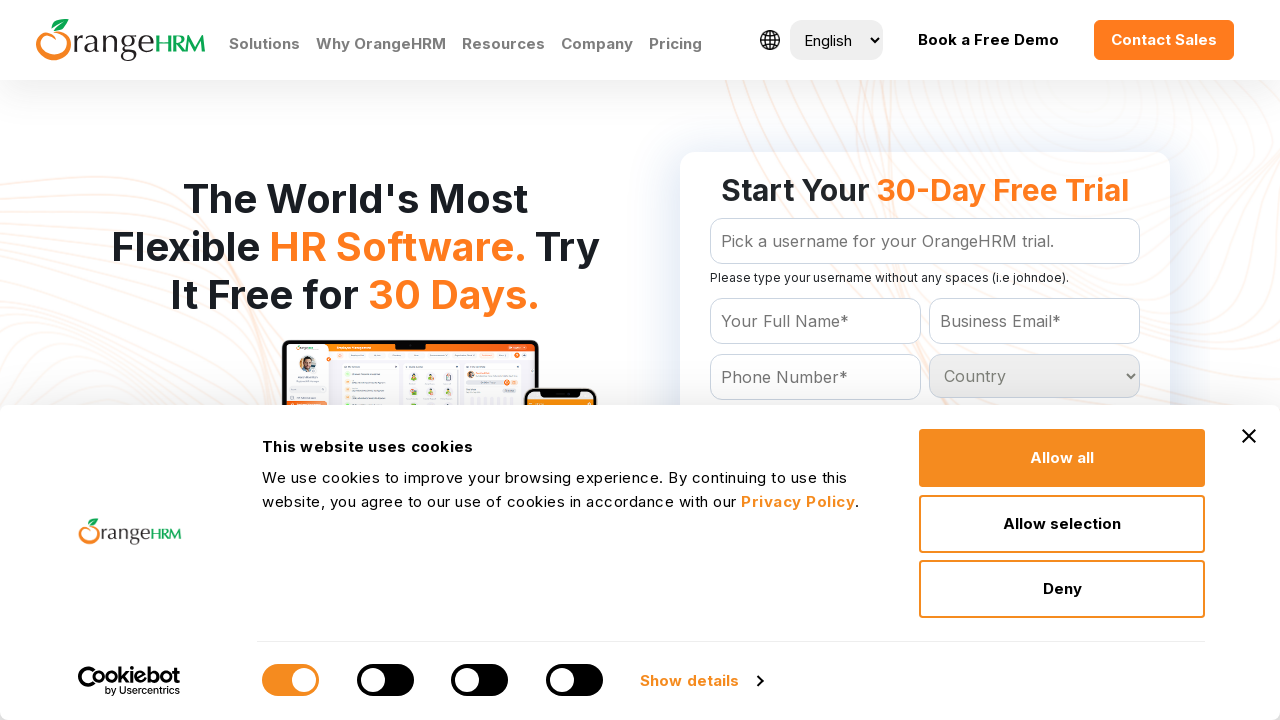

Checked country option: Virgin Islands
	
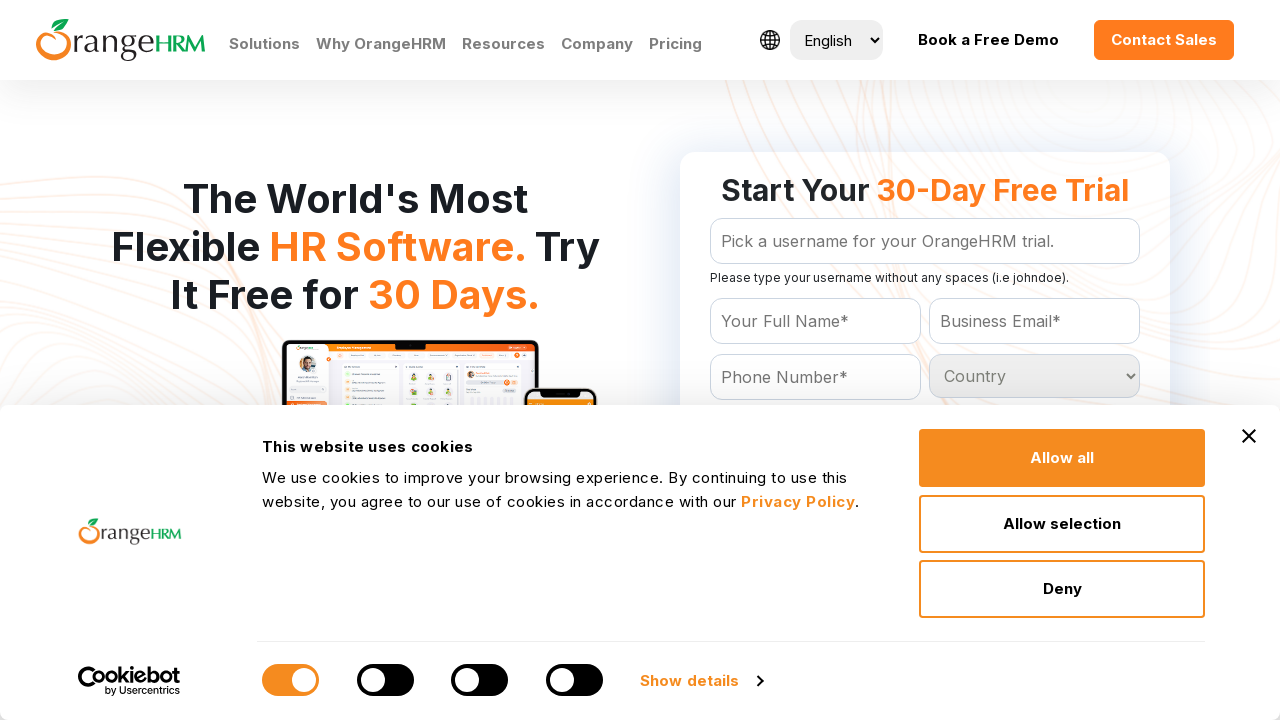

Checked country option: Western Sahara
	
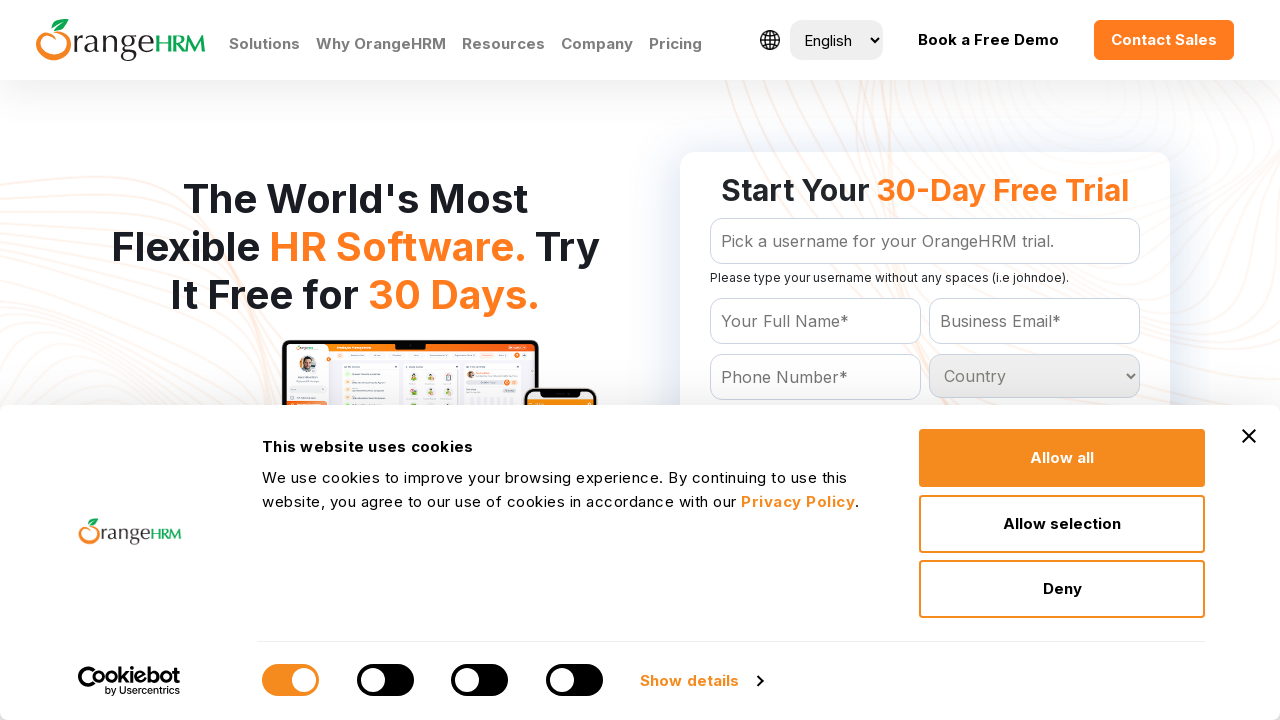

Checked country option: Yemen
	
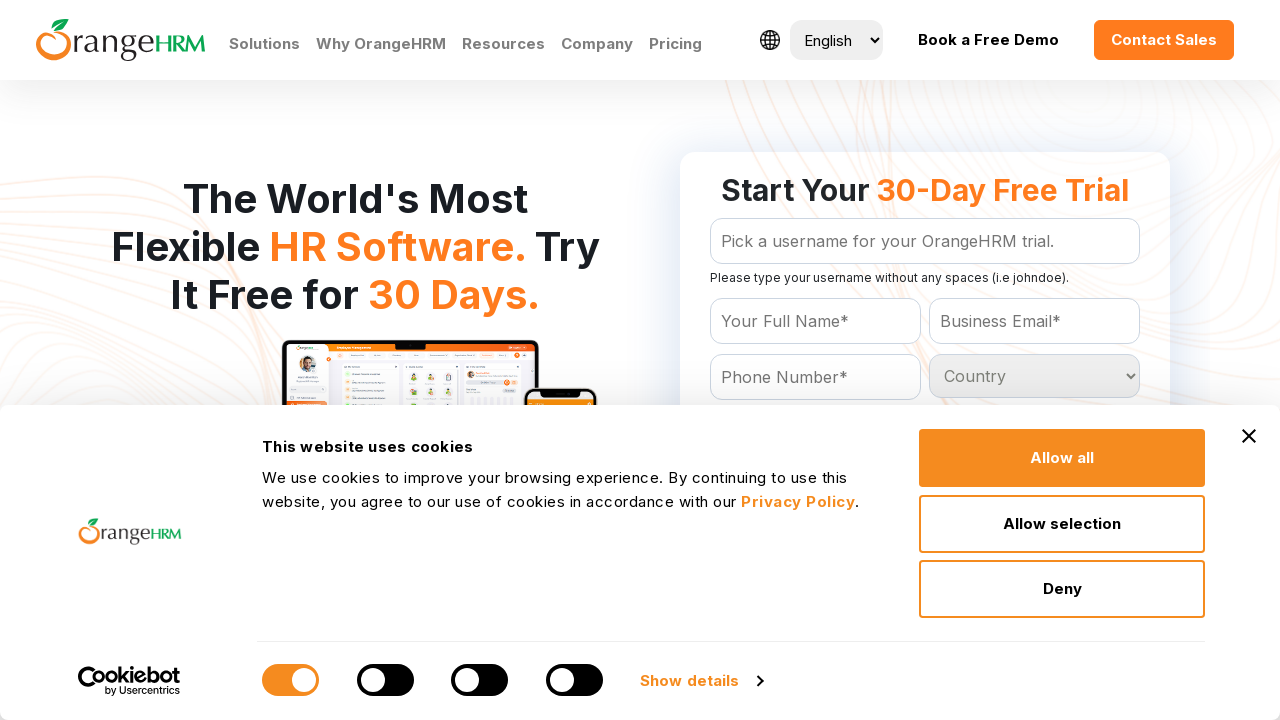

Checked country option: Zambia
	
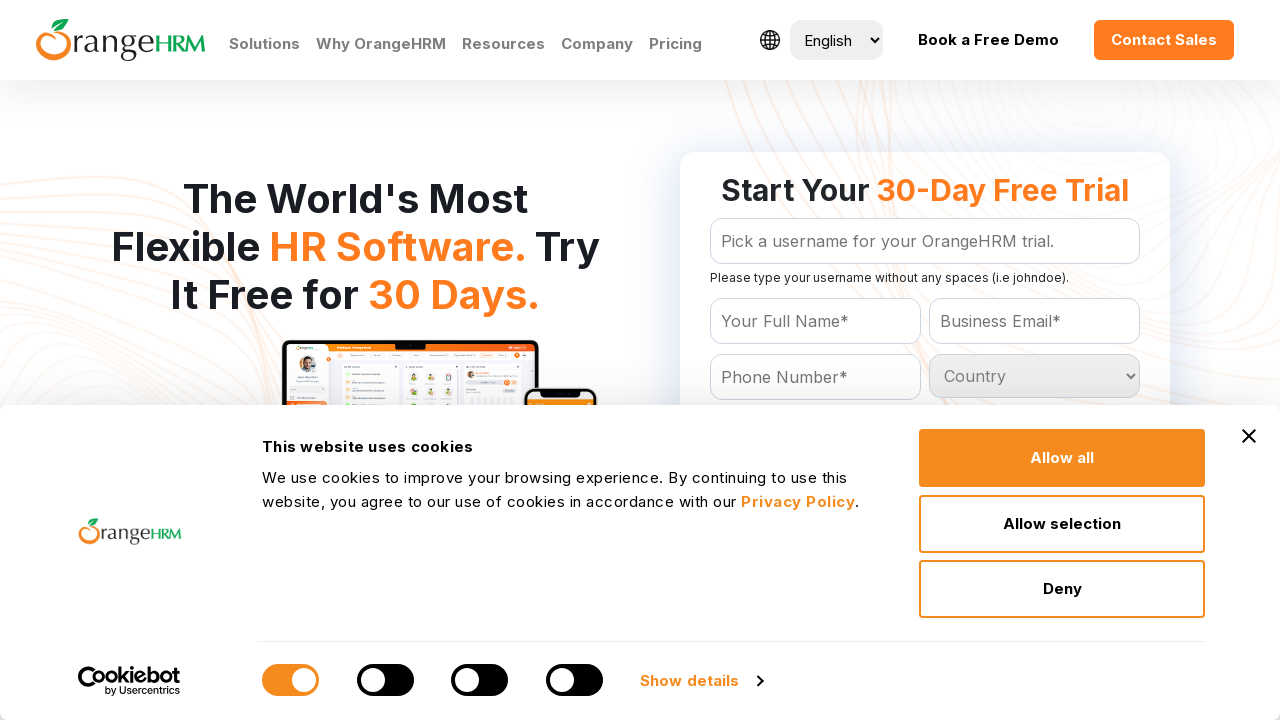

Checked country option: Zimbabwe
	
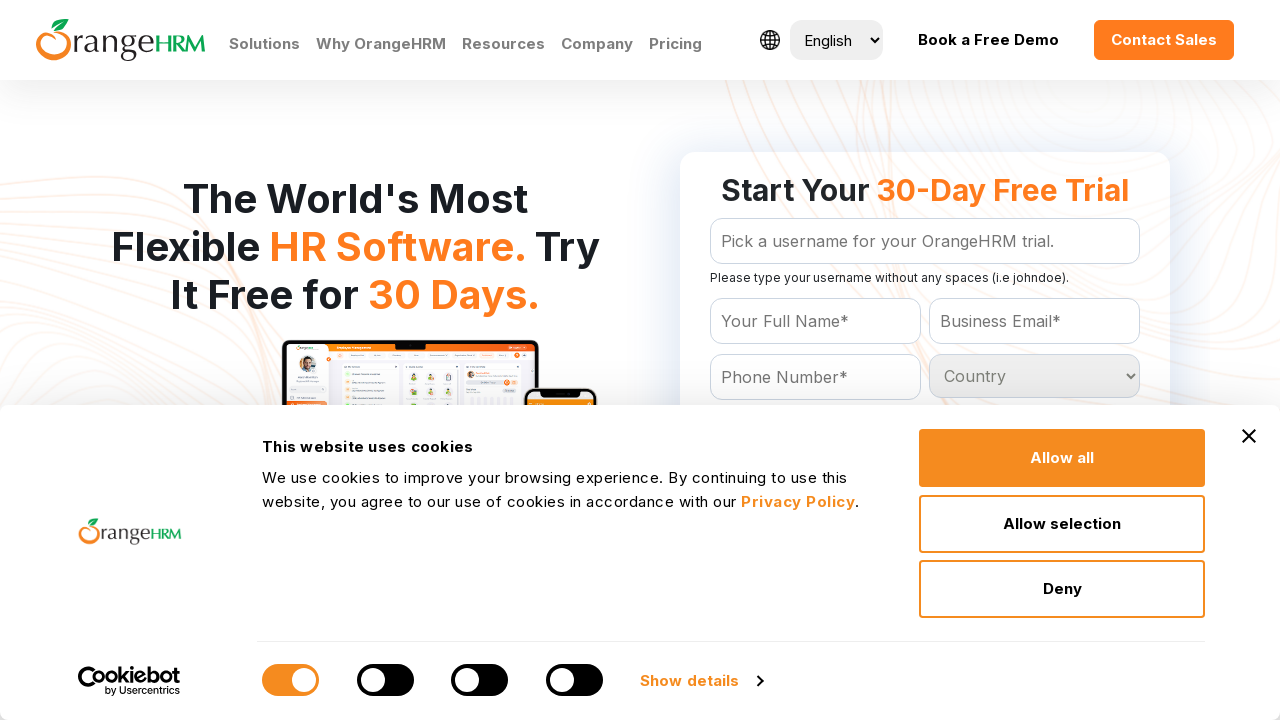

Checked country option: South Sandwich Islands
	
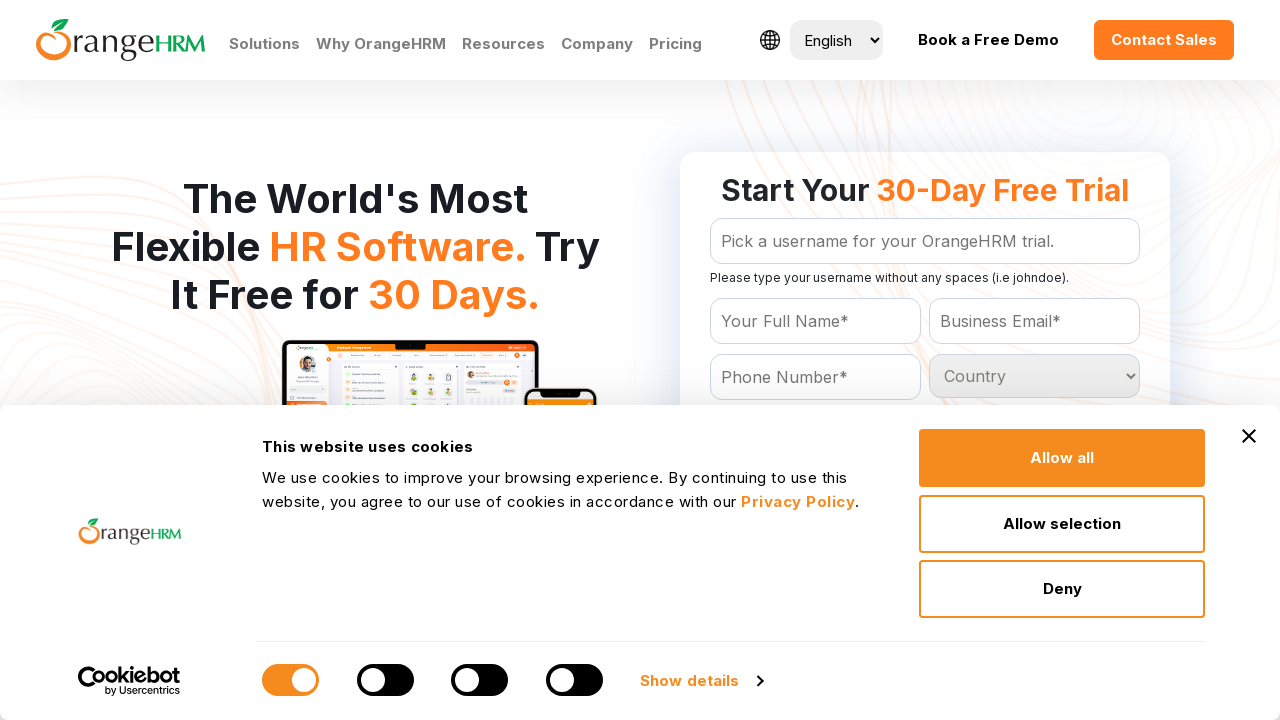

Checked country option: St Helena
	
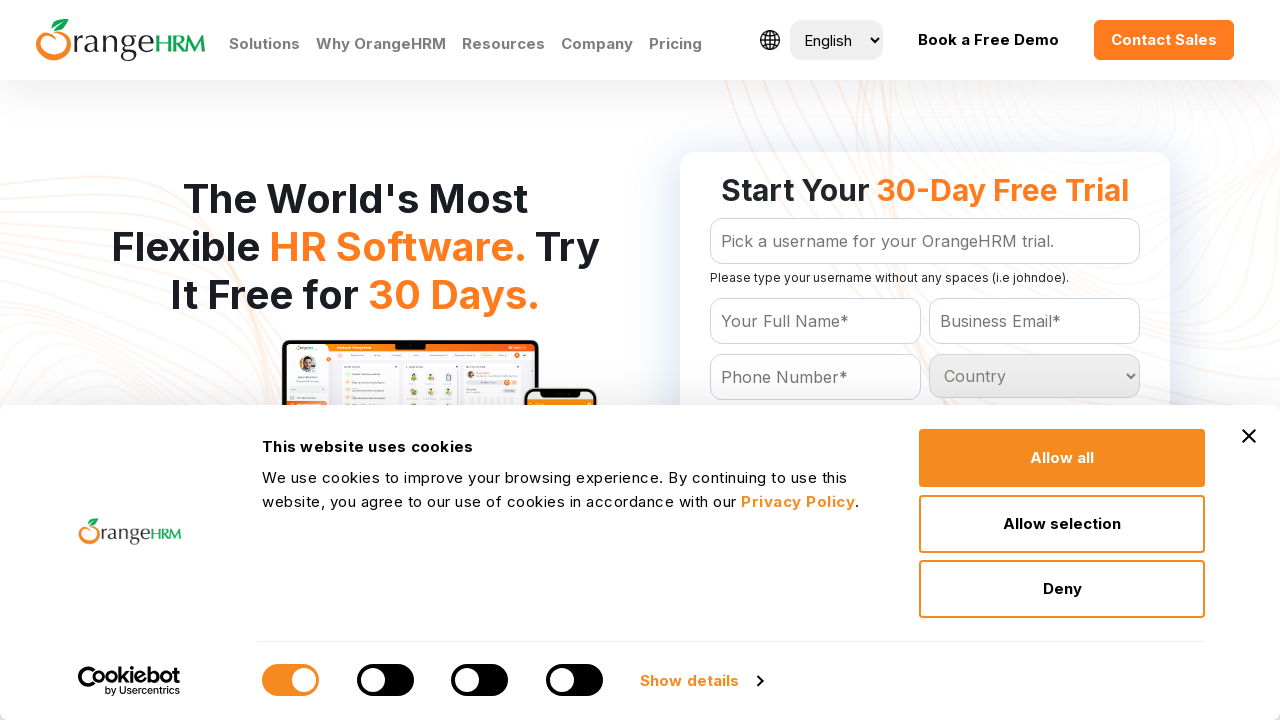

Checked country option: St Pierre and Miquelon
	
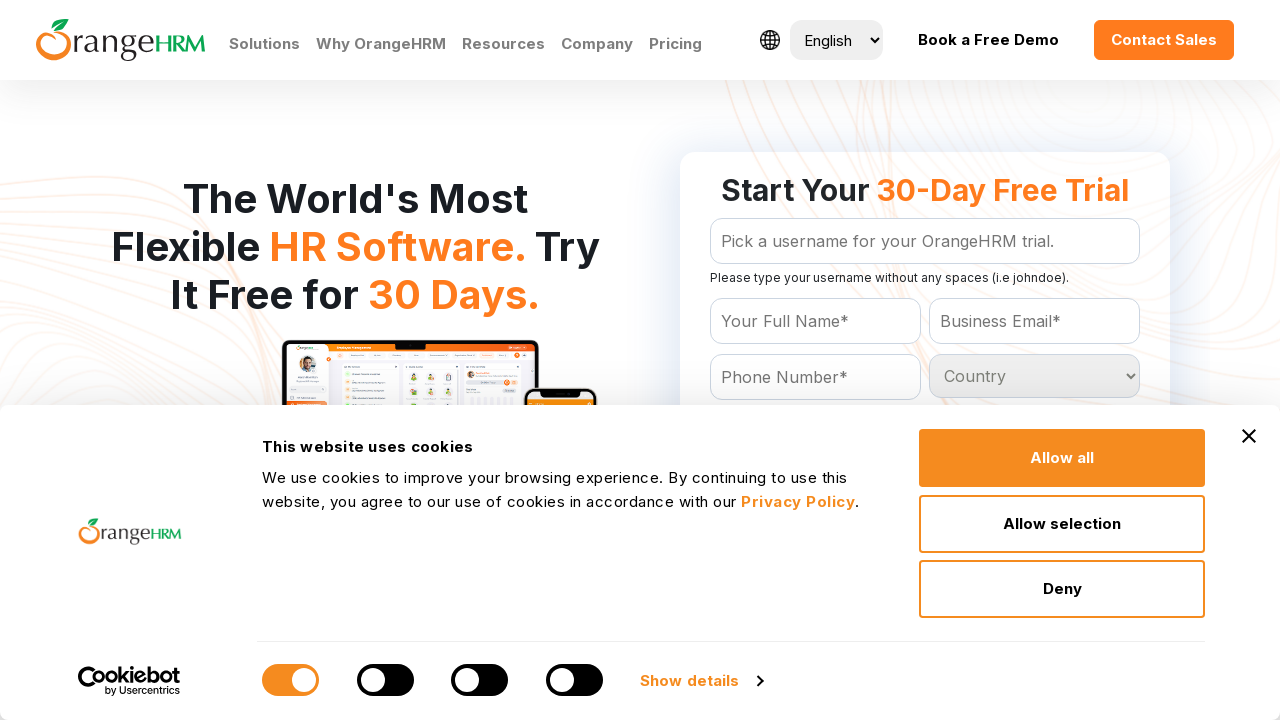

Checked country option: Vatican City
	
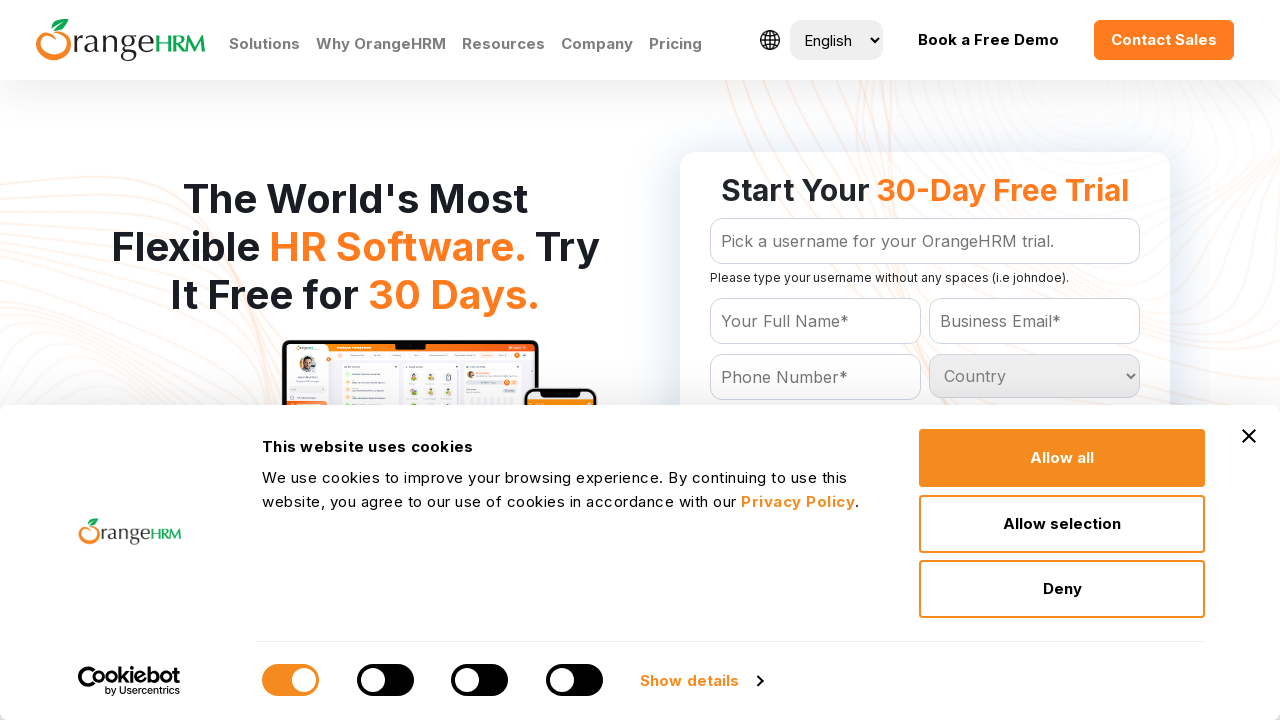

Checked country option: Wallis and Futuna Islands
	
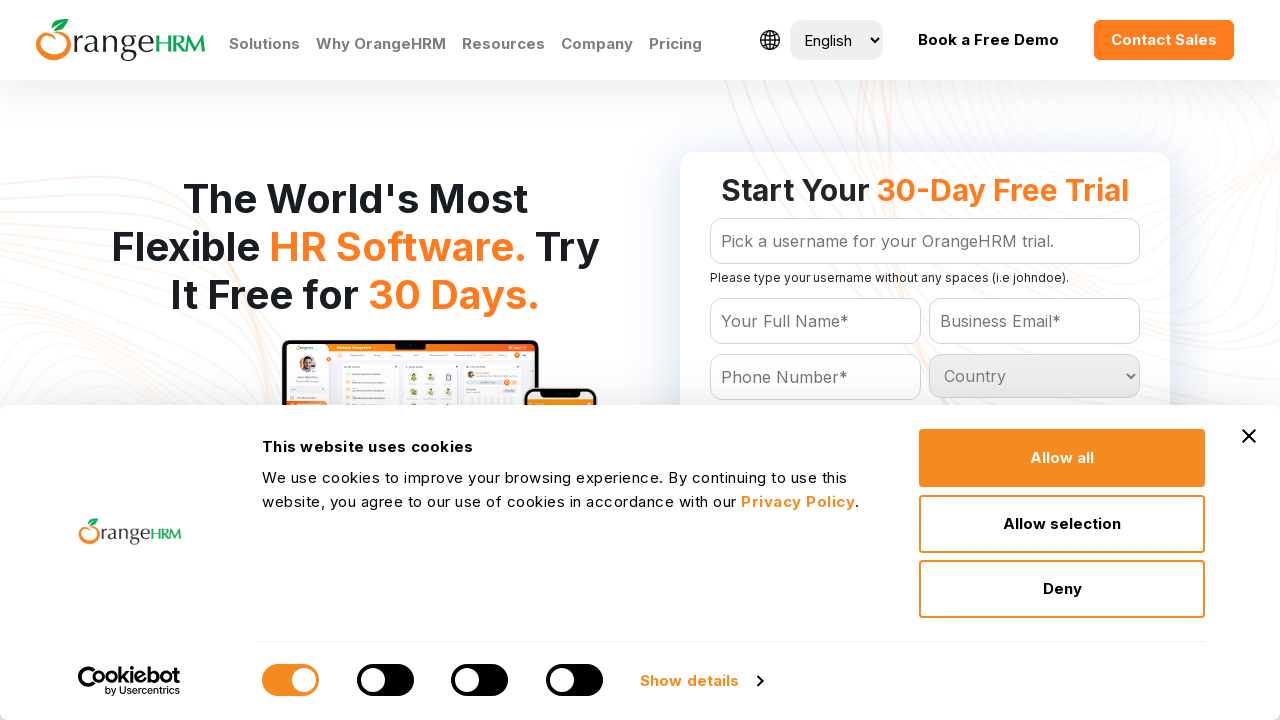

Checked country option: Zaire
	
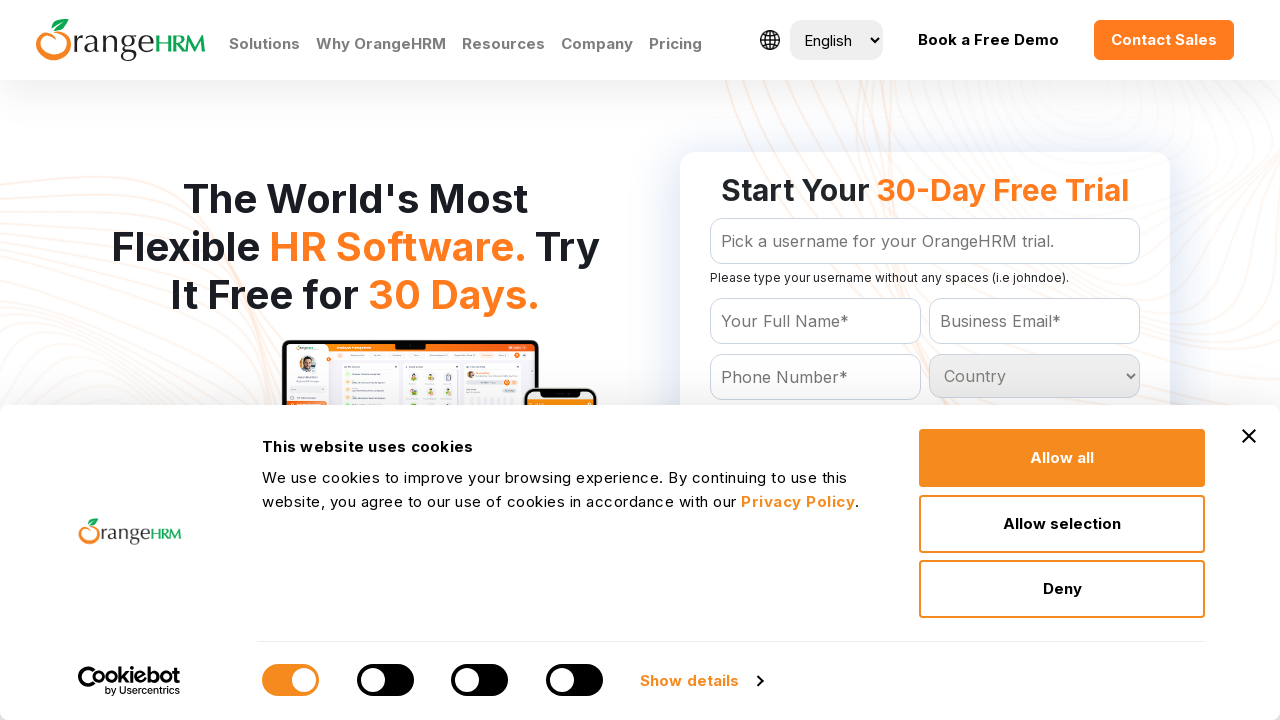

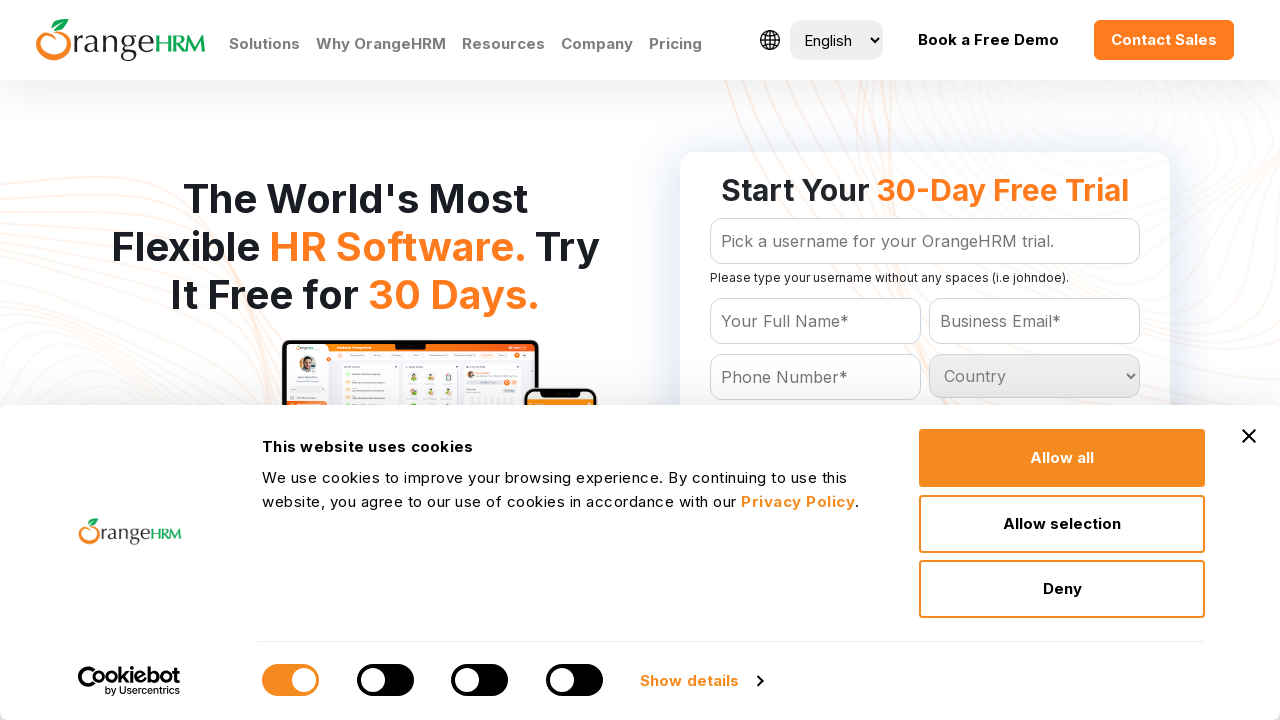